Finds all anchor elements on W3Schools homepage and prints the text and href for each visible link

Starting URL: https://www.w3schools.com/

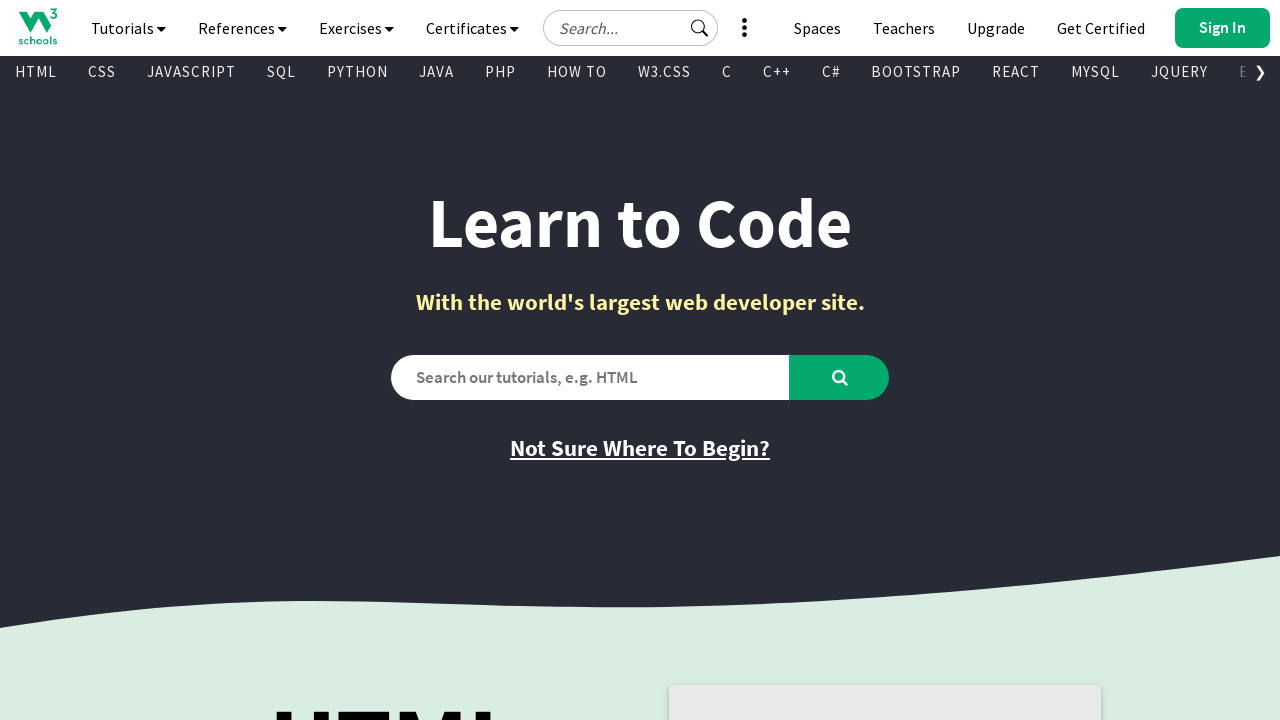

Navigated to W3Schools homepage
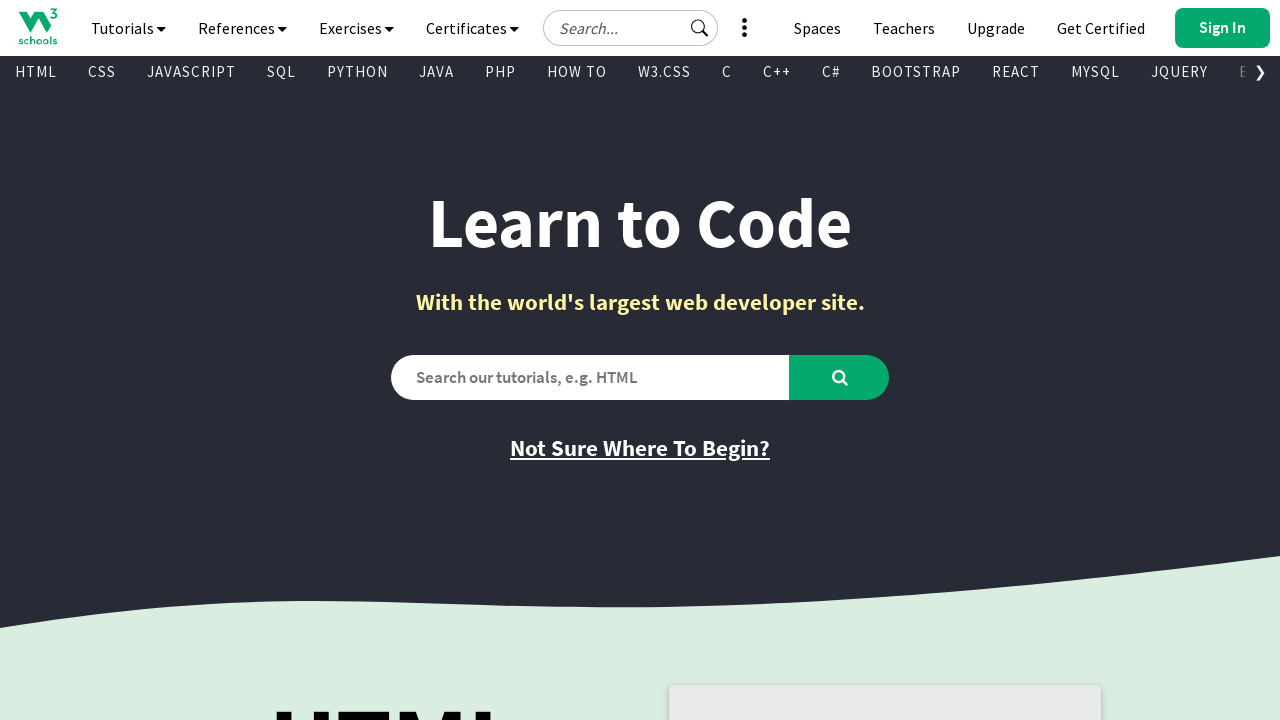

Page loaded and DOM content was ready
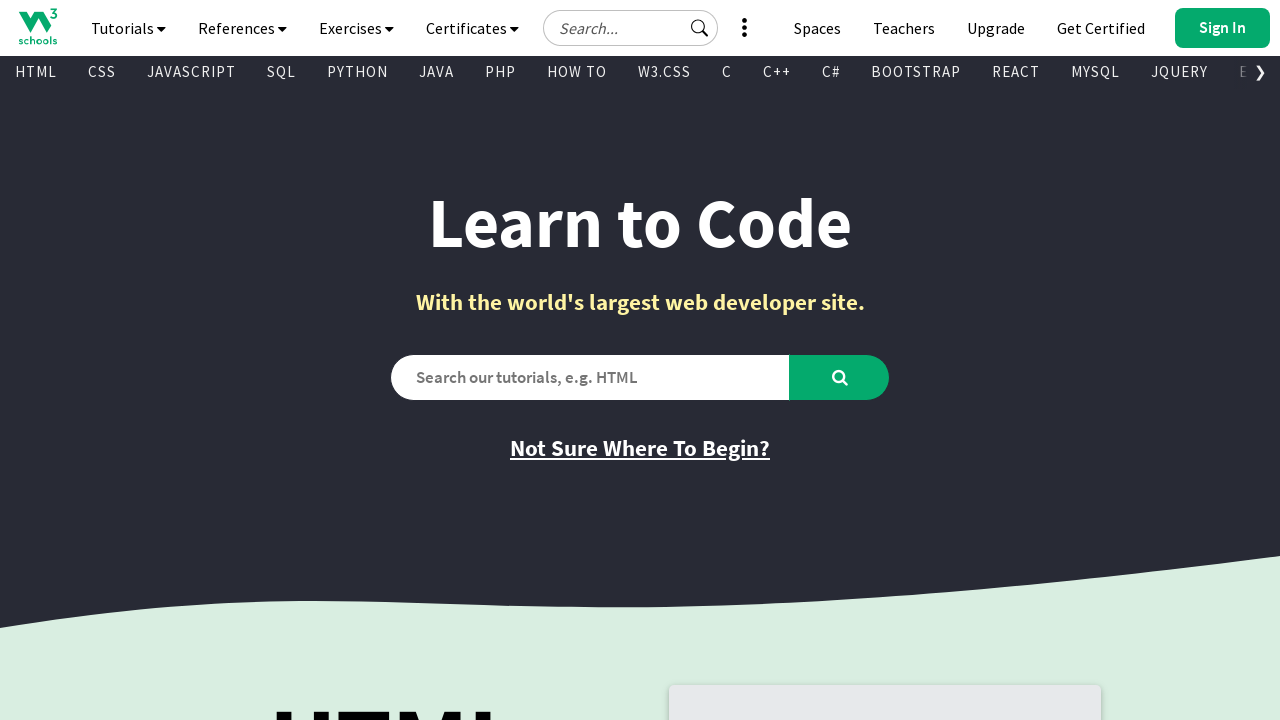

Found all anchor elements on the page
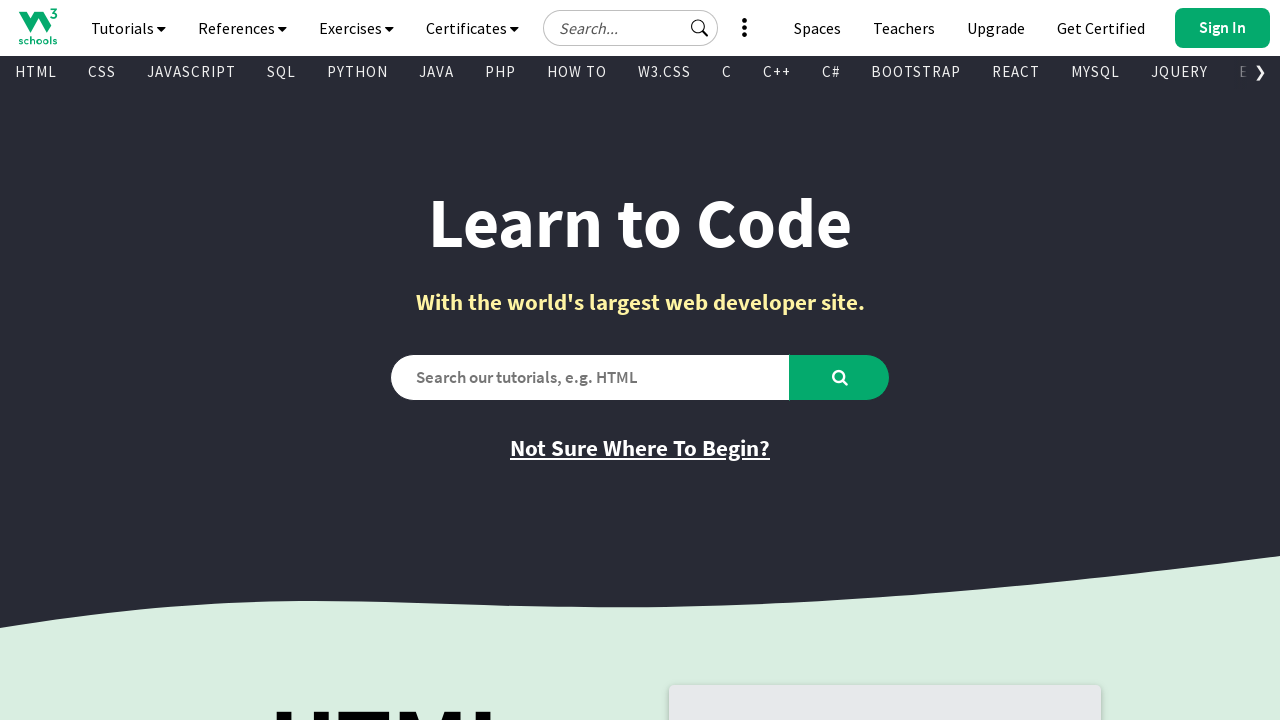

Found visible link: '
      
    ' -> 'https://www.w3schools.com'
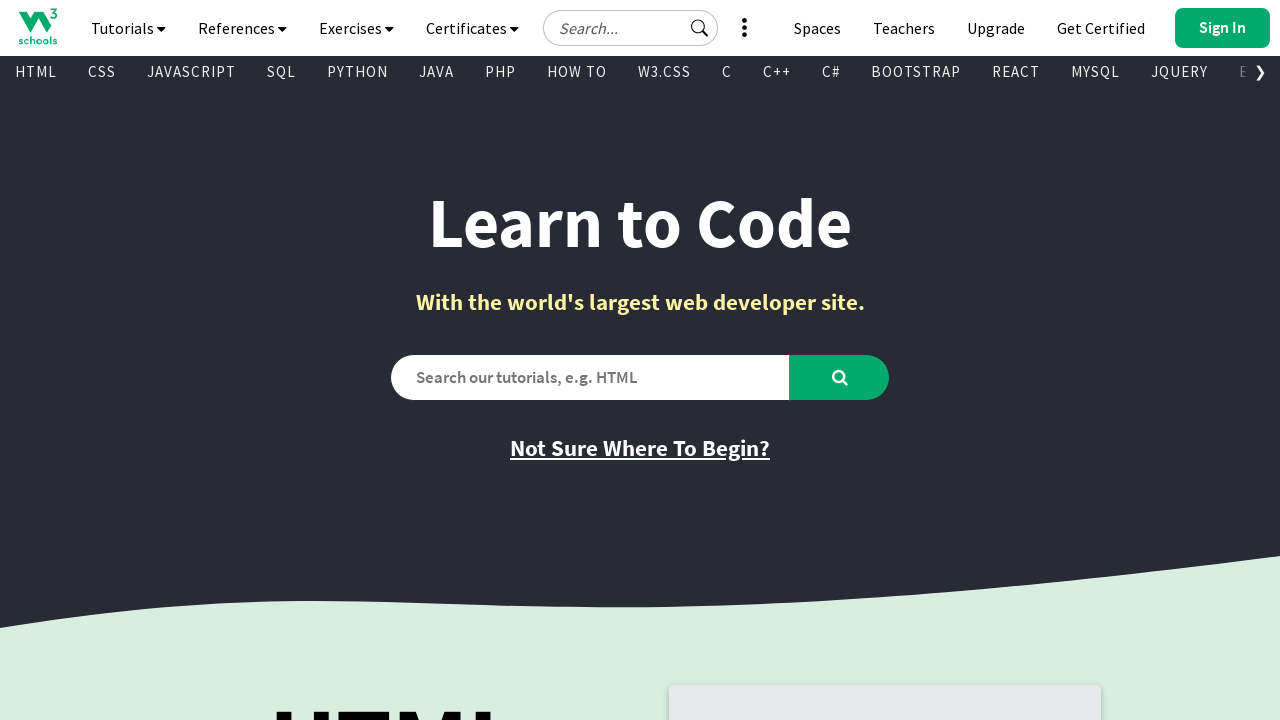

Found visible link: '
        Tutorials
        
        
      ' -> 'javascript:void(0)'
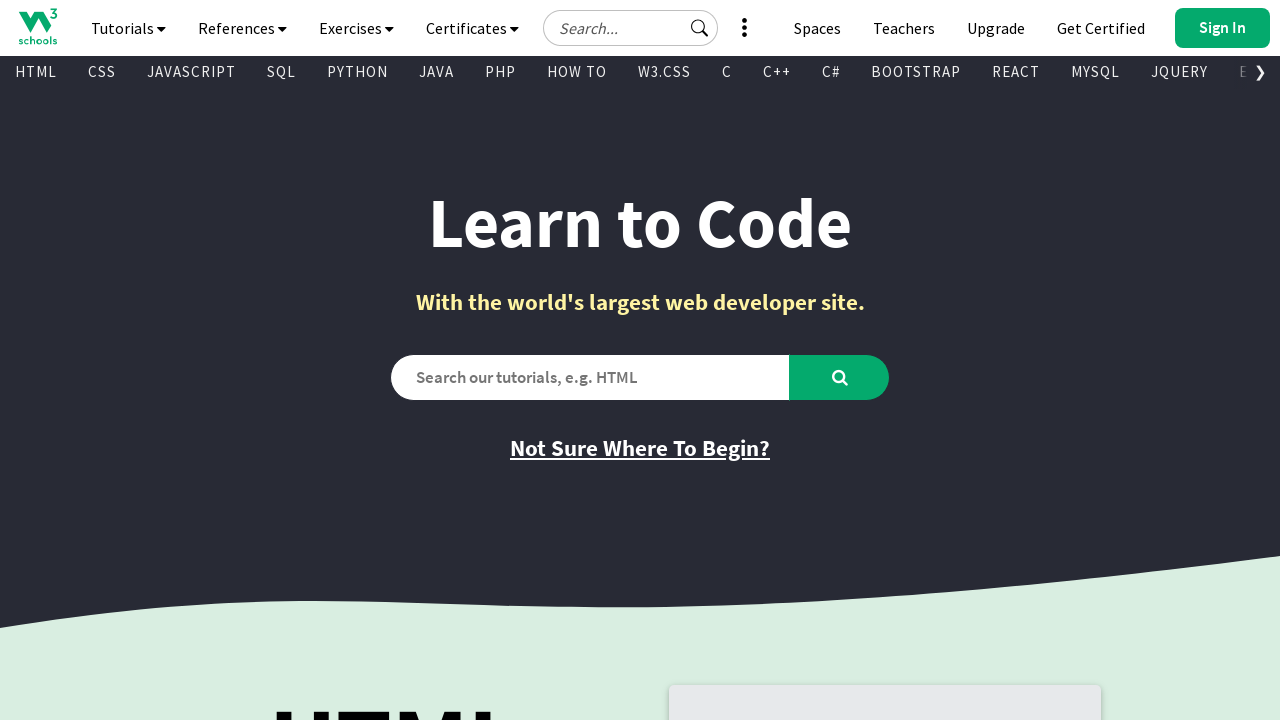

Found visible link: '
        References
        
        
      ' -> 'javascript:void(0)'
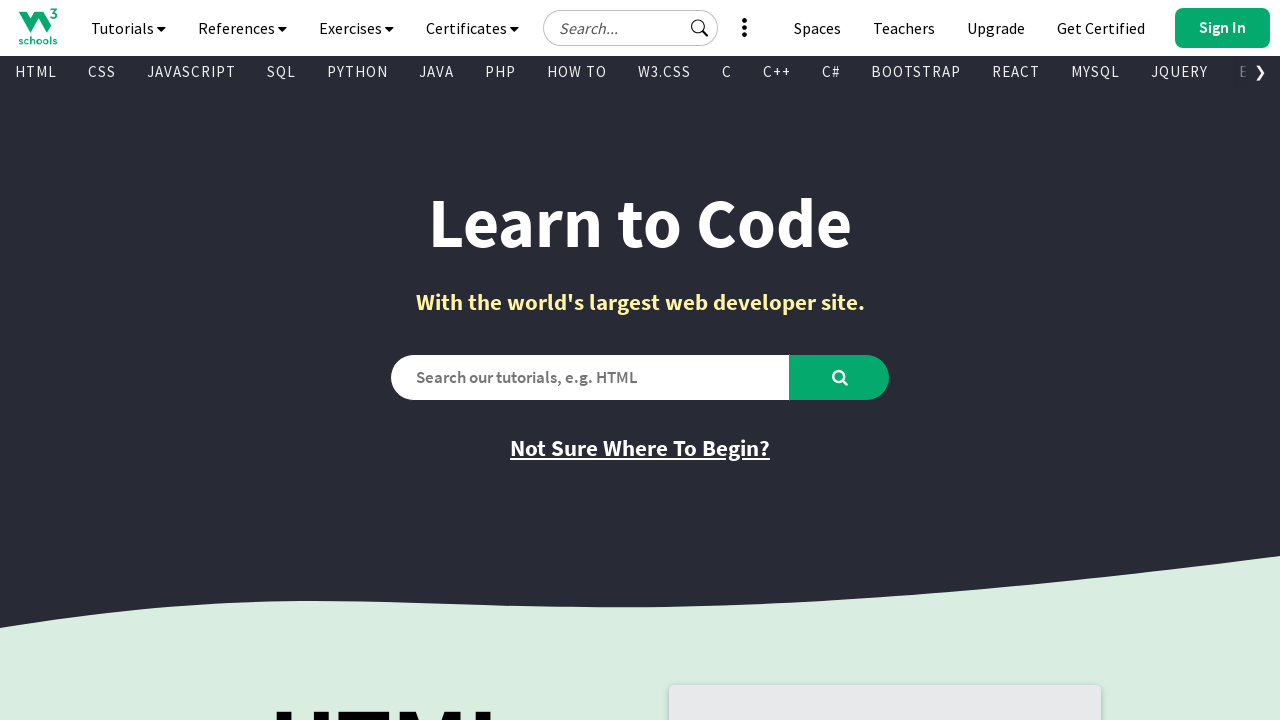

Found visible link: '
        Exercises
        
        
      ' -> 'javascript:void(0)'
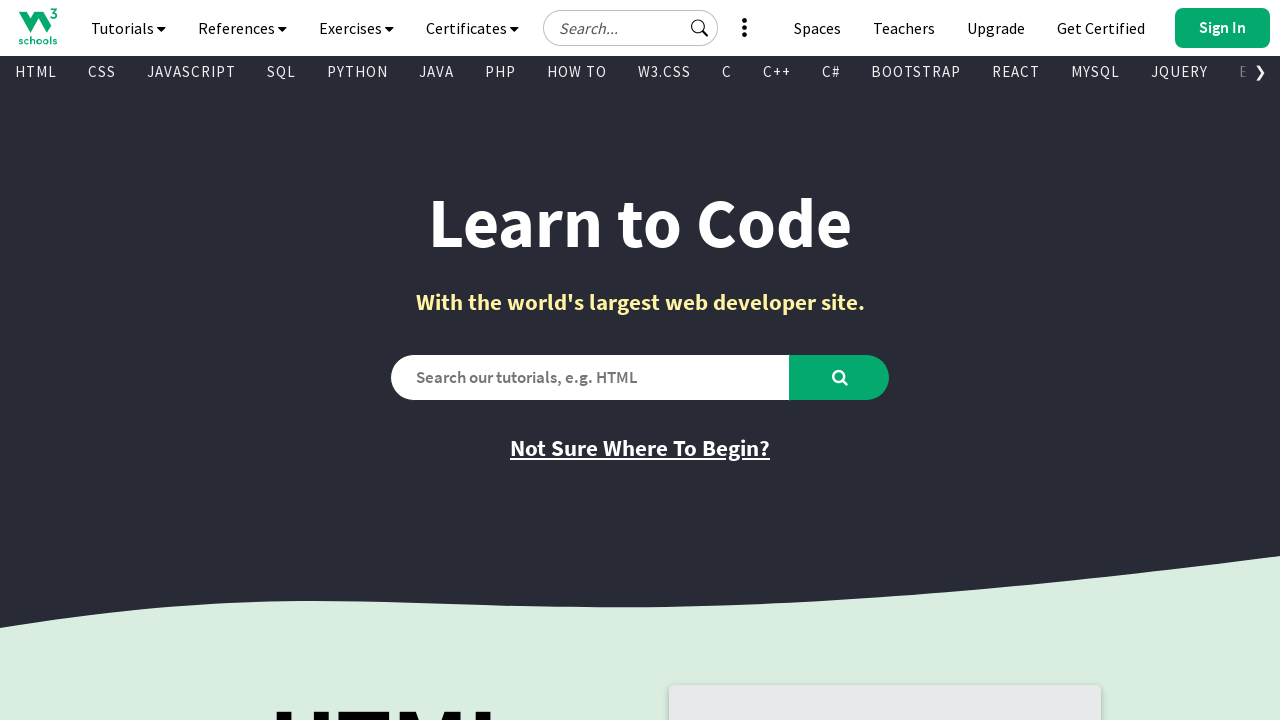

Found visible link: '
        Certificates
        
        
      ' -> 'javascript:void(0)'
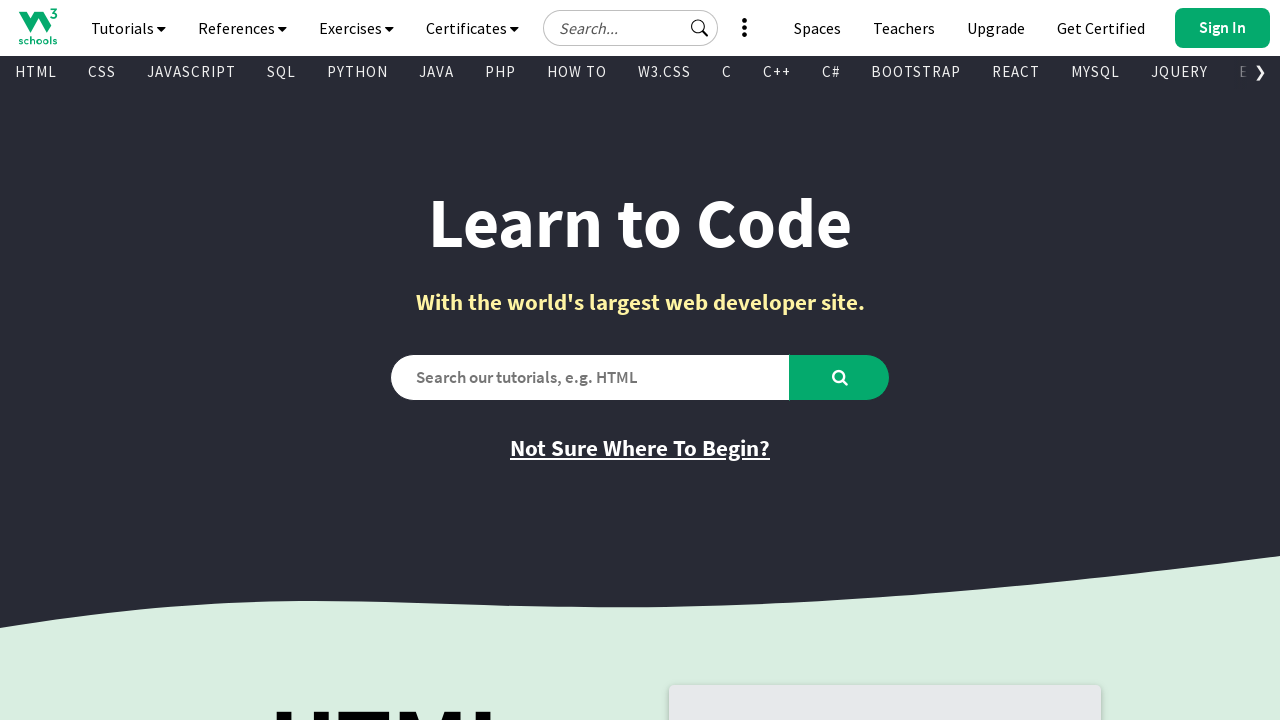

Found visible link: '
        See More
        
         
        
        
      ' -> 'javascript:void(0)'
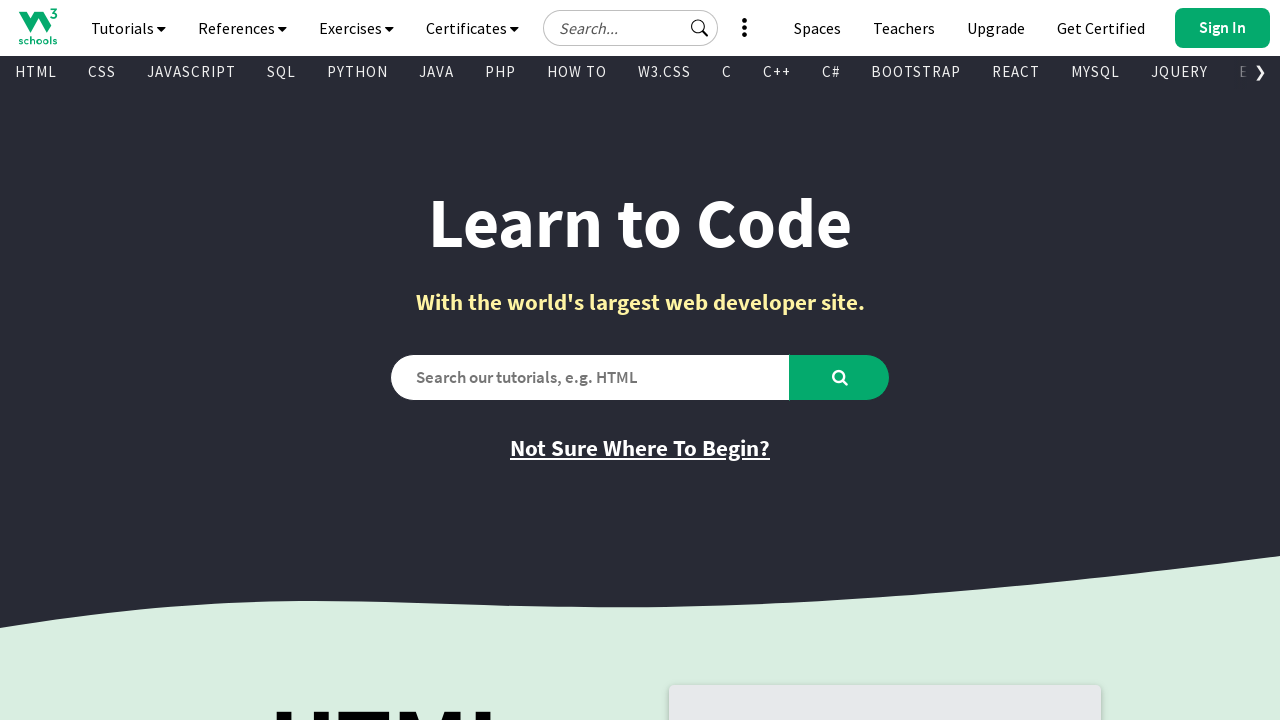

Found visible link: '
        
          
        
        Get Certified
      ' -> 'https://campus.w3schools.com/collections/course-catalog'
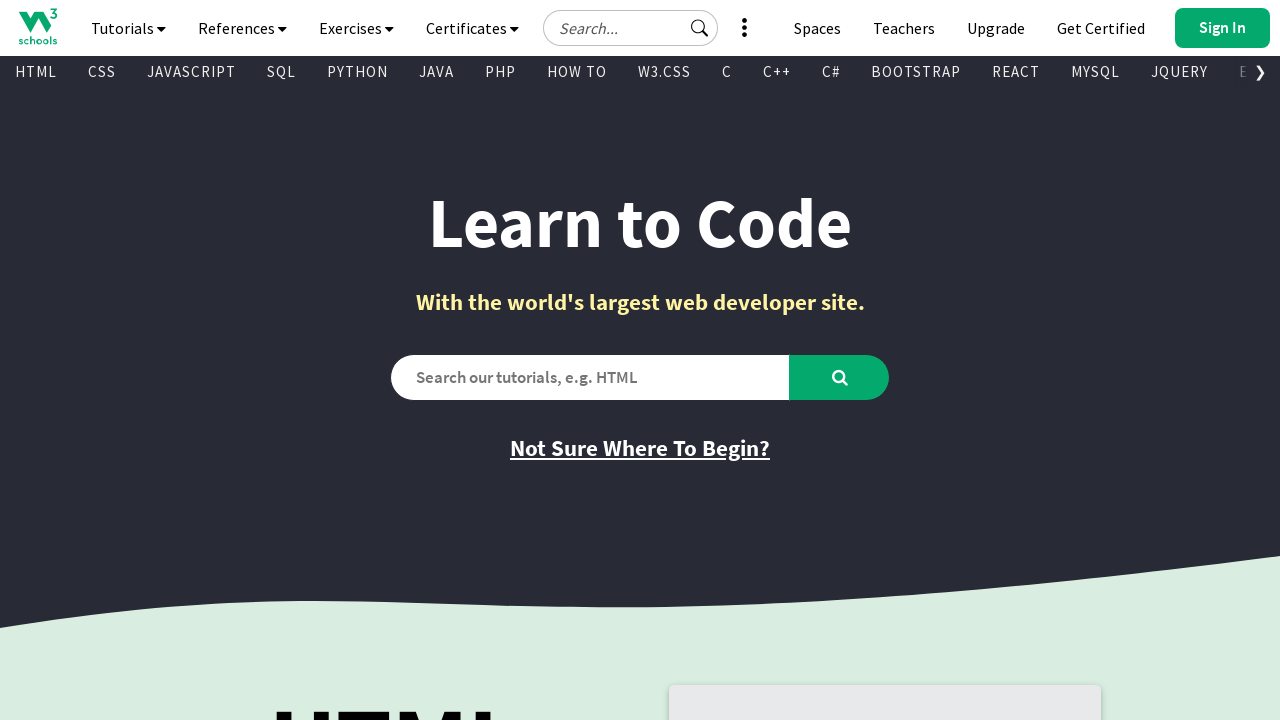

Found visible link: '
        
          
          
          
        
        Upgrade
      ' -> 'https://order.w3schools.com/plans'
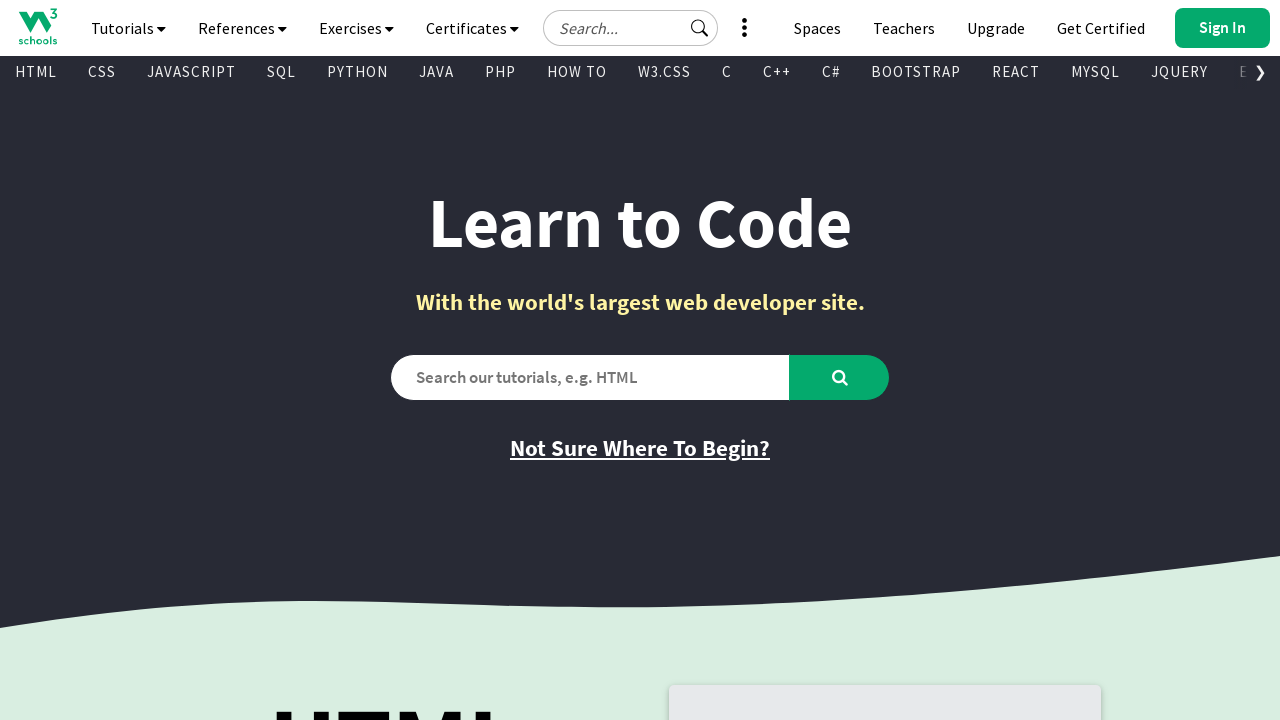

Found visible link: '
        
          
        
        Teachers
      ' -> '/academy/index.php'
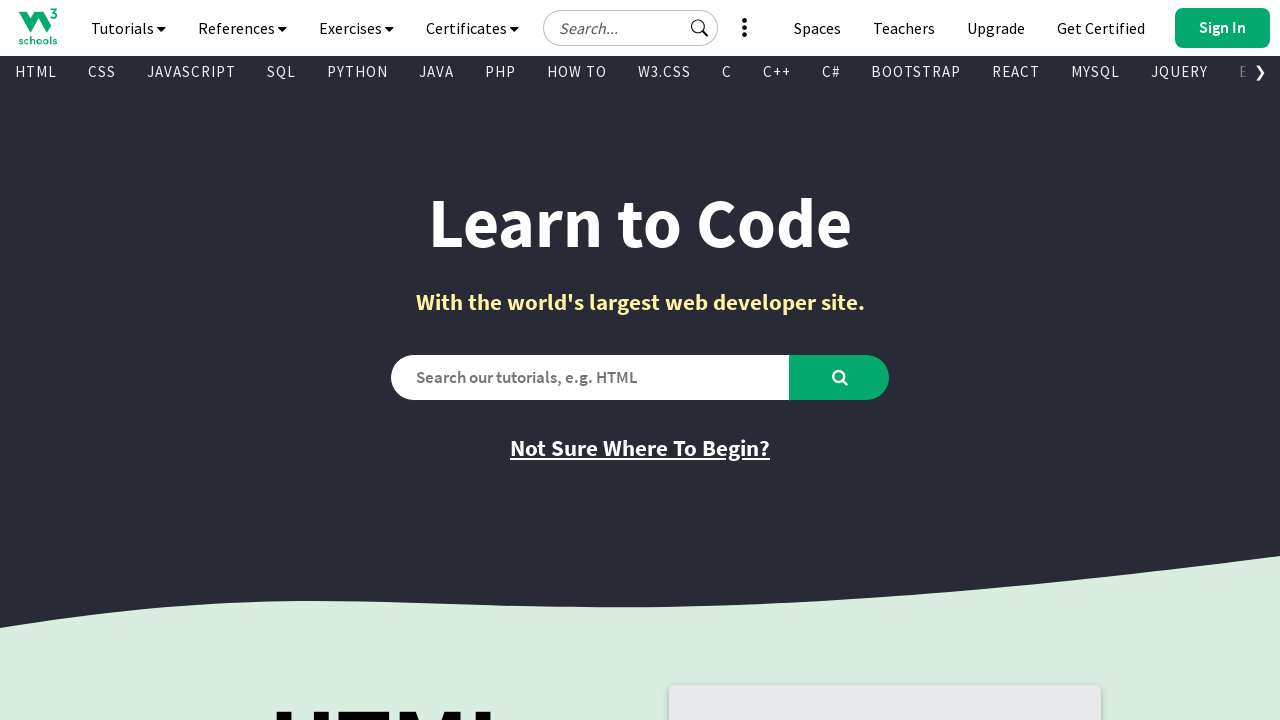

Found visible link: '
        
          
        
        Spaces
      ' -> '/spaces/index.php'
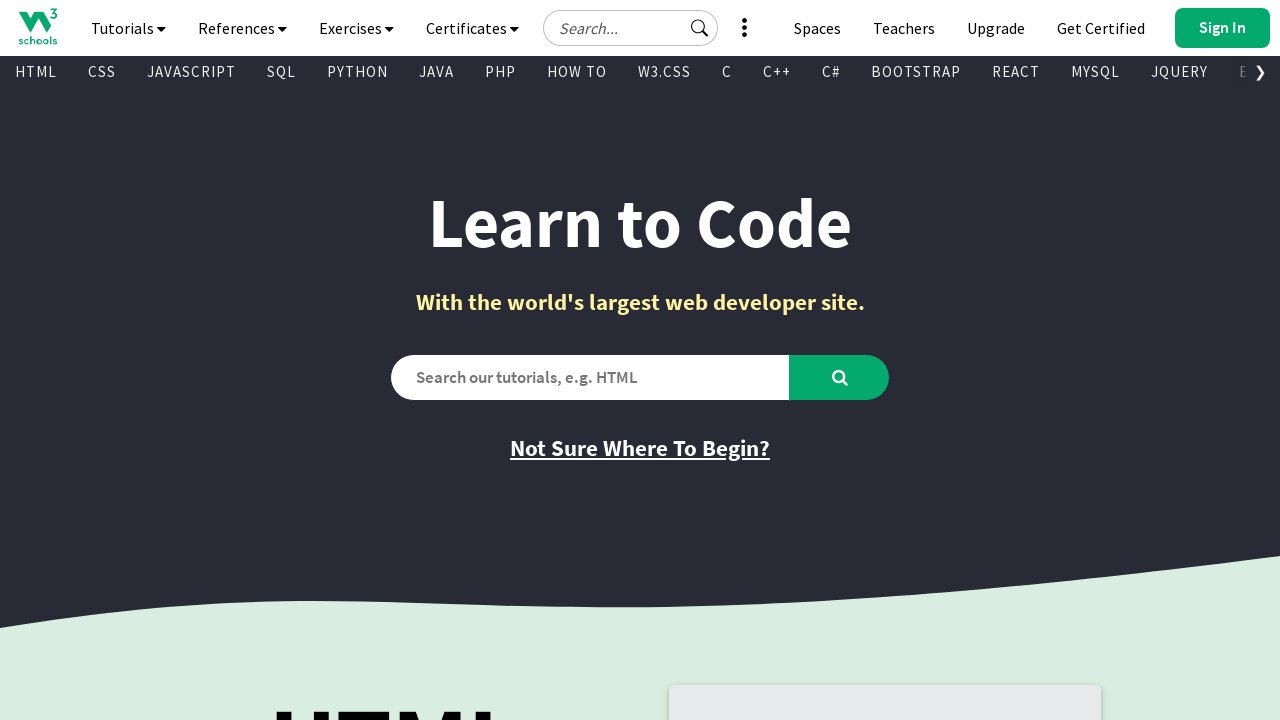

Found visible link: '
        
          
        
        Bootcamps
      ' -> '/bootcamp/index.php'
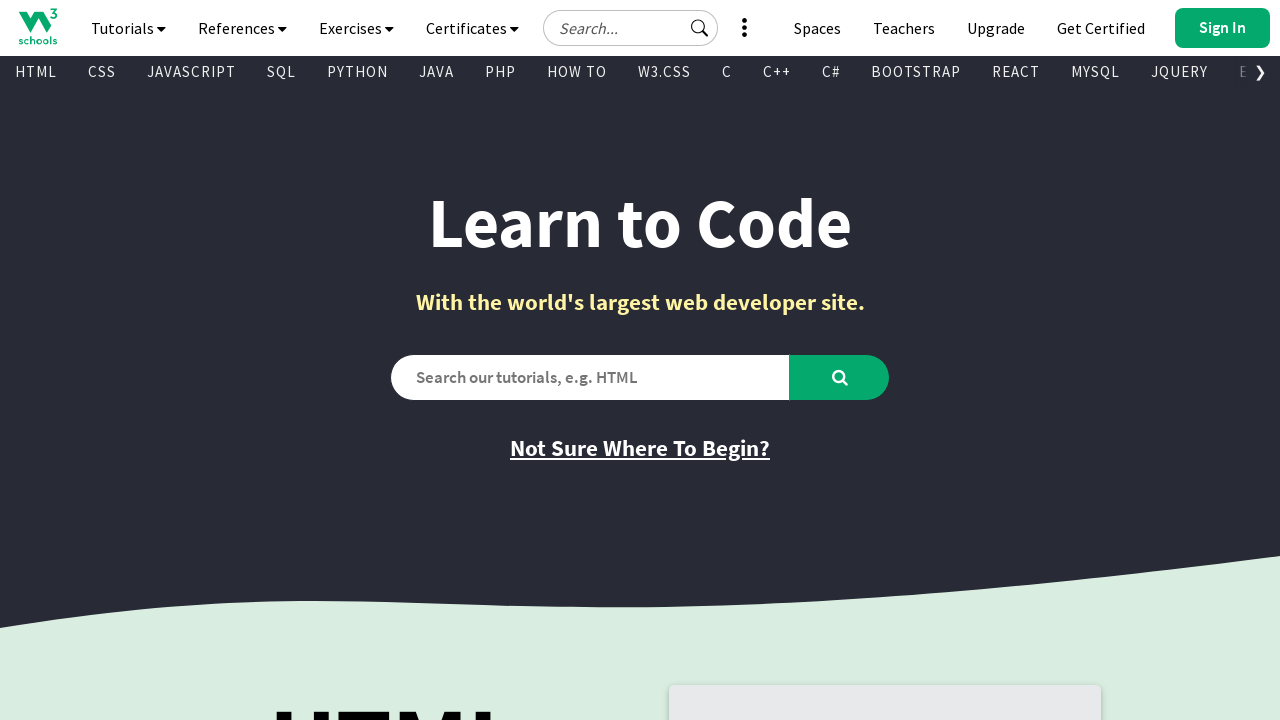

Found visible link: 'HTML' -> '/html/default.asp'
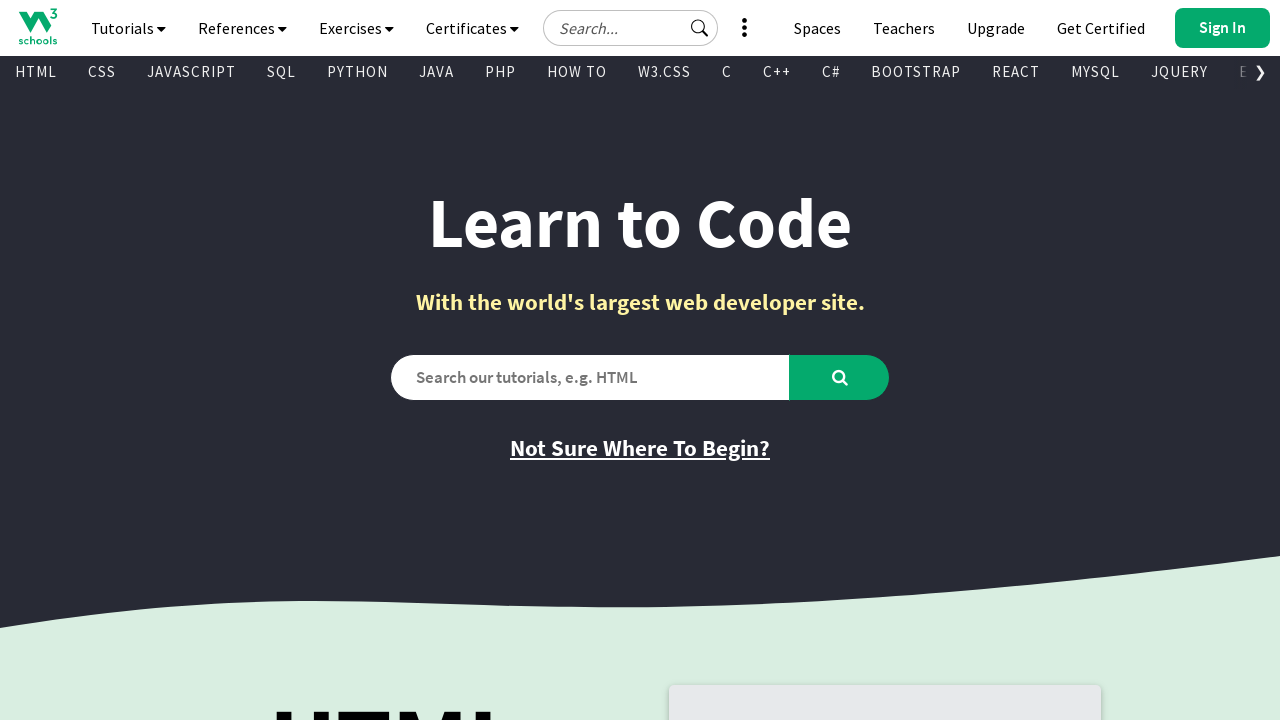

Found visible link: 'CSS' -> '/css/default.asp'
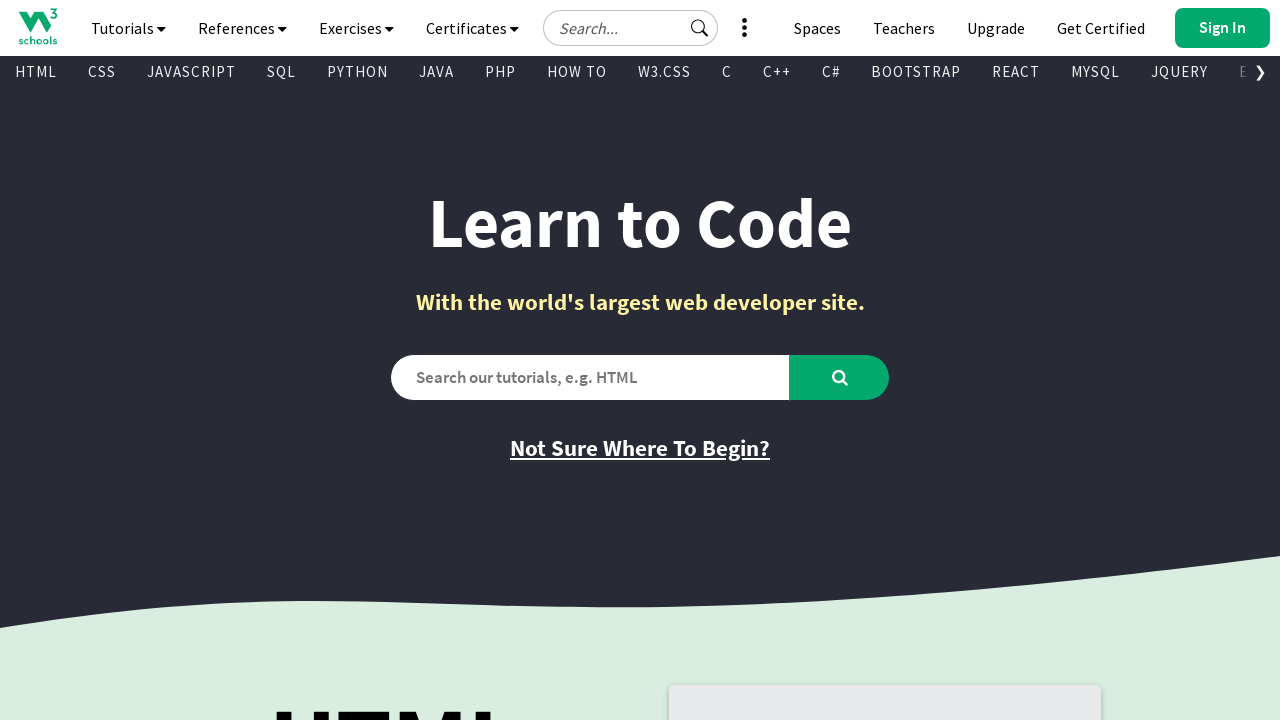

Found visible link: 'JAVASCRIPT' -> '/js/default.asp'
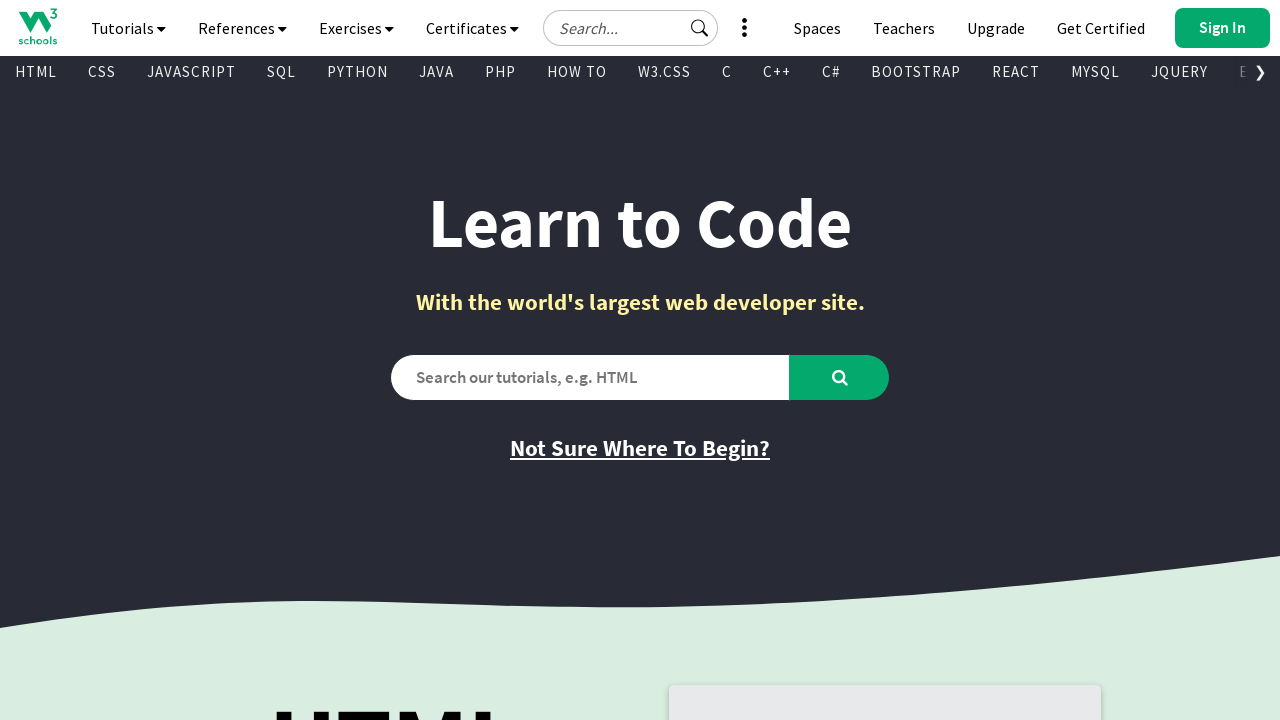

Found visible link: 'SQL' -> '/sql/default.asp'
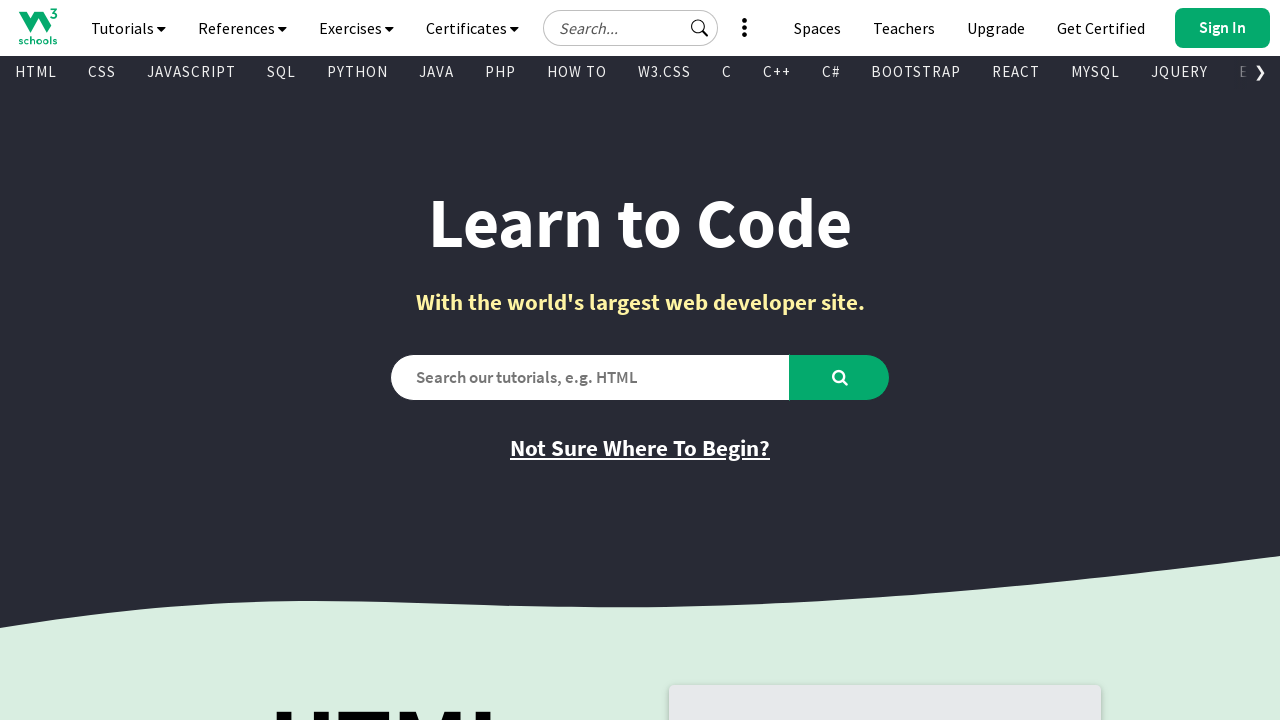

Found visible link: 'PYTHON' -> '/python/default.asp'
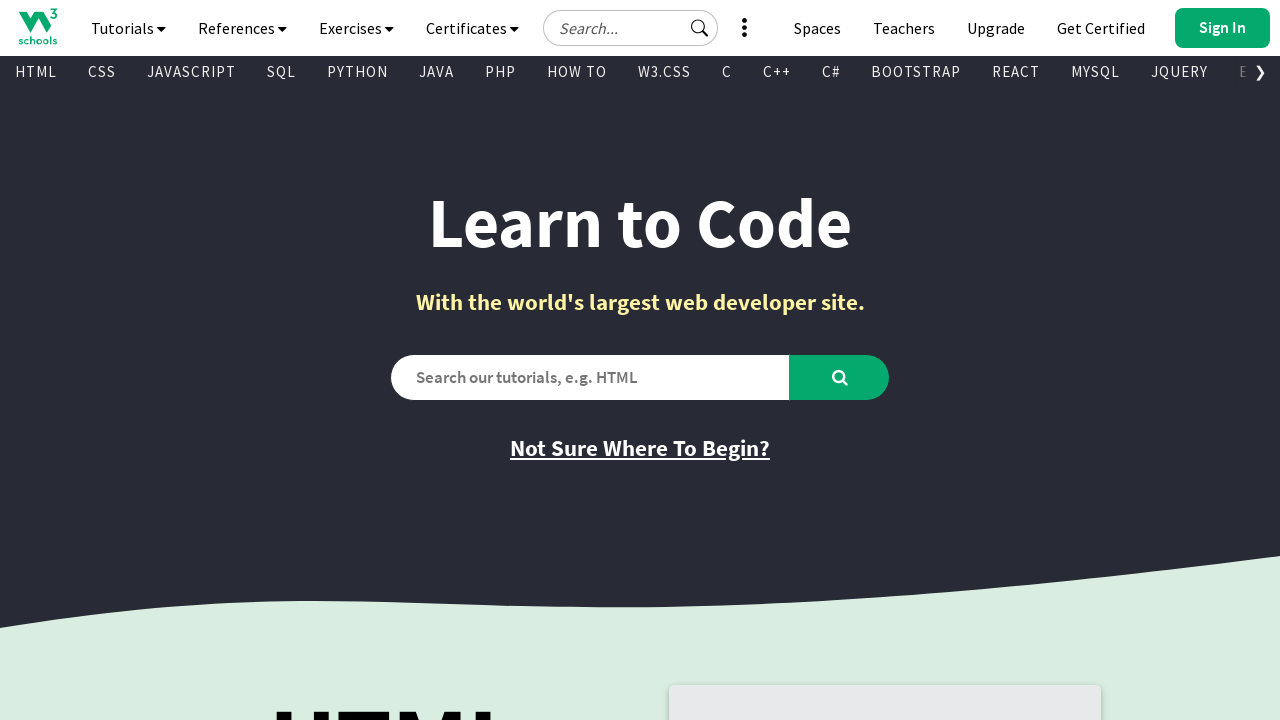

Found visible link: 'JAVA' -> '/java/default.asp'
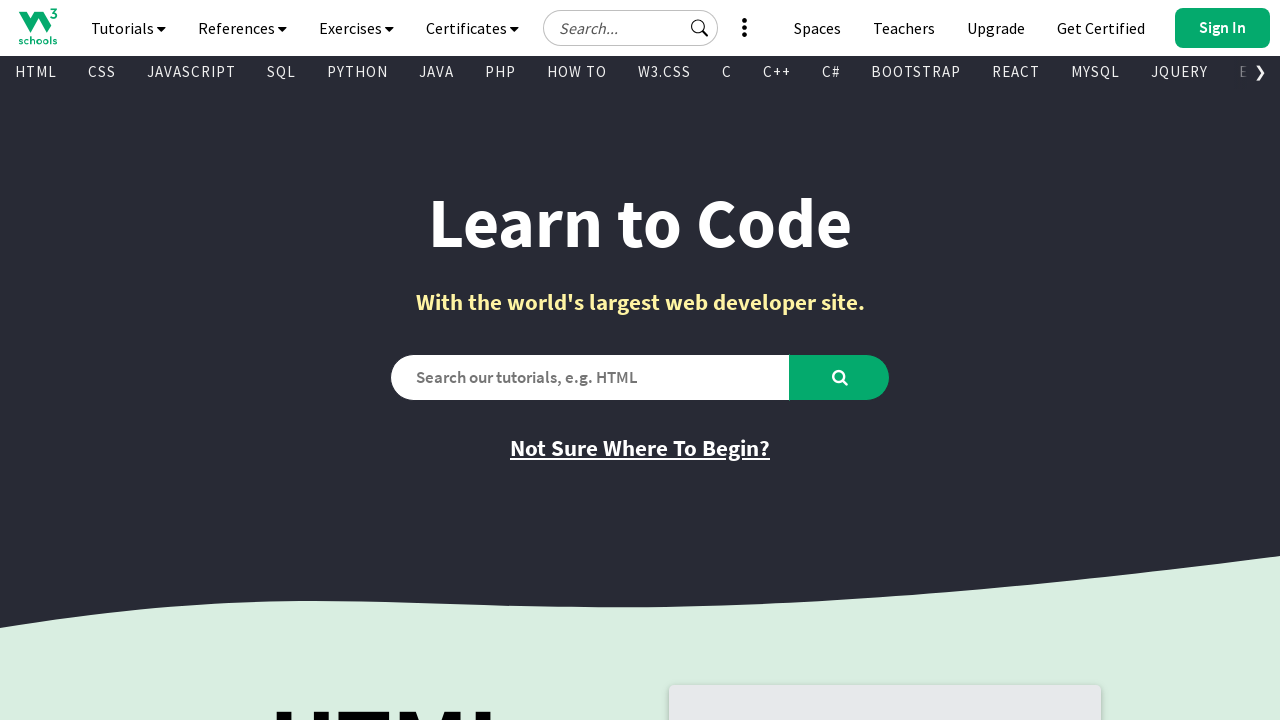

Found visible link: 'PHP' -> '/php/default.asp'
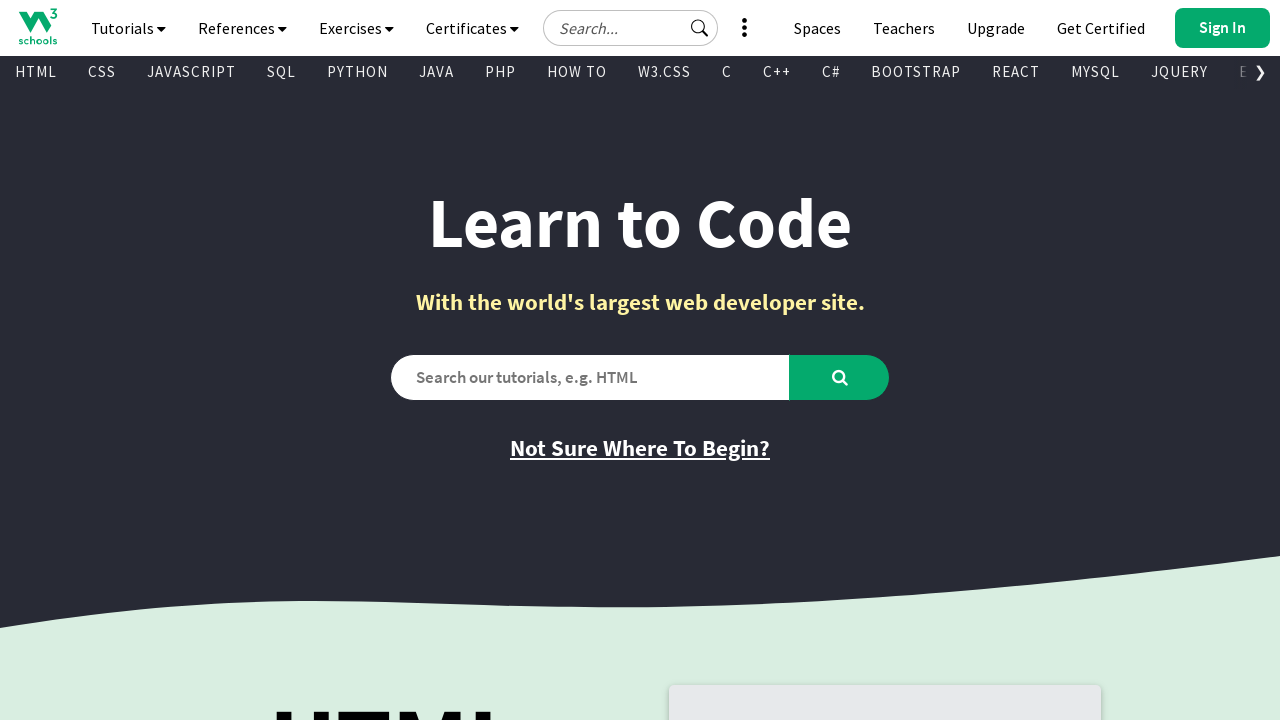

Found visible link: 'HOW TO' -> '/howto/default.asp'
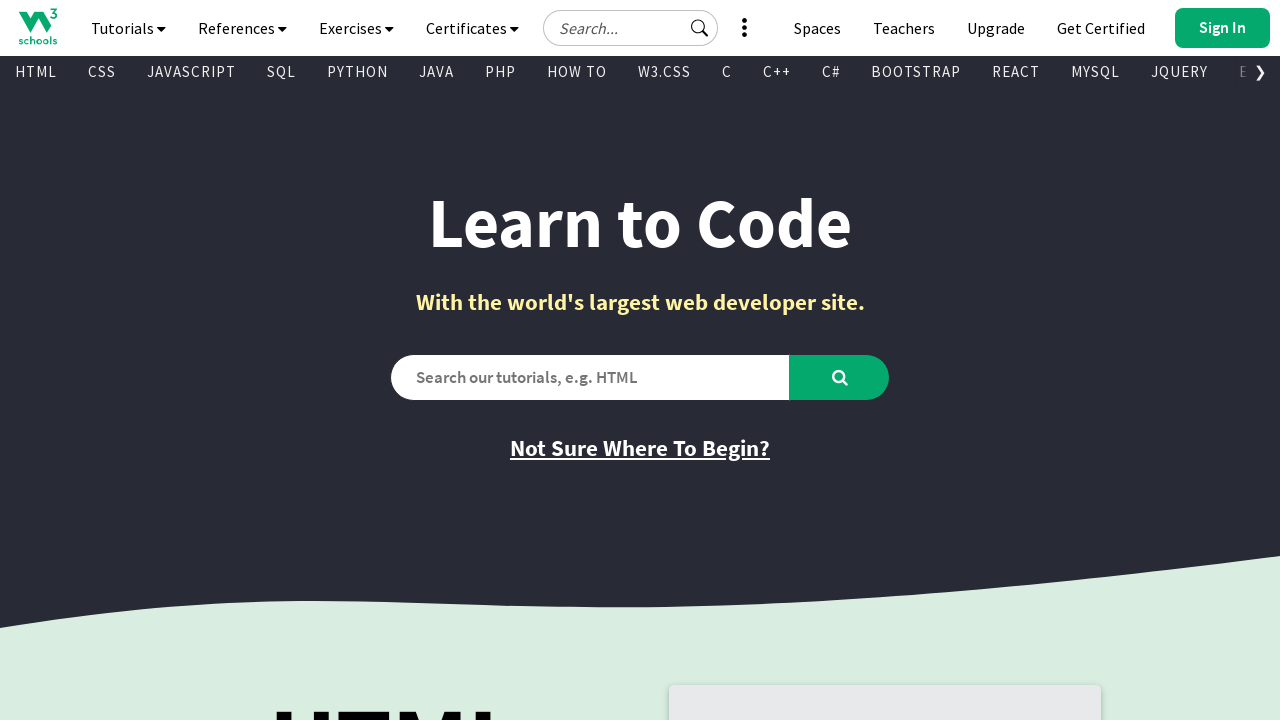

Found visible link: 'W3.CSS' -> '/w3css/default.asp'
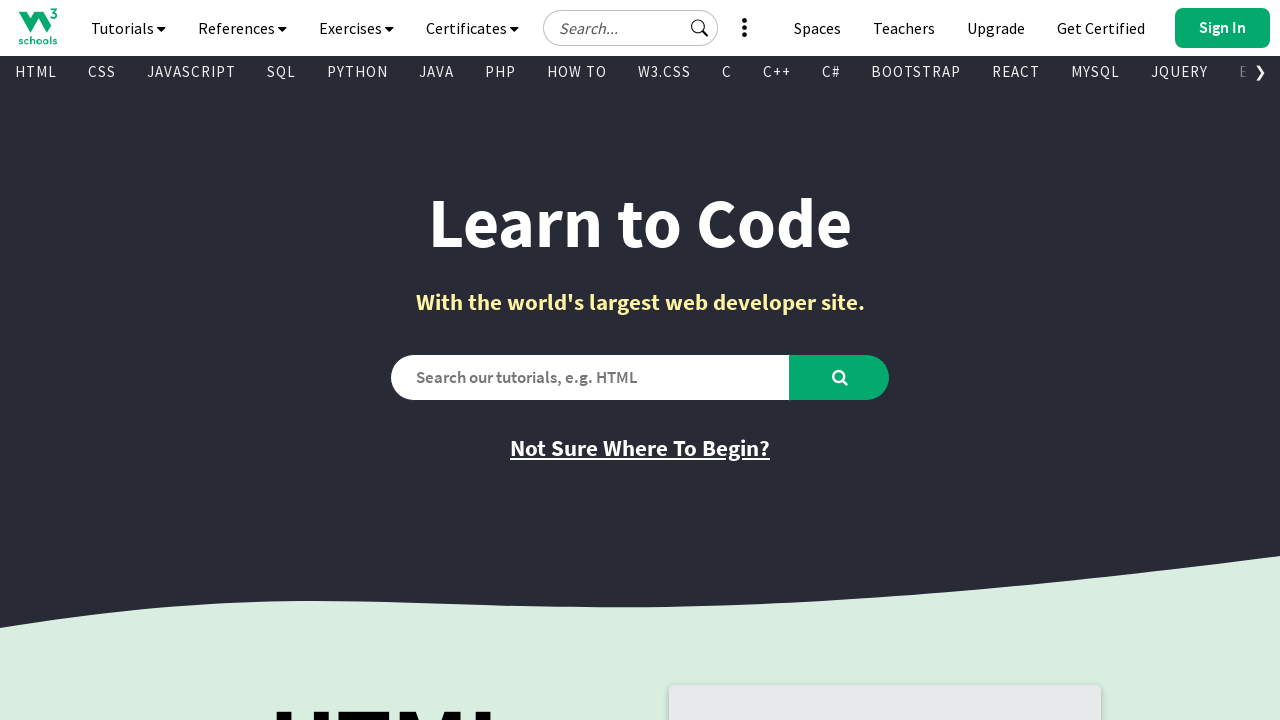

Found visible link: 'C' -> '/c/index.php'
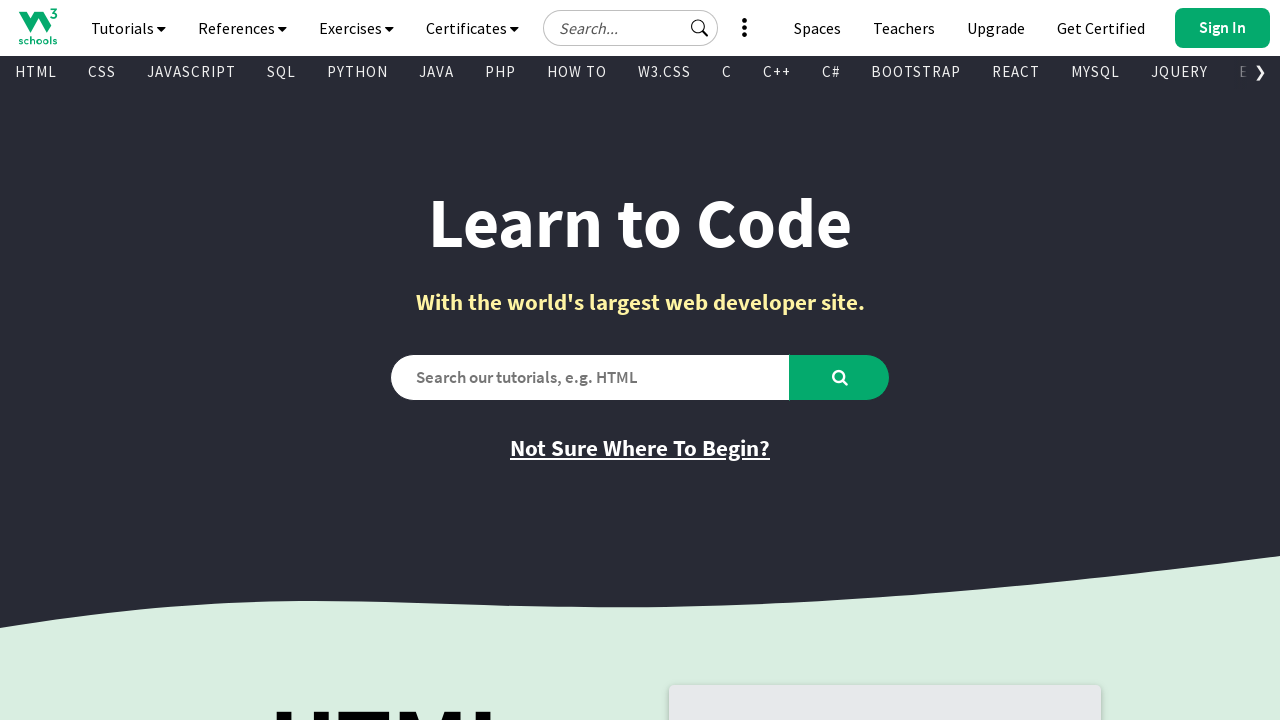

Found visible link: 'C++' -> '/cpp/default.asp'
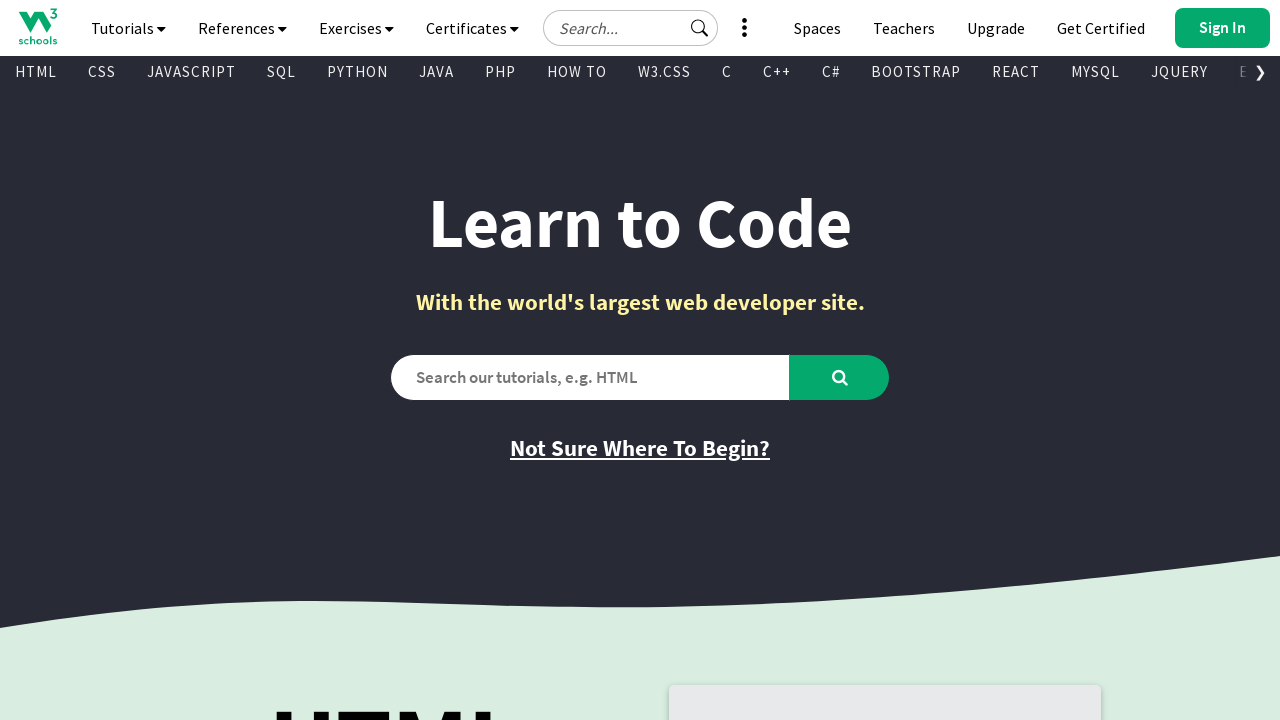

Found visible link: 'C#' -> '/cs/index.php'
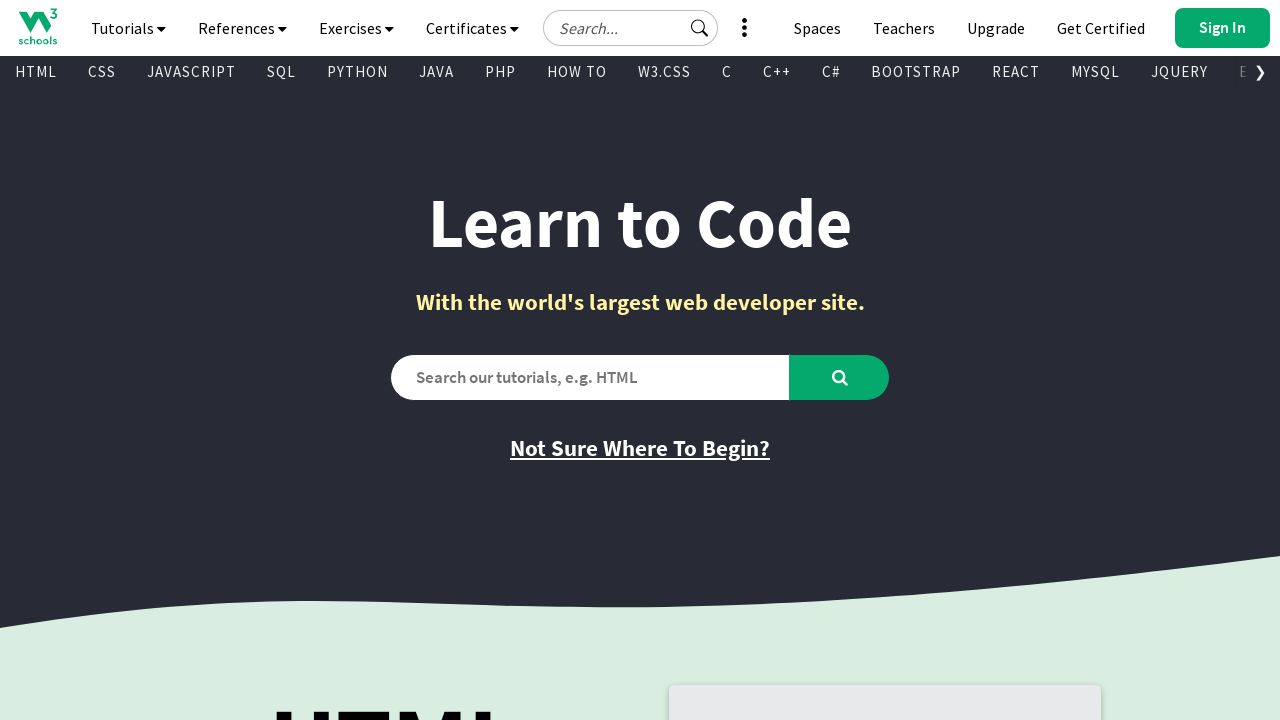

Found visible link: 'BOOTSTRAP' -> '/bootstrap/bootstrap_ver.asp'
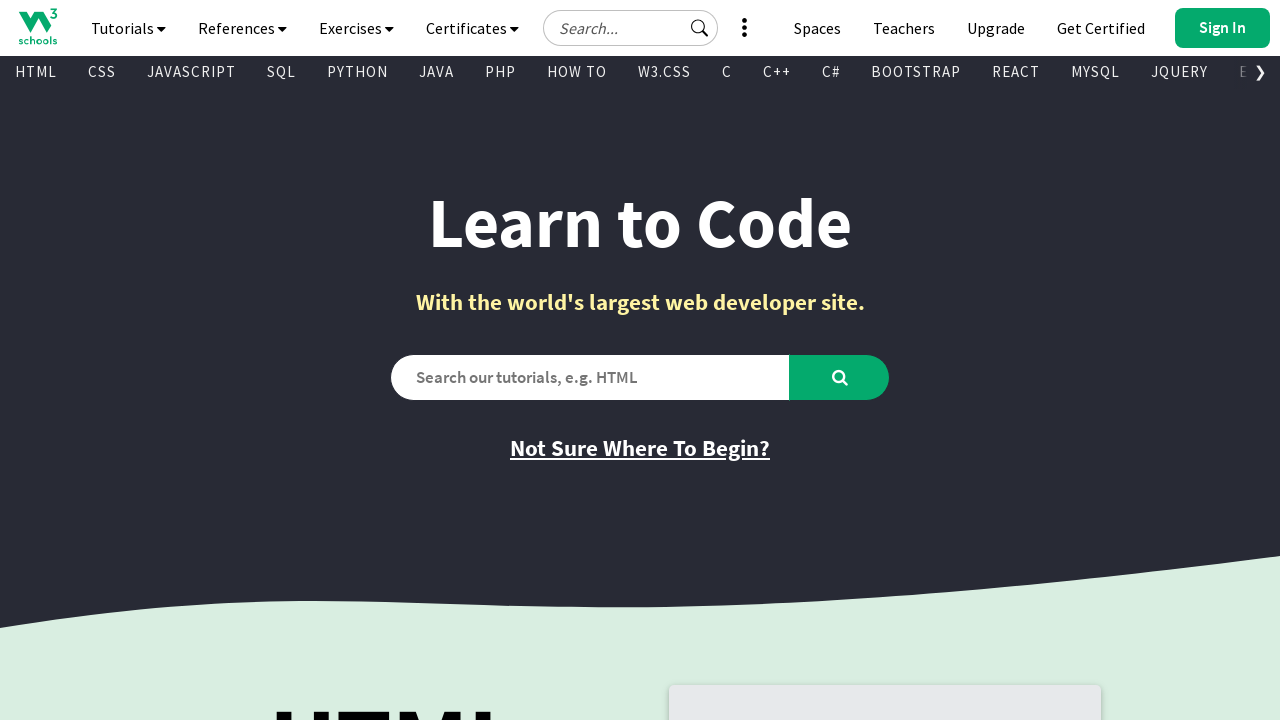

Found visible link: 'REACT' -> '/react/default.asp'
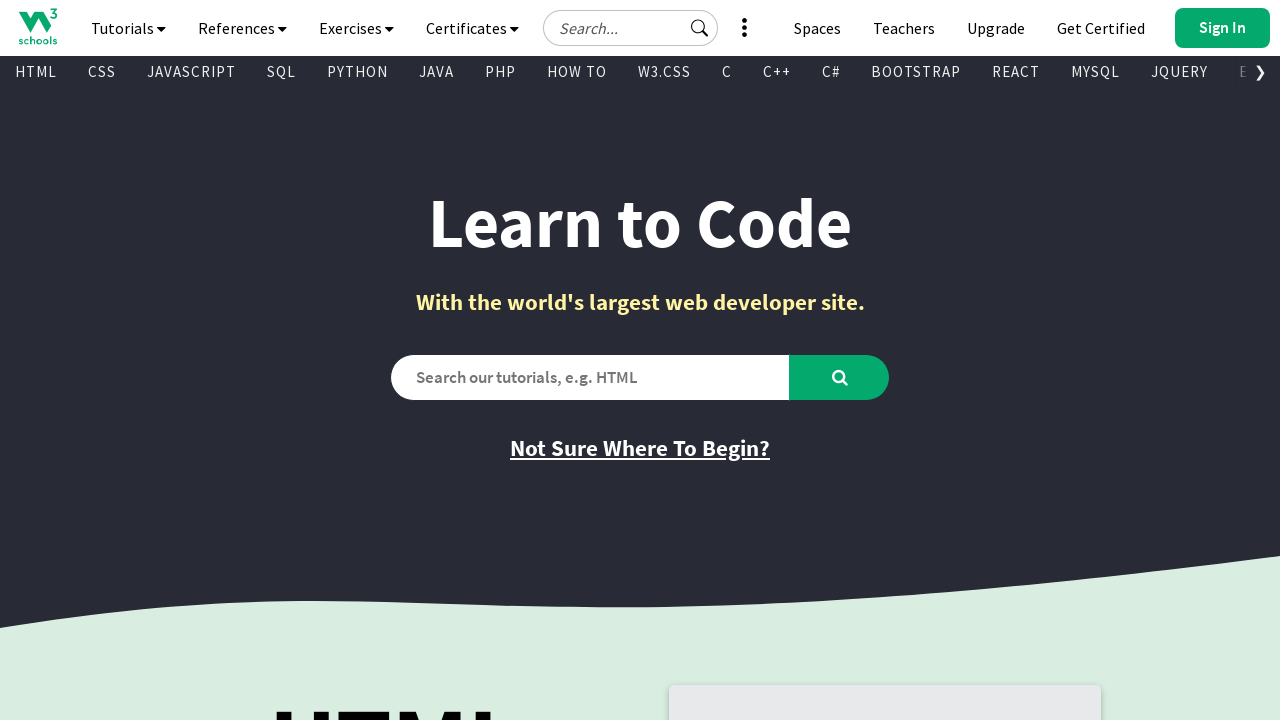

Found visible link: 'MYSQL' -> '/mysql/default.asp'
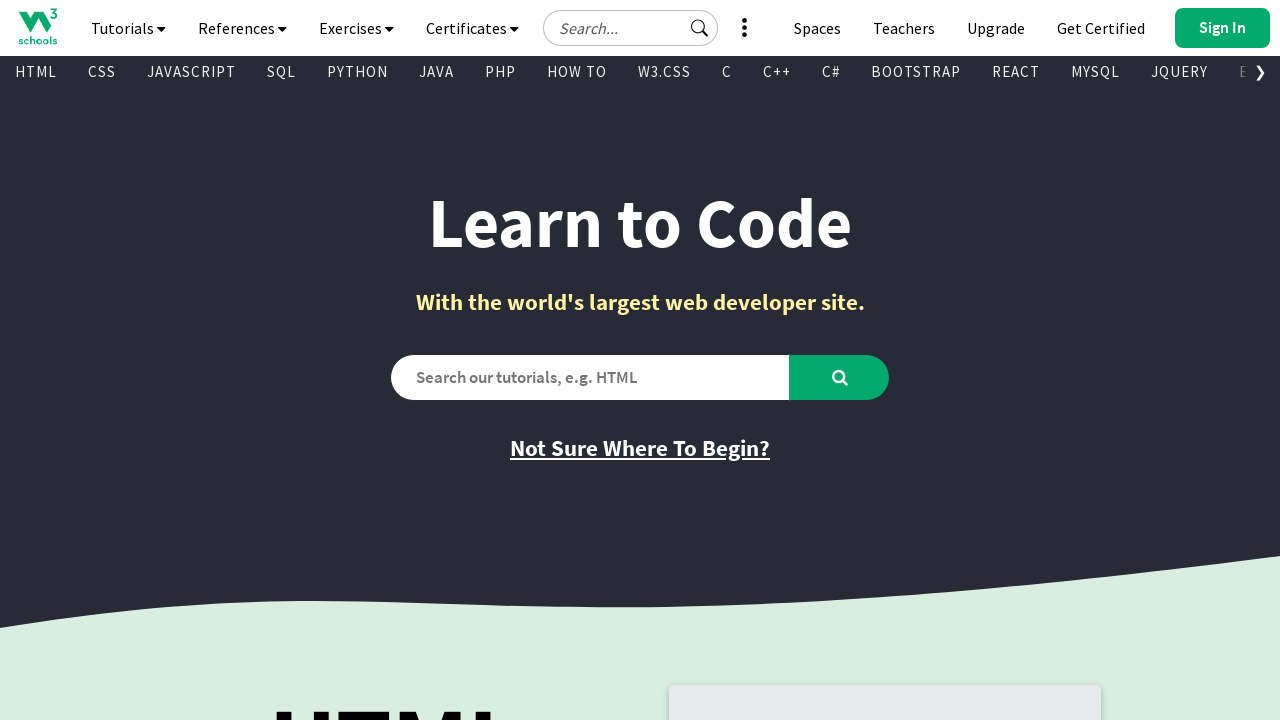

Found visible link: 'JQUERY' -> '/jquery/default.asp'
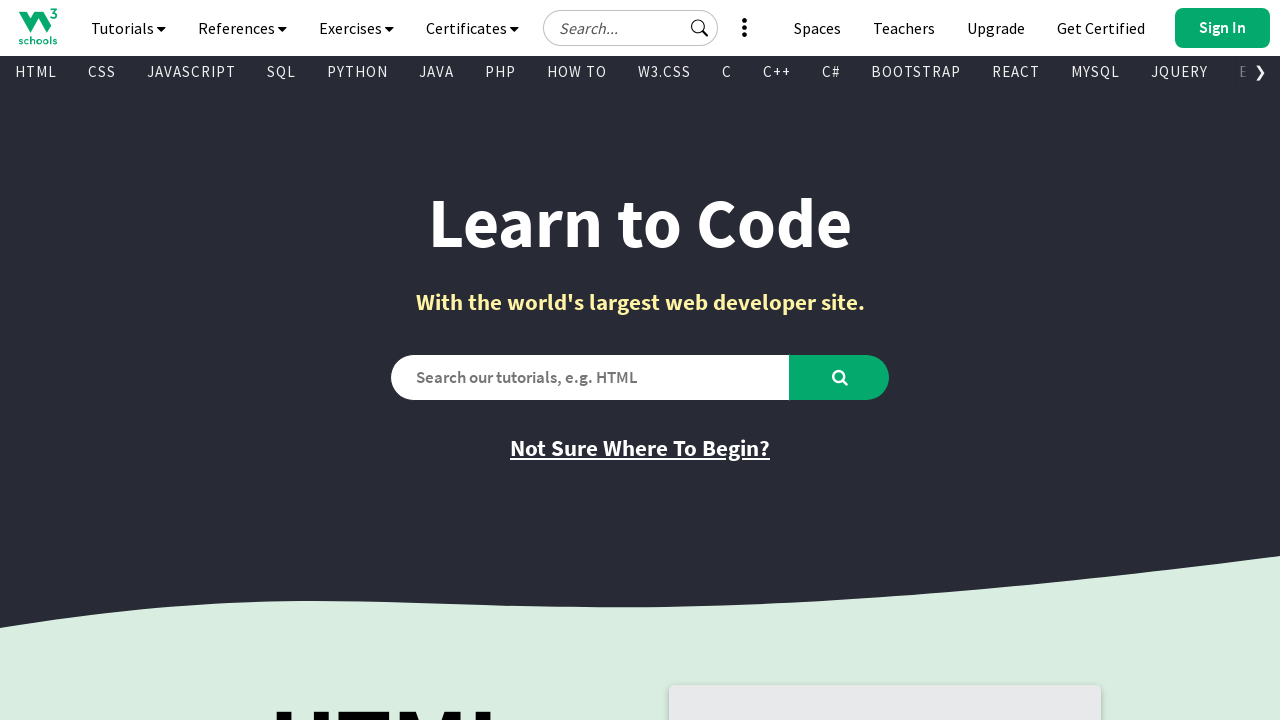

Found visible link: 'EXCEL' -> '/excel/index.php'
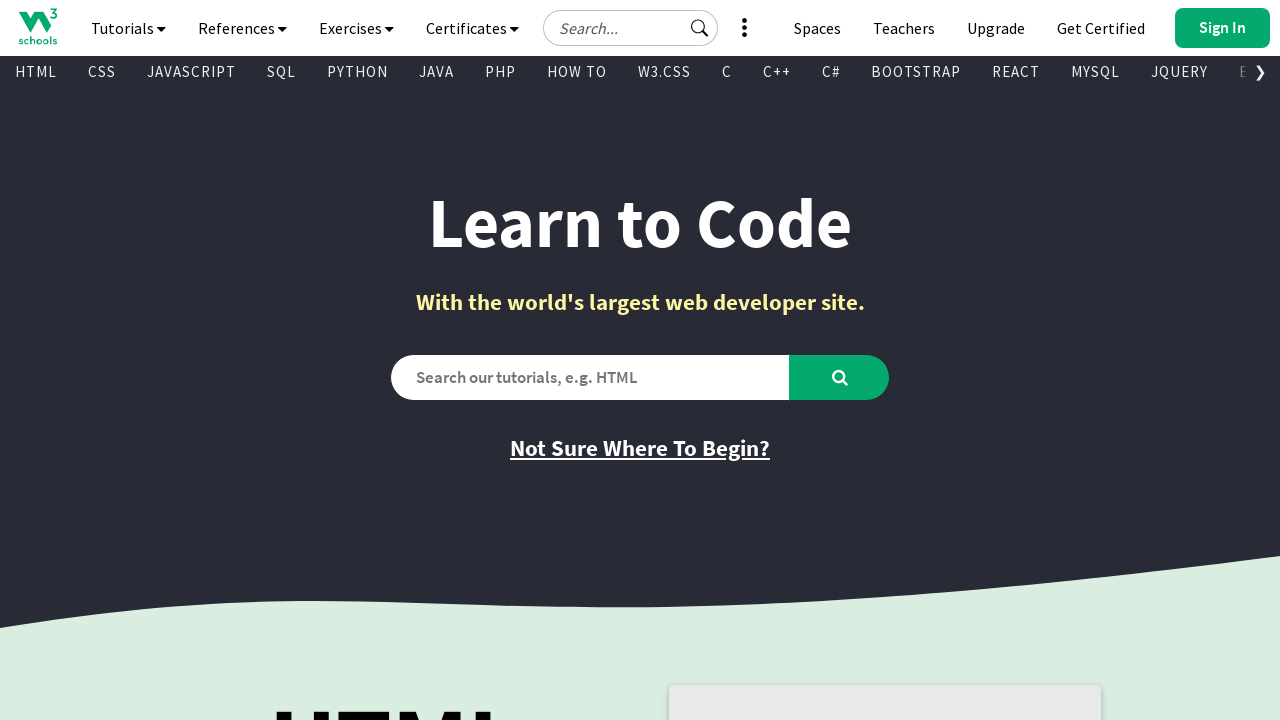

Found visible link: 'XML' -> '/xml/default.asp'
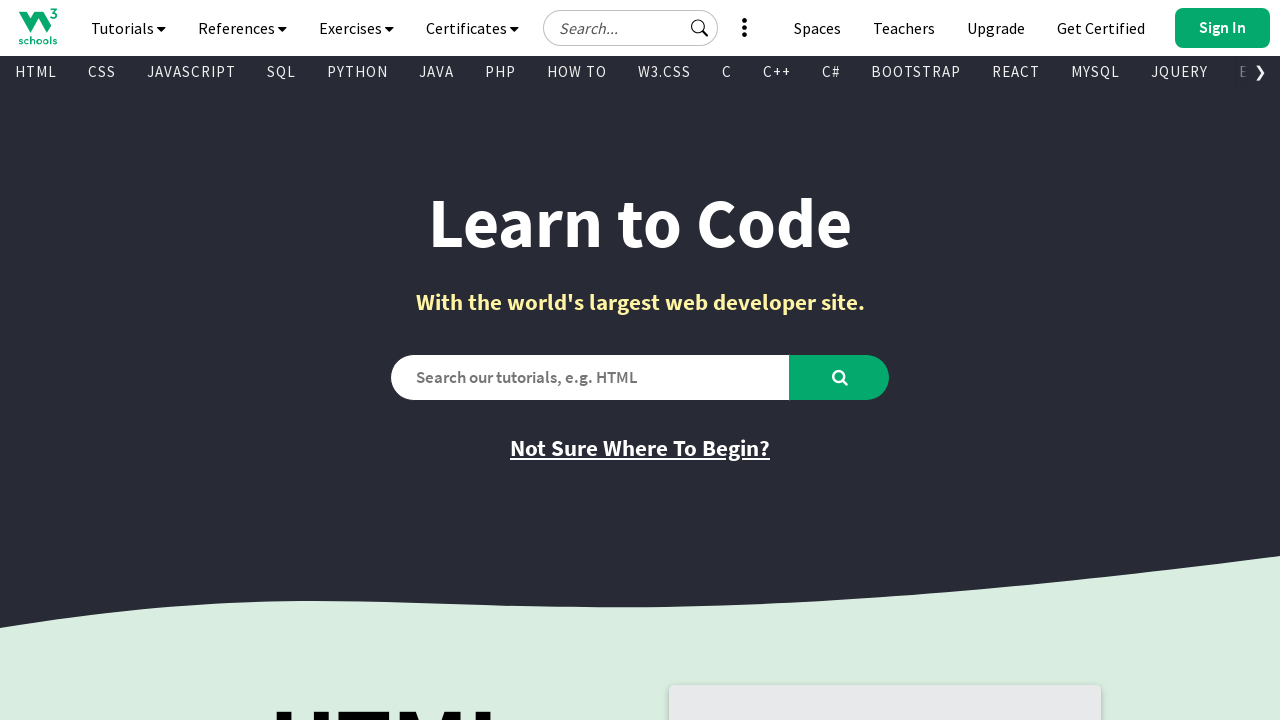

Found visible link: 'DJANGO' -> '/django/index.php'
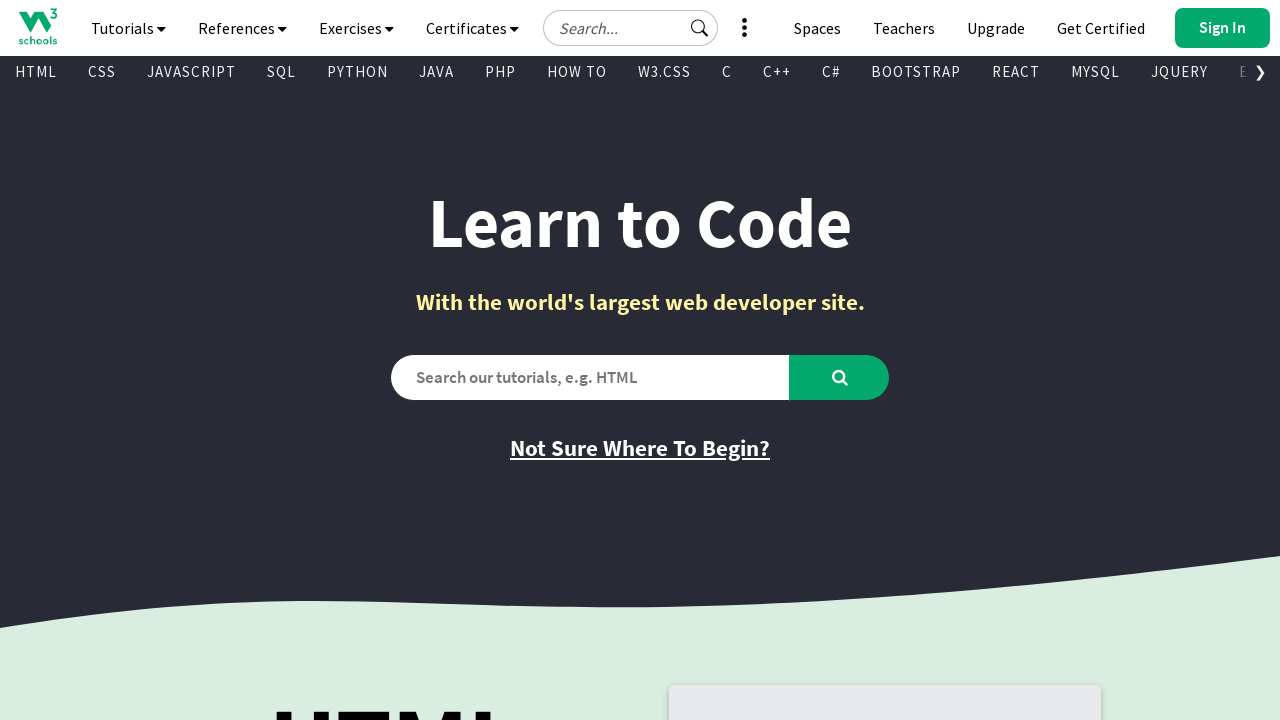

Found visible link: 'NUMPY' -> '/python/numpy/default.asp'
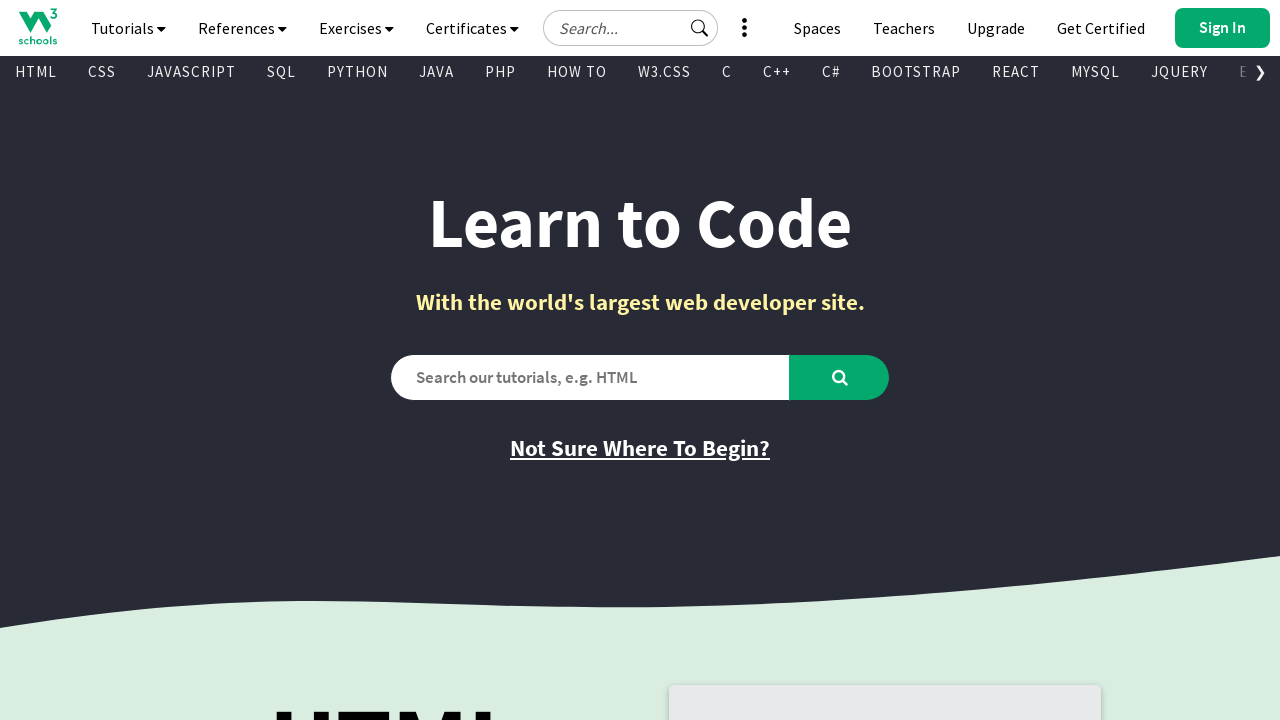

Found visible link: 'PANDAS' -> '/python/pandas/default.asp'
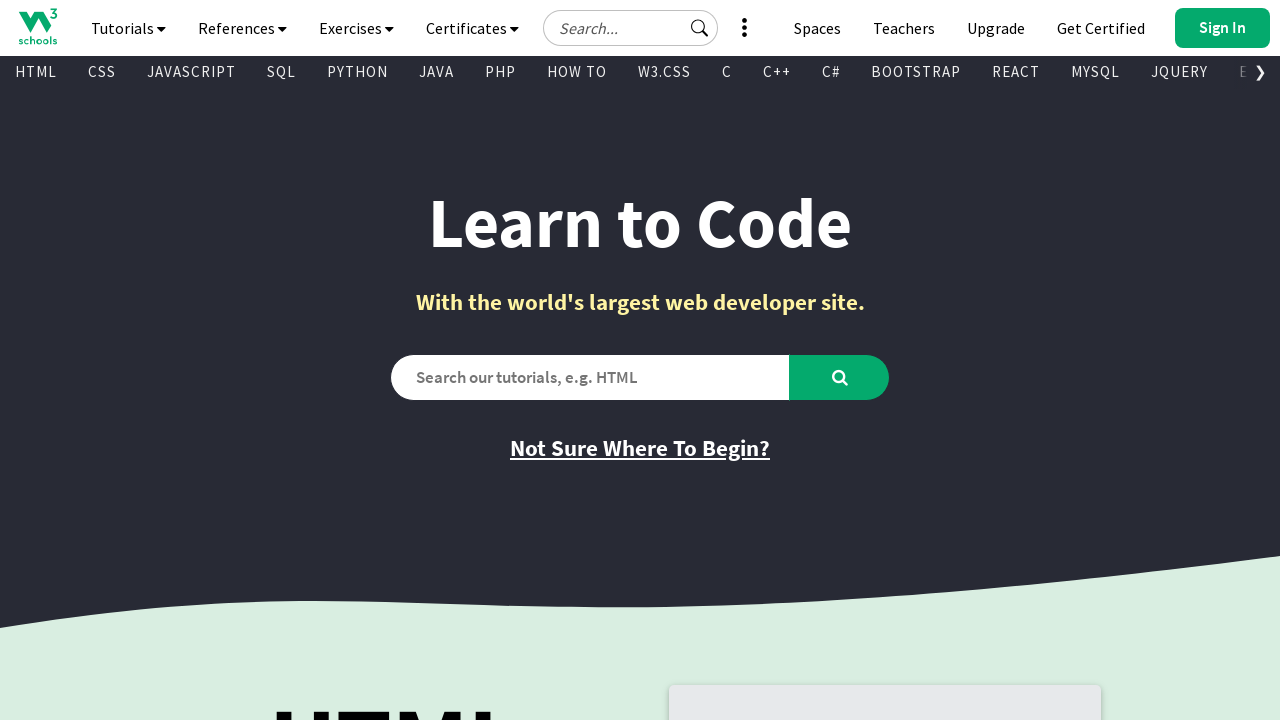

Found visible link: 'NODEJS' -> '/nodejs/default.asp'
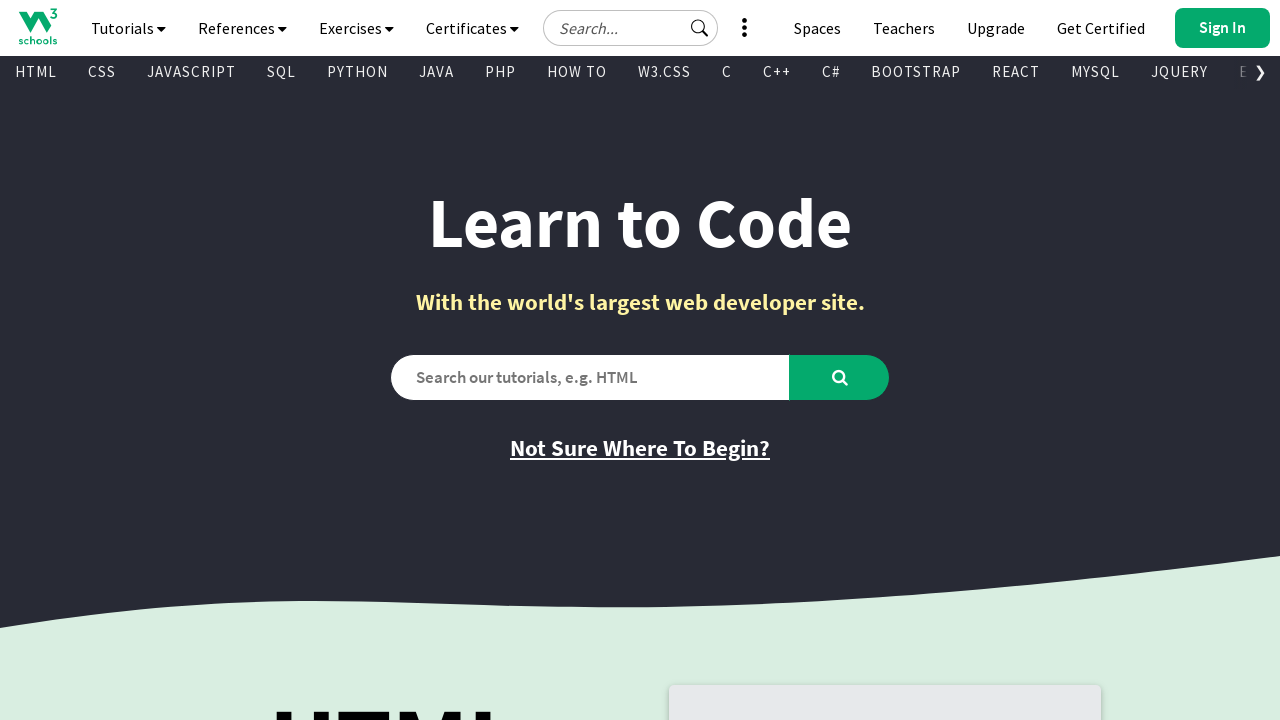

Found visible link: 'DSA' -> '/dsa/index.php'
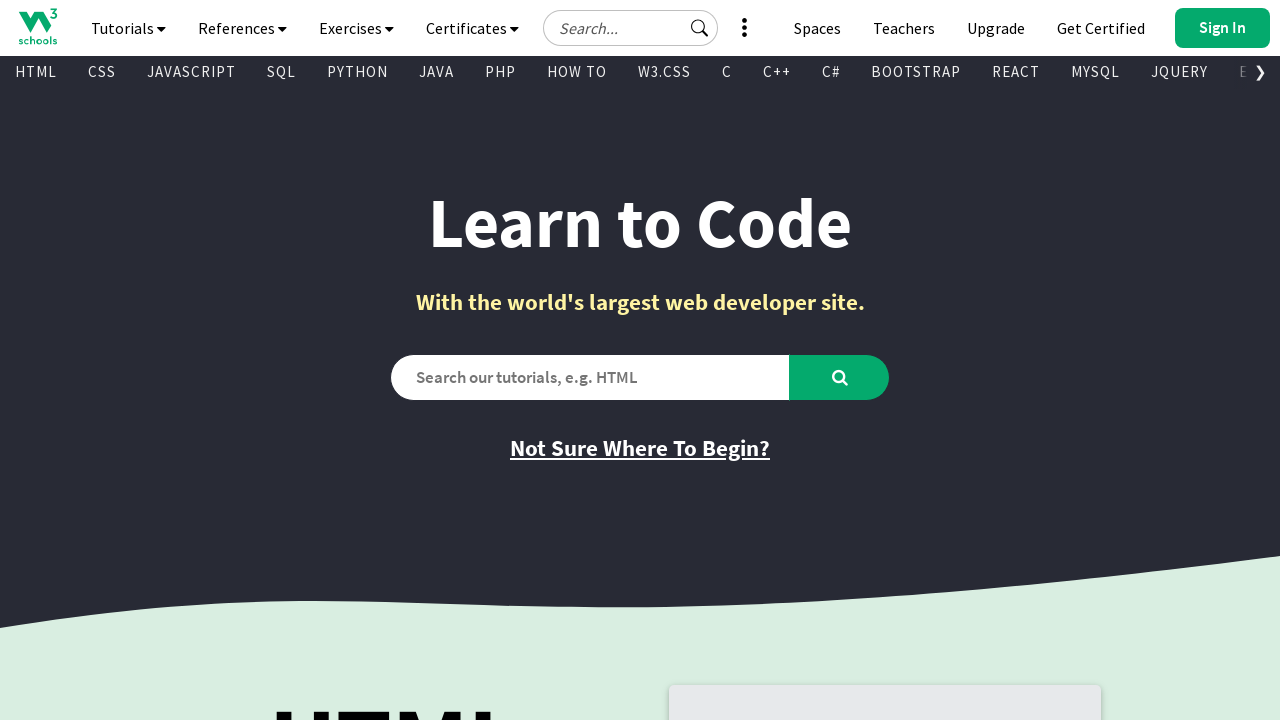

Found visible link: 'TYPESCRIPT' -> '/typescript/index.php'
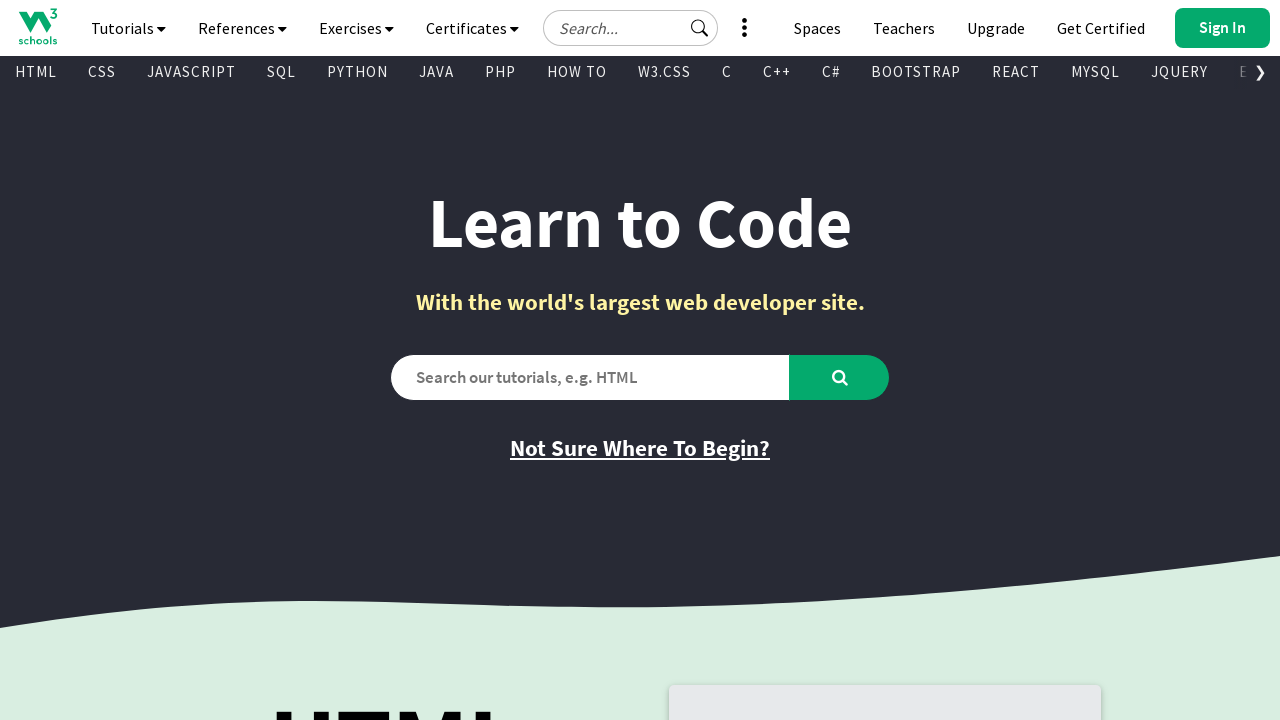

Found visible link: 'ANGULAR' -> '/angular/default.asp'
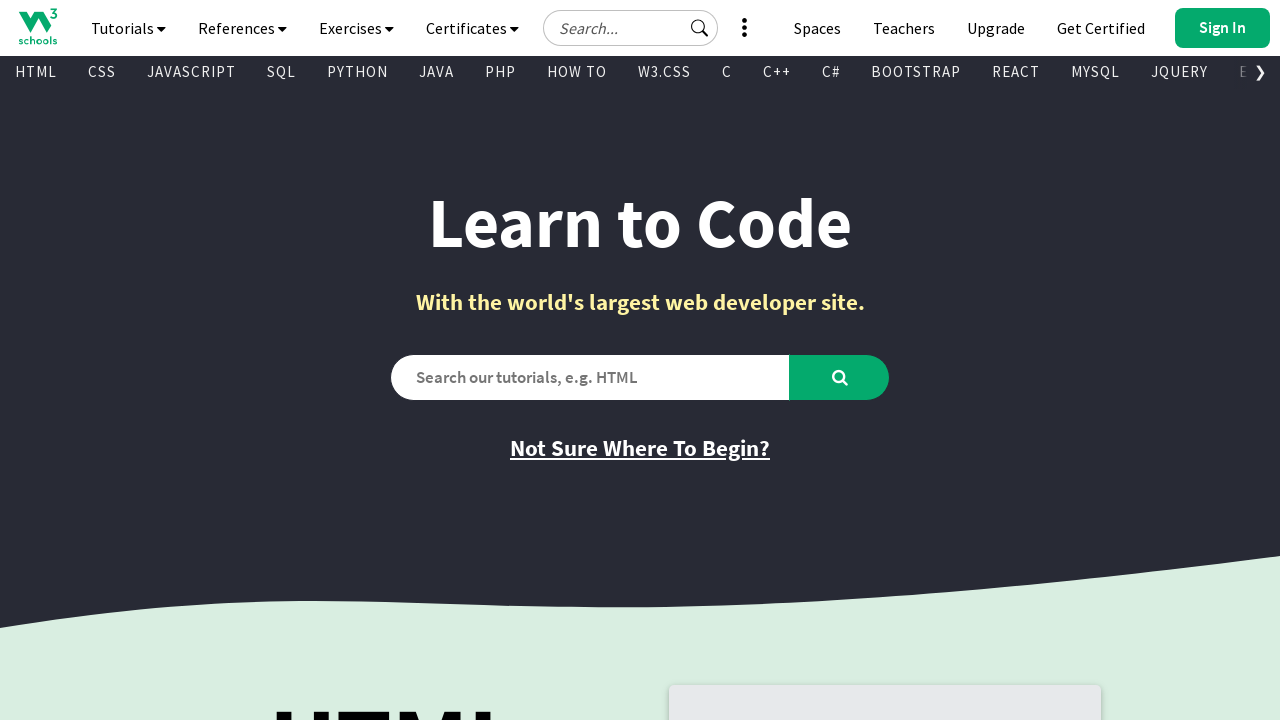

Found visible link: 'ANGULARJS' -> '/angularjs/default.asp'
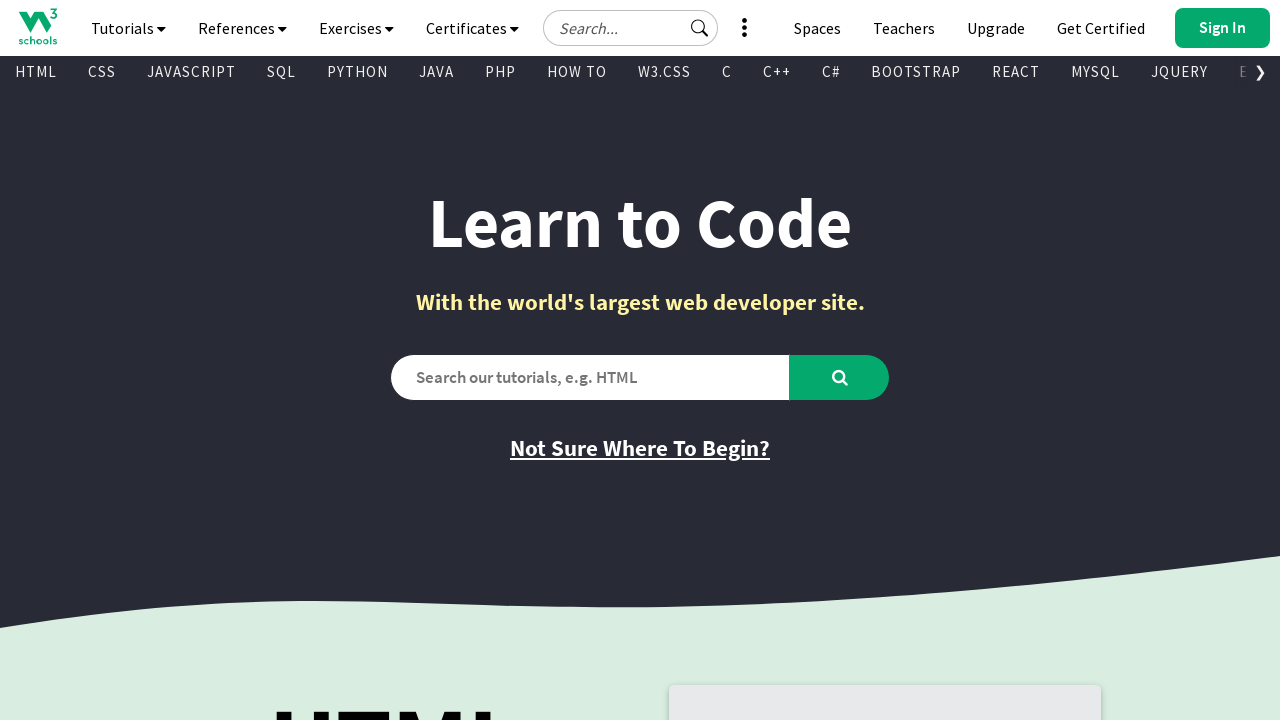

Found visible link: 'GIT' -> '/git/default.asp'
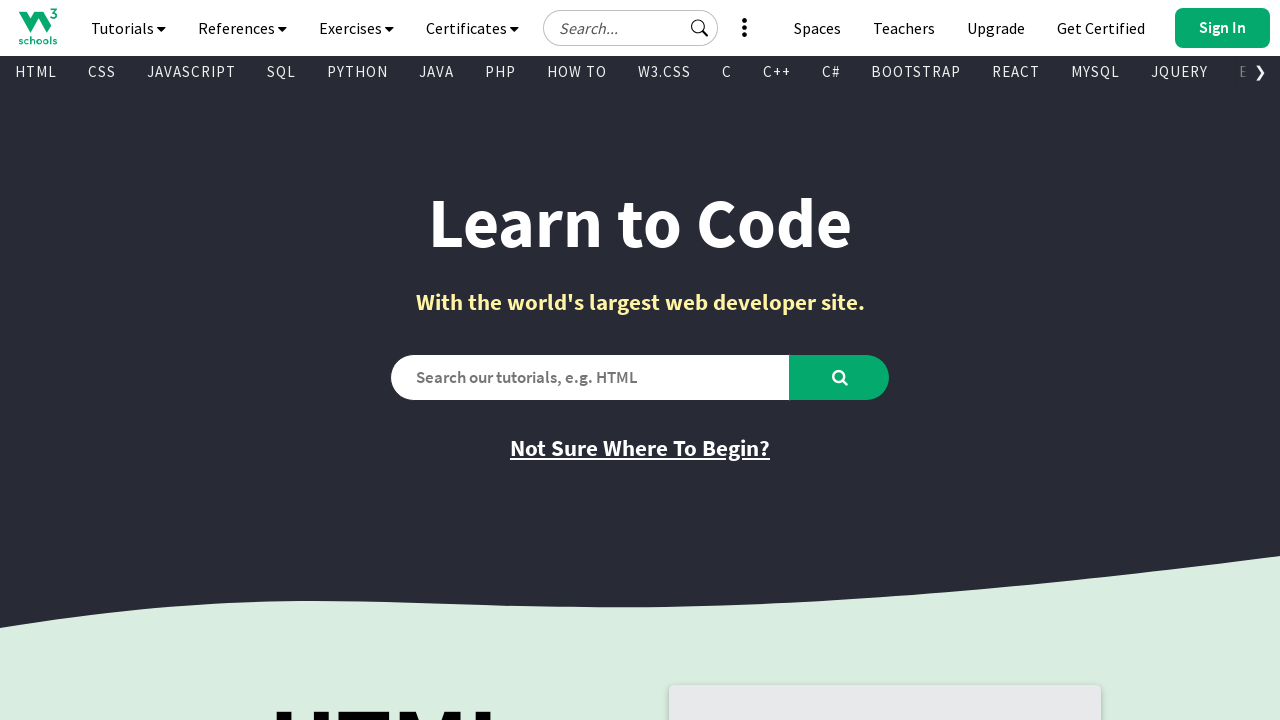

Found visible link: 'POSTGRESQL' -> '/postgresql/index.php'
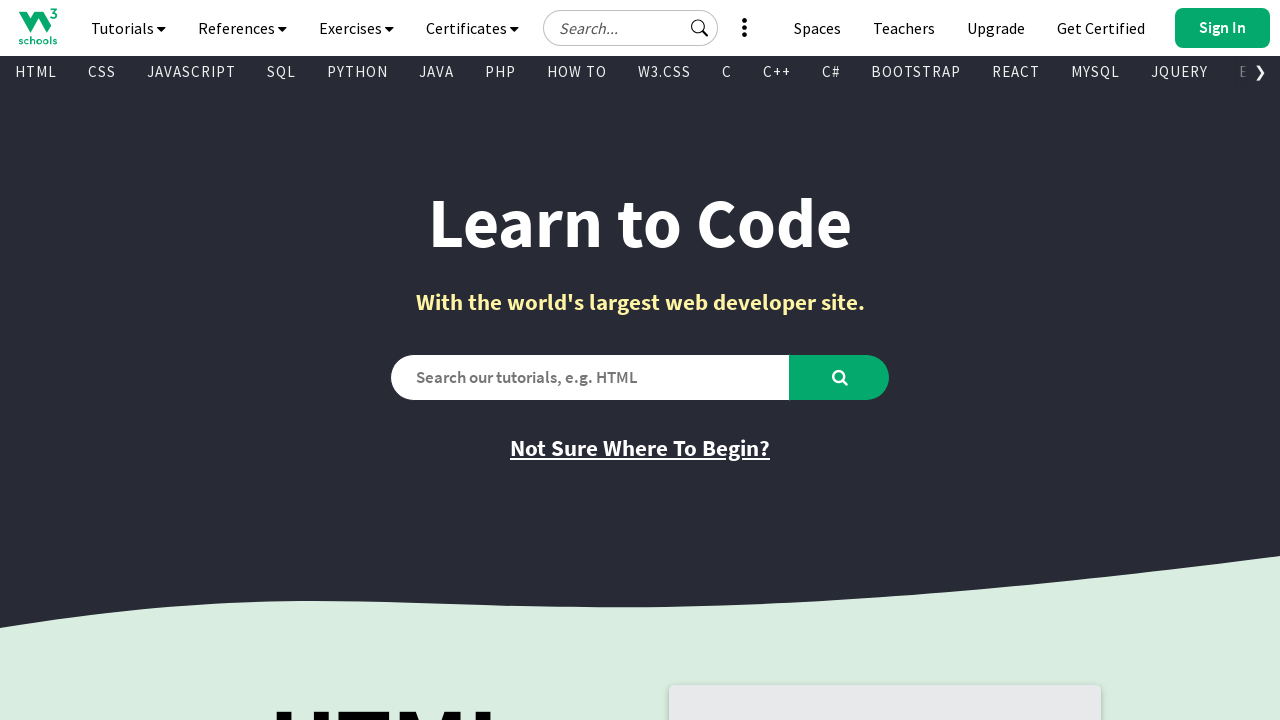

Found visible link: 'MONGODB' -> '/mongodb/index.php'
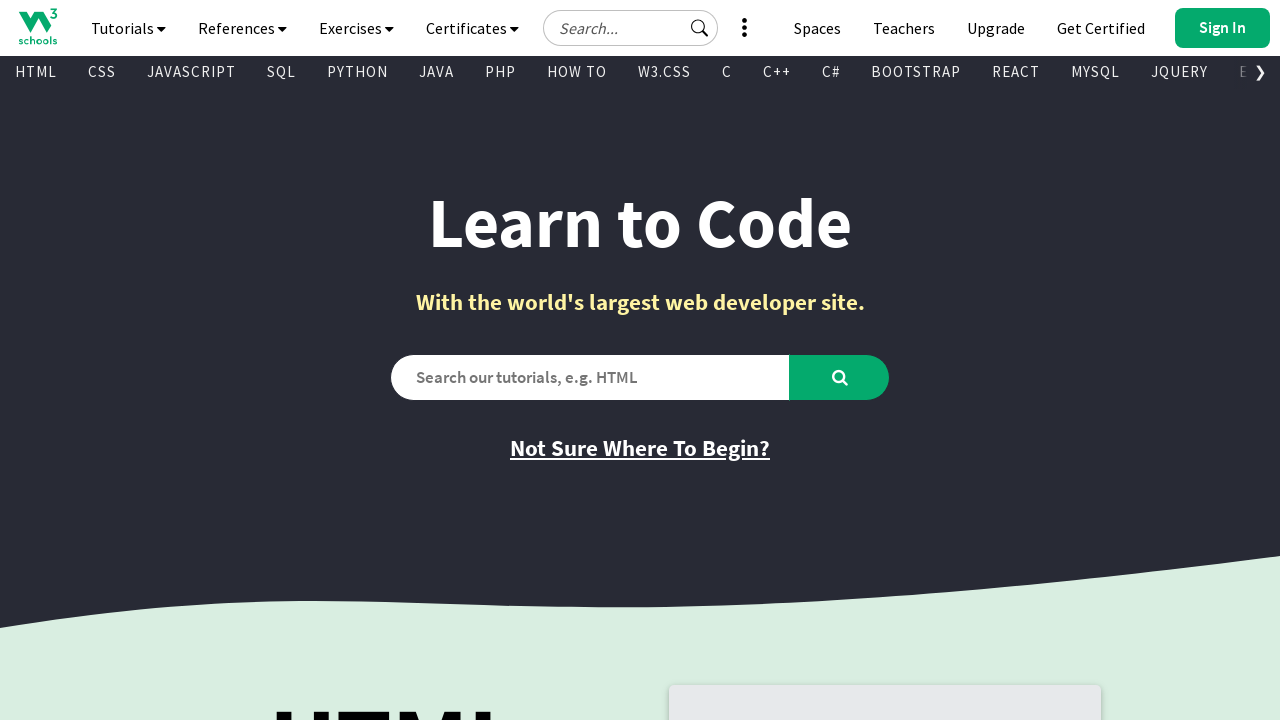

Found visible link: 'ASP' -> '/asp/default.asp'
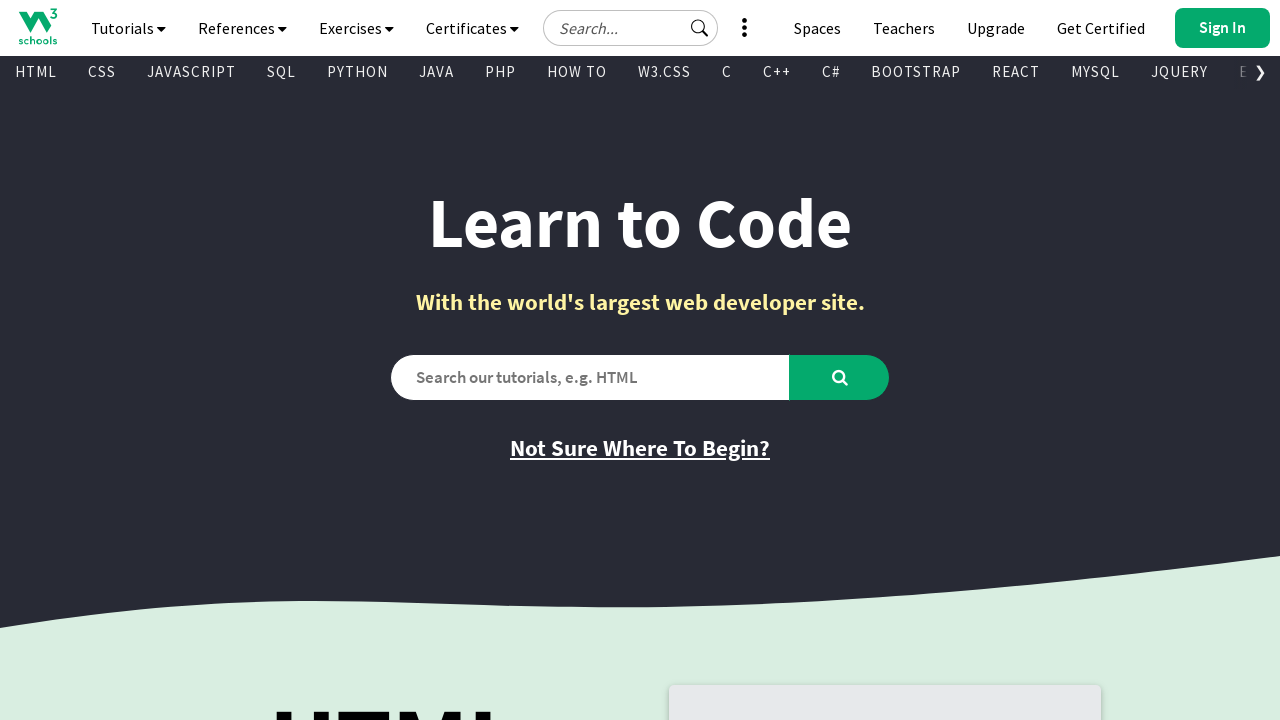

Found visible link: 'AI' -> '/ai/default.asp'
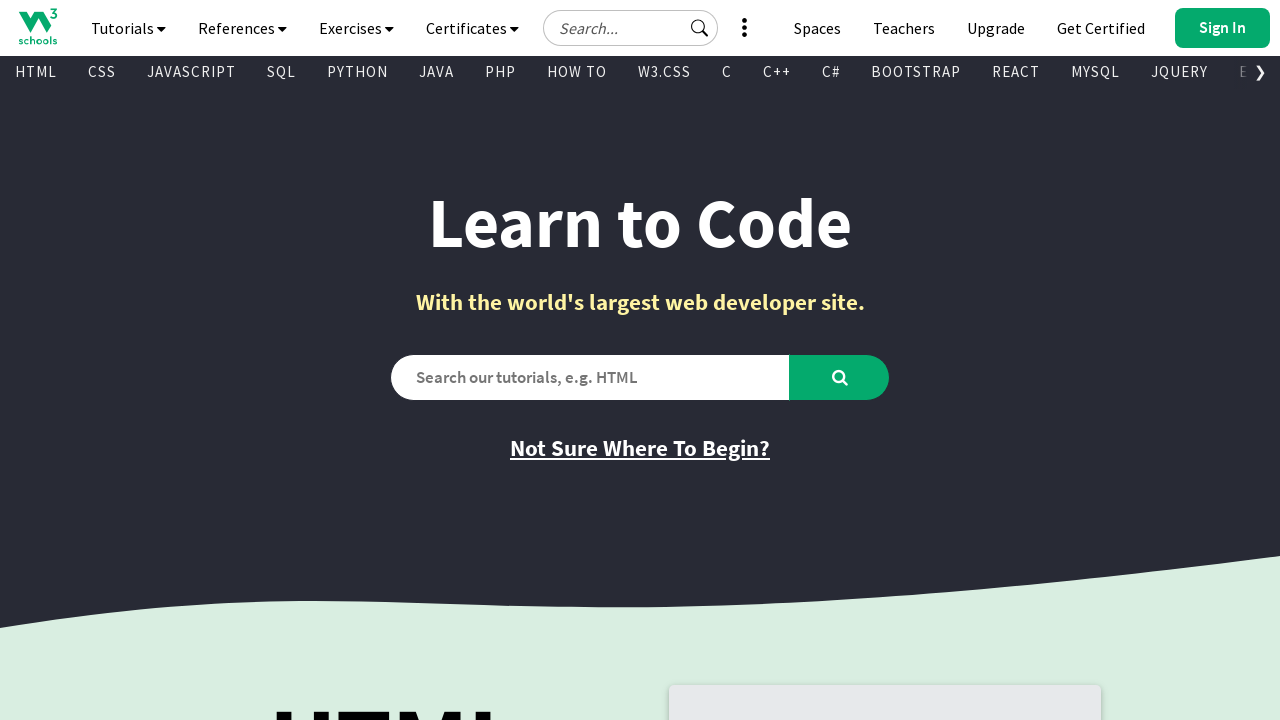

Found visible link: 'R' -> '/r/default.asp'
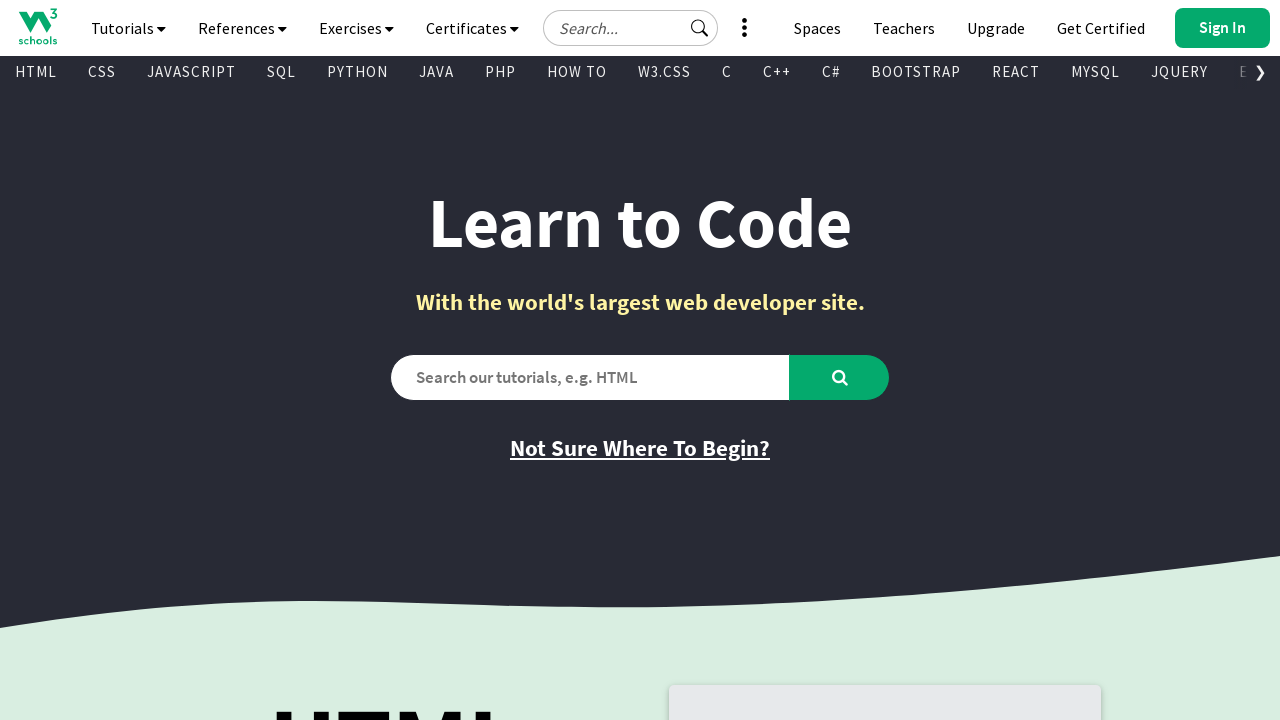

Found visible link: 'GO' -> '/go/index.php'
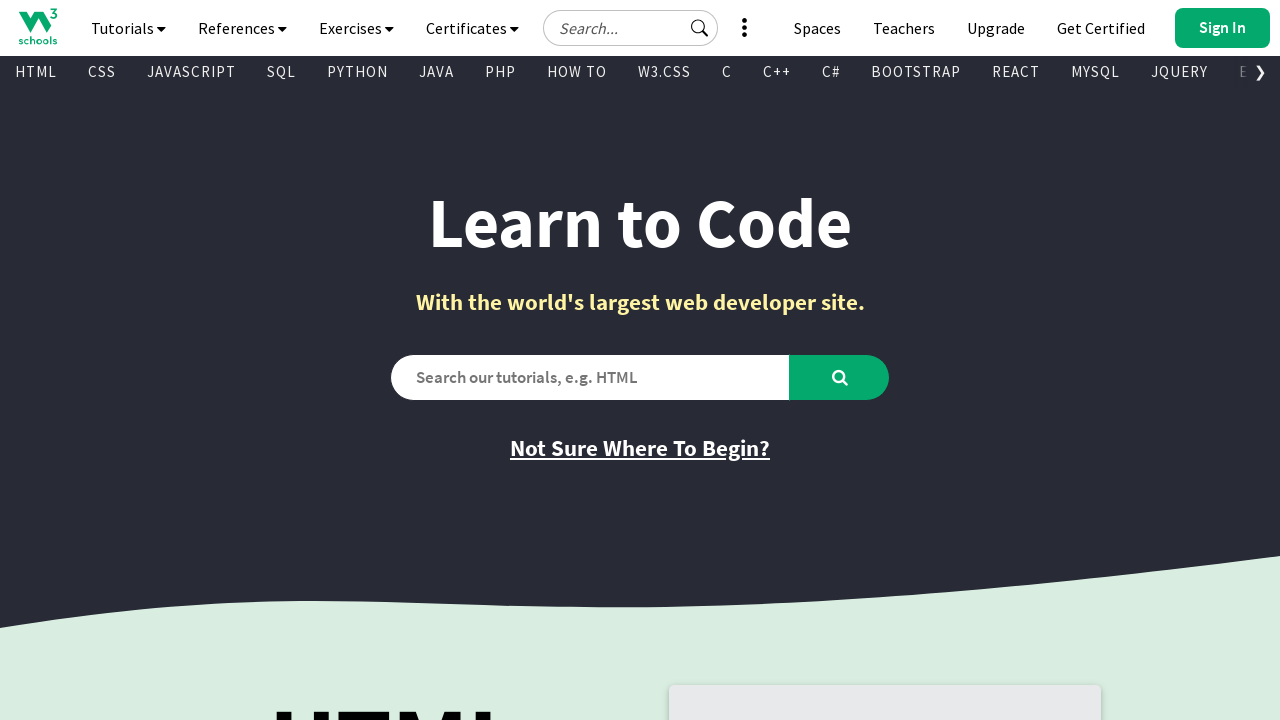

Found visible link: 'KOTLIN' -> '/kotlin/index.php'
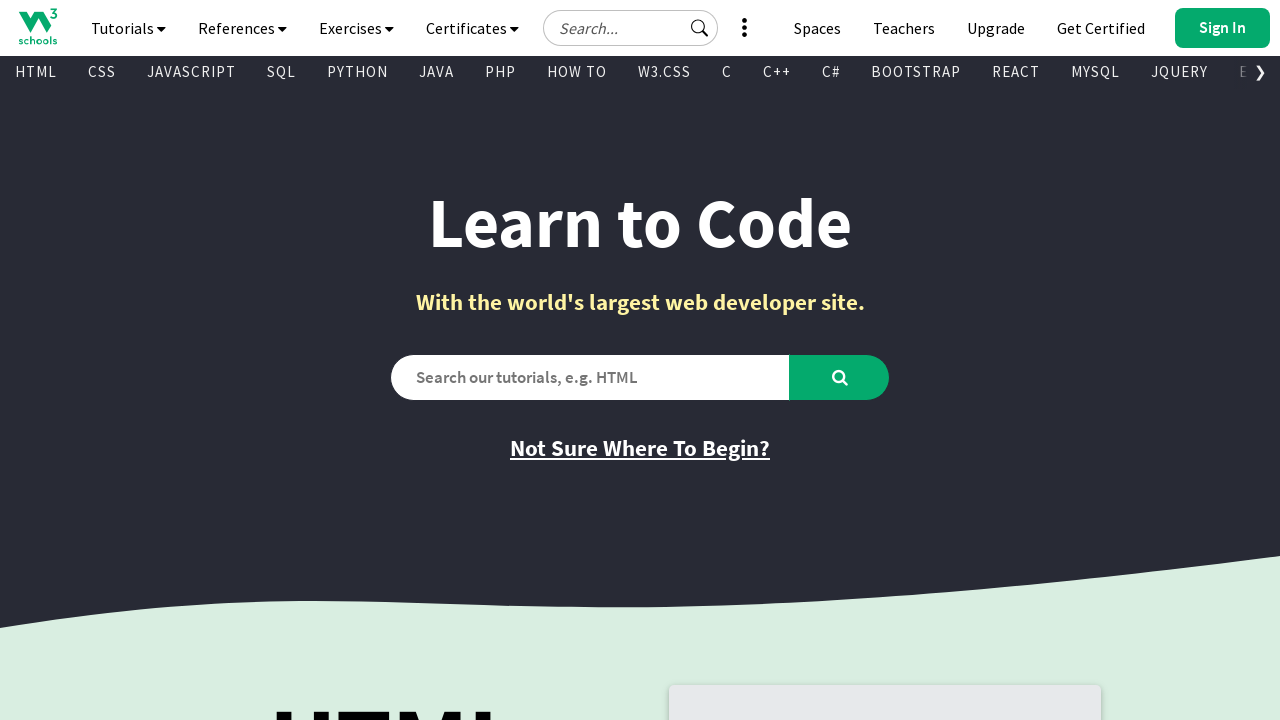

Found visible link: 'SWIFT' -> '/swift/default.asp'
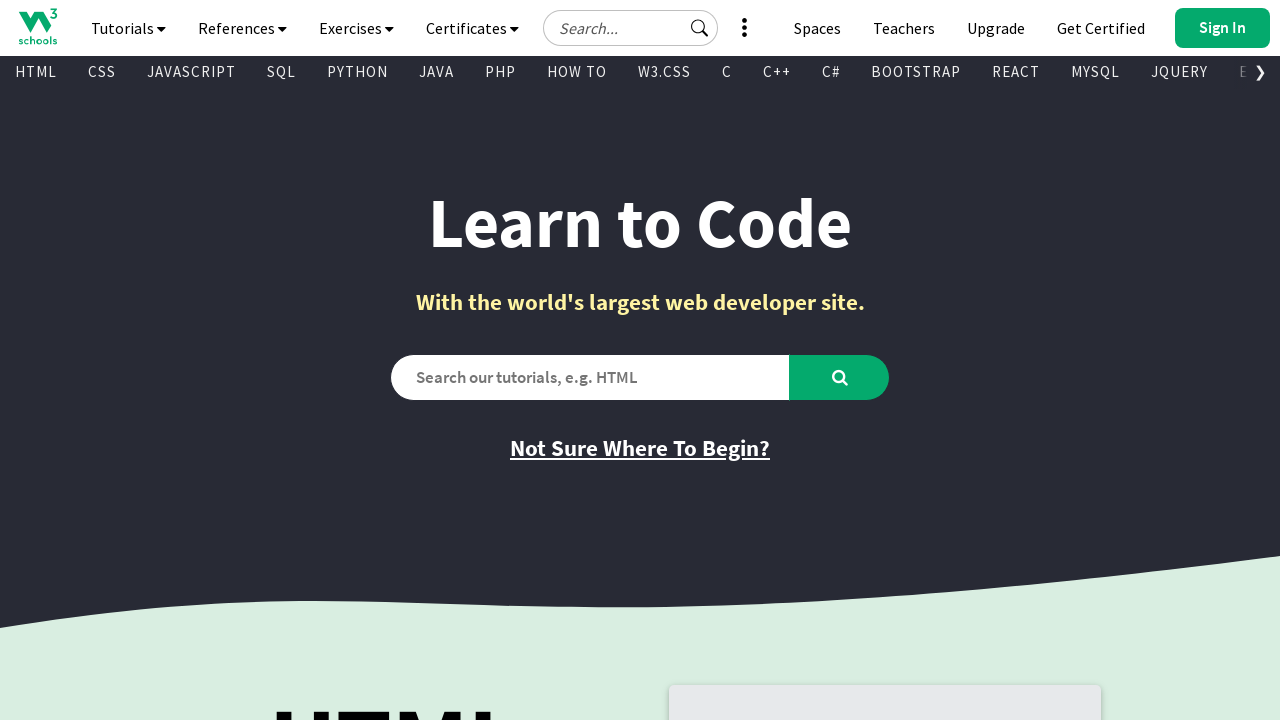

Found visible link: 'SASS' -> '/sass/default.asp'
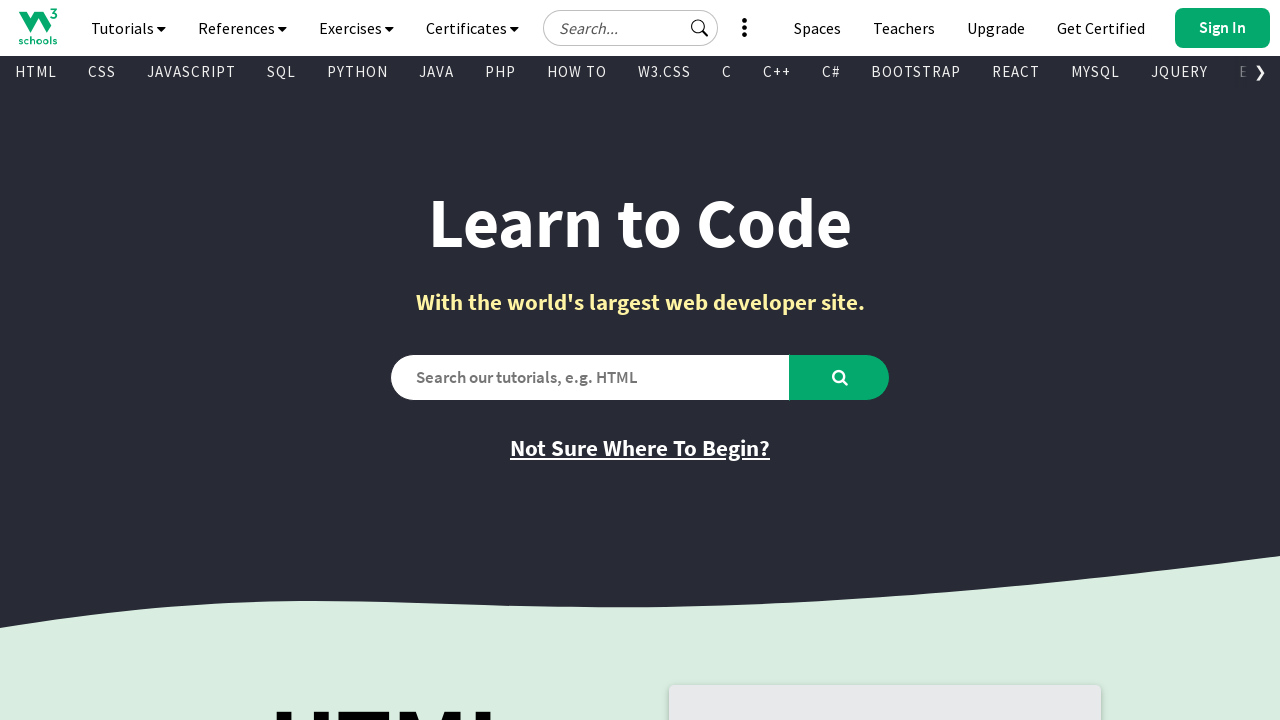

Found visible link: 'VUE' -> '/vue/index.php'
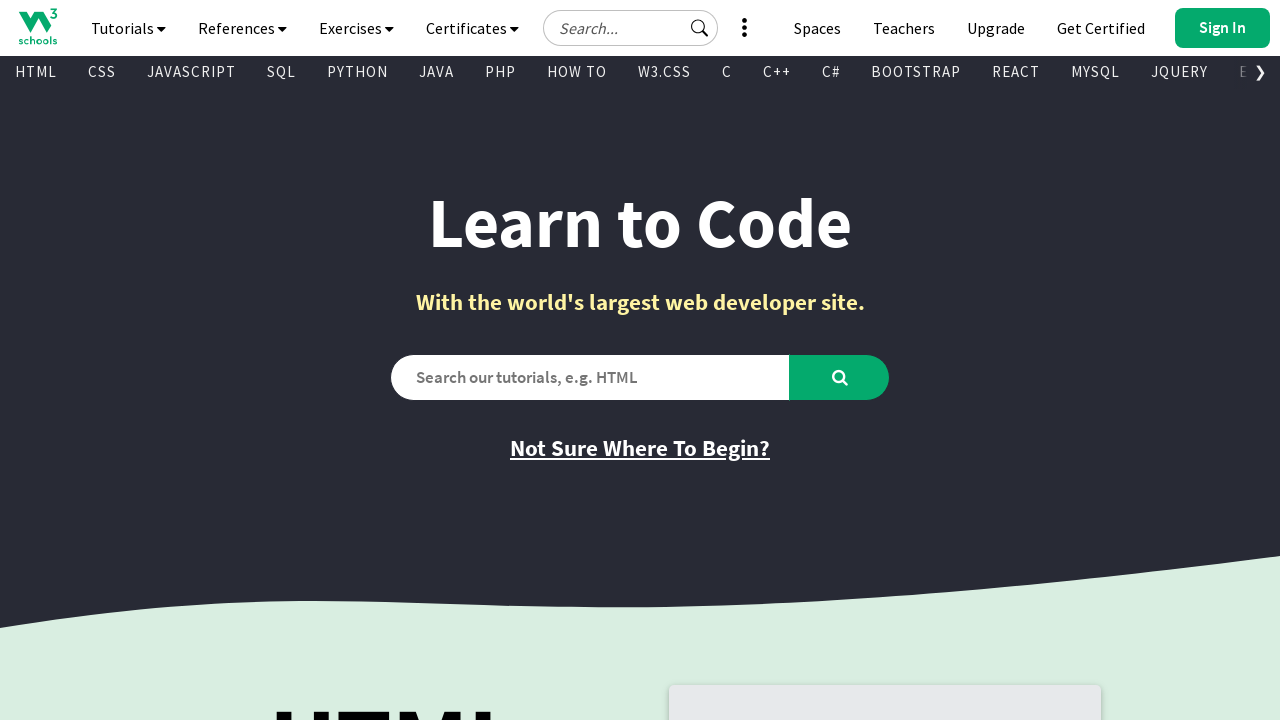

Found visible link: 'GEN AI' -> '/gen_ai/index.php'
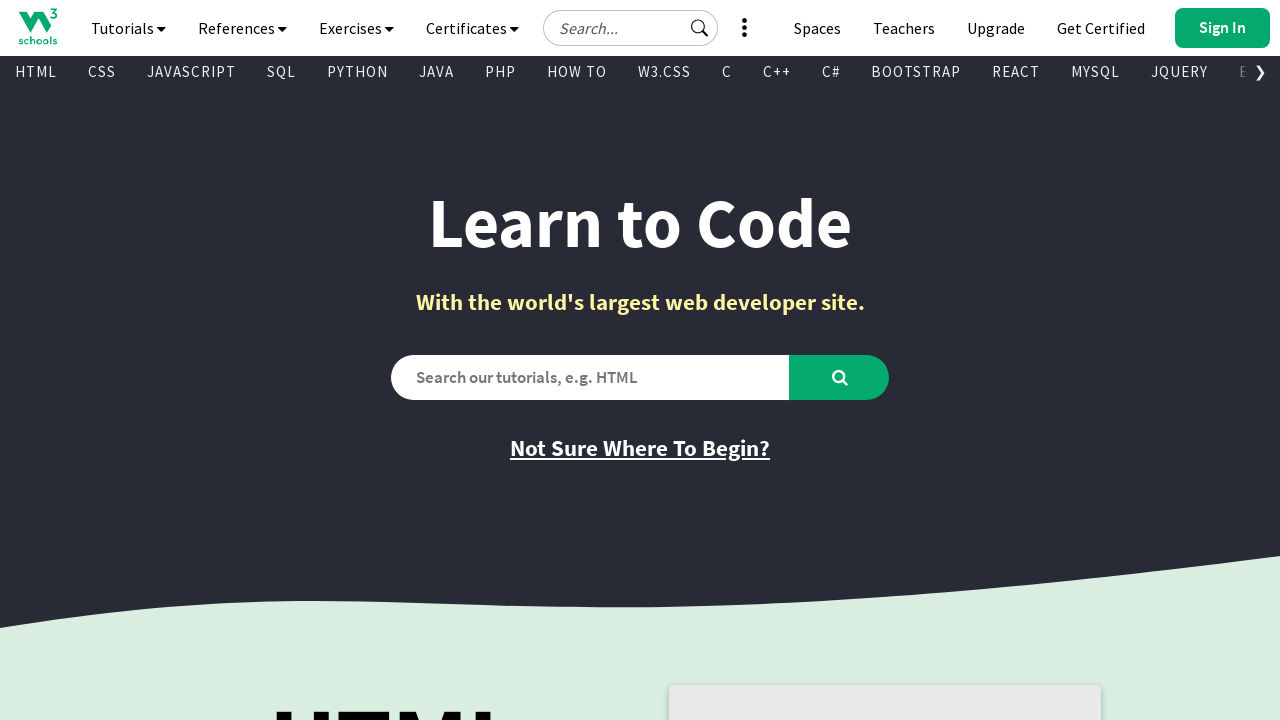

Found visible link: 'SCIPY' -> '/python/scipy/index.php'
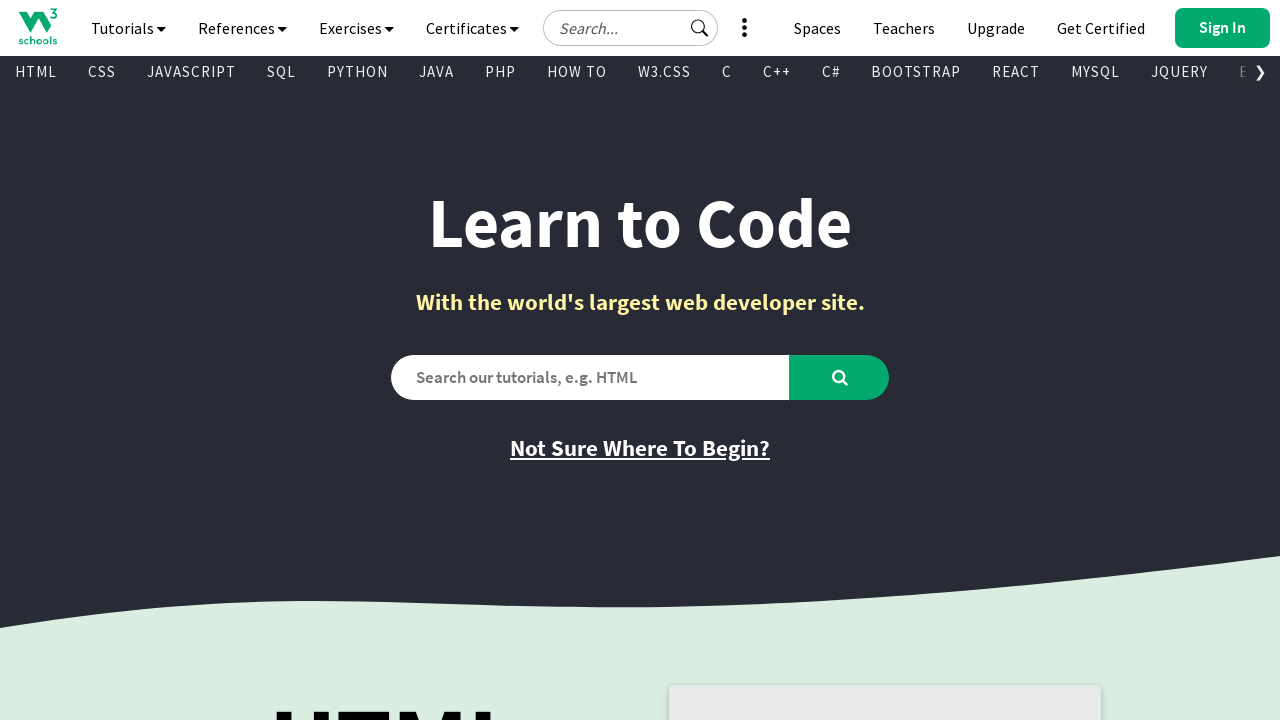

Found visible link: 'AWS' -> '/aws/index.php'
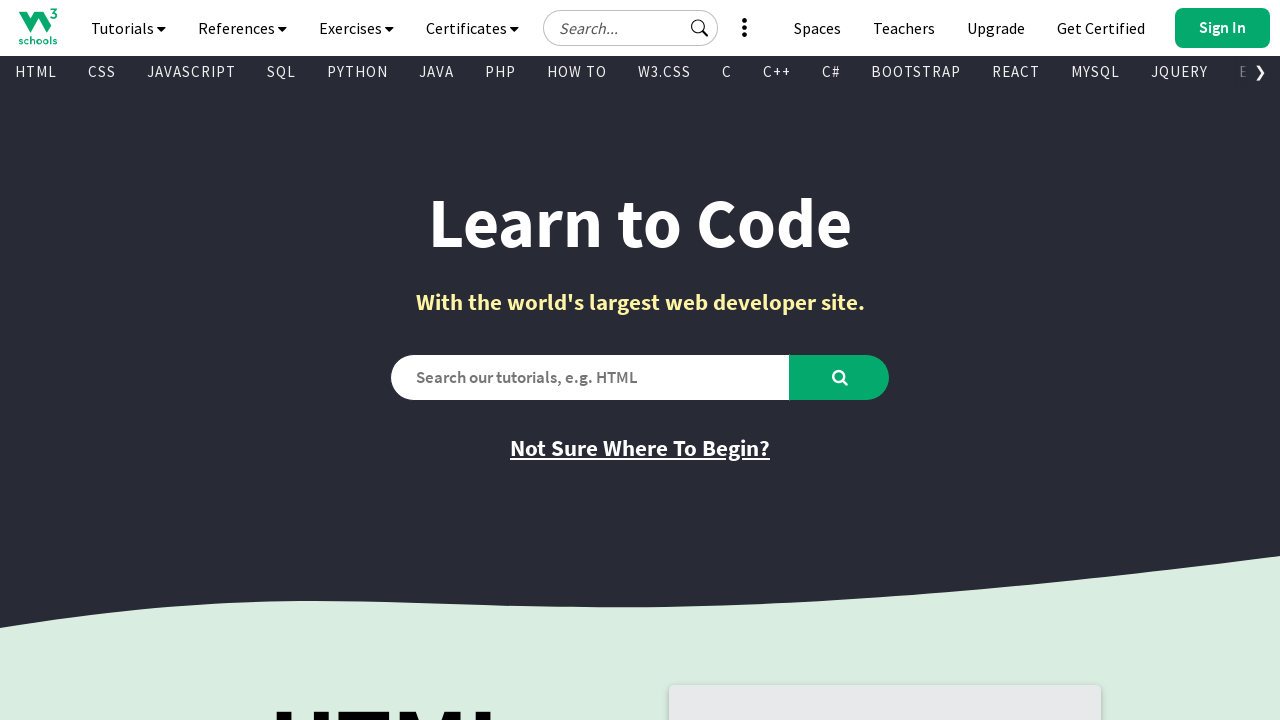

Found visible link: 'CYBERSECURITY' -> '/cybersecurity/index.php'
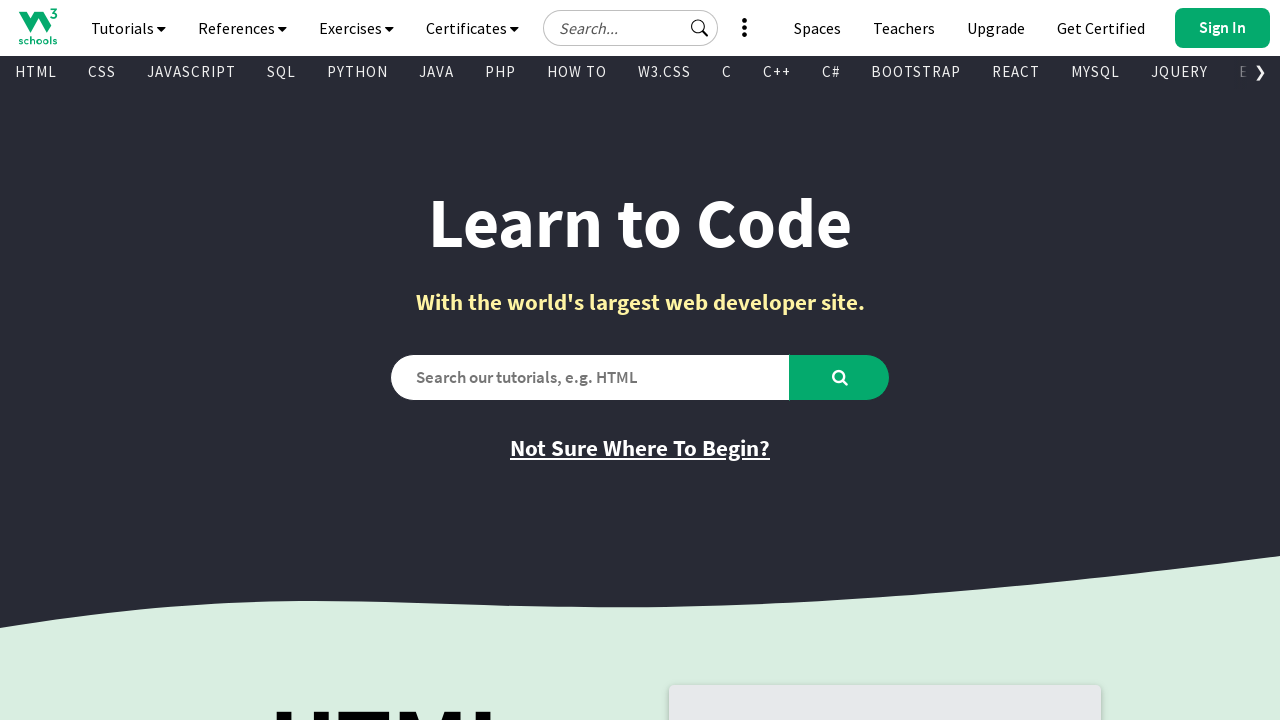

Found visible link: 'DATA SCIENCE' -> '/datascience/default.asp'
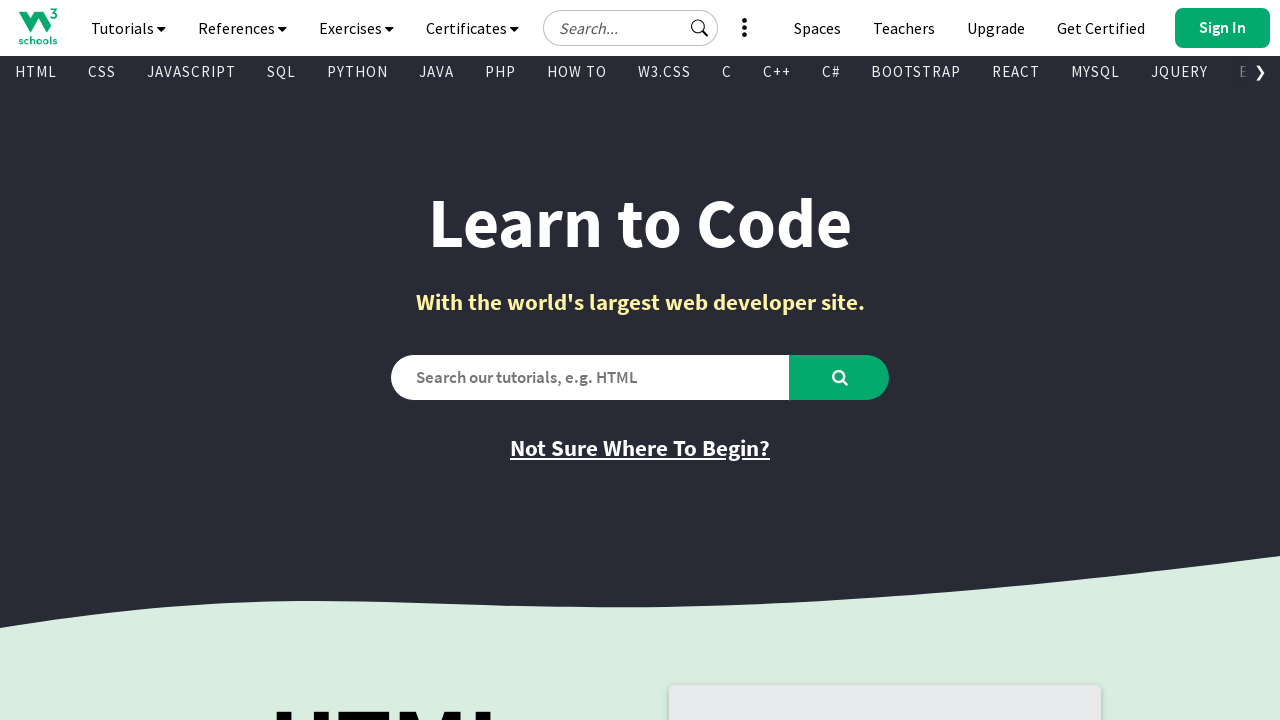

Found visible link: 'INTRO TO PROGRAMMING' -> '/programming/index.php'
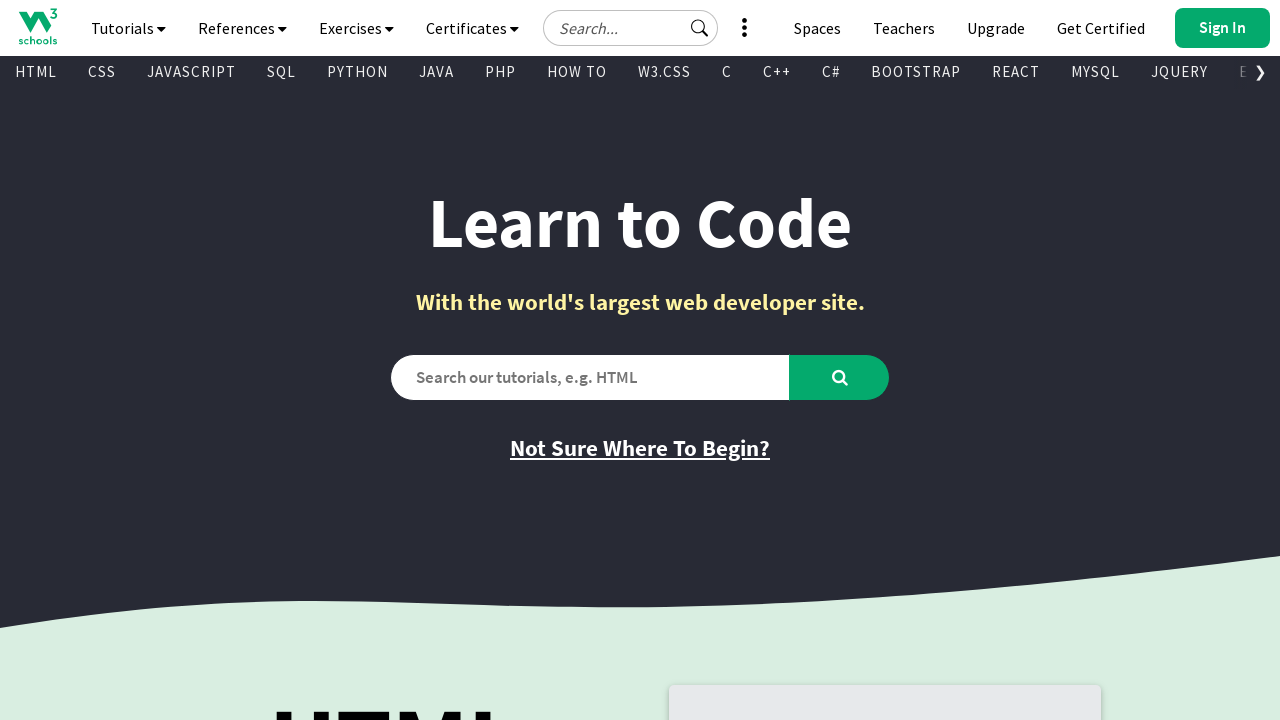

Found visible link: 'INTRO TO HTML & CSS' -> '/htmlcss/default.asp'
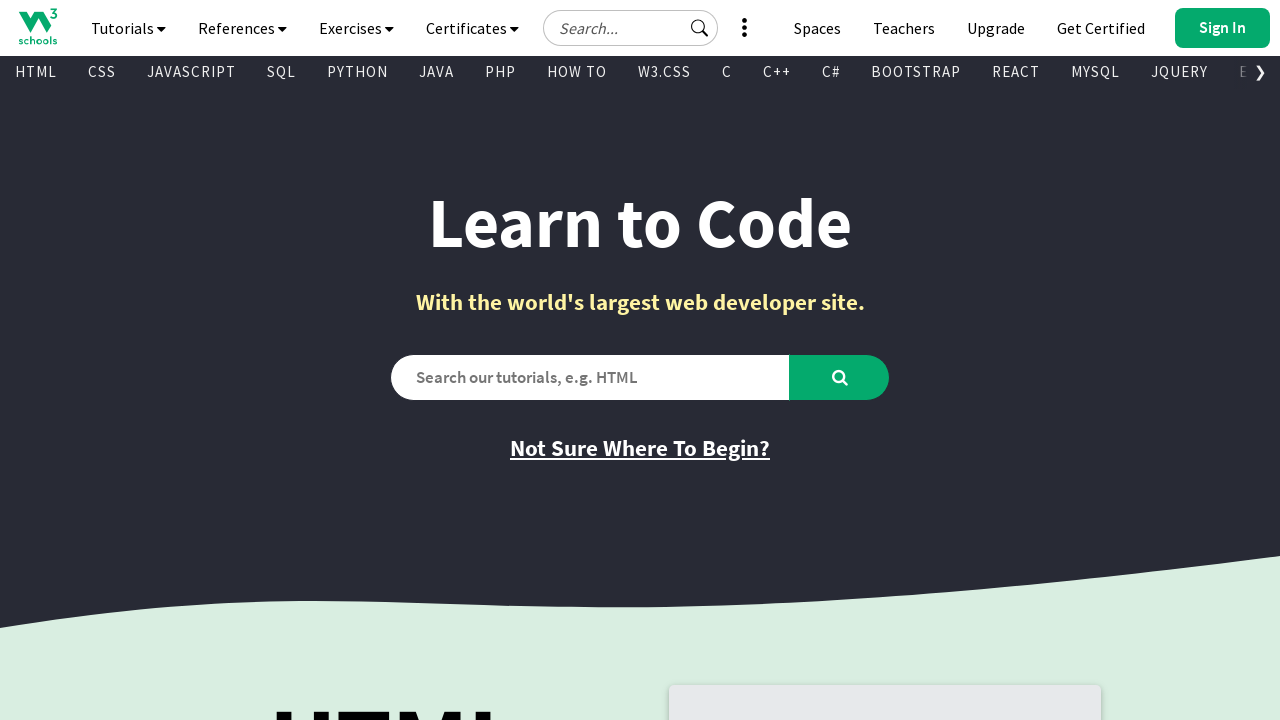

Found visible link: 'BASH' -> '/bash/index.php'
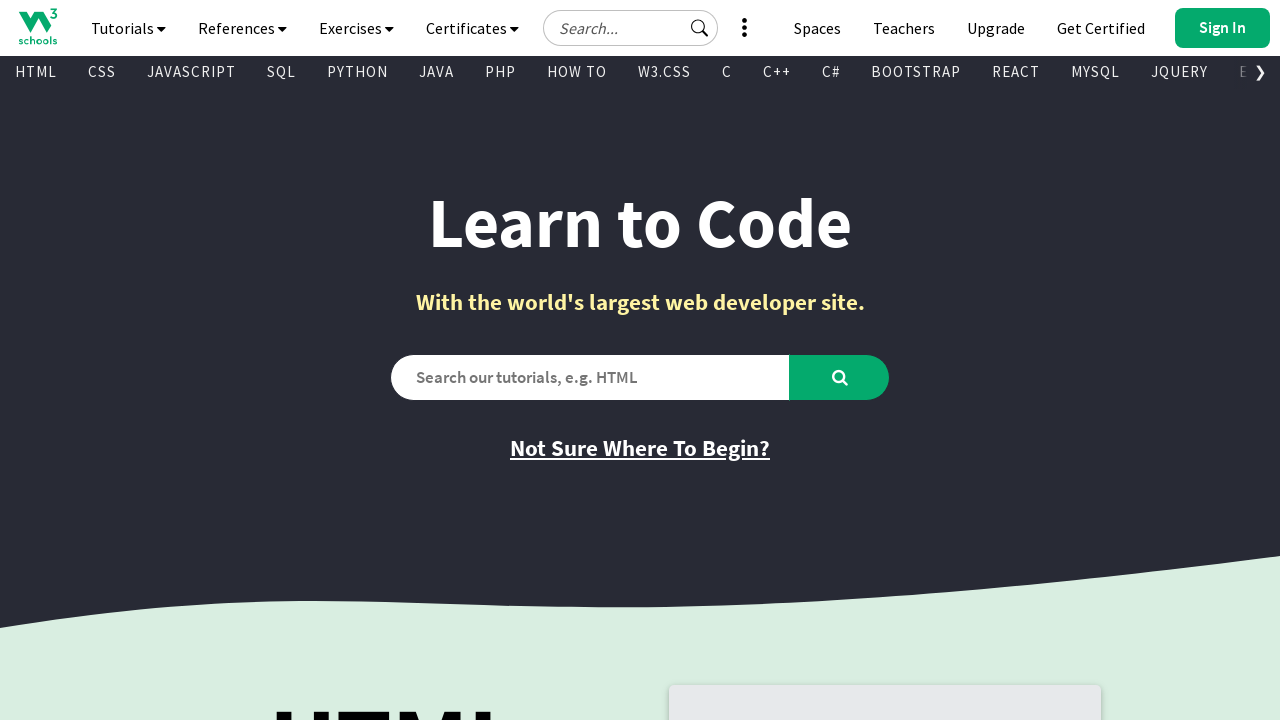

Found visible link: 'RUST' -> '/rust/index.php'
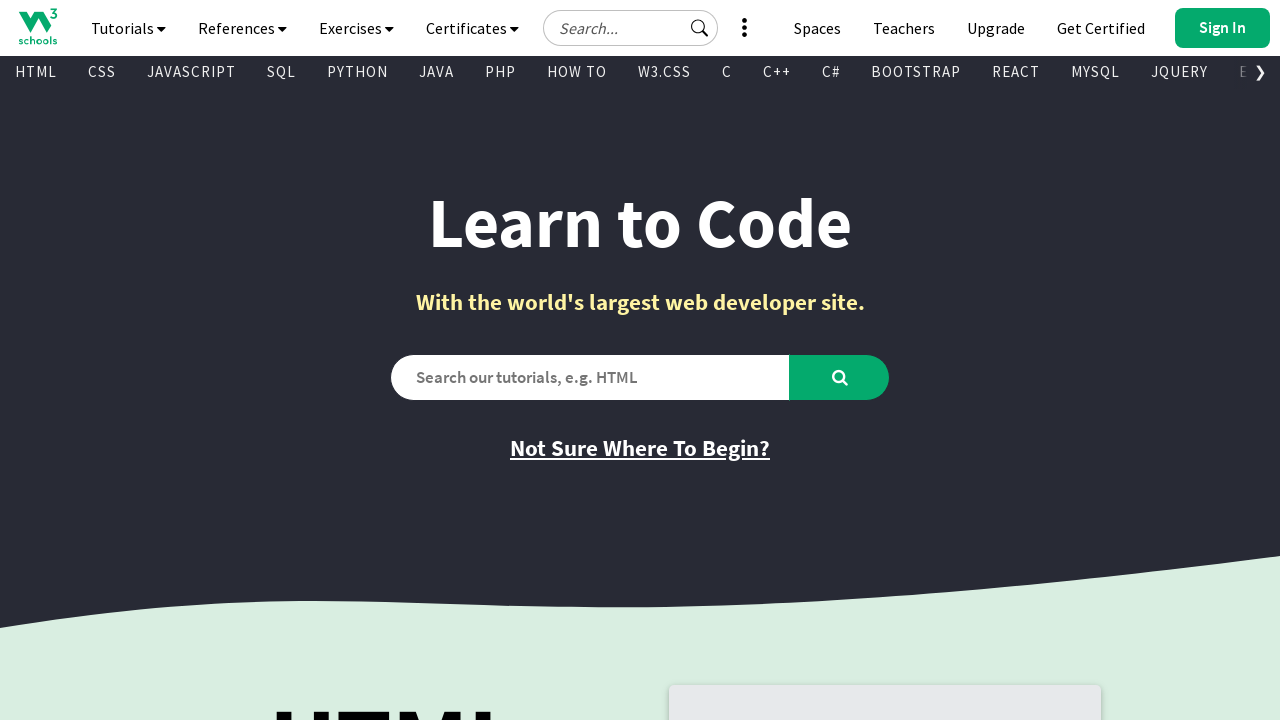

Found visible link: 'Not Sure Where To Begin?' -> 'where_to_start.asp'
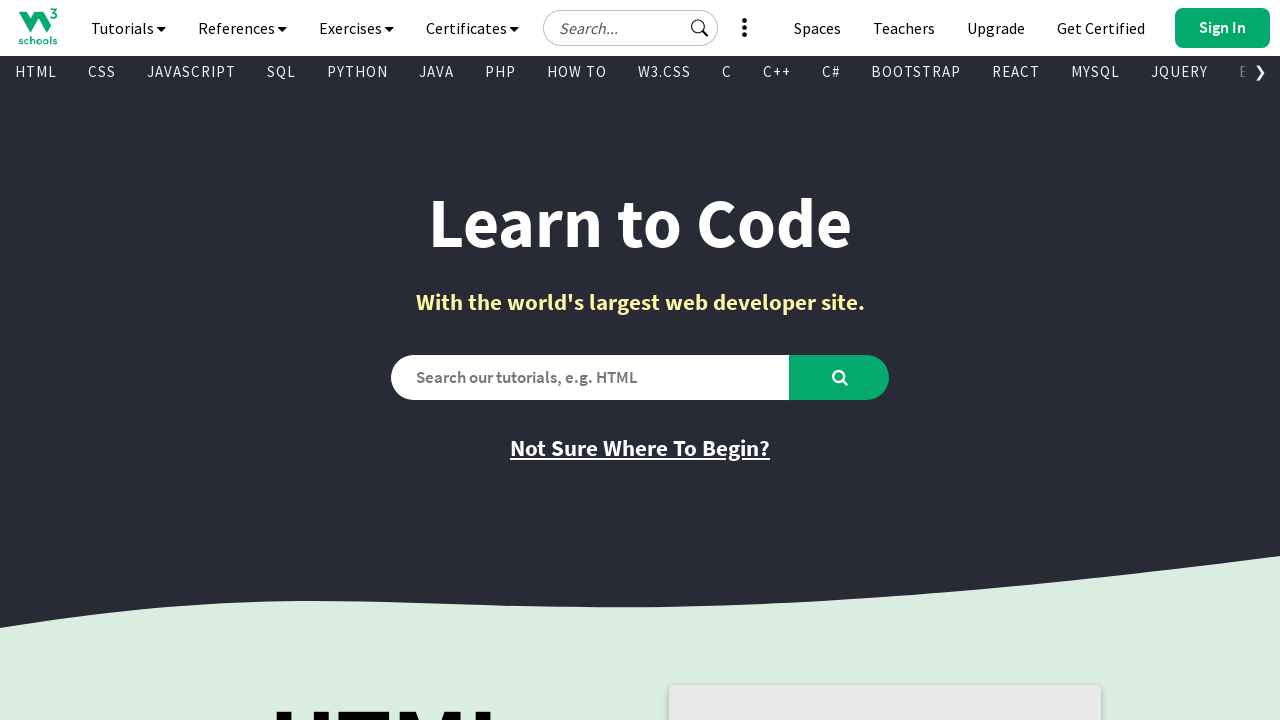

Found visible link: 'Learn HTML' -> '/html/default.asp'
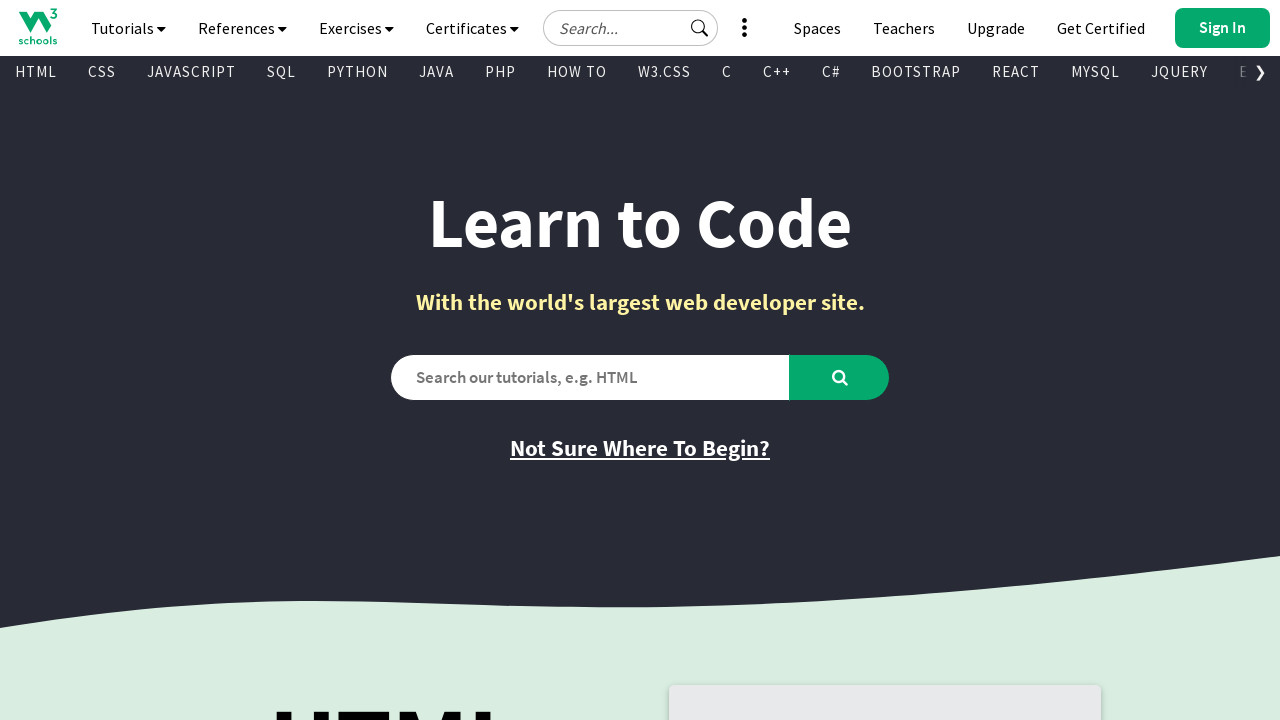

Found visible link: 'Video Tutorial' -> 'https://www.w3schools.com/videos/index.php'
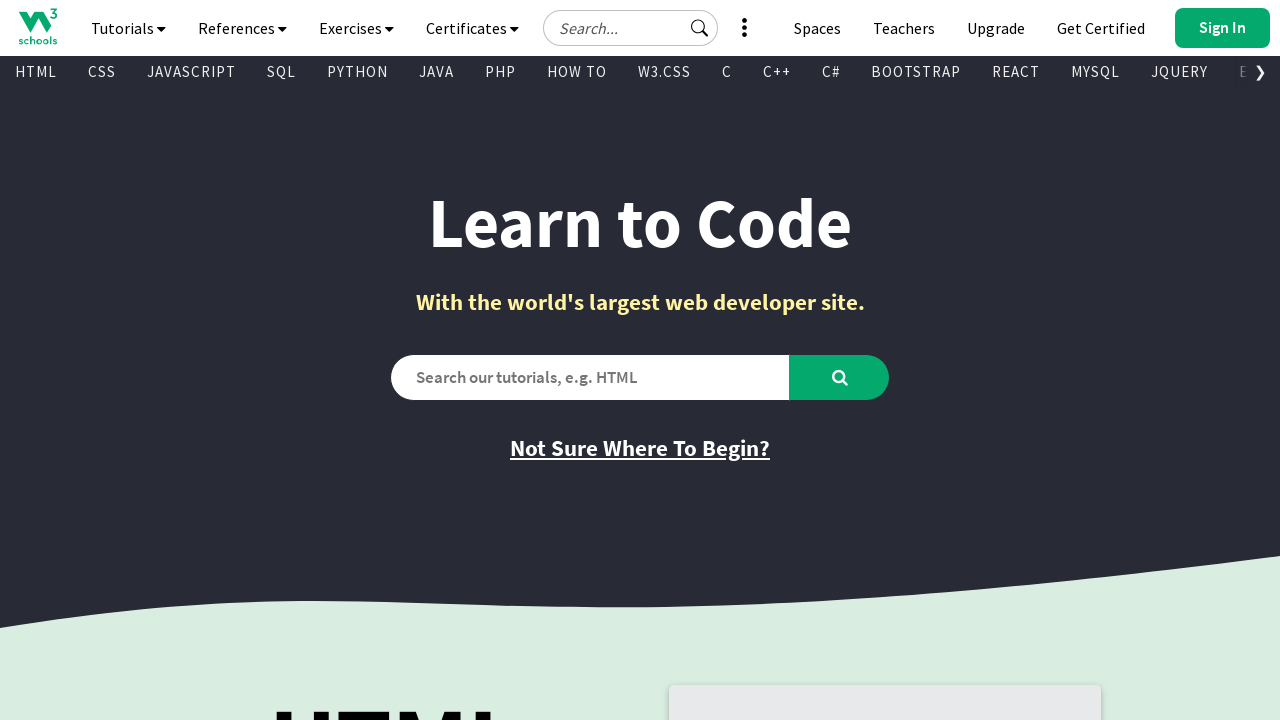

Found visible link: 'HTML Reference' -> '/tags/default.asp'
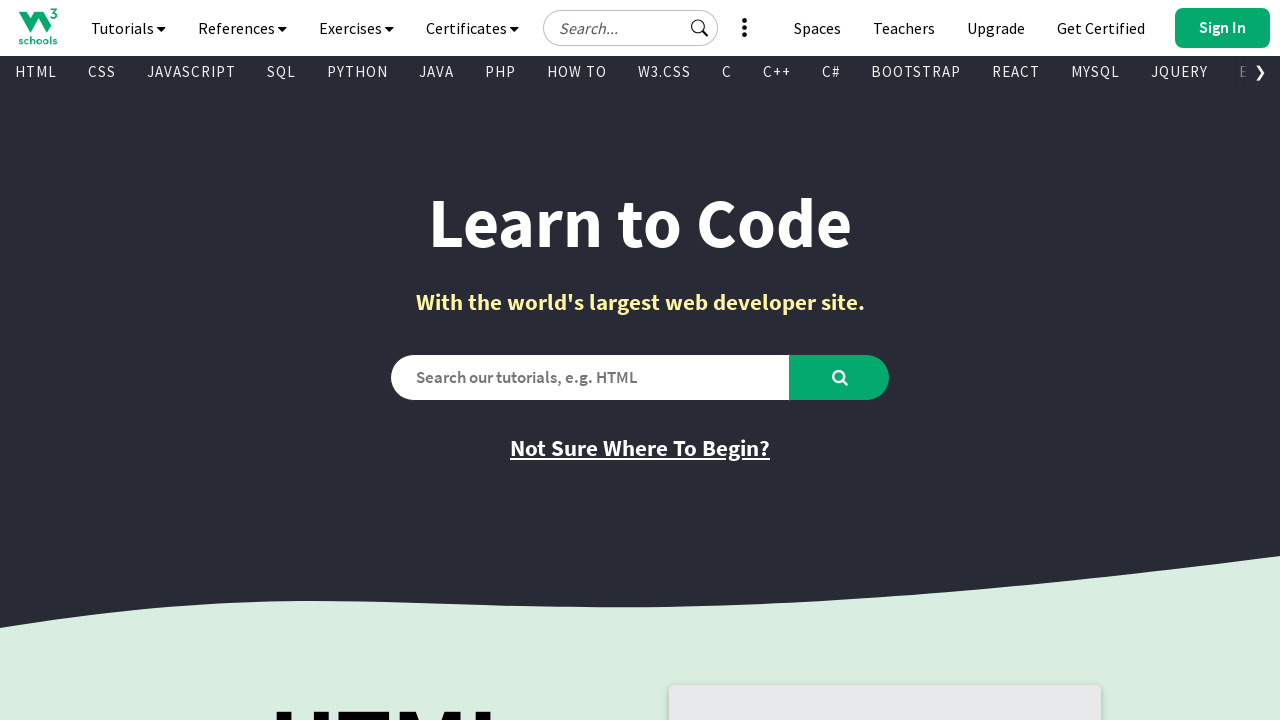

Found visible link: 'Get Certified' -> 'https://campus.w3schools.com/collections/certifications/products/html-certificate'
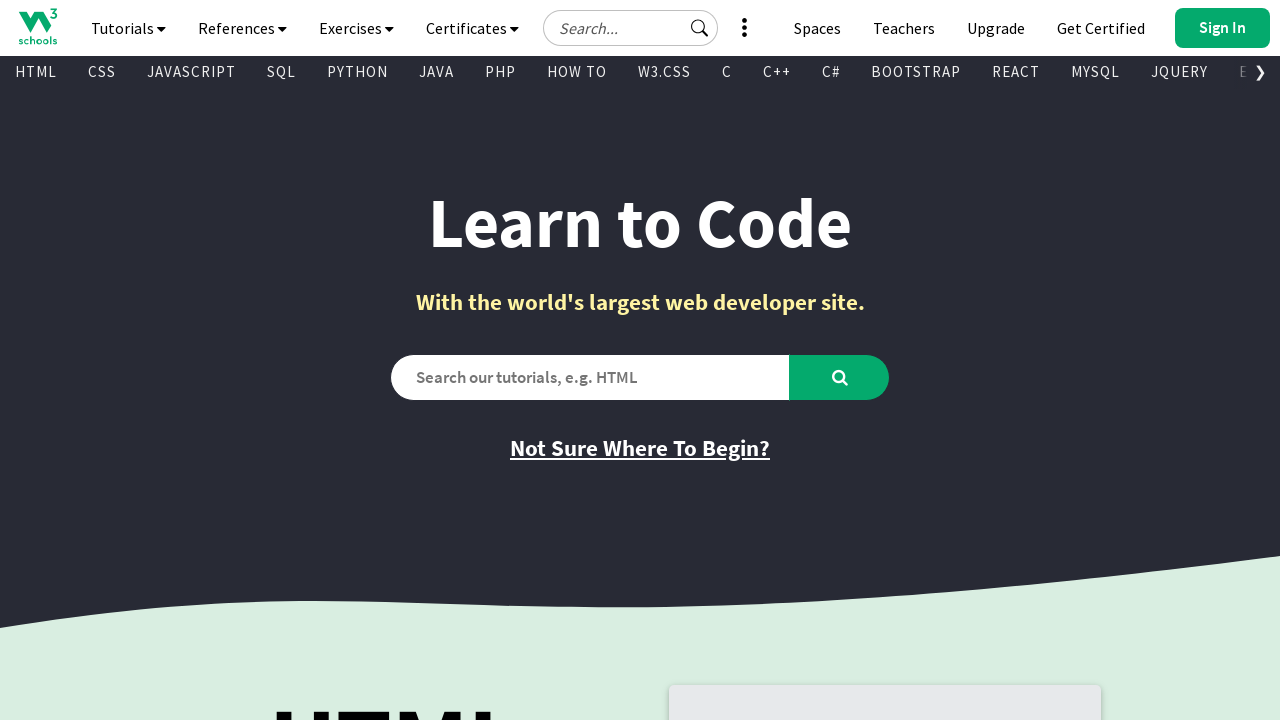

Found visible link: 'Try it Yourself' -> '/html/tryit.asp?filename=tryhtml_default_default'
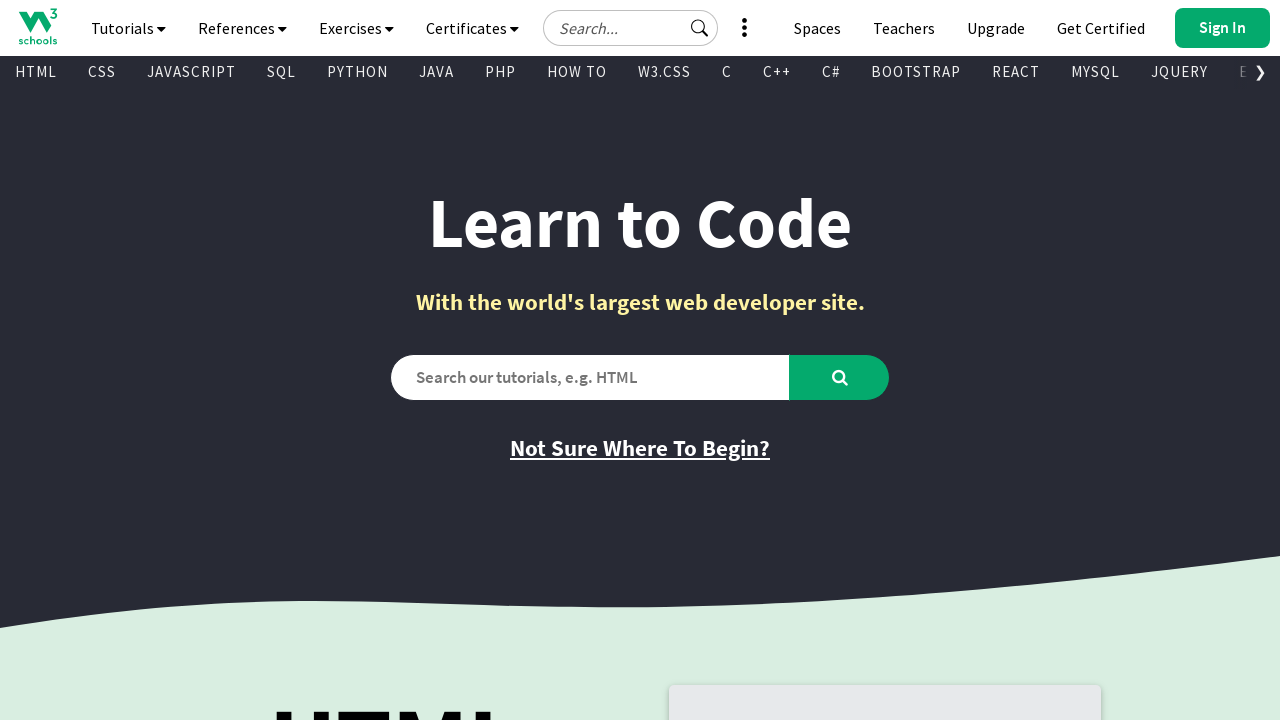

Found visible link: 'Learn CSS' -> '/css/default.asp'
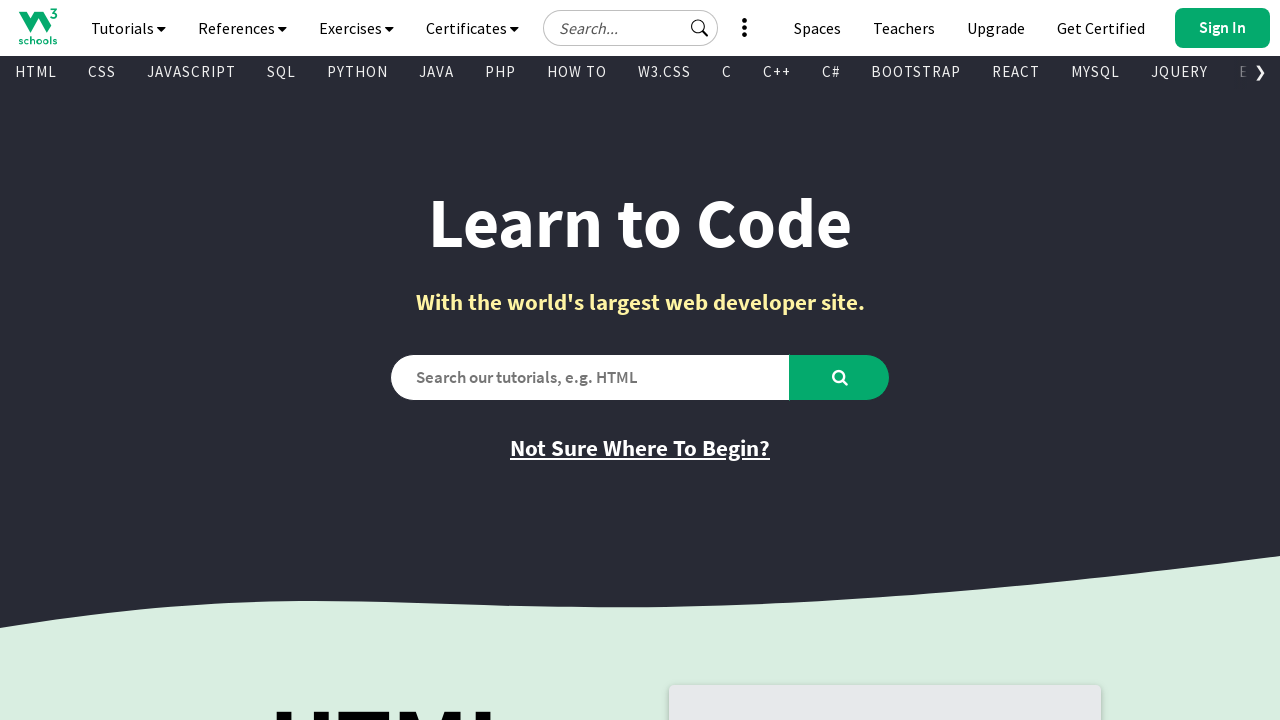

Found visible link: 'CSS Reference' -> '/cssref/index.php'
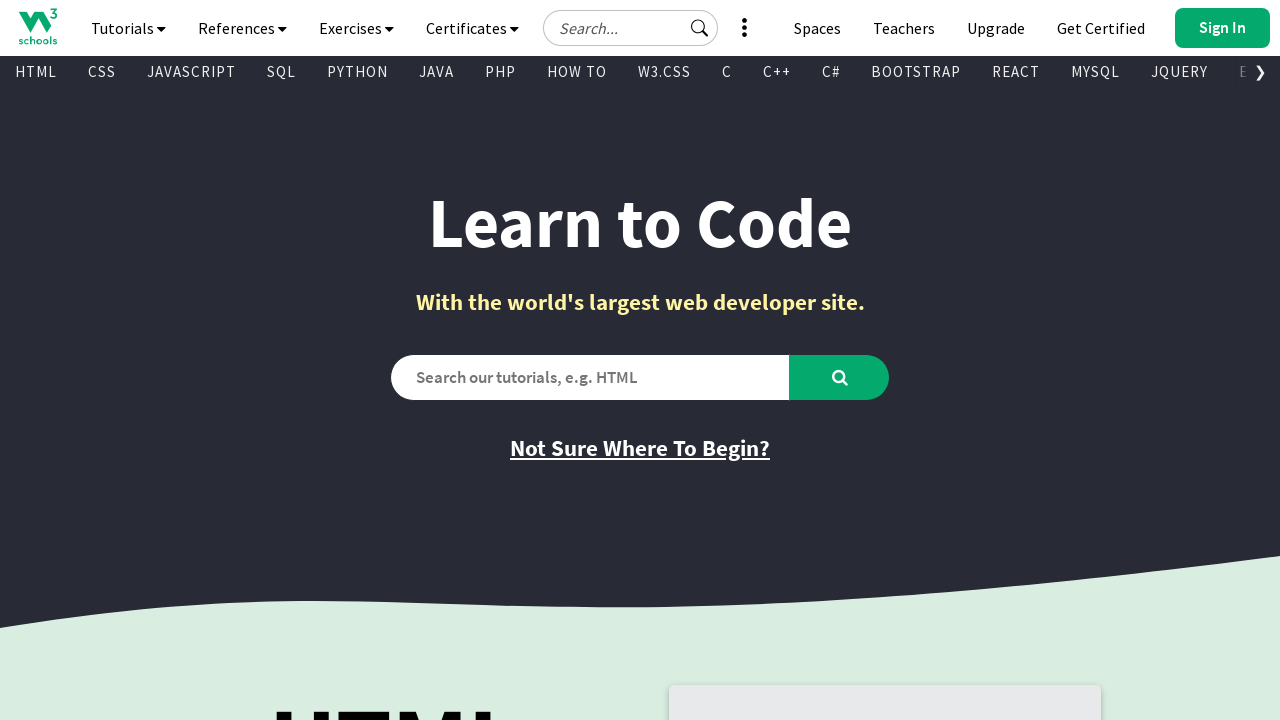

Found visible link: 'Get Certified' -> 'https://campus.w3schools.com/collections/certifications/products/css-certificate'
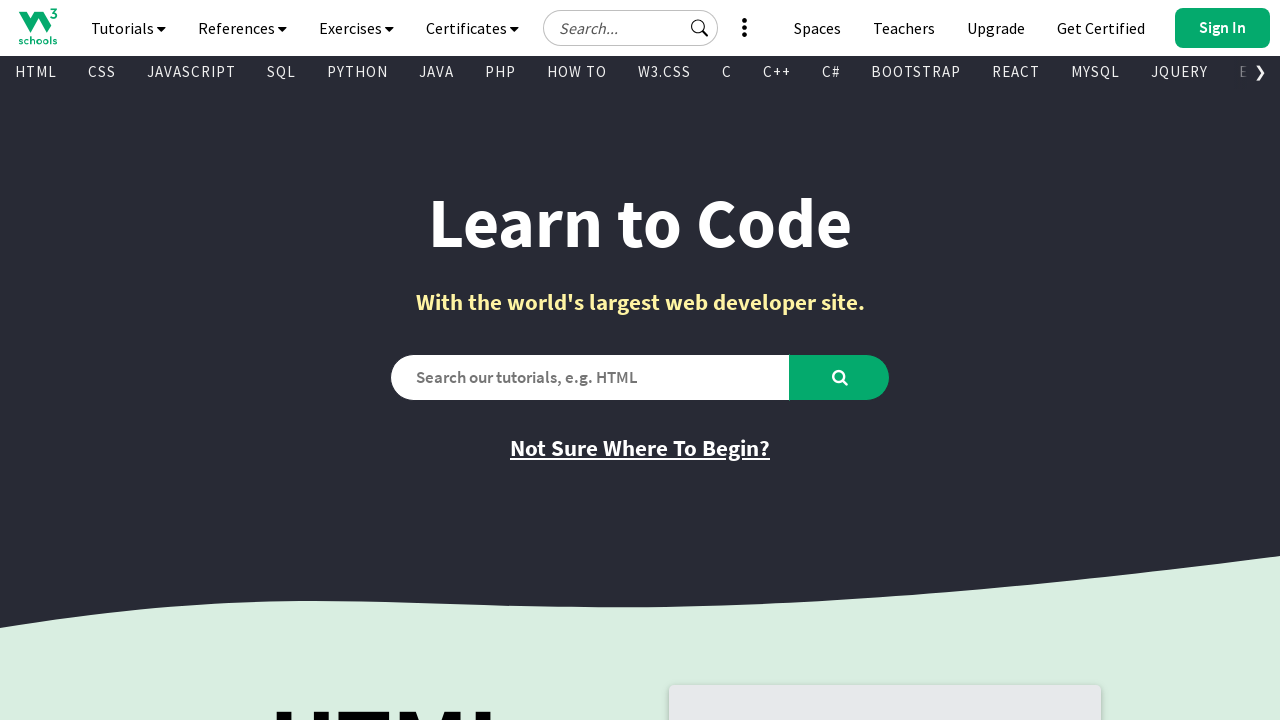

Found visible link: 'Try it Yourself' -> '/css/tryit.asp?filename=trycss_default'
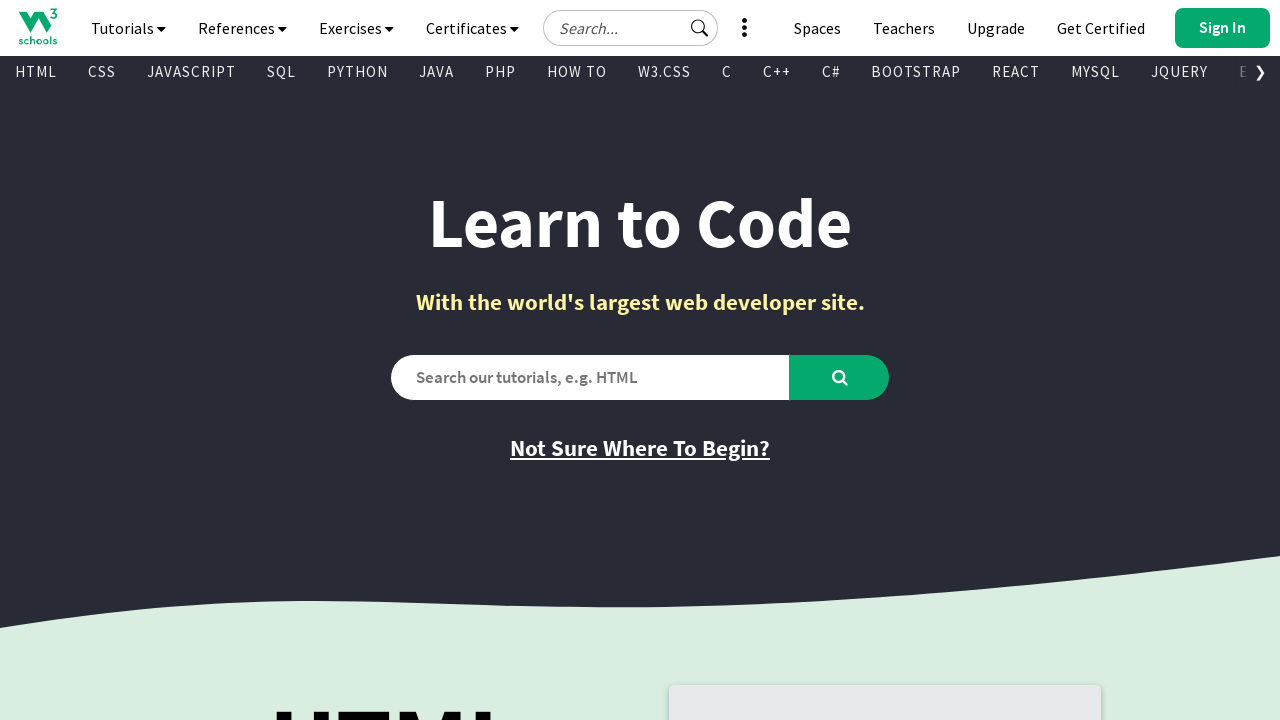

Found visible link: 'Learn JavaScript' -> '/js/default.asp'
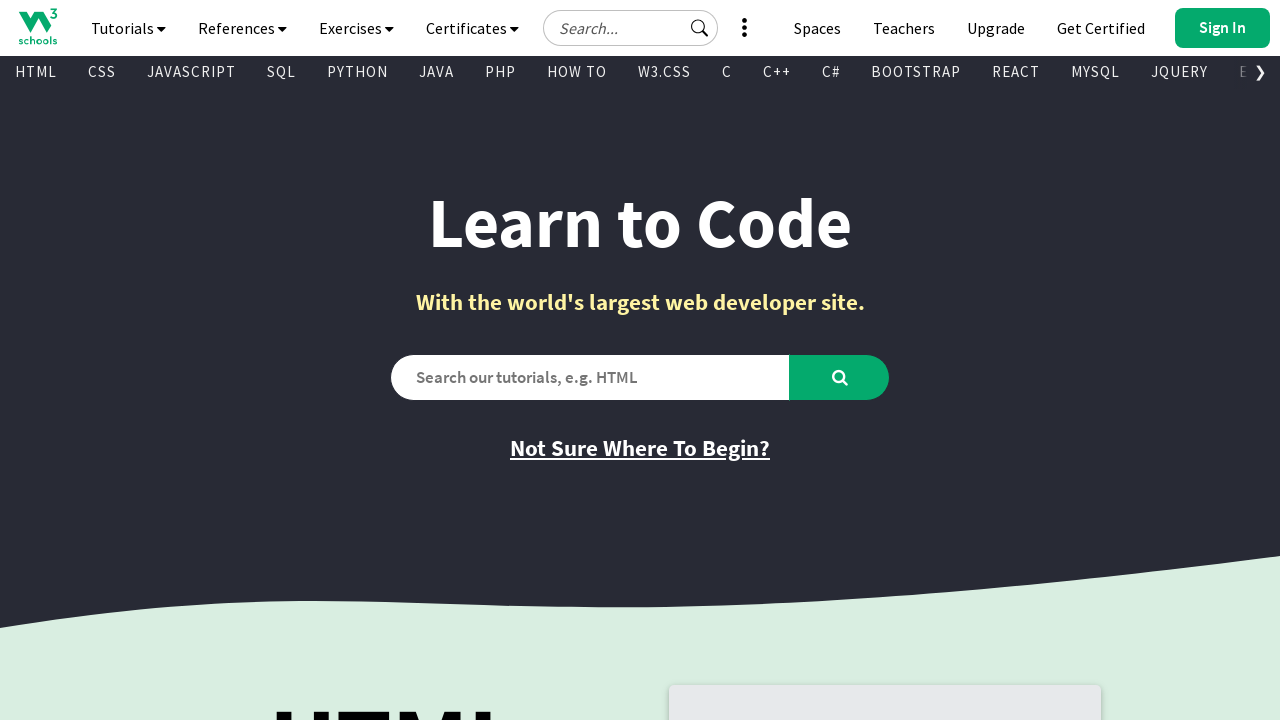

Found visible link: 'JavaScript Reference' -> '/jsref/default.asp'
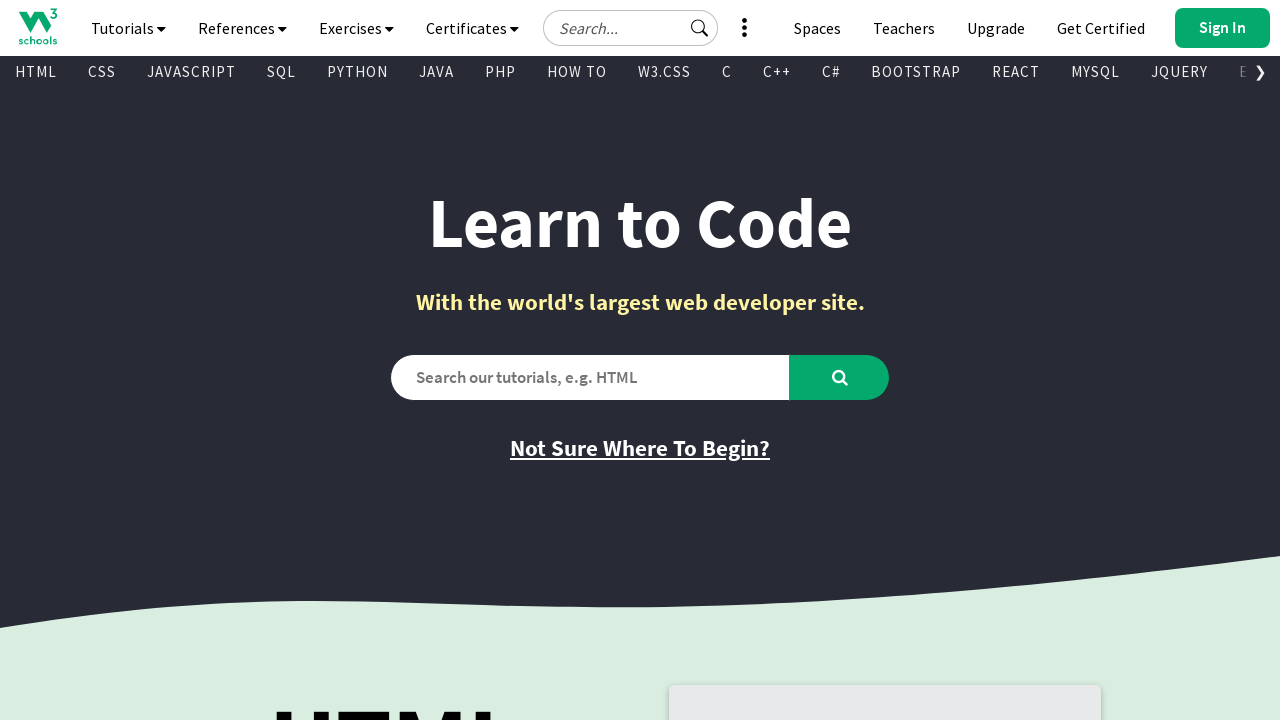

Found visible link: 'Get Certified' -> 'https://campus.w3schools.com/collections/certifications/products/javascript-certificate'
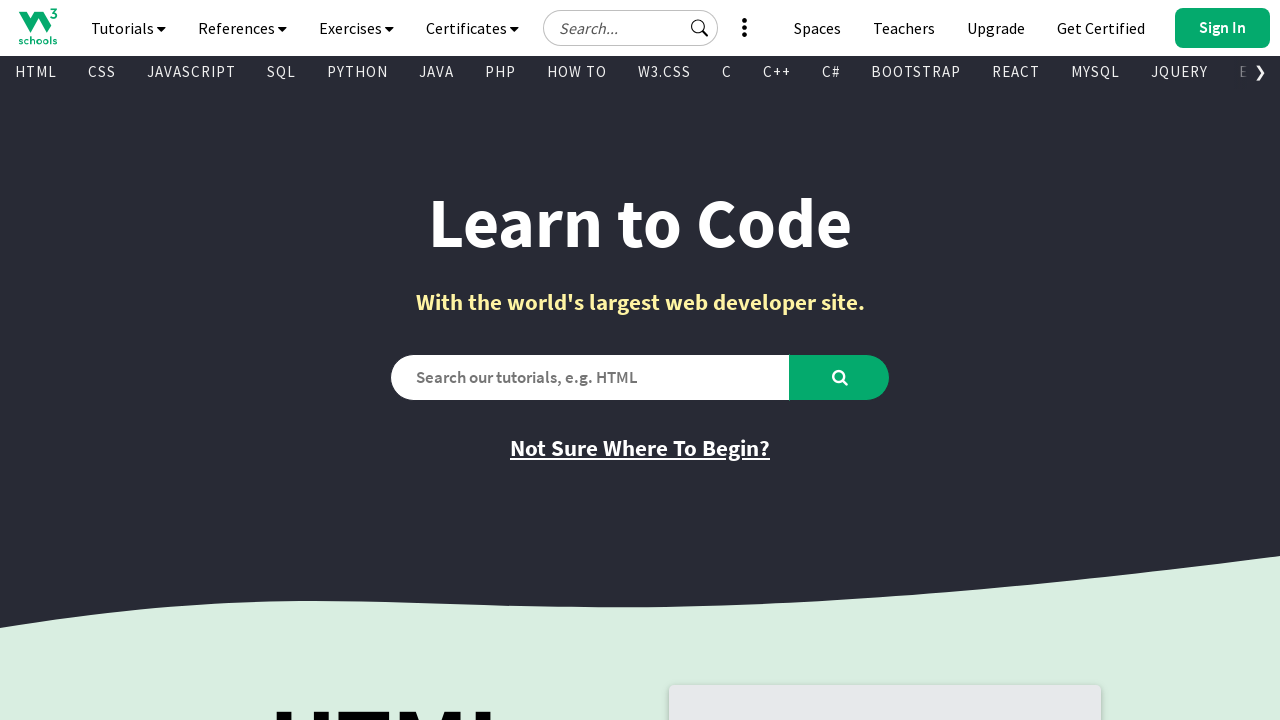

Found visible link: 'Try it Yourself' -> '/js/tryit.asp?filename=tryjs_default'
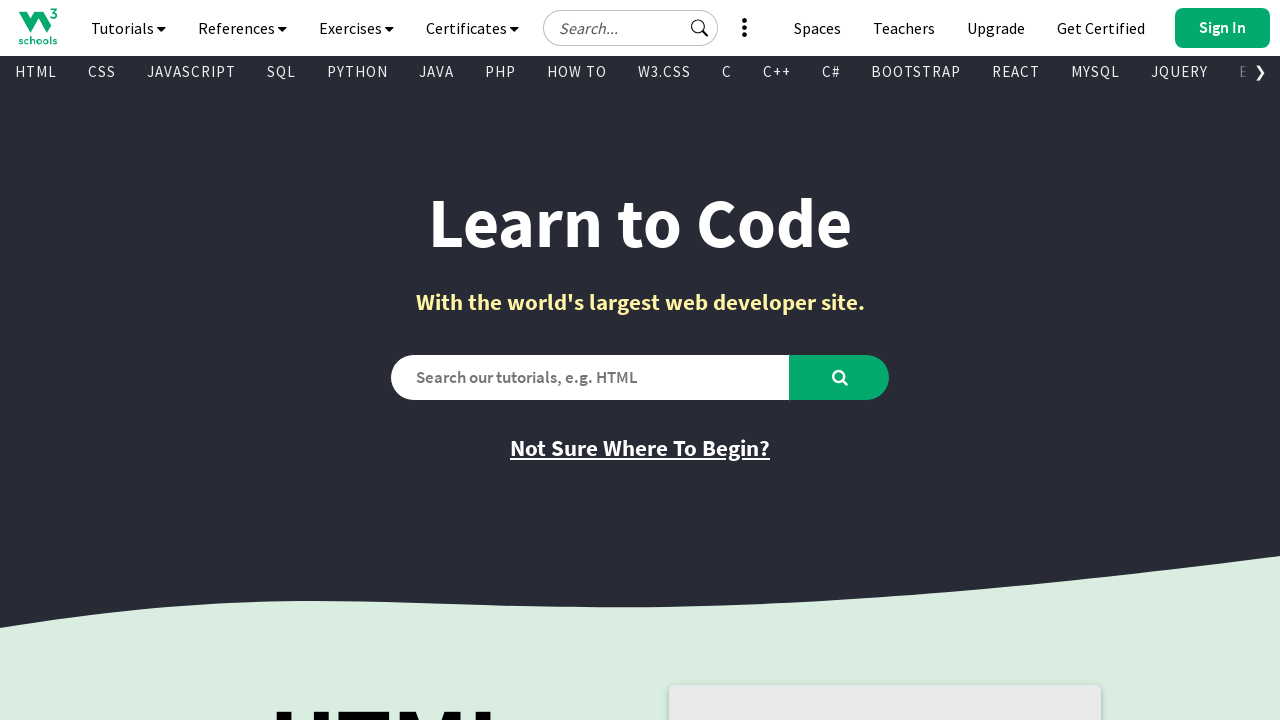

Found visible link: 'Learn Python' -> '/python/default.asp'
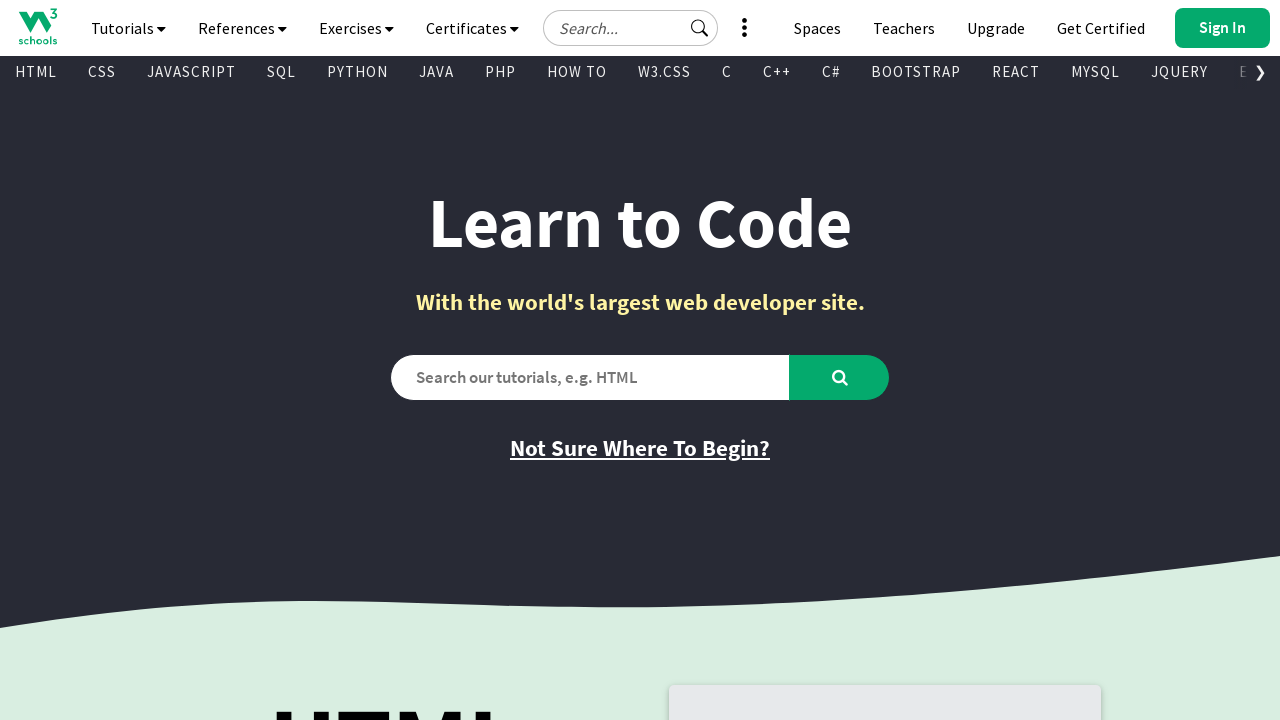

Found visible link: 'Python Reference' -> '/python/python_reference.asp'
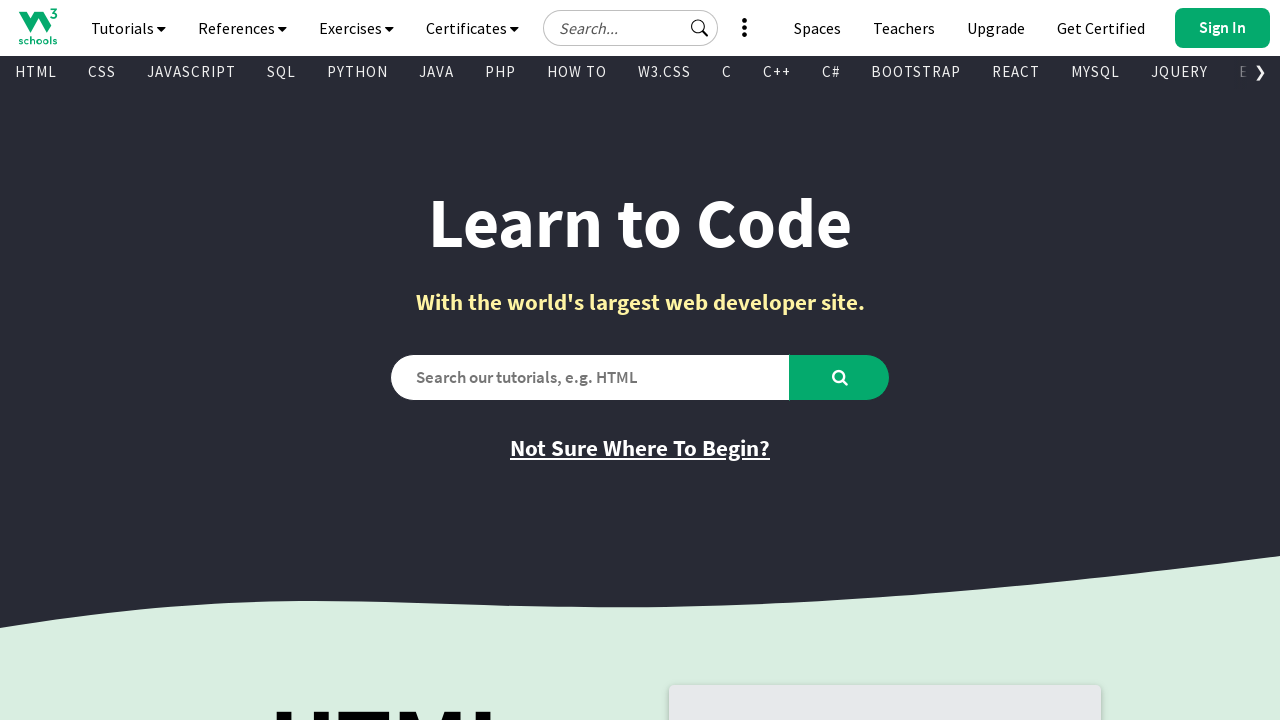

Found visible link: 'Get Certified' -> 'https://campus.w3schools.com/collections/certifications/products/python-certificate'
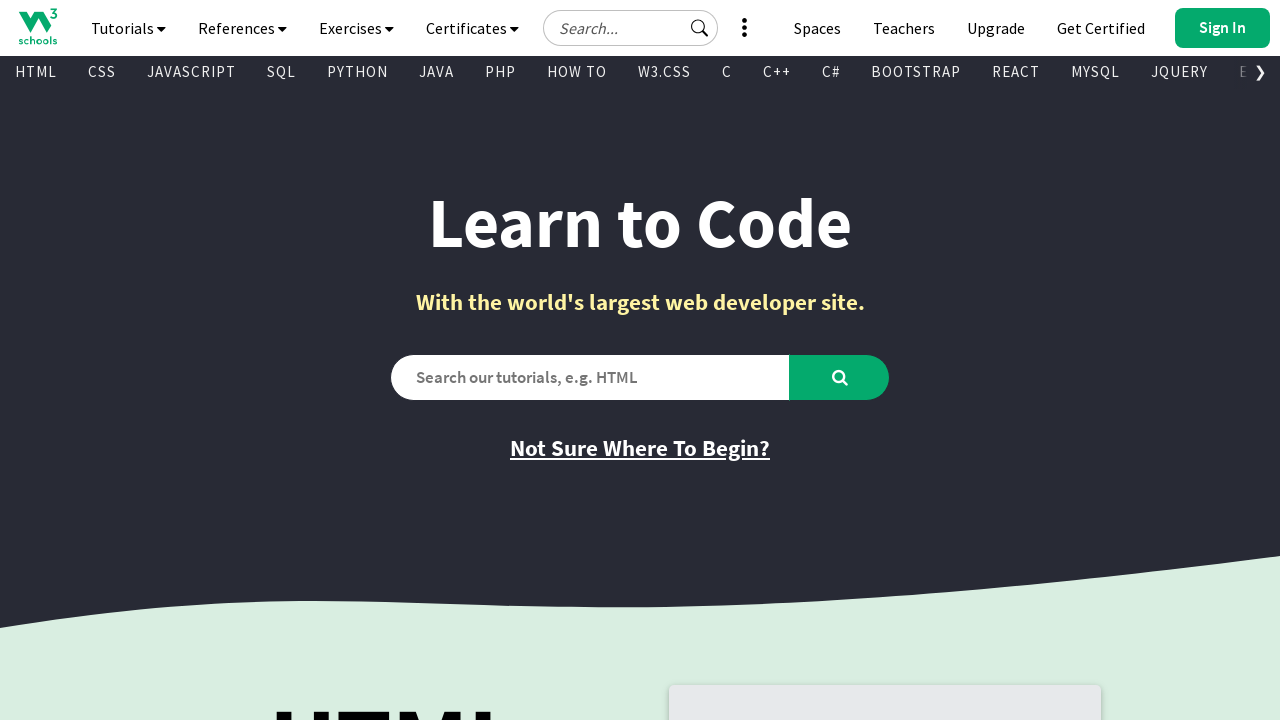

Found visible link: 'Try it Yourself' -> '/python/trypython.asp?filename=demo_indentation'
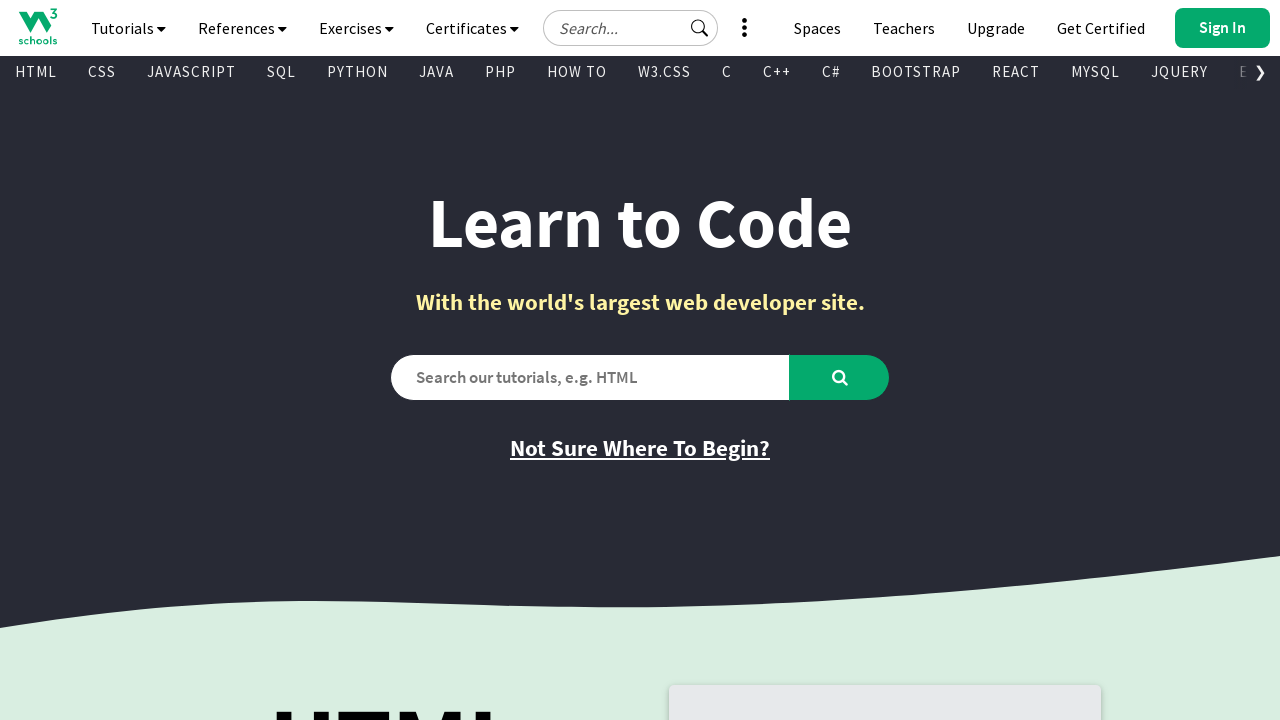

Found visible link: 'Learn SQL' -> '/sql/default.asp'
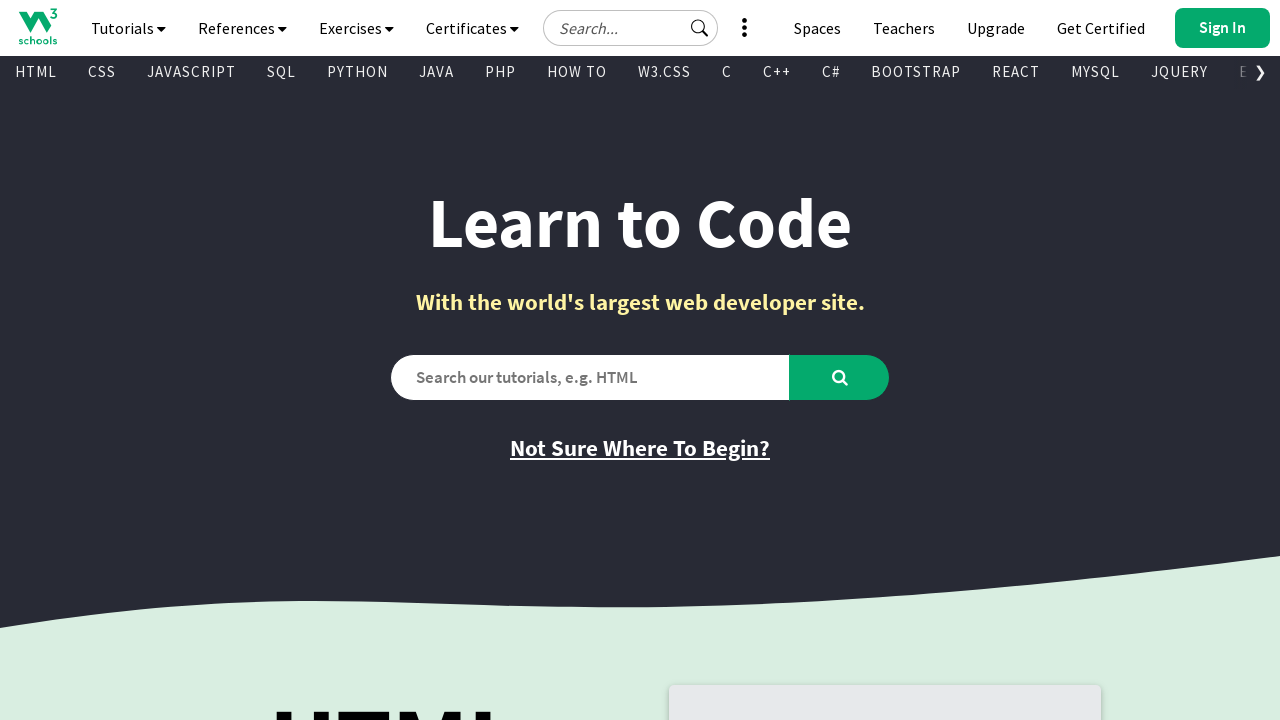

Found visible link: 'SQL Reference' -> '/sql/sql_ref_keywords.asp'
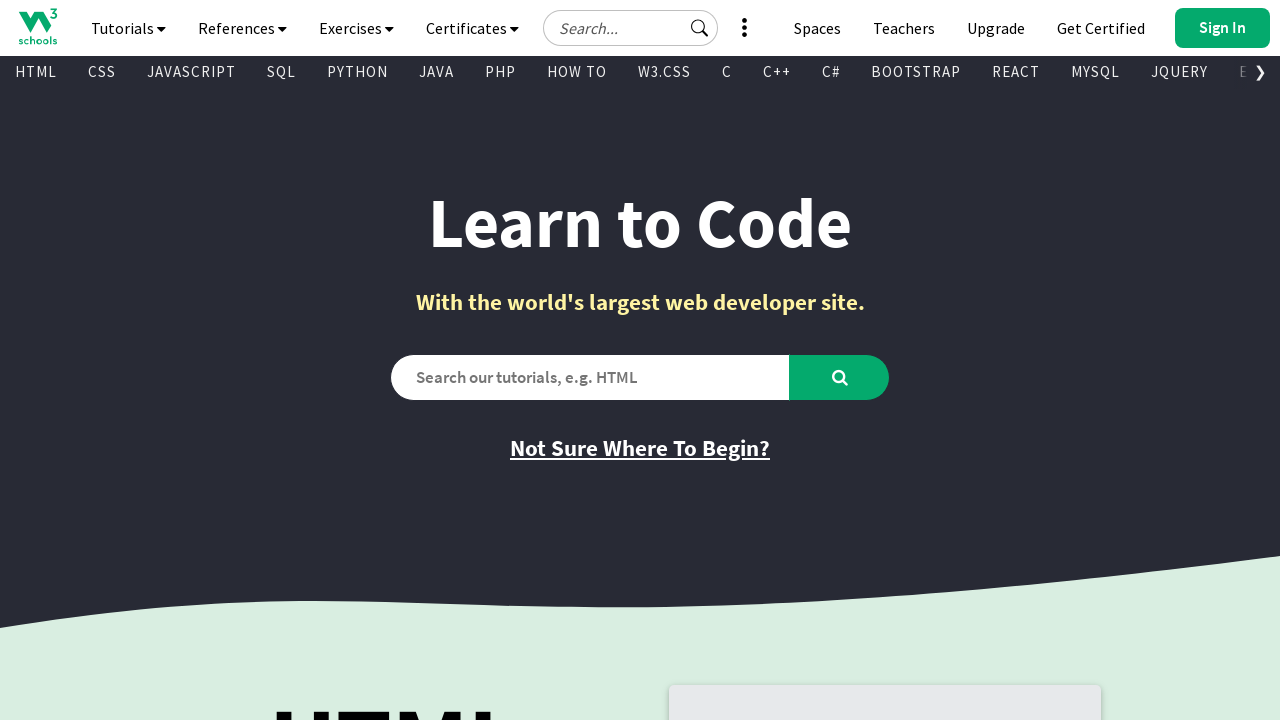

Found visible link: 'Get Certified' -> 'https://campus.w3schools.com/collections/certifications/products/sql-certificate'
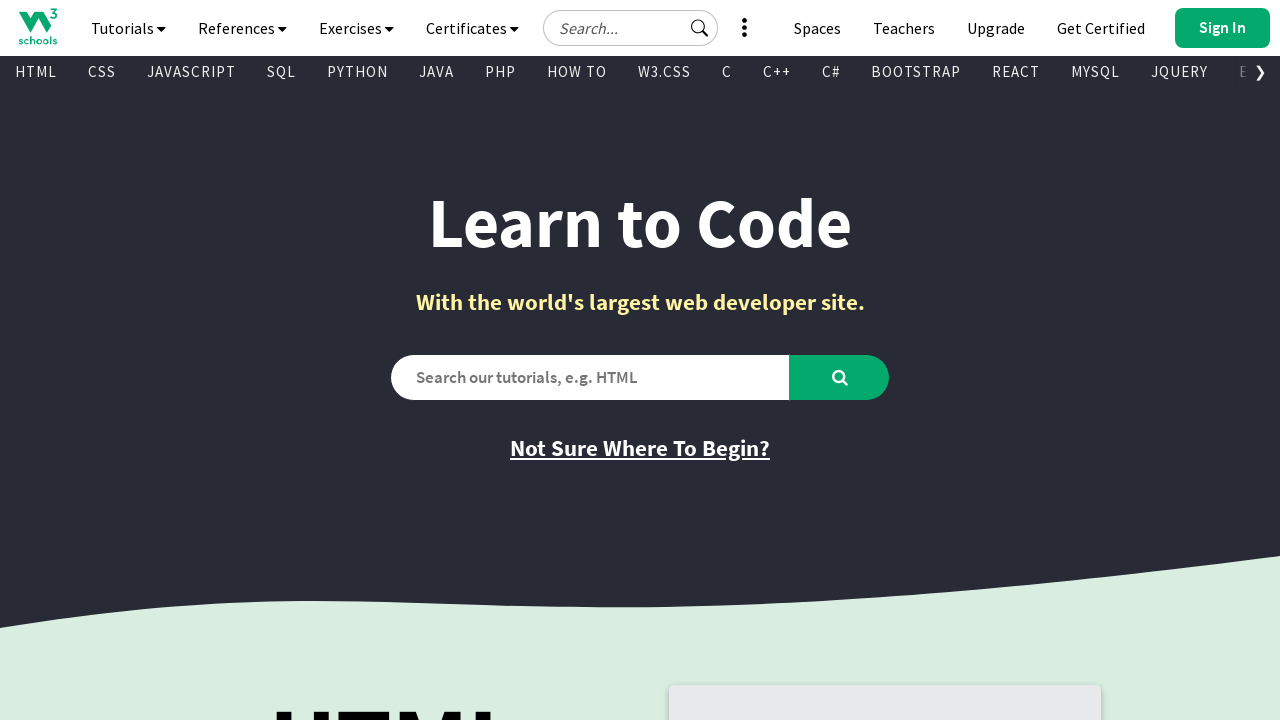

Found visible link: 'Try it Yourself' -> '/sql/trysql.asp?filename=trysql_select_where'
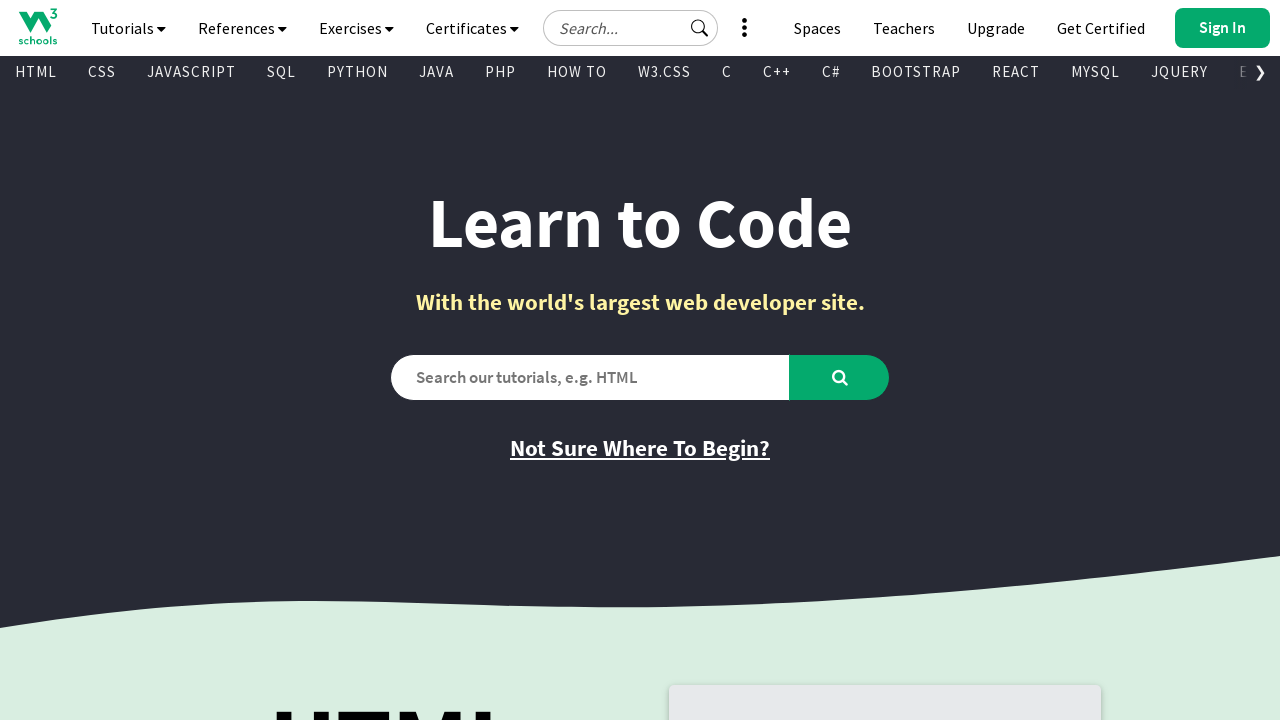

Found visible link: 'Learn PHP' -> '/php/default.asp'
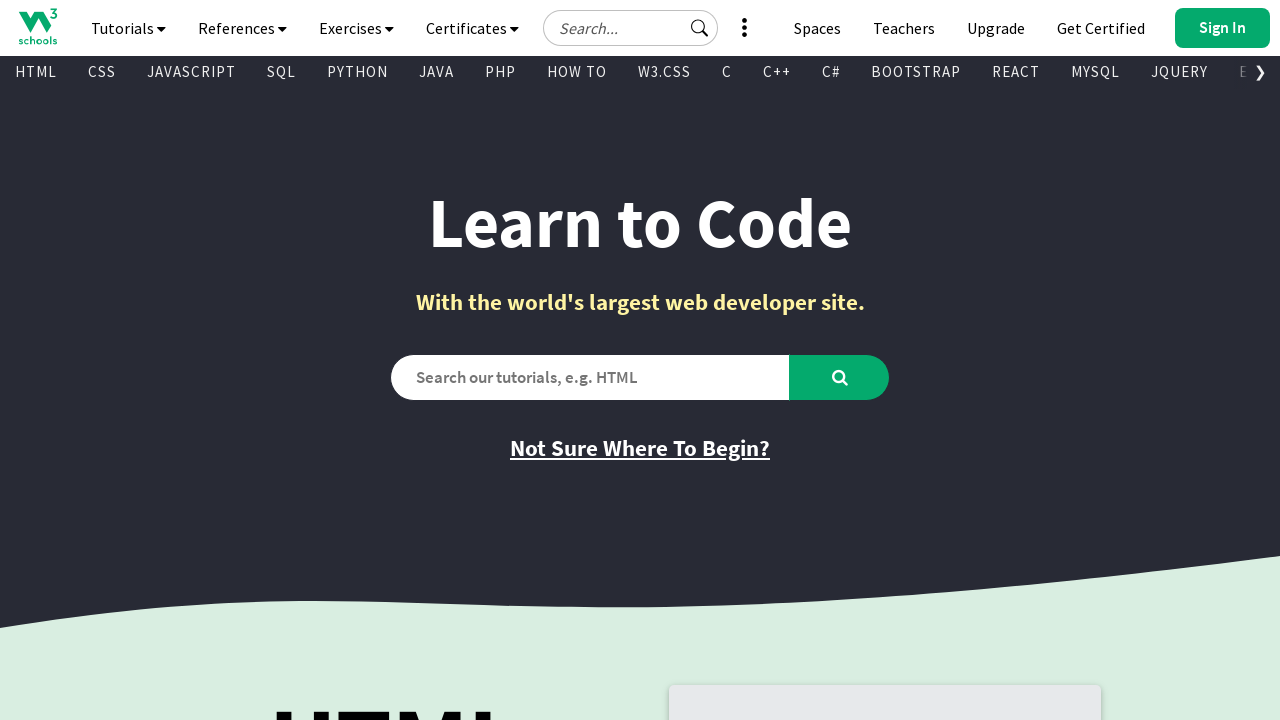

Found visible link: 'Learn jQuery' -> '/jquery/default.asp'
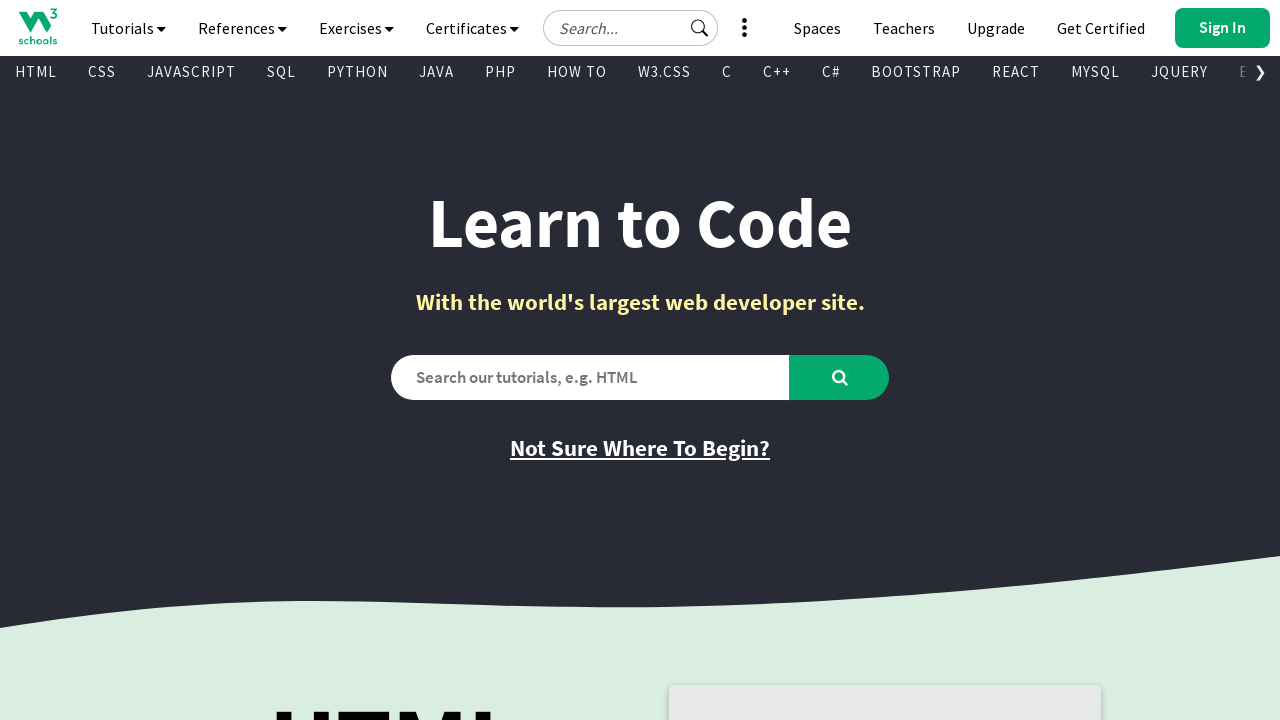

Found visible link: 'Learn Java' -> '/java/default.asp'
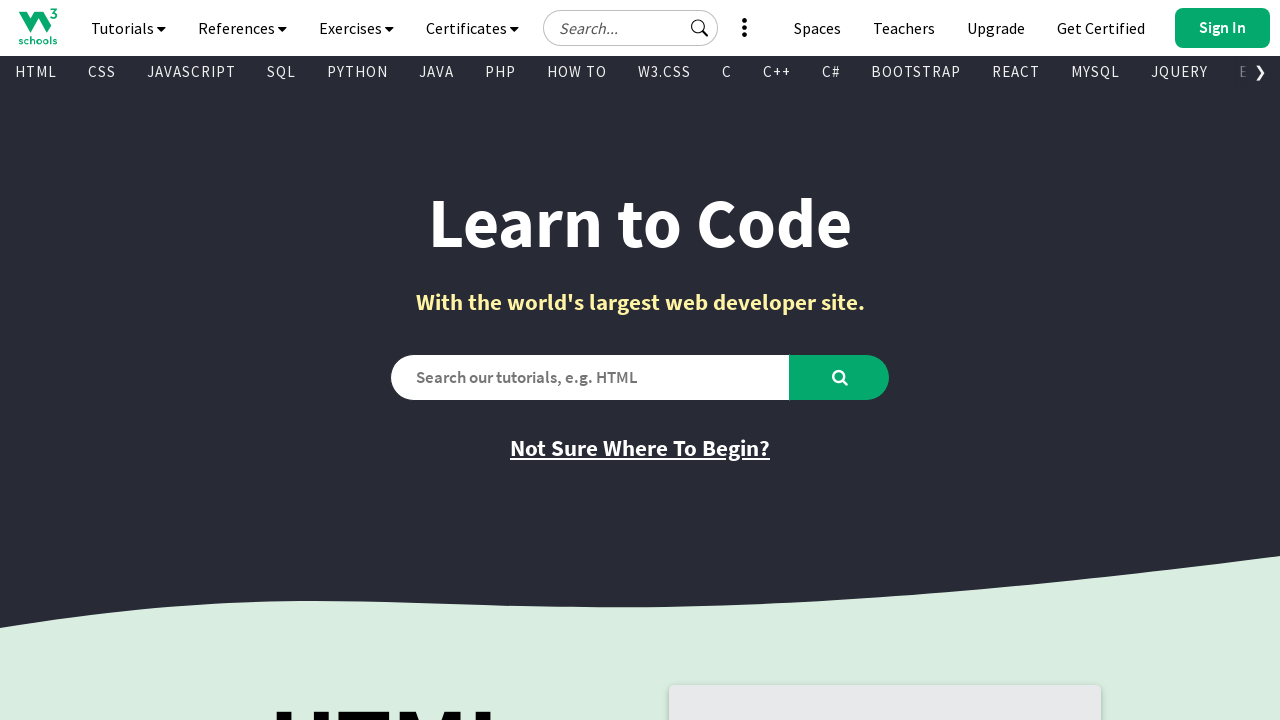

Found visible link: 'Learn C++' -> '/cpp/default.asp'
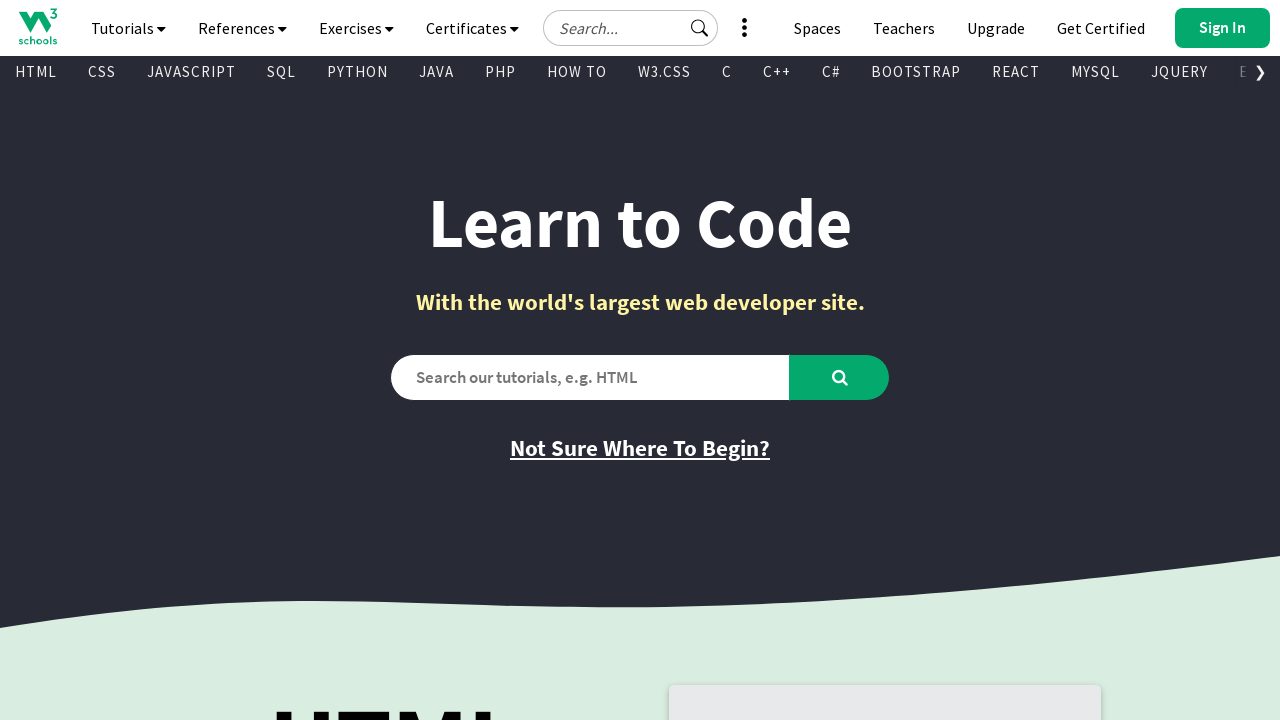

Found visible link: 'Learn W3.CSS' -> '/w3css/default.asp'
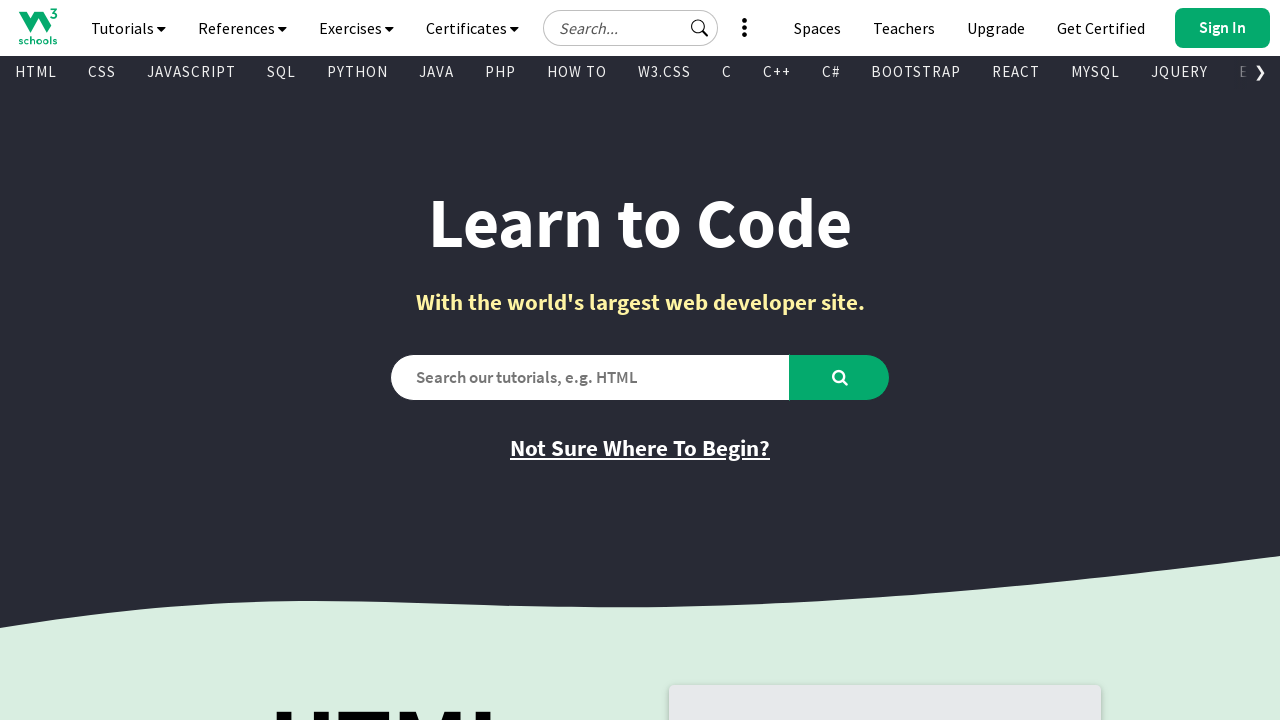

Found visible link: 'Learn Bootstrap' -> '/bootstrap/bootstrap_ver.asp'
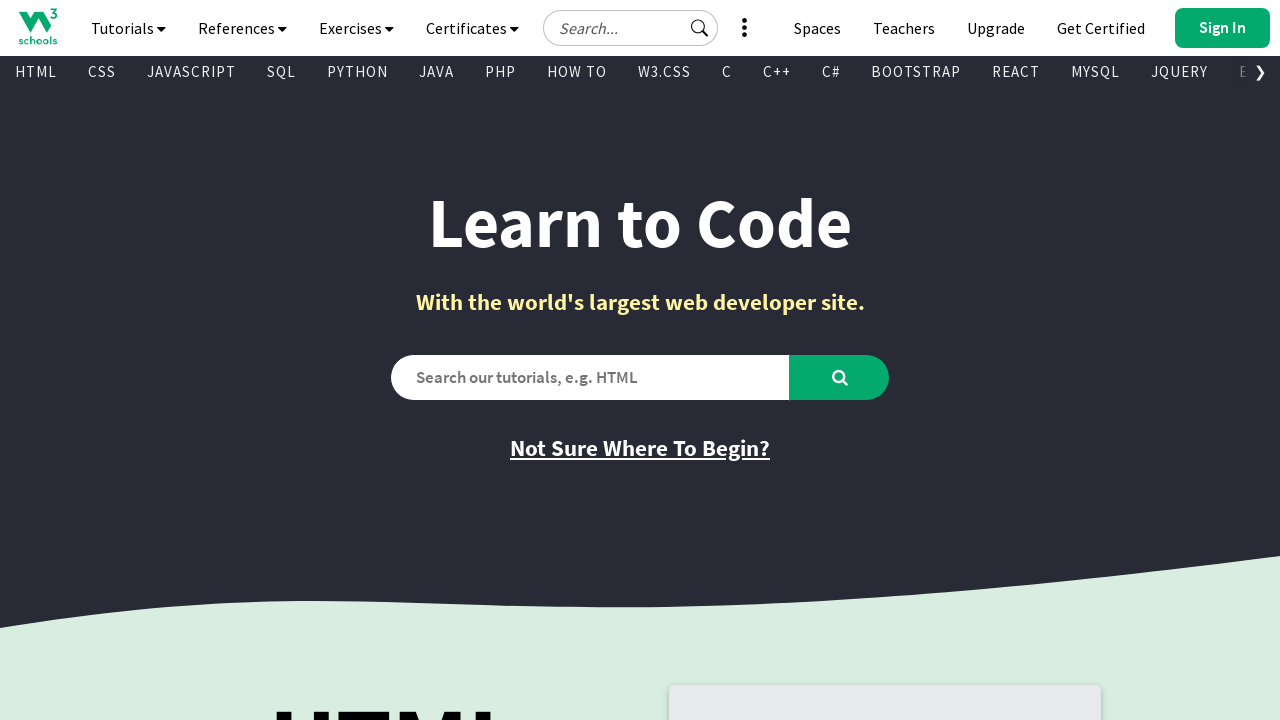

Found visible link: '
        
          C
        
      ' -> '/c/index.php'
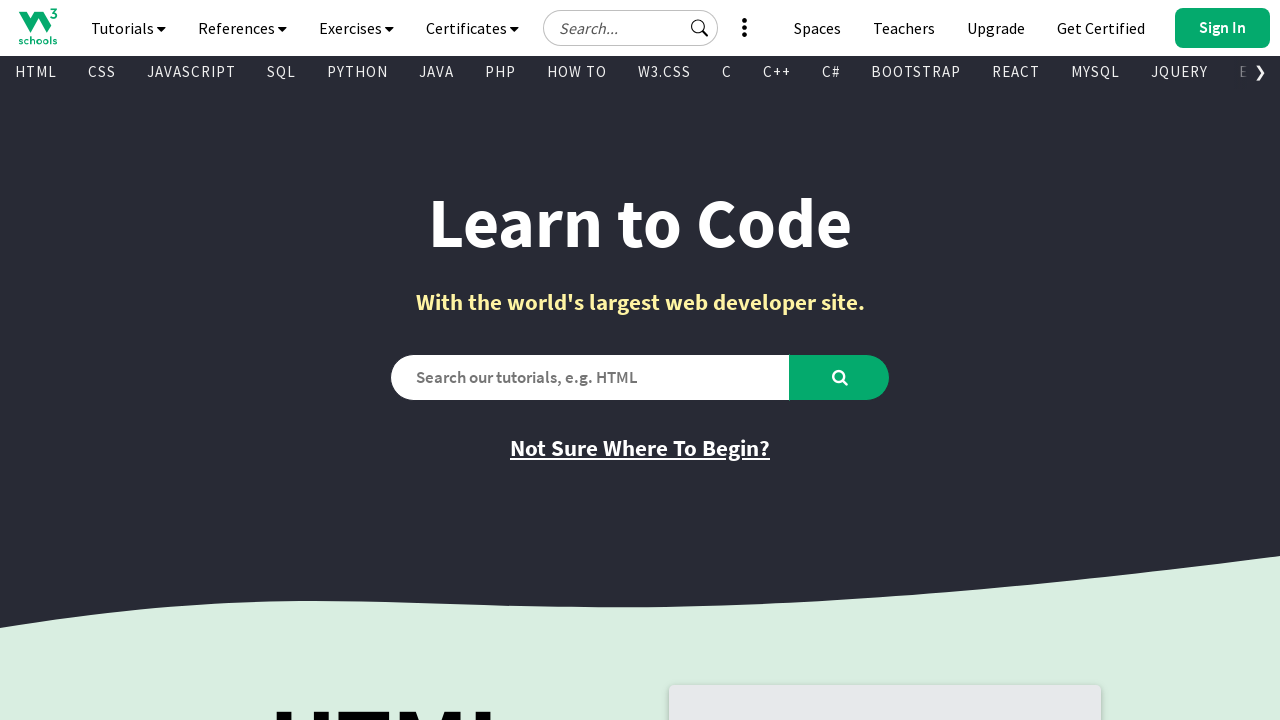

Found visible link: '
        
          C#
        
      ' -> '/cs/index.php'
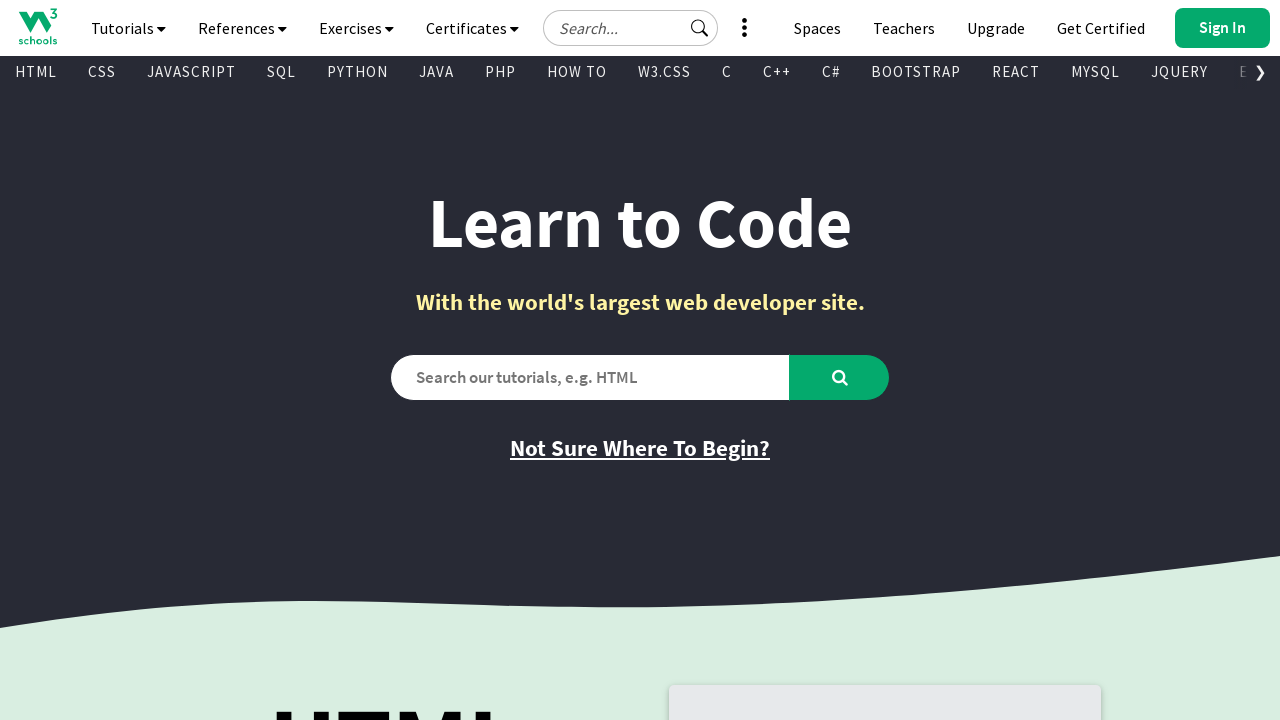

Found visible link: '
        
          R
        
      ' -> '/r/default.asp'
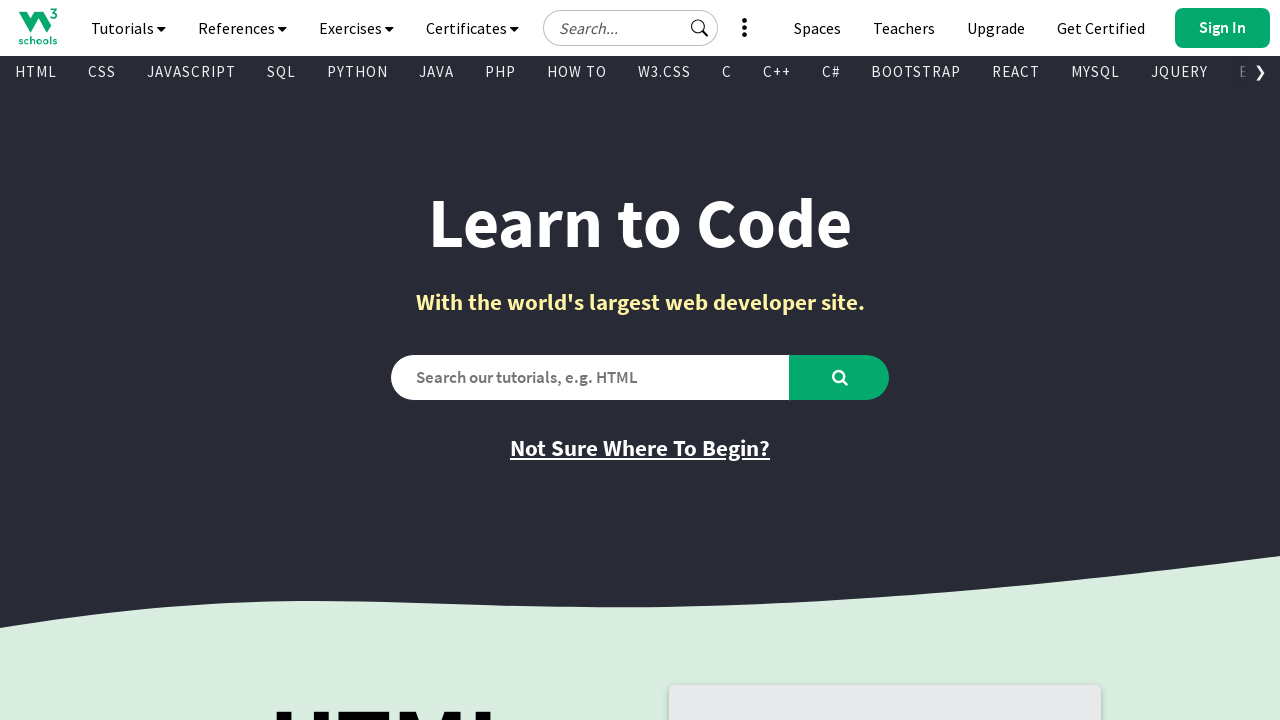

Found visible link: '
        
          Kotlin
        
      ' -> '/kotlin/index.php'
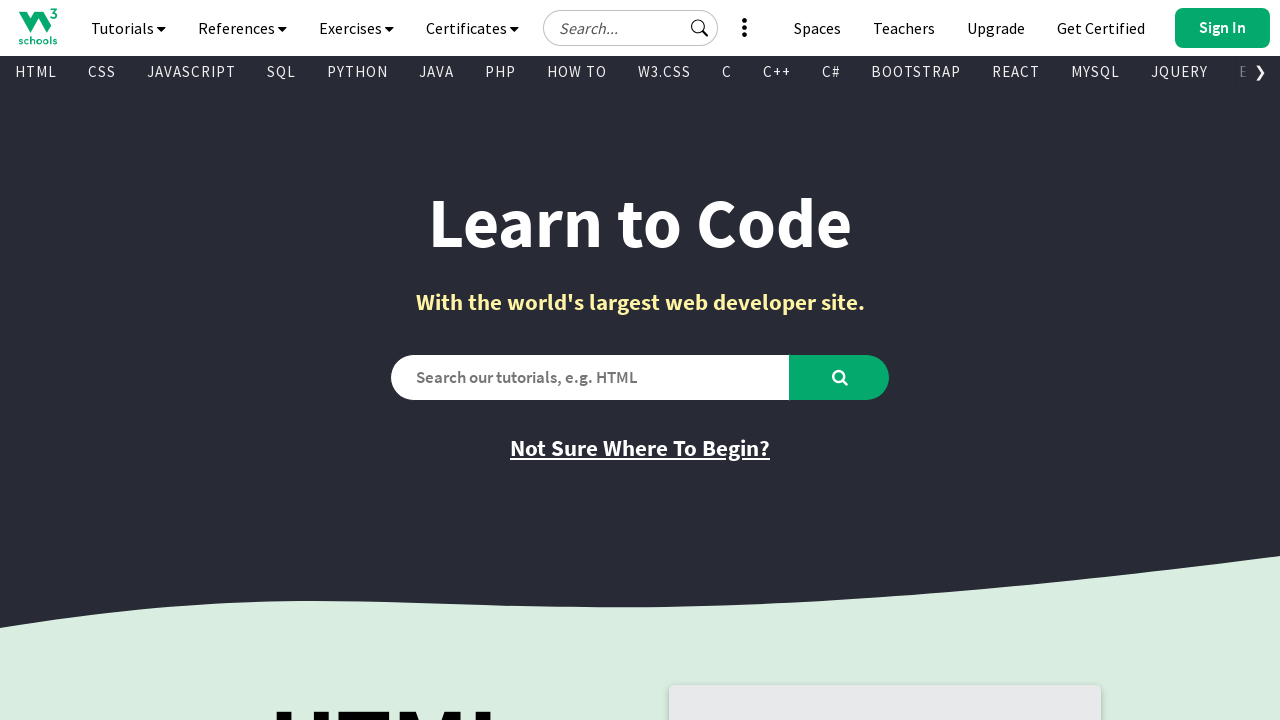

Found visible link: '
        
          Node.js
        
      ' -> '/nodejs/default.asp'
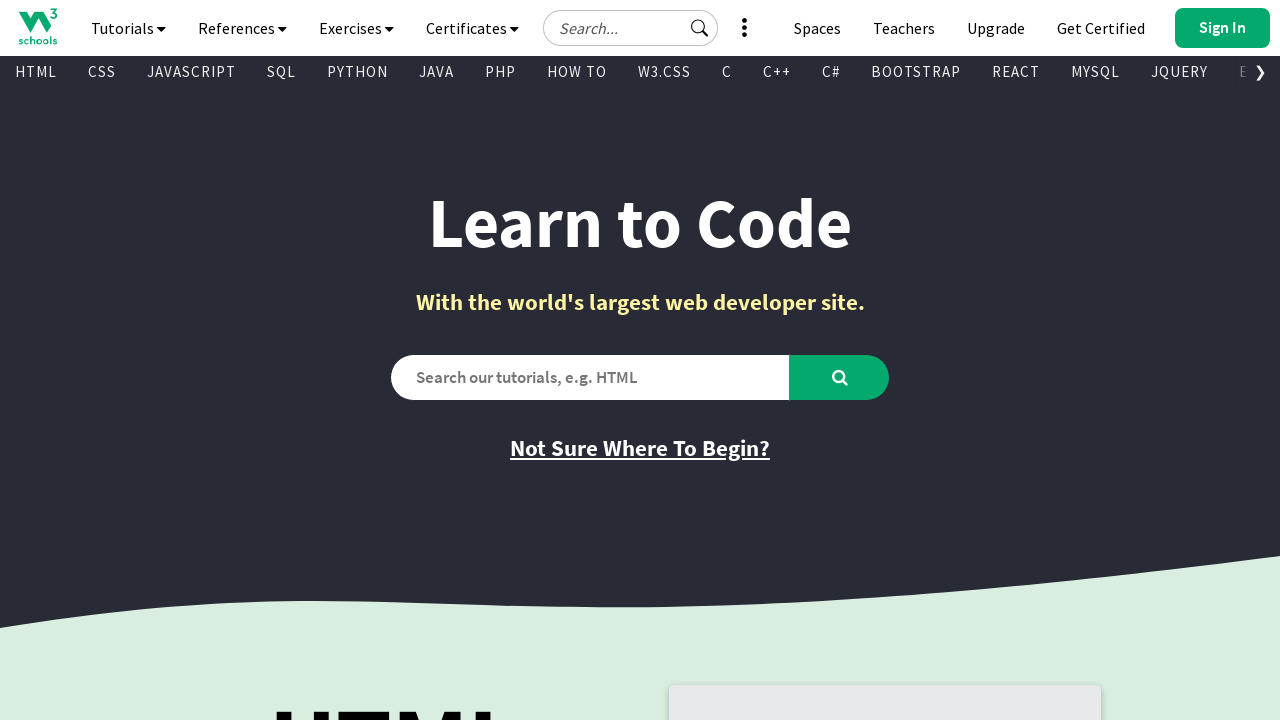

Found visible link: '
        
          React
        
      ' -> '/react/default.asp'
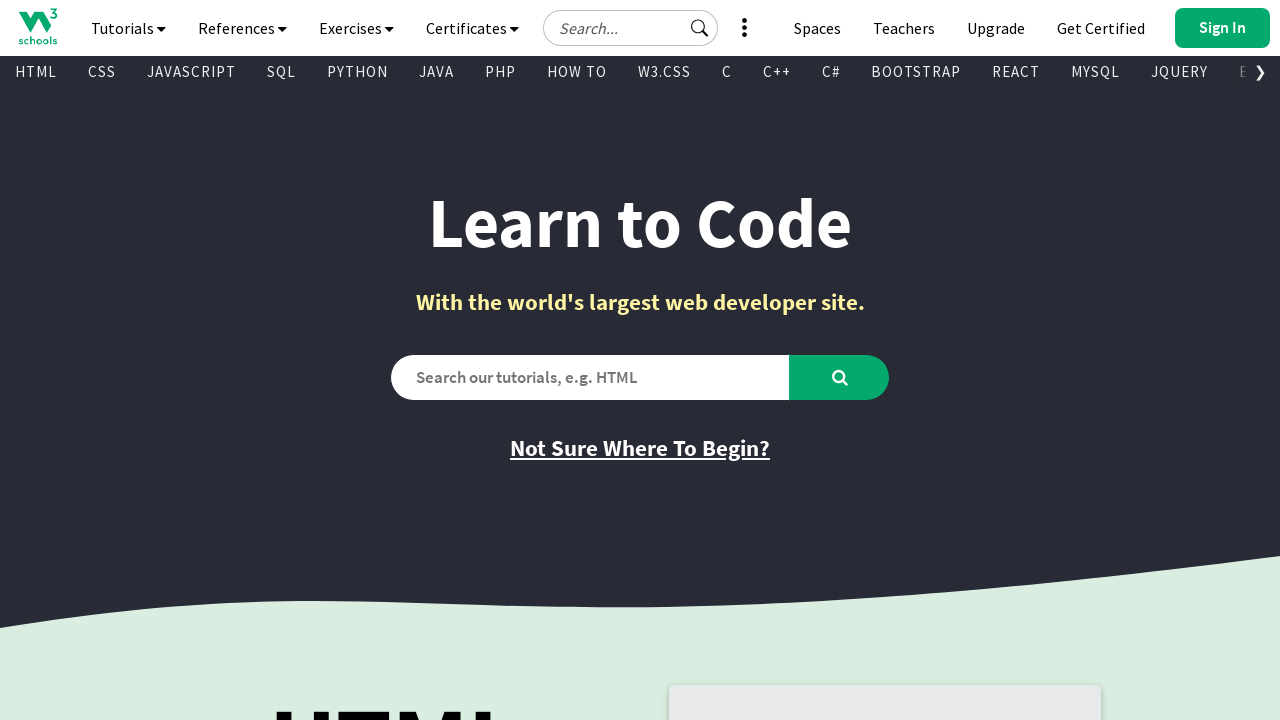

Found visible link: '
        
          JSON
        
      ' -> '/js/js_json.asp'
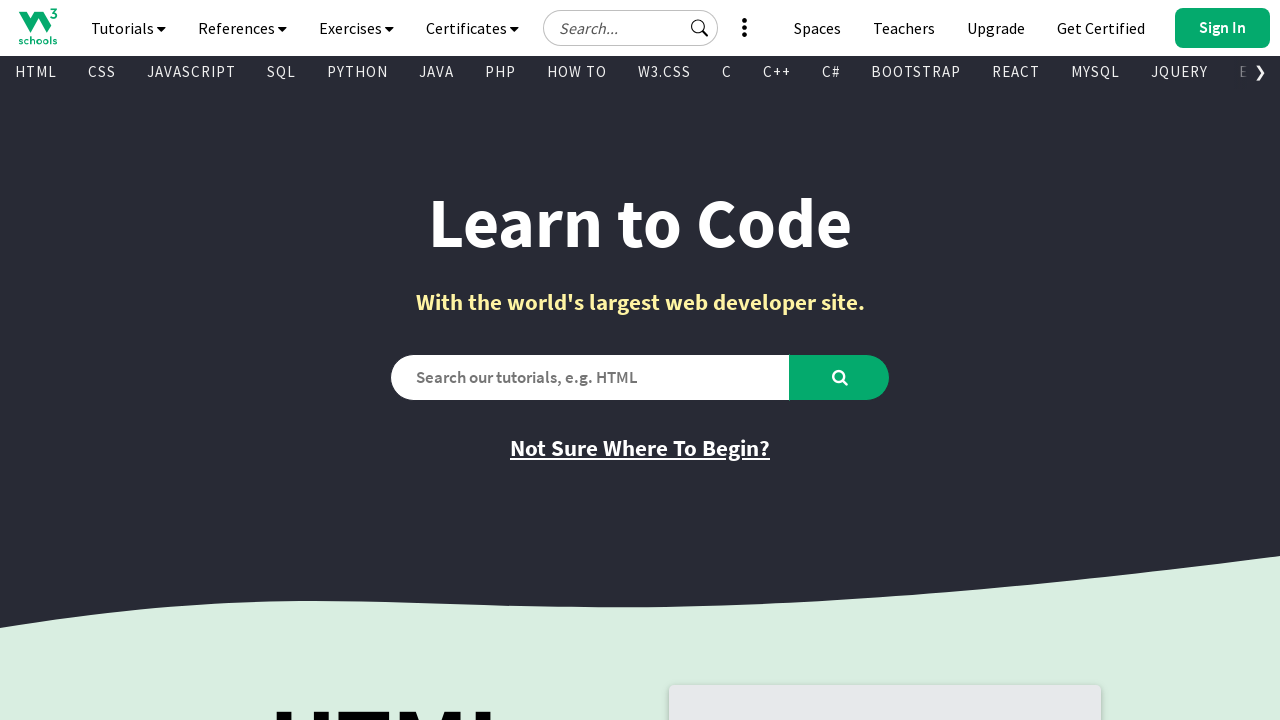

Found visible link: '
        
          Vue
        
      ' -> '/vue/index.php'
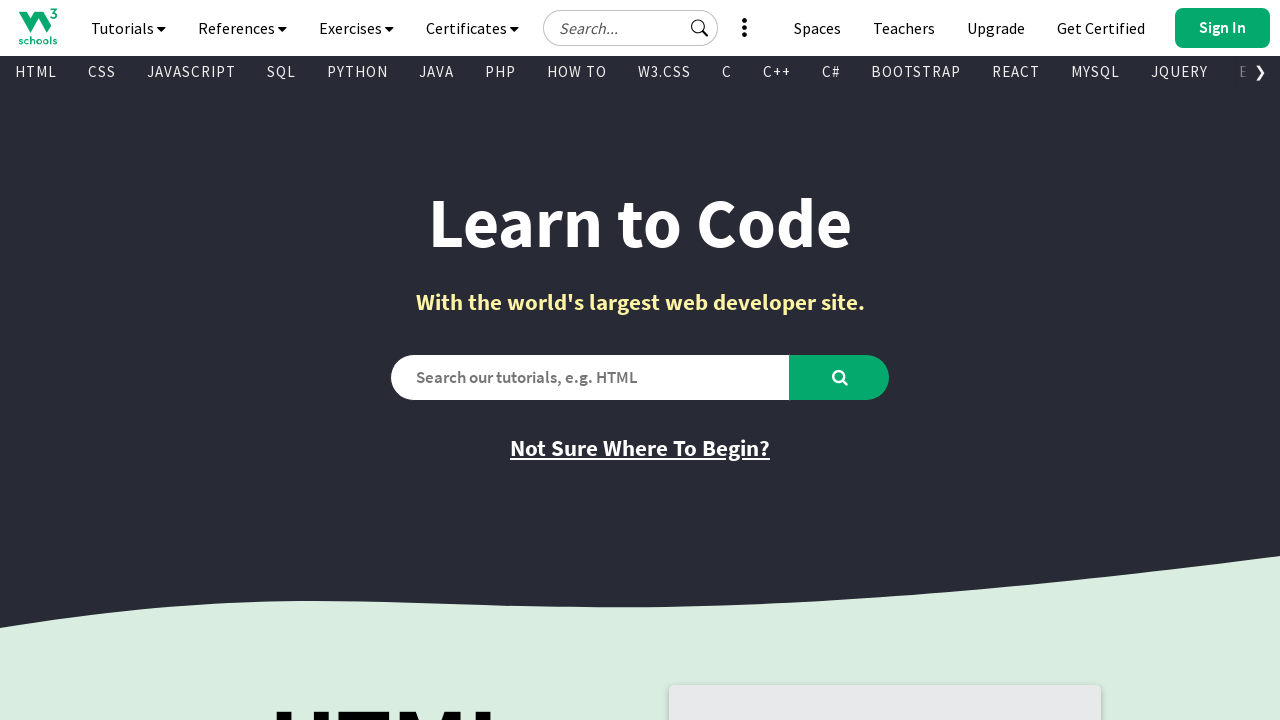

Found visible link: '
        
          MySQL
        
      ' -> '/mysql/default.asp'
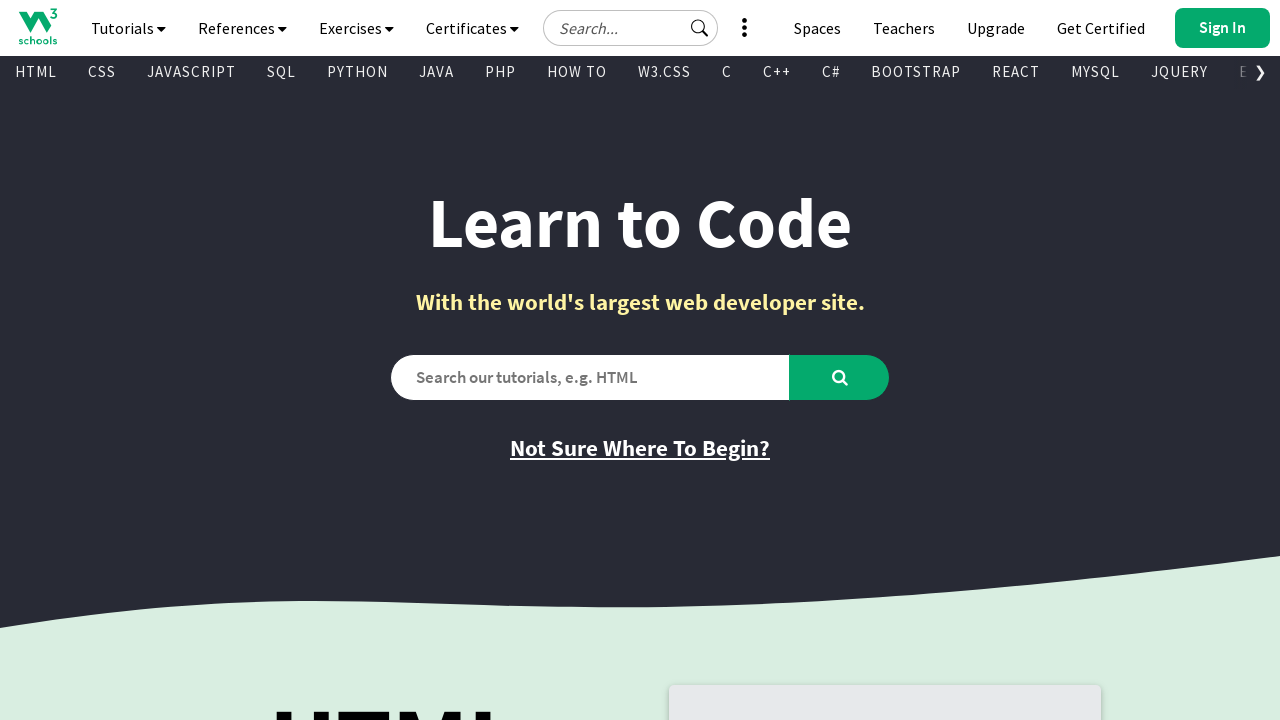

Found visible link: '
        
          XML
        
      ' -> '/xml/default.asp'
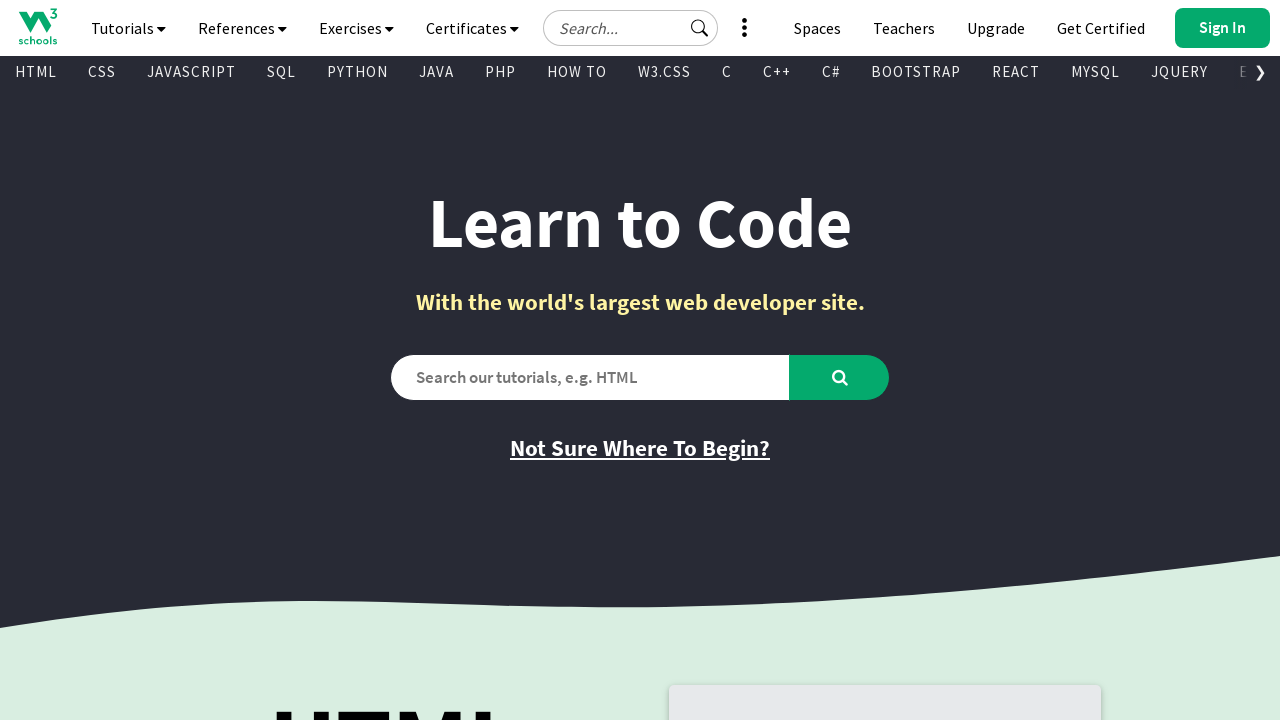

Found visible link: '
        
          Sass
        
      ' -> '/sass/default.asp'
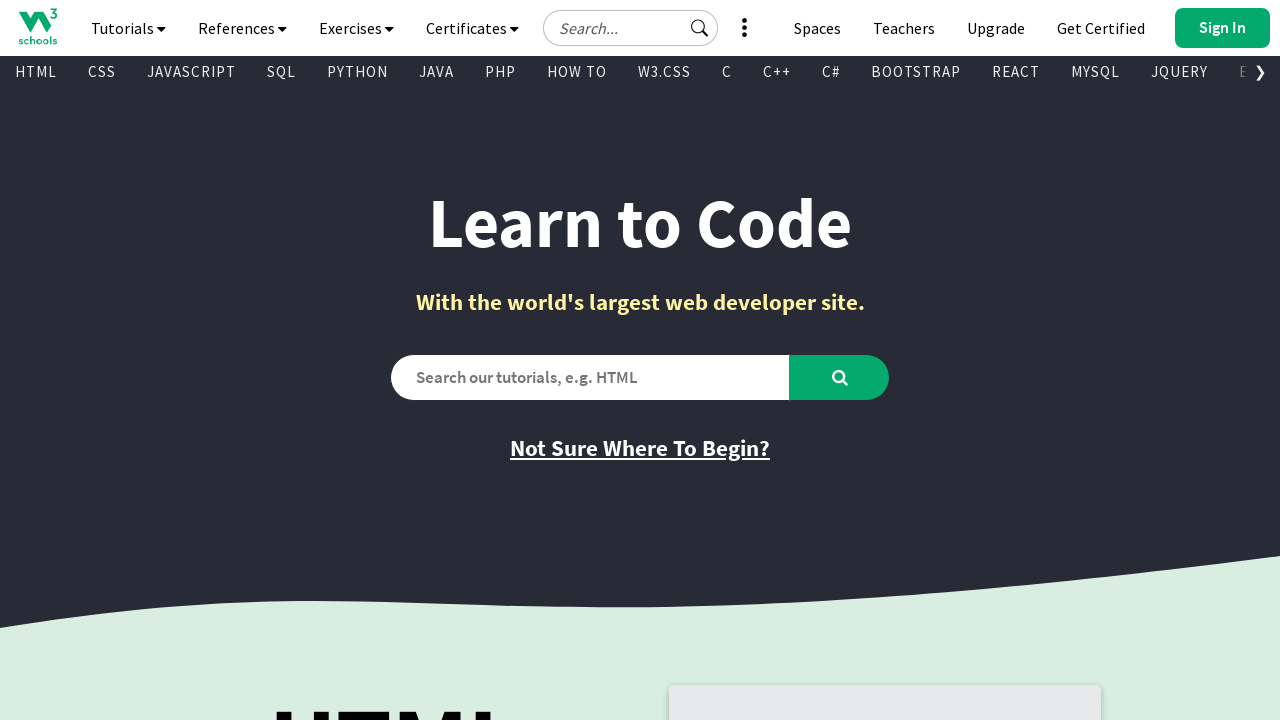

Found visible link: '
        
          Icons
        
      ' -> '/icons/default.asp'
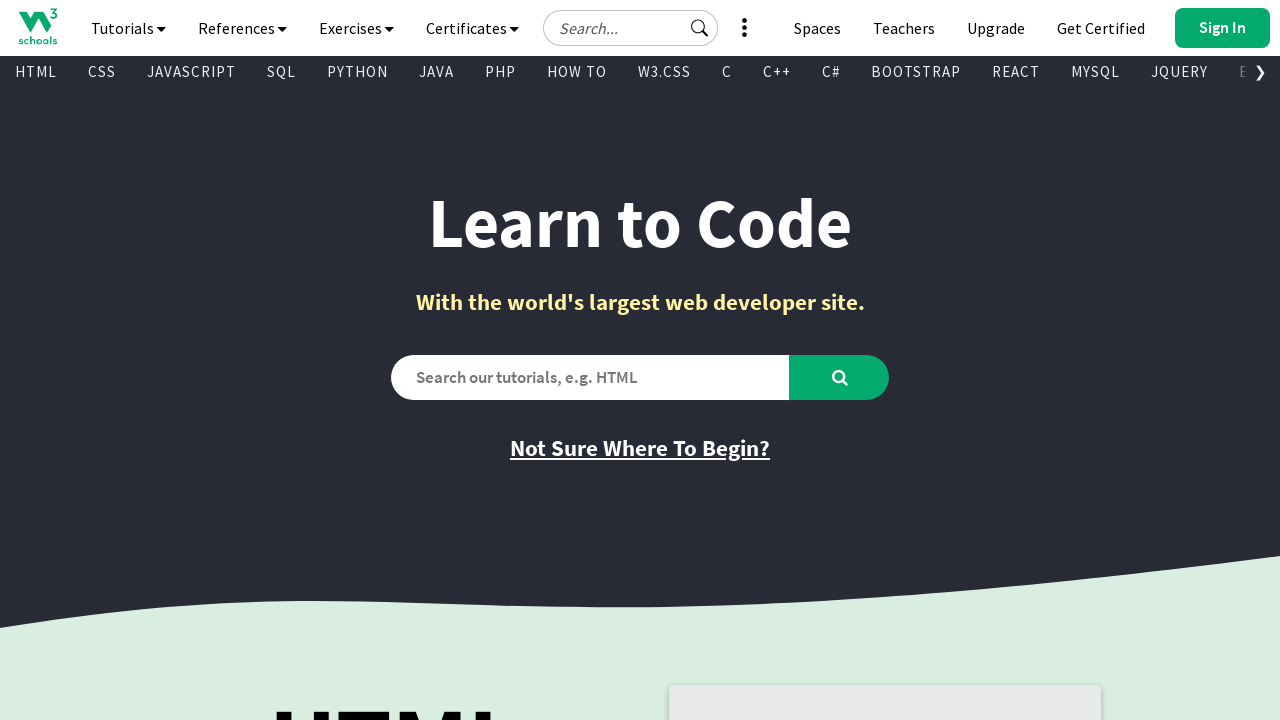

Found visible link: '
        
          RWD
        
      ' -> '/css/css_rwd_intro.asp'
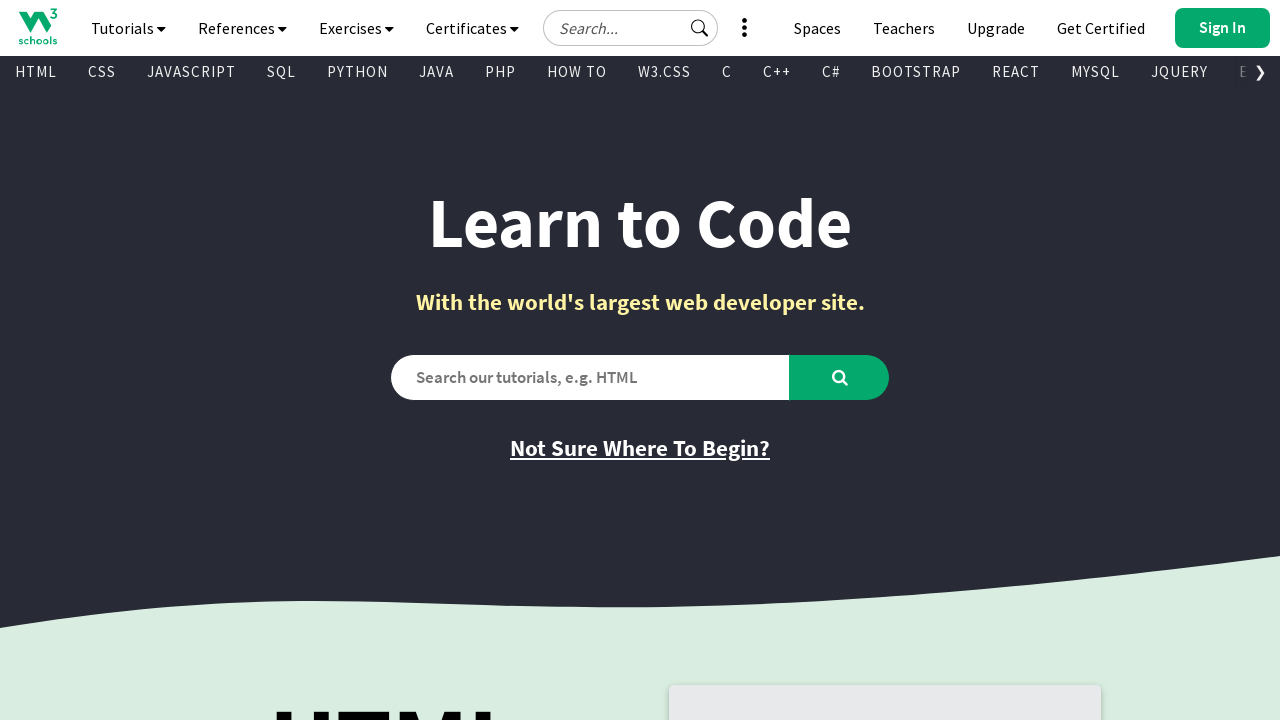

Found visible link: '
        
          Graphics
        
      ' -> '/graphics/default.asp'
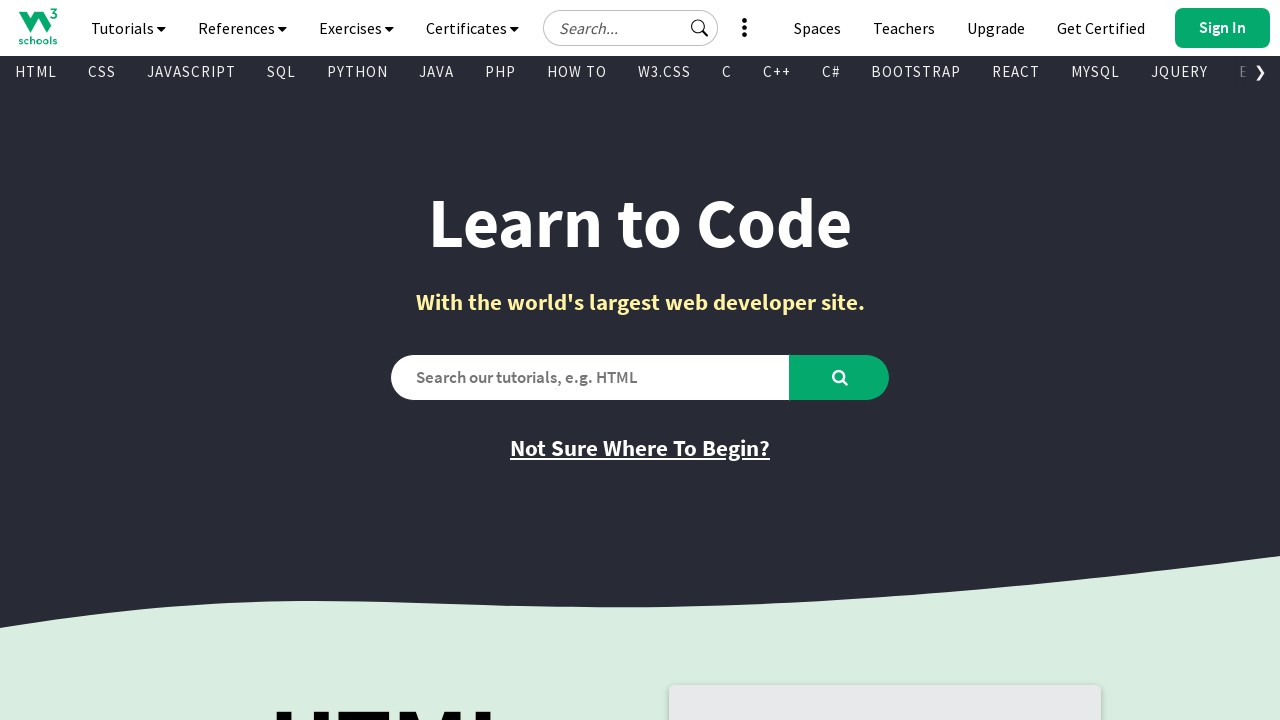

Found visible link: '
        
          SVG
        
      ' -> '/graphics/svg_intro.asp'
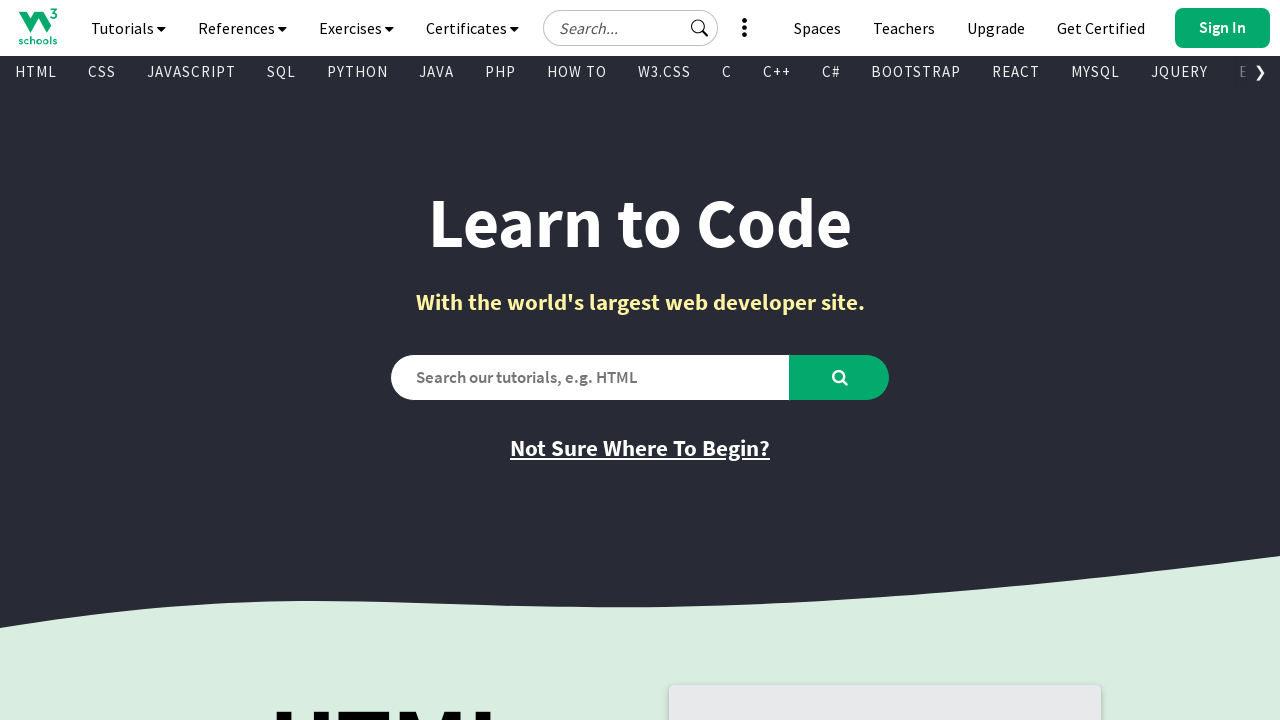

Found visible link: '
        
          Canvas
        
      ' -> '/graphics/canvas_intro.asp'
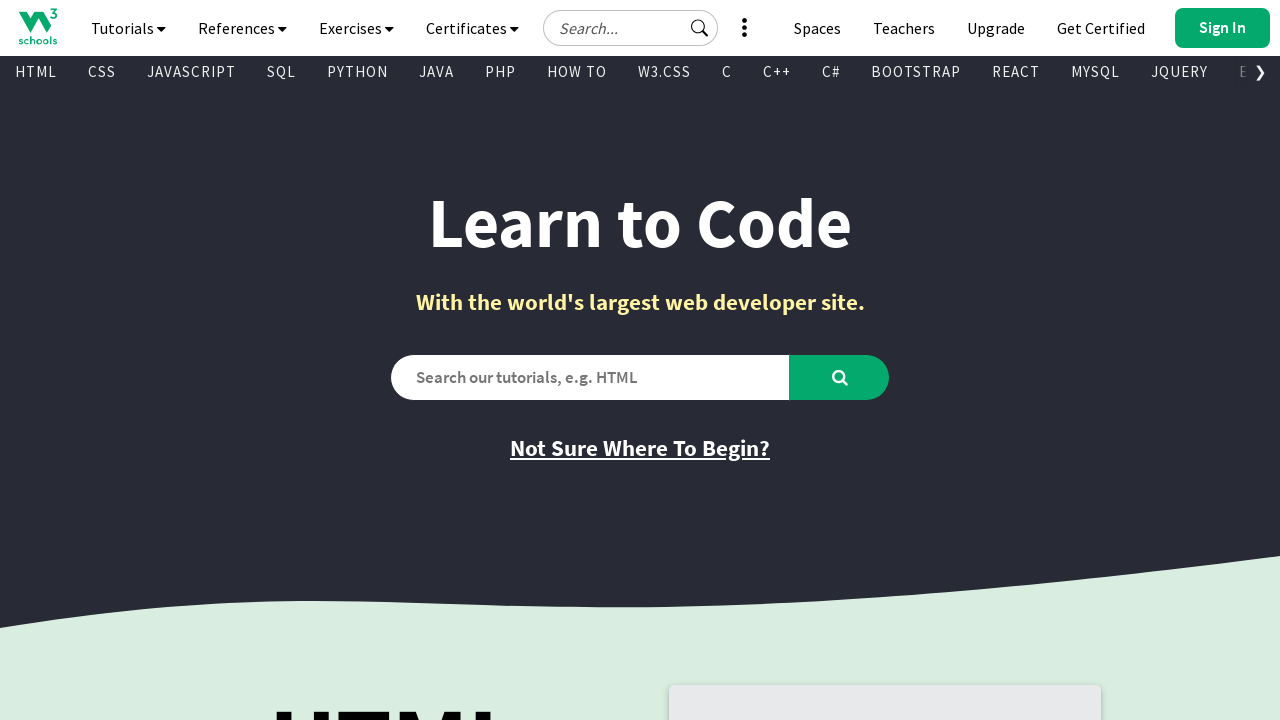

Found visible link: '
        
          Raspberry Pi
        
      ' -> '/nodejs/nodejs_raspberrypi.asp'
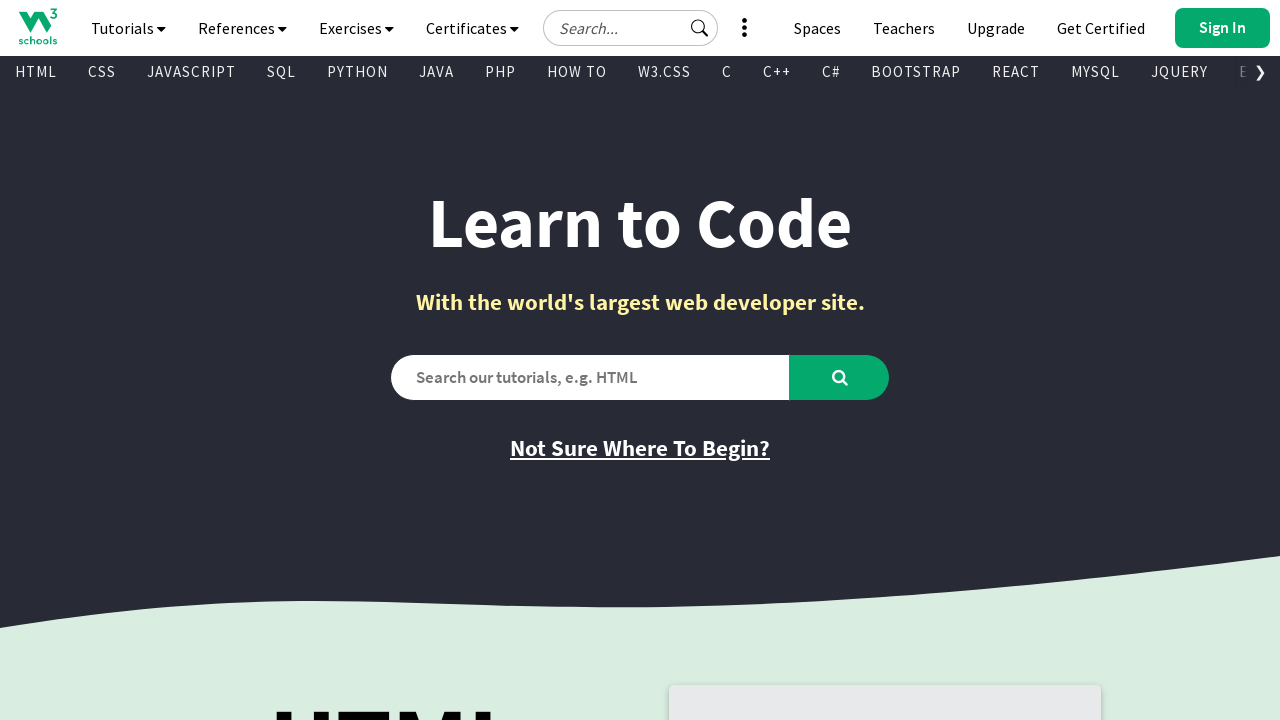

Found visible link: '
        
          Cyber Security
        
      ' -> '/cybersecurity/index.php'
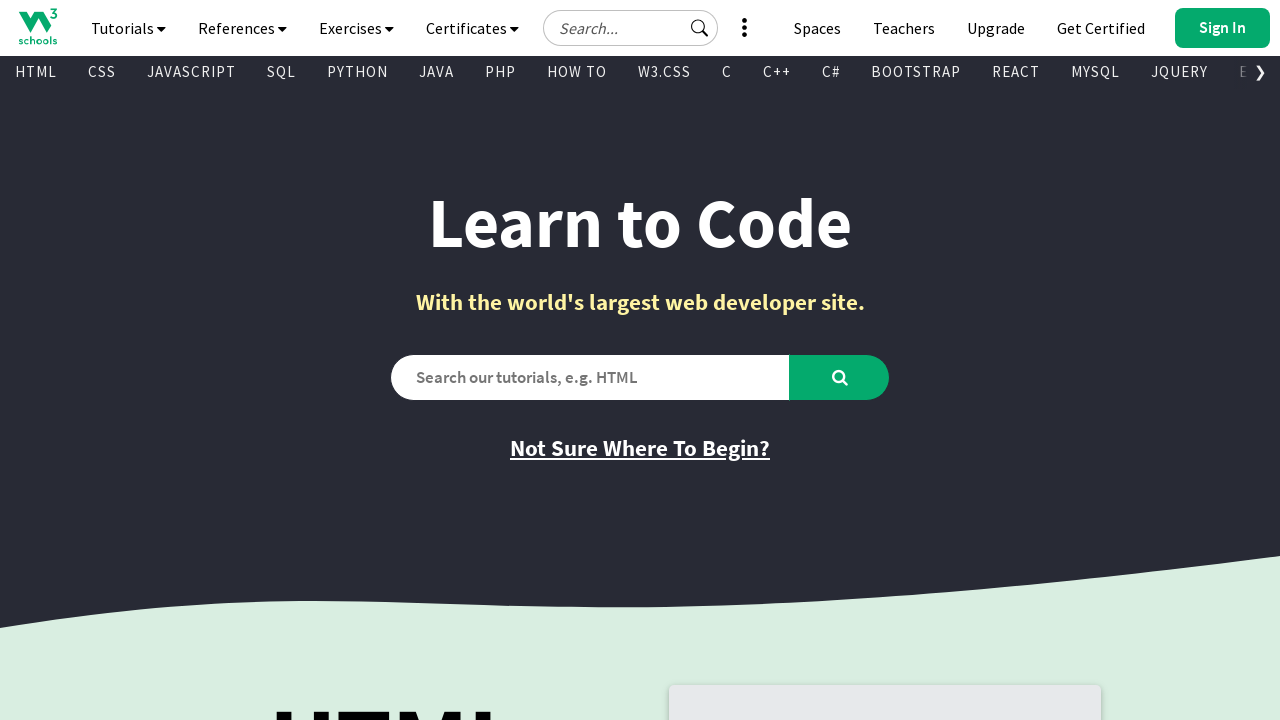

Found visible link: '
        
          Colors
        
      ' -> '/colors/default.asp'
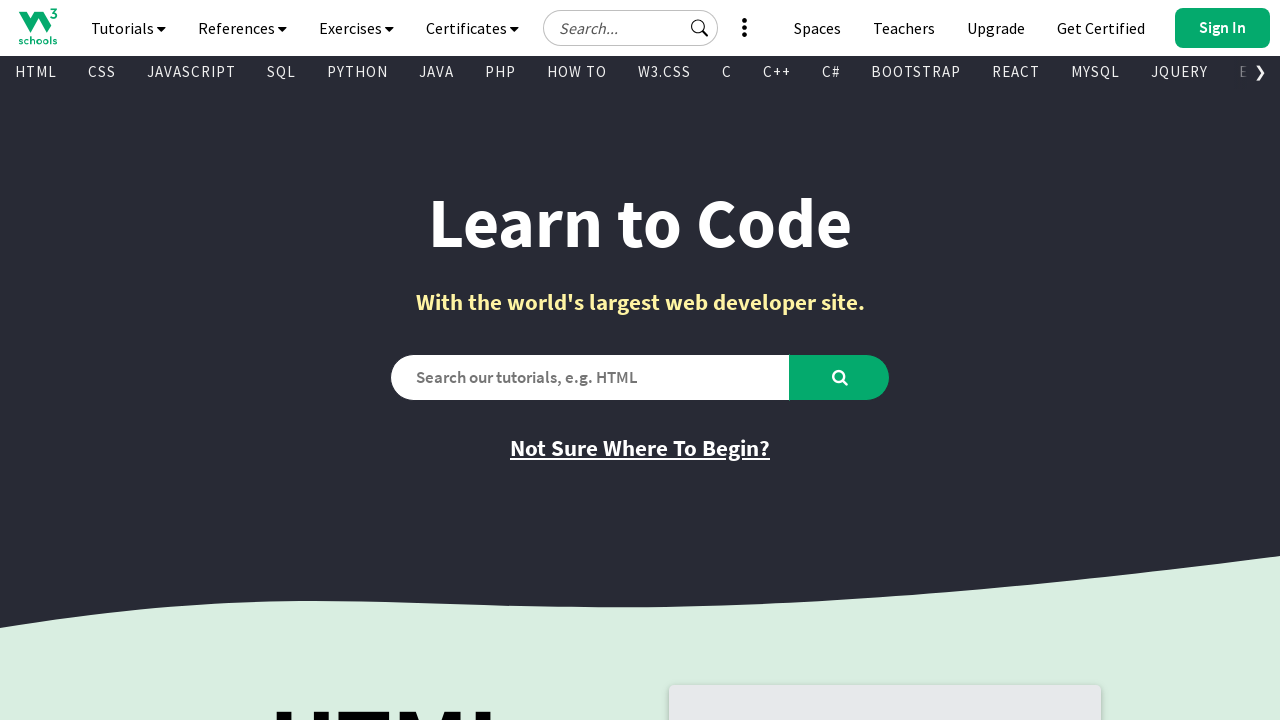

Found visible link: '
        
          Git
        
      ' -> '/git/default.asp'
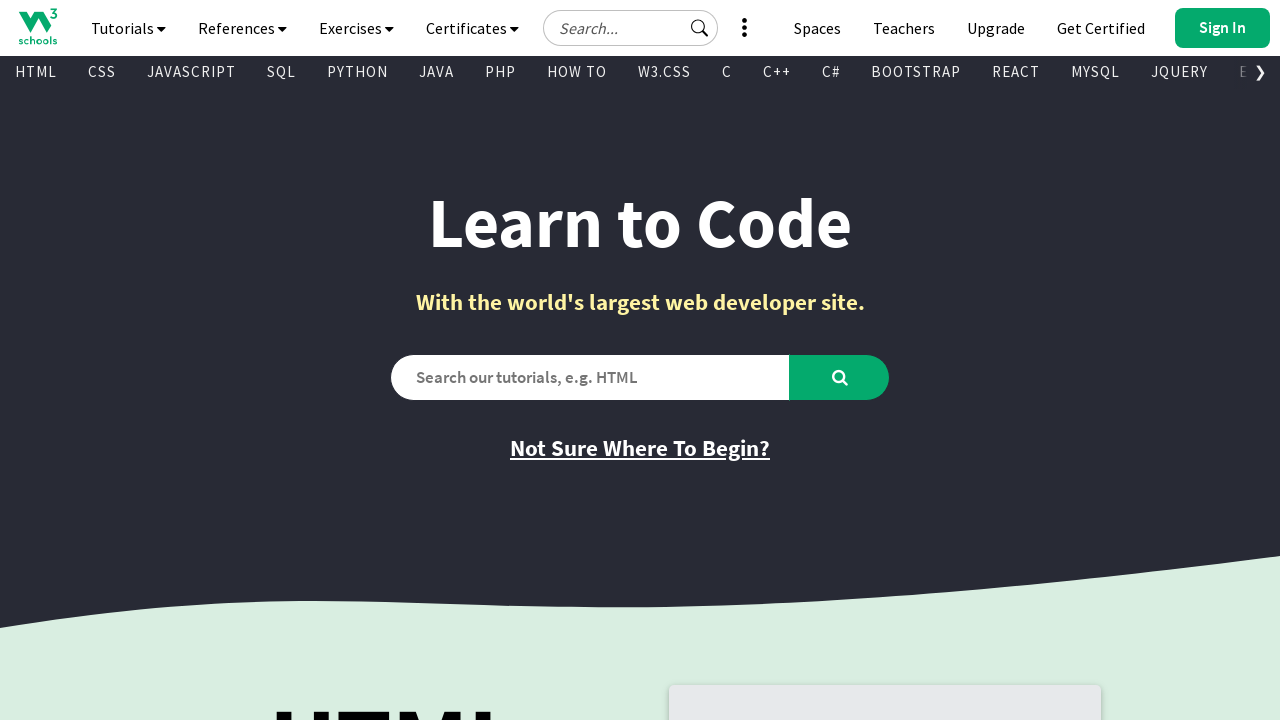

Found visible link: '
        
          Matplotlib
        
      ' -> '/python/matplotlib_intro.asp'
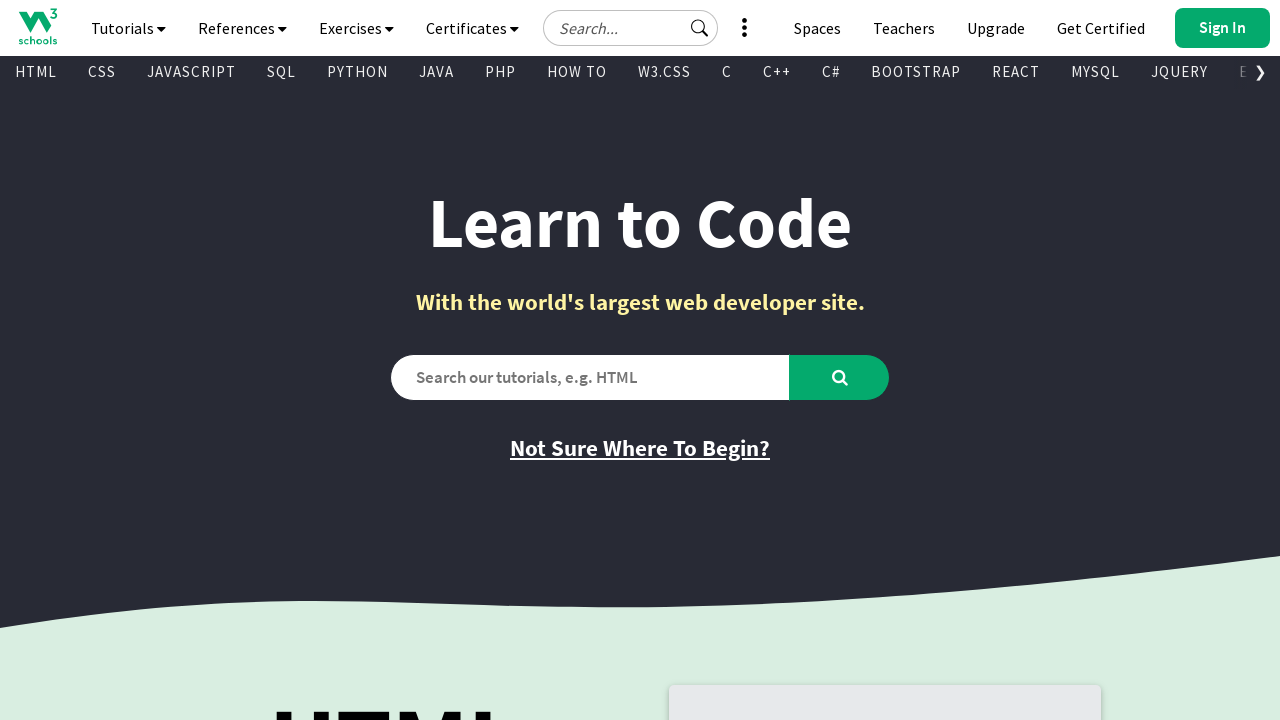

Found visible link: '
        
          NumPy
        
      ' -> '/python/numpy/default.asp'
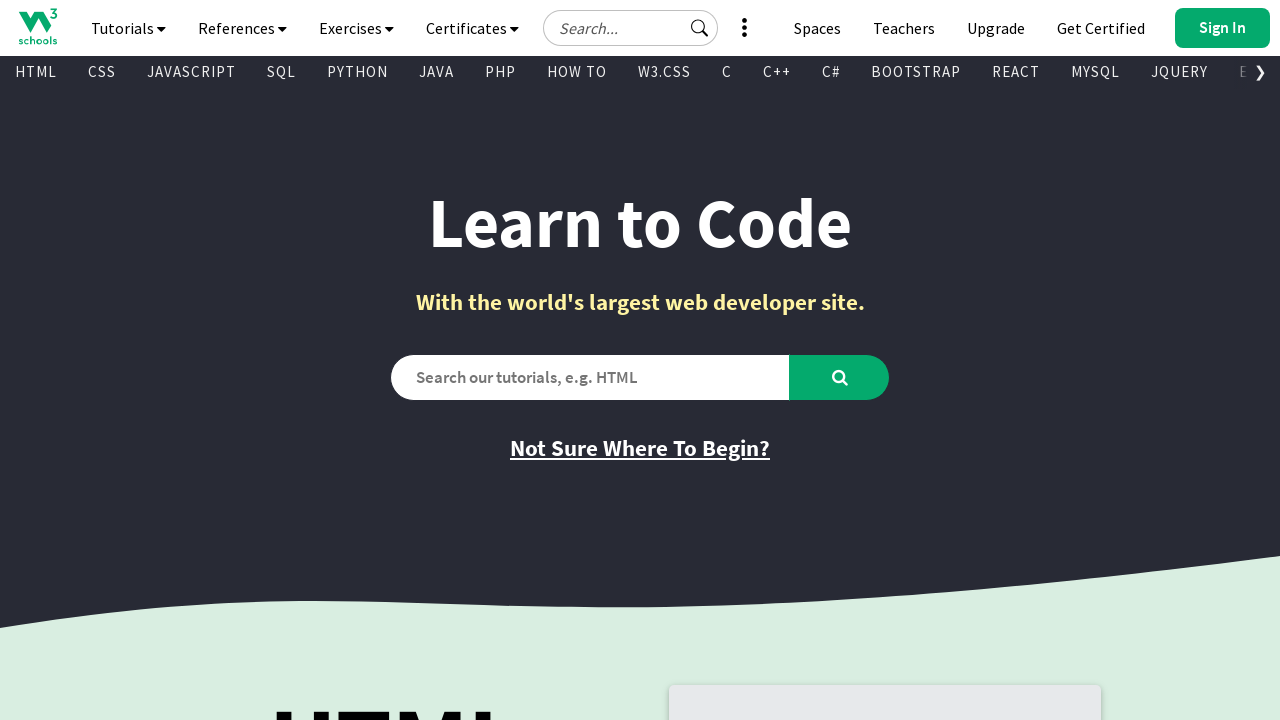

Found visible link: '
        
          Pandas
        
      ' -> '/python/pandas/default.asp'
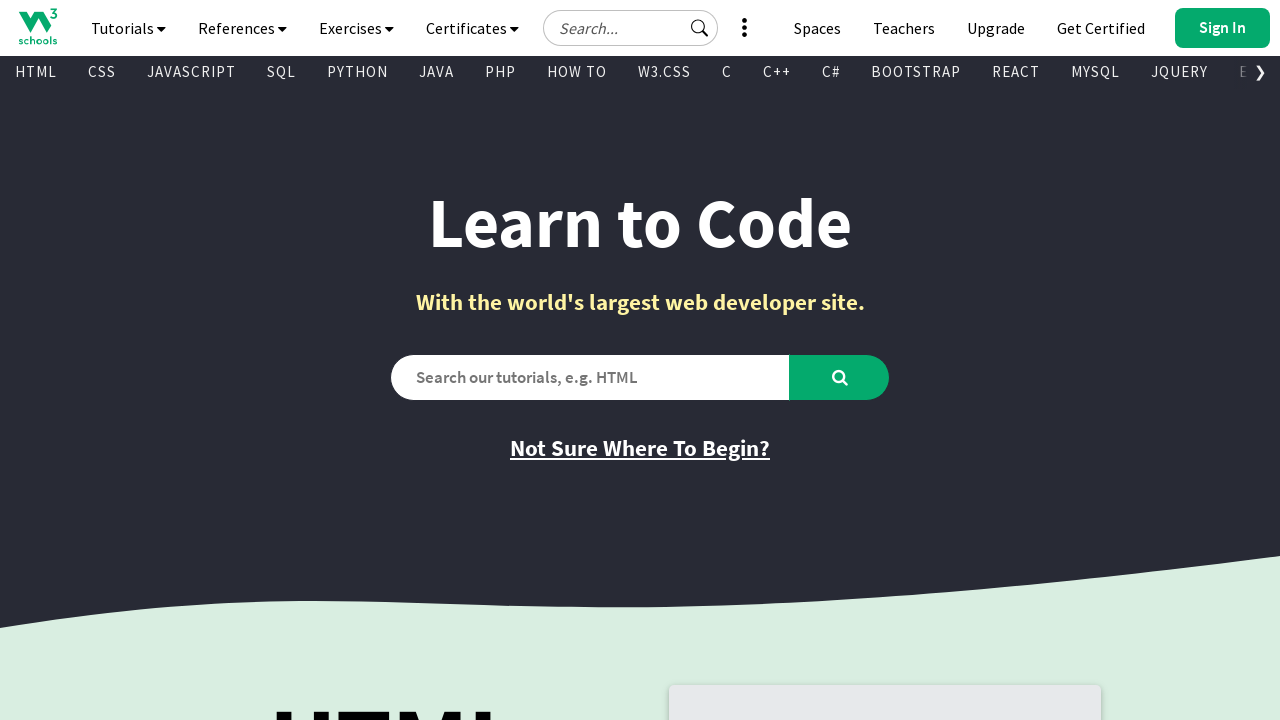

Found visible link: '
        
          SciPy
        
      ' -> '/python/scipy/index.php'
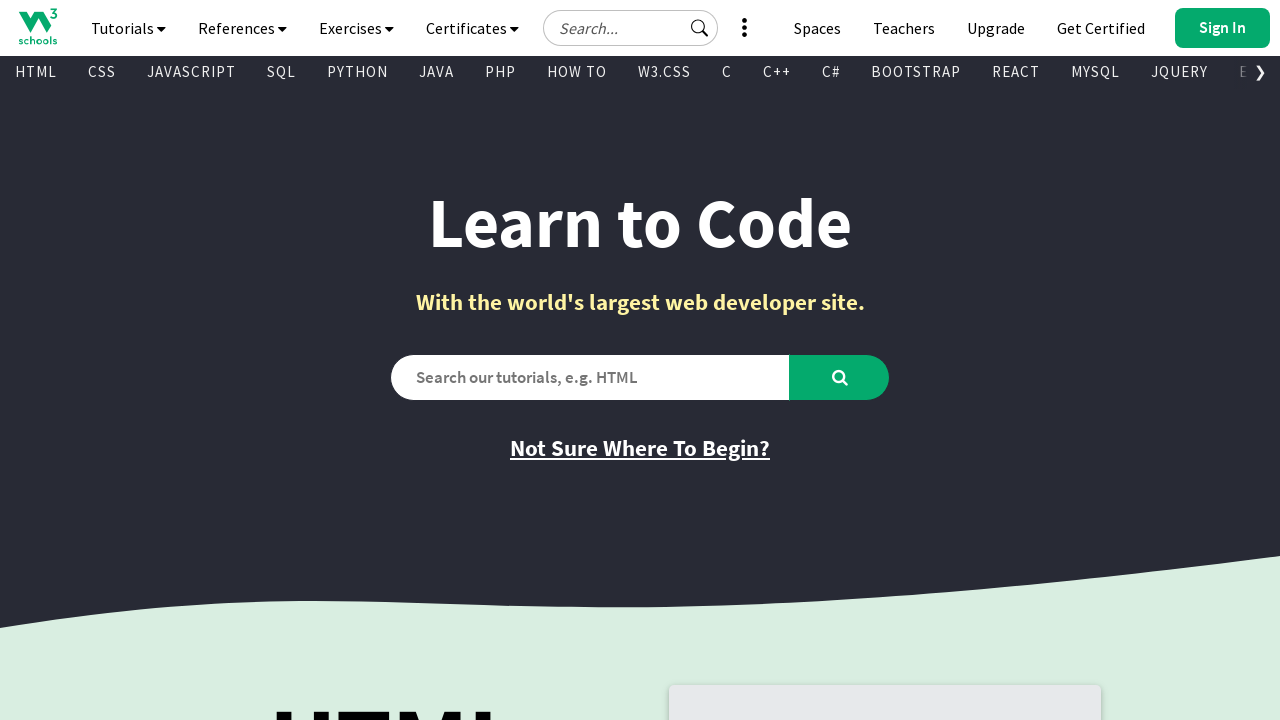

Found visible link: '
        
          ASP
        
      ' -> '/asp/default.asp'
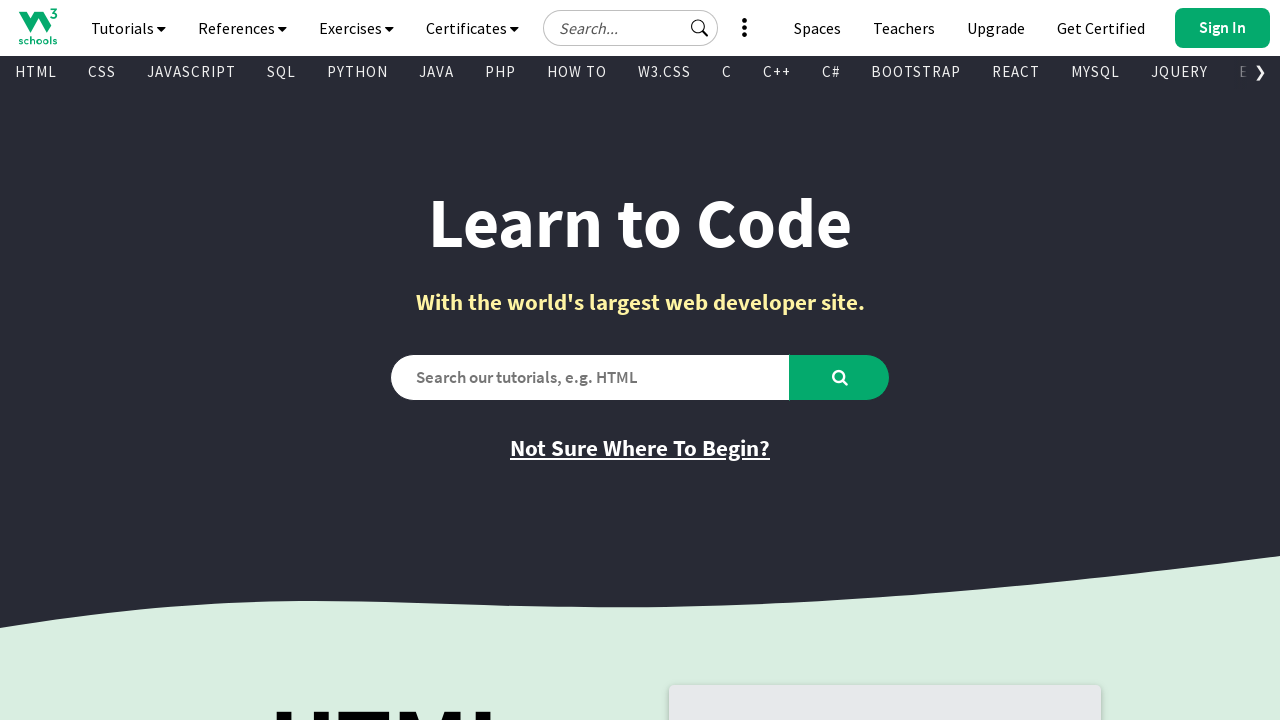

Found visible link: '
        
          AngularJS
        
      ' -> '/angularjs/default.asp'
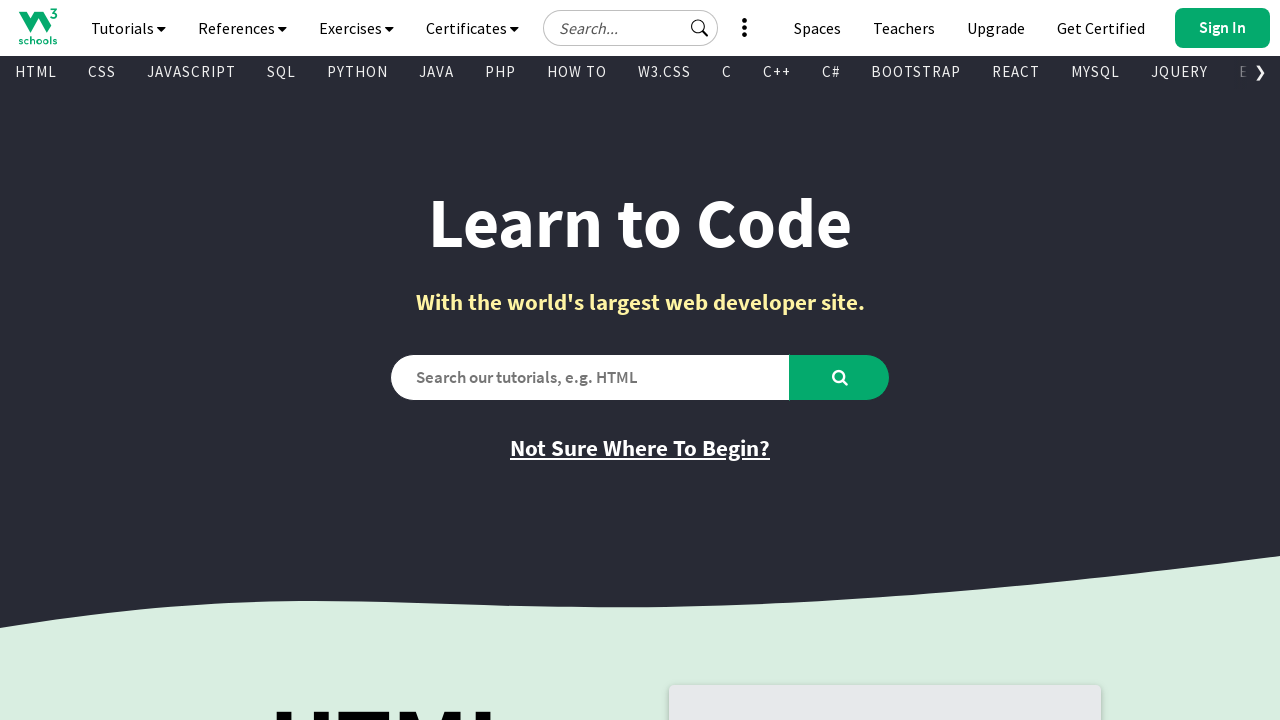

Found visible link: '
        
          AppML
        
      ' -> '/appml/default.asp'
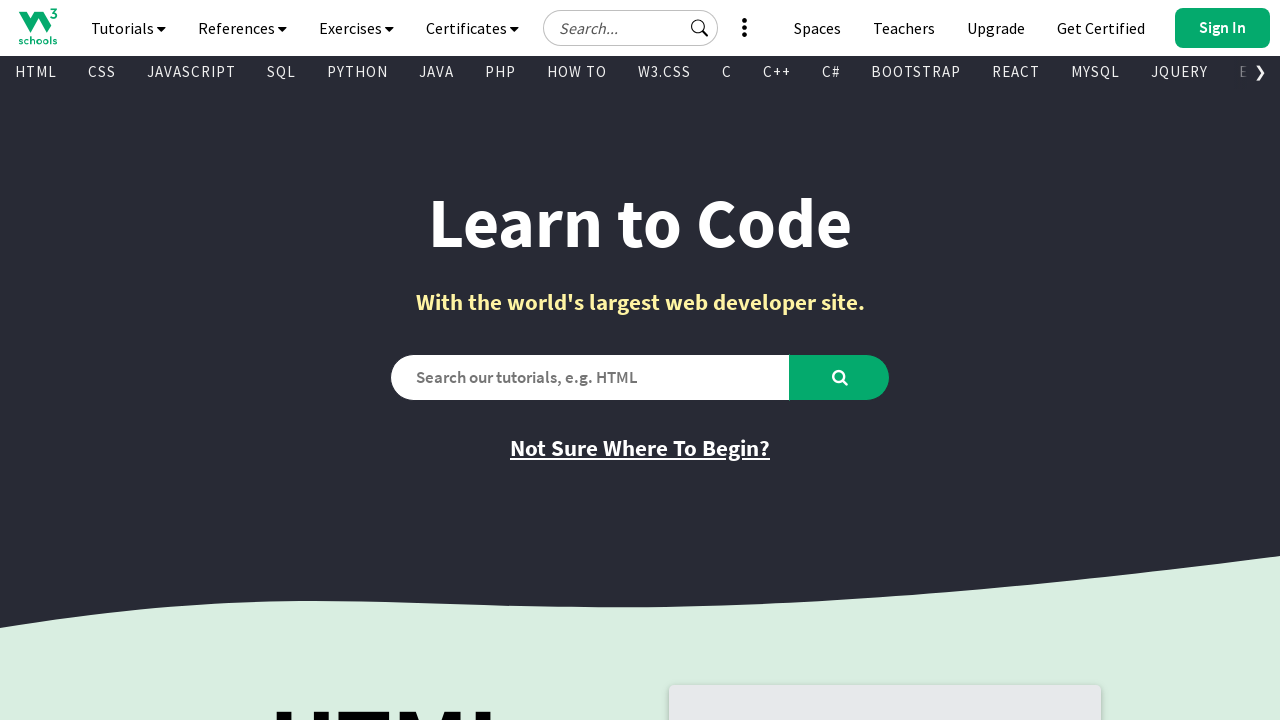

Found visible link: '
        
          Go
        
      ' -> '/go/index.php'
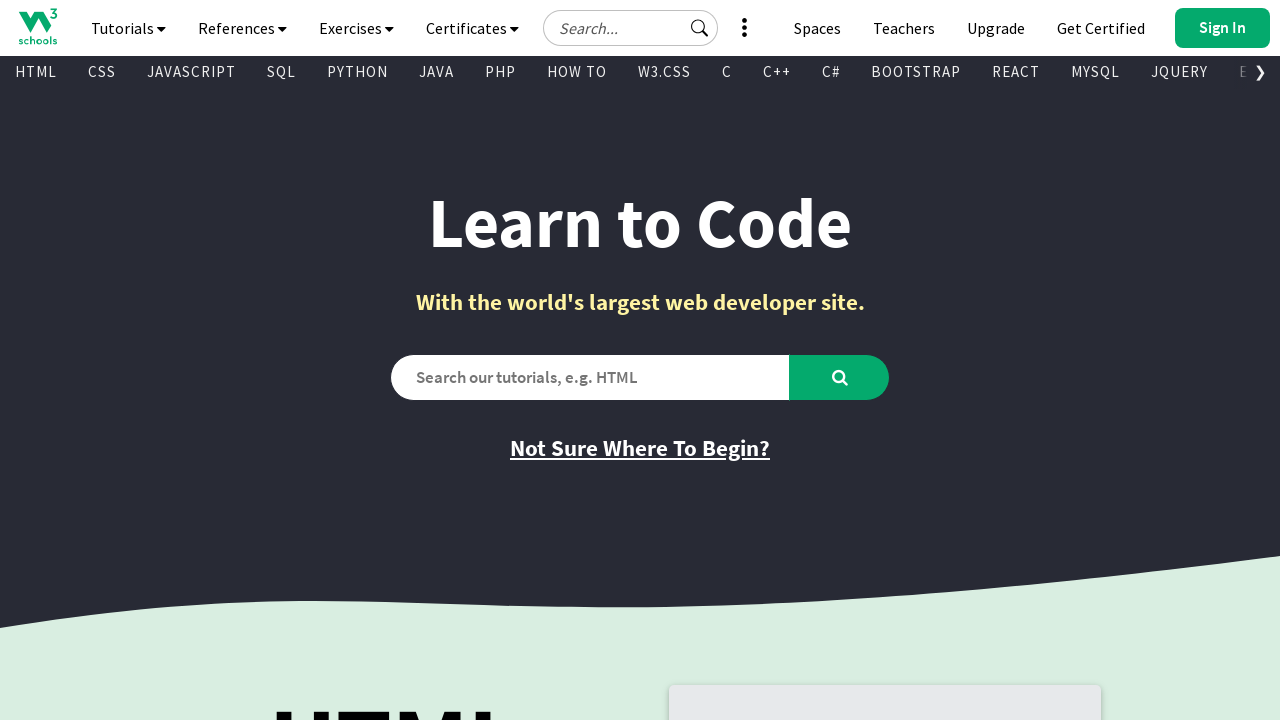

Found visible link: '
        
          TypeScript
        
      ' -> '/typescript/index.php'
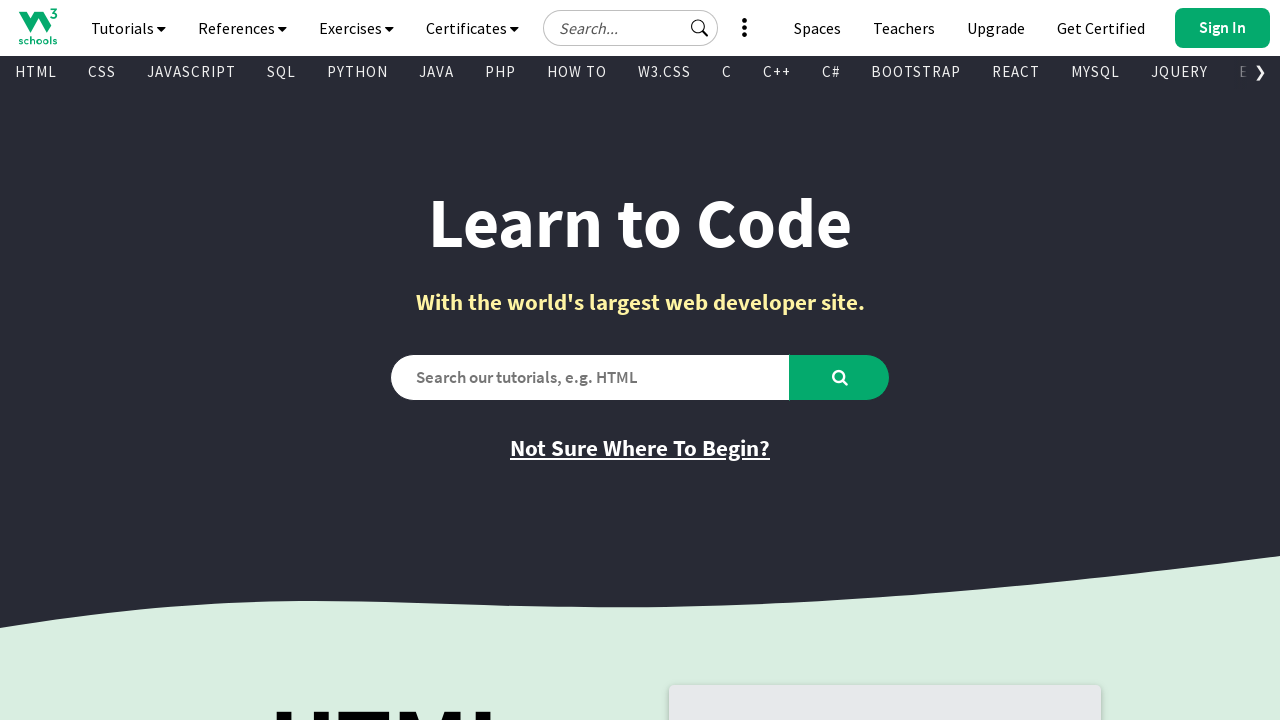

Found visible link: '
        
          Django
        
      ' -> '/django/index.php'
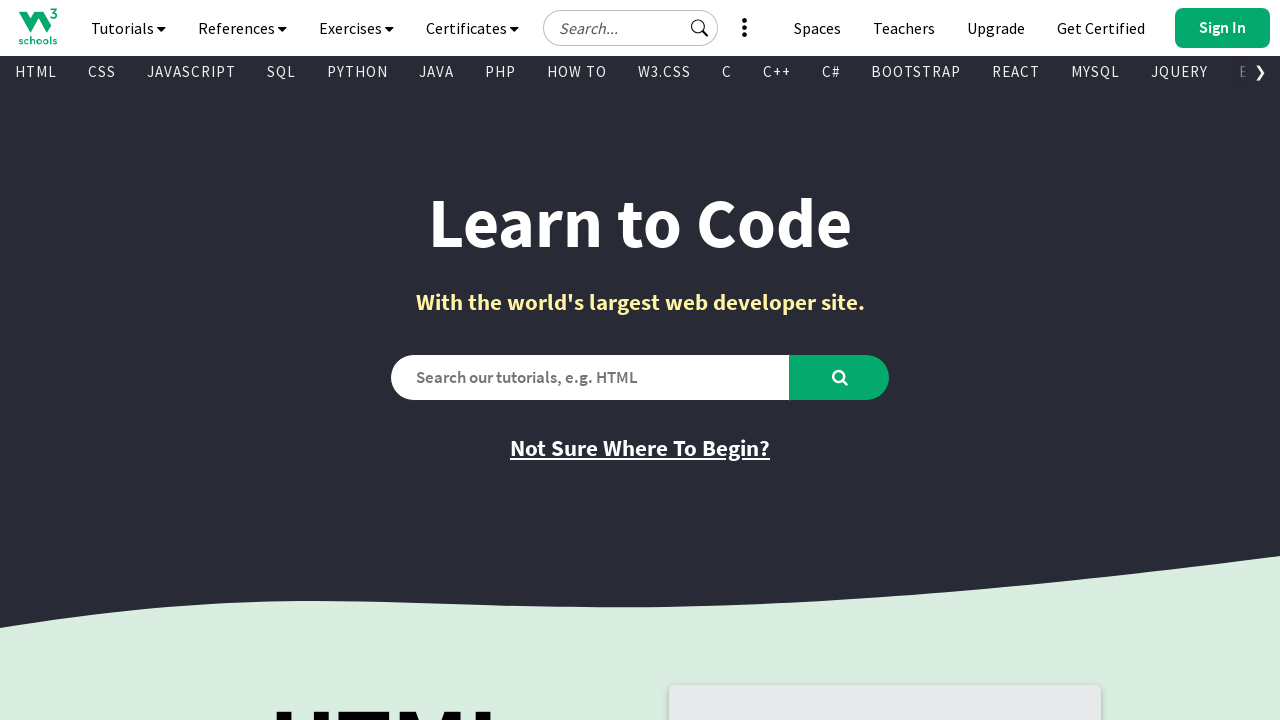

Found visible link: '
        
          MongoDB
        
      ' -> '/mongodb/index.php'
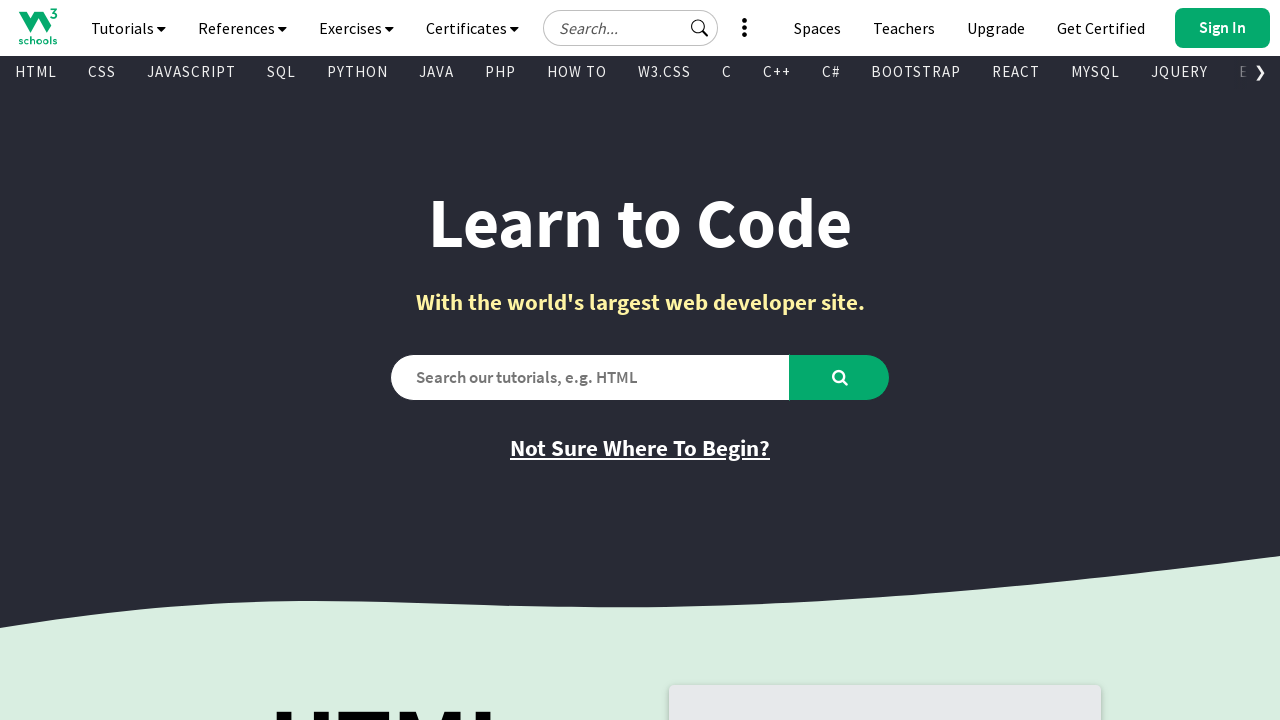

Found visible link: '
        
          Statistics
        
      ' -> '/statistics/index.php'
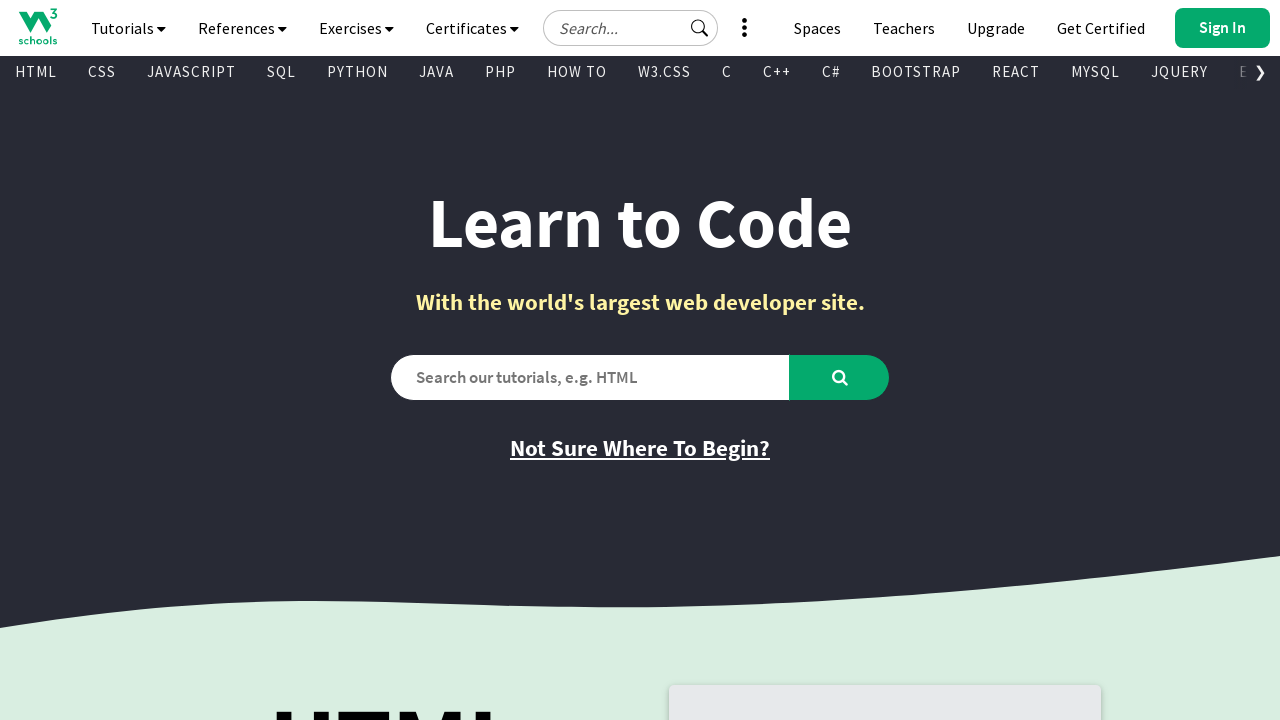

Found visible link: '
        
          Data Science
        
      ' -> '/datascience/default.asp'
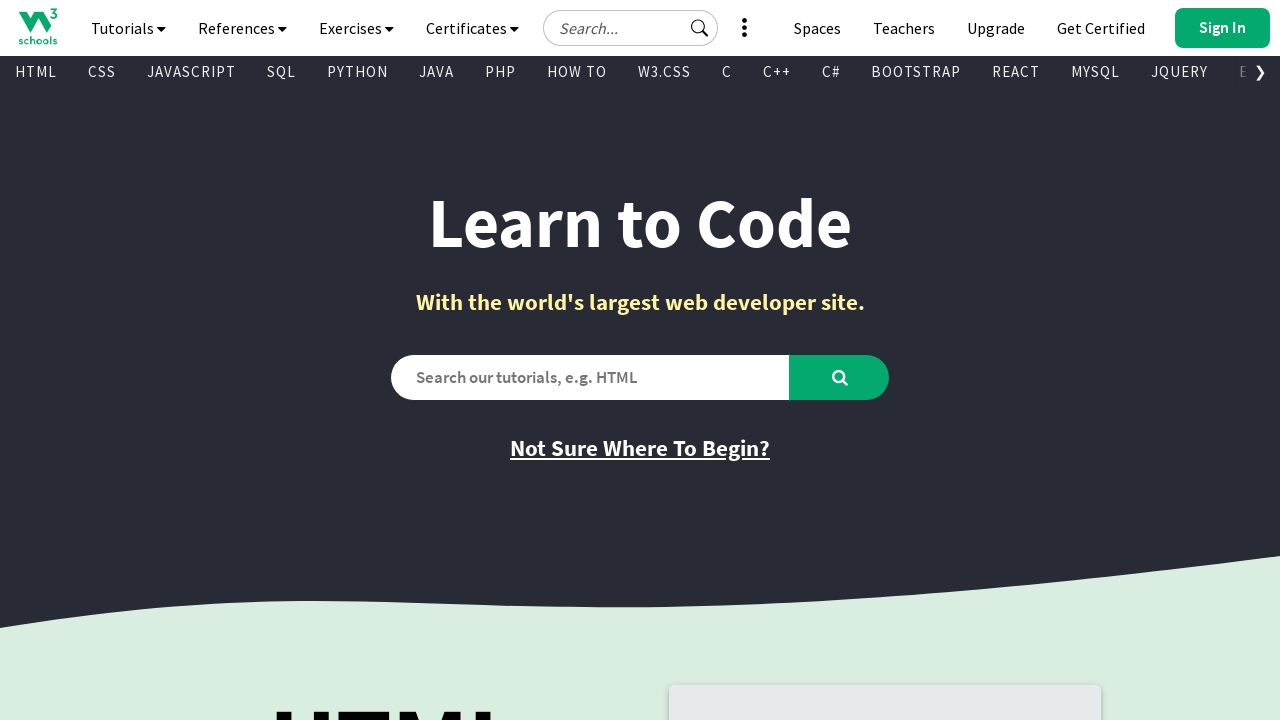

Found visible link: '
        
          PostgreSQL
        
      ' -> '/postgresql/index.php'
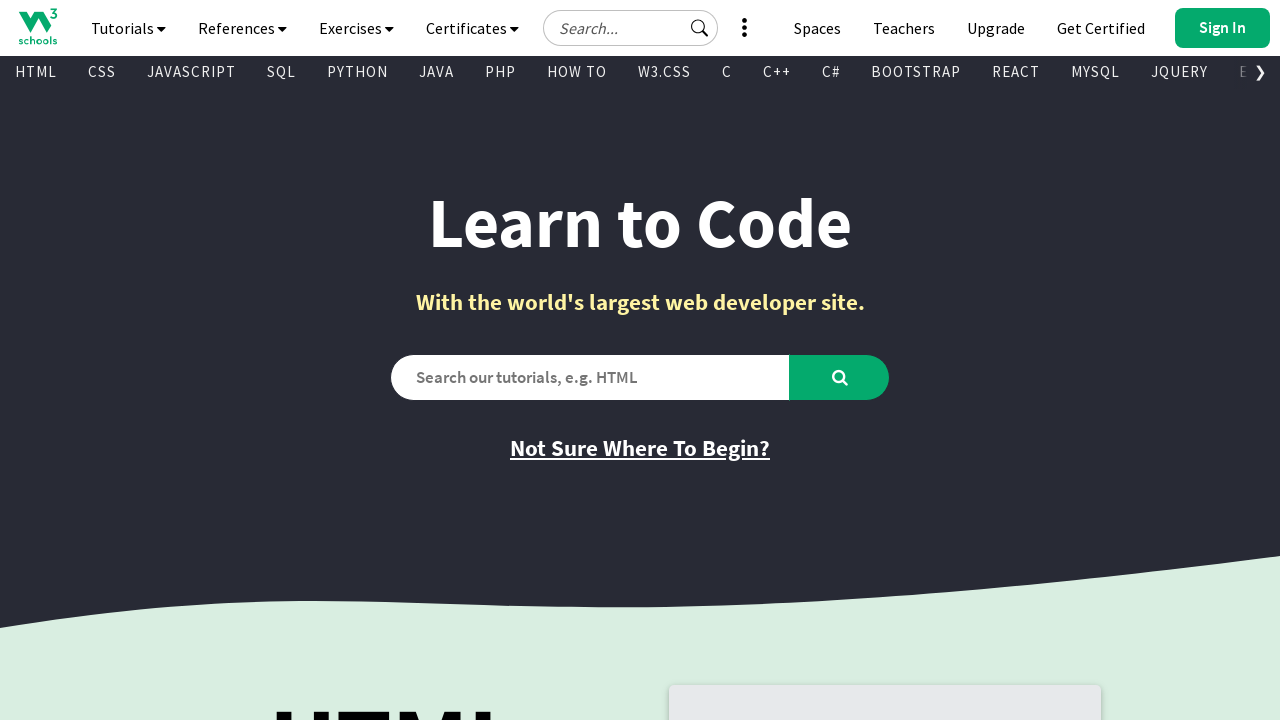

Found visible link: '
        
          HowTo
        
      ' -> '/howto/default.asp'
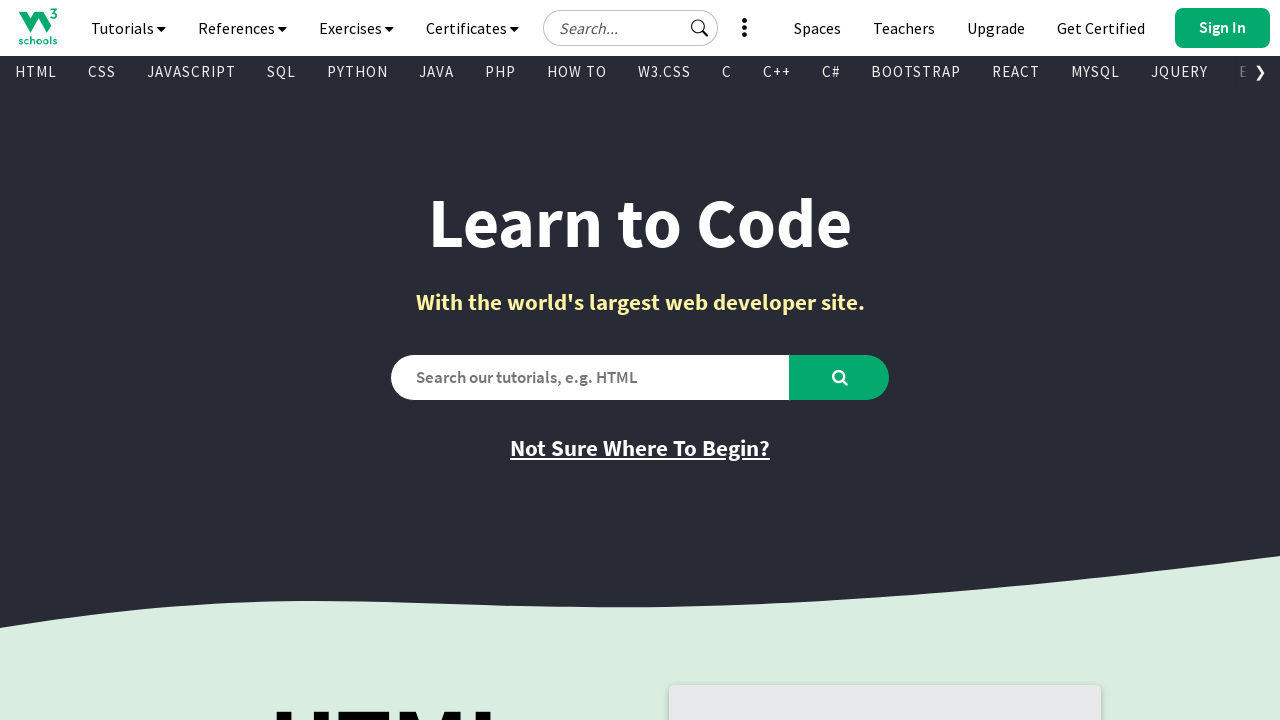

Found visible link: '
        
          Rust
        
      ' -> '/rust/index.php'
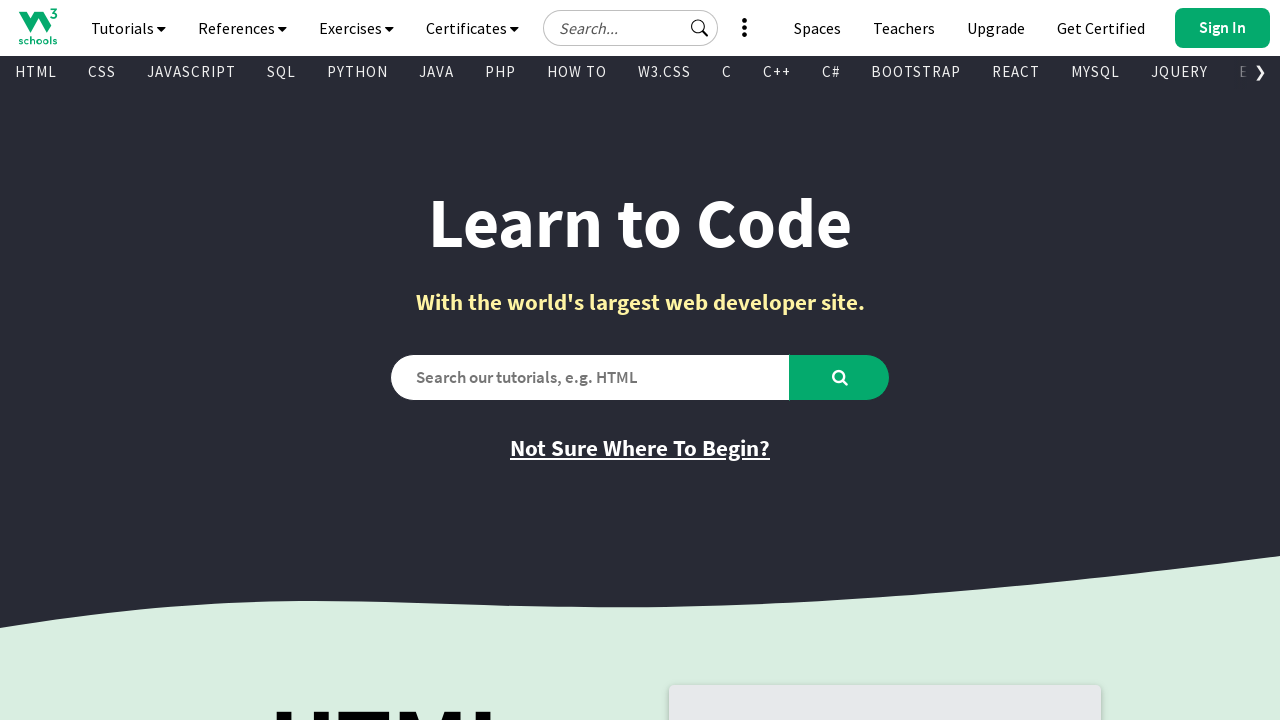

Found visible link: '
        
          Spaces
        
      ' -> '/spaces/index.php'
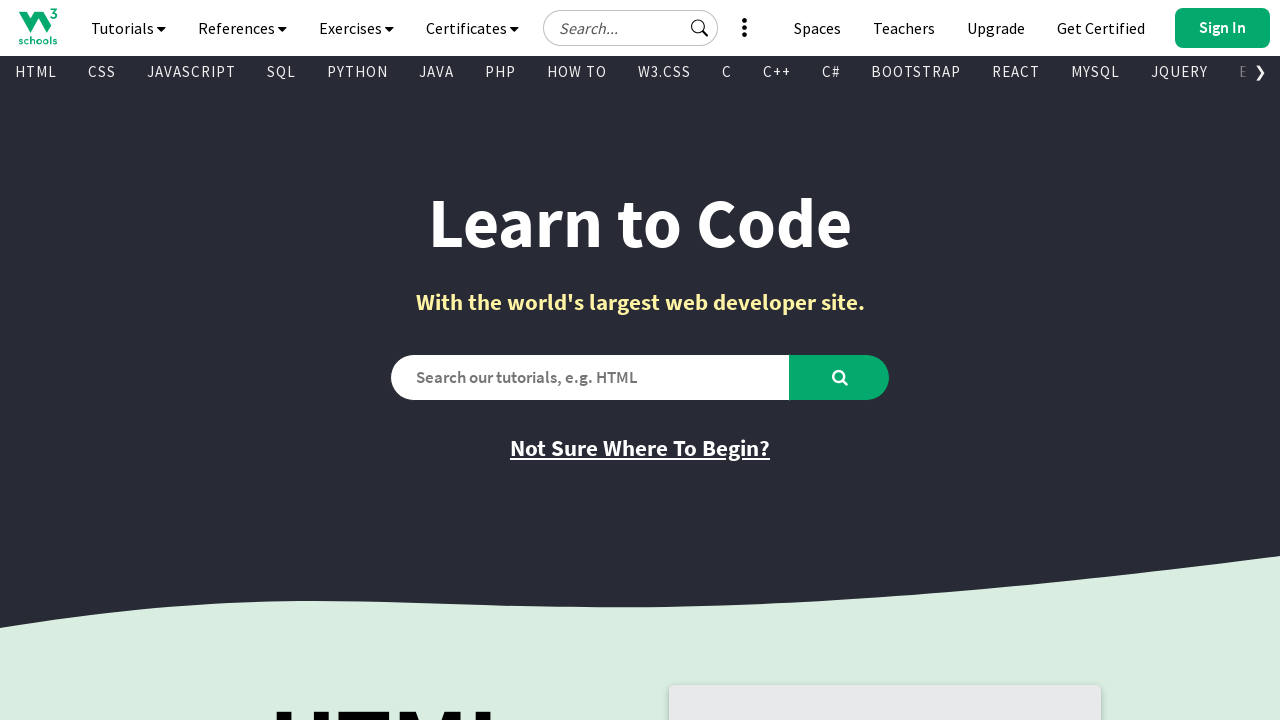

Found visible link: '
        
          Typing Speed
        
      ' -> '/typingspeed/default.asp'
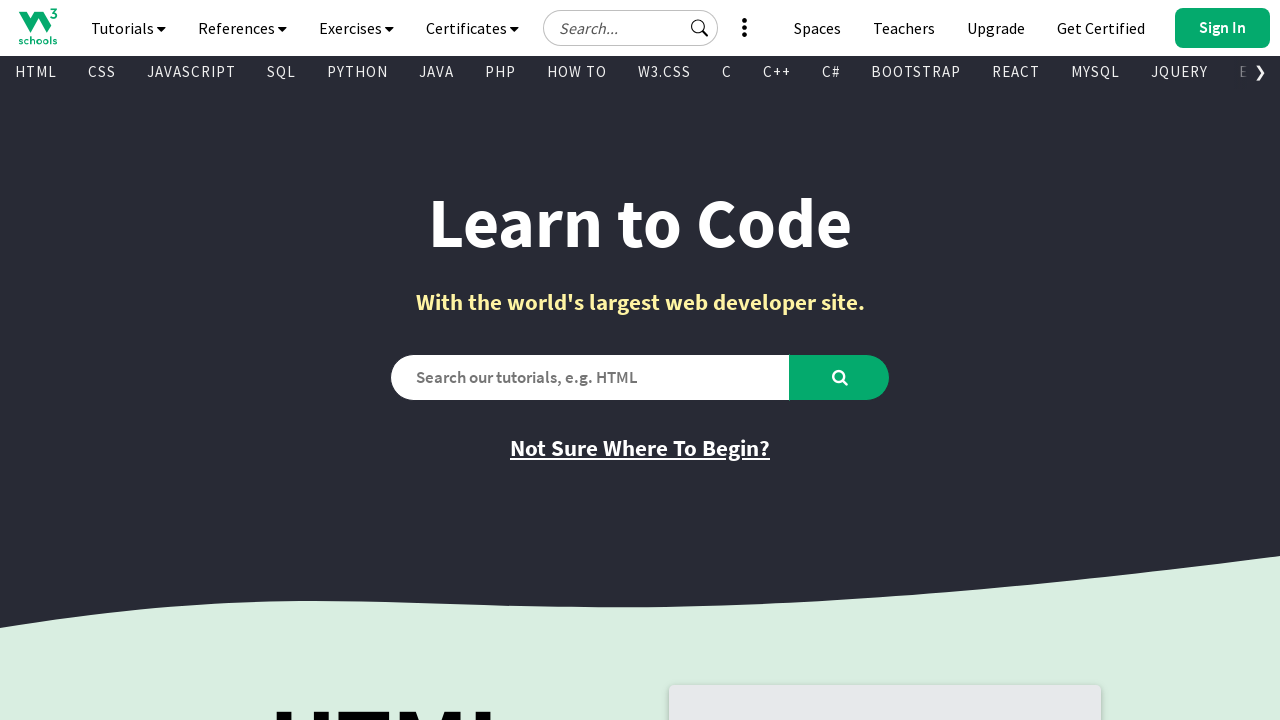

Found visible link: '
        
          Excel
        
      ' -> '/excel/index.php'
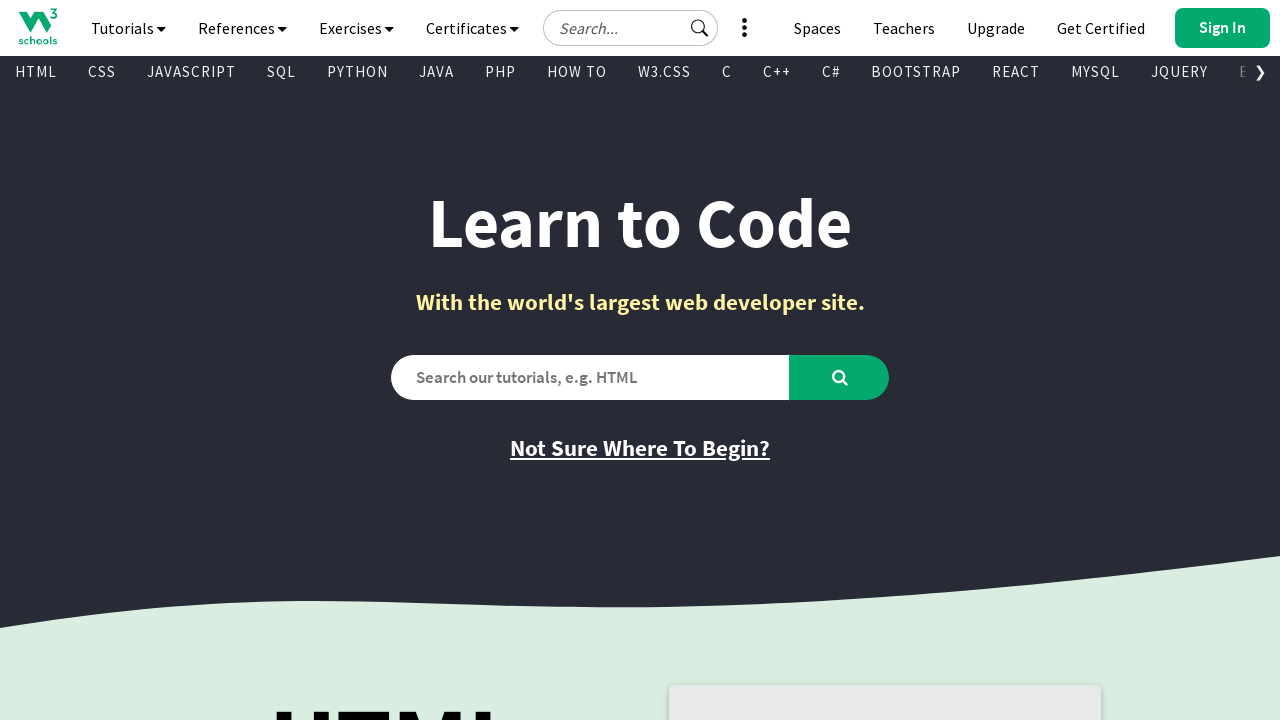

Found visible link: '
        
          DSA - Data Structures and Algorithms
        
      ' -> '/dsa/index.php'
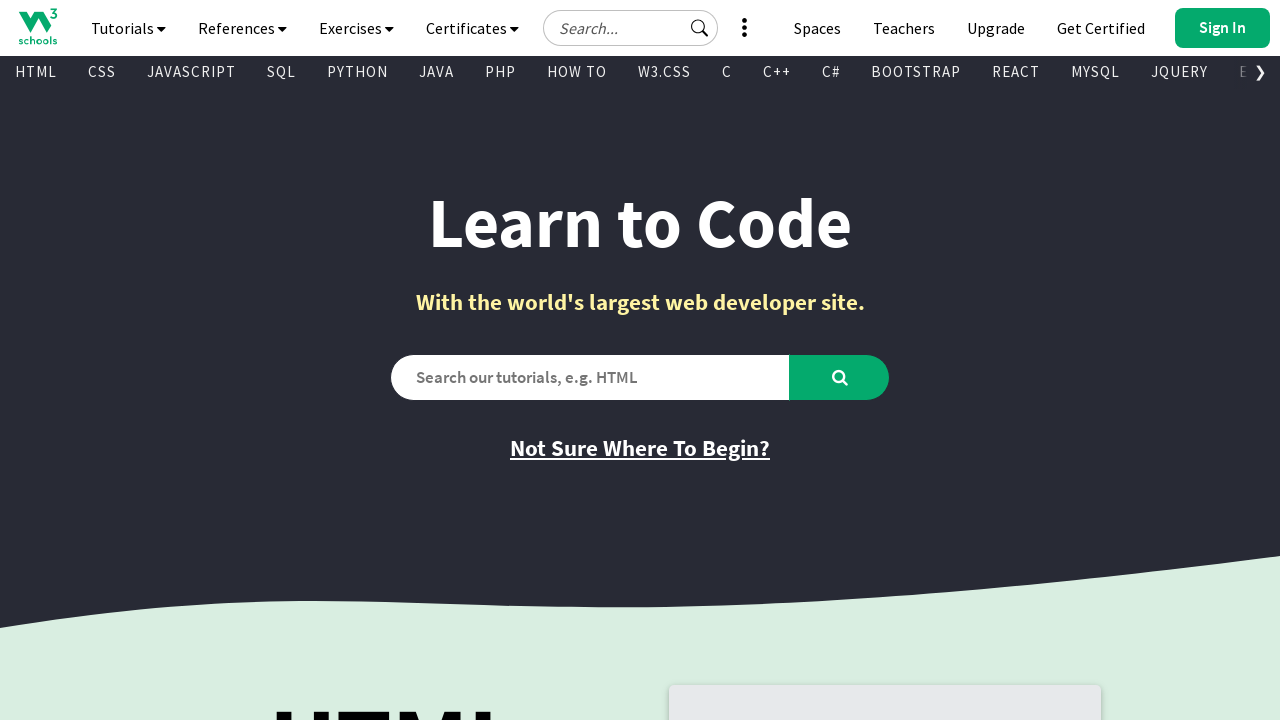

Found visible link: '
        
          Machine Learning
        
      ' -> '/python/python_ml_getting_started.asp'
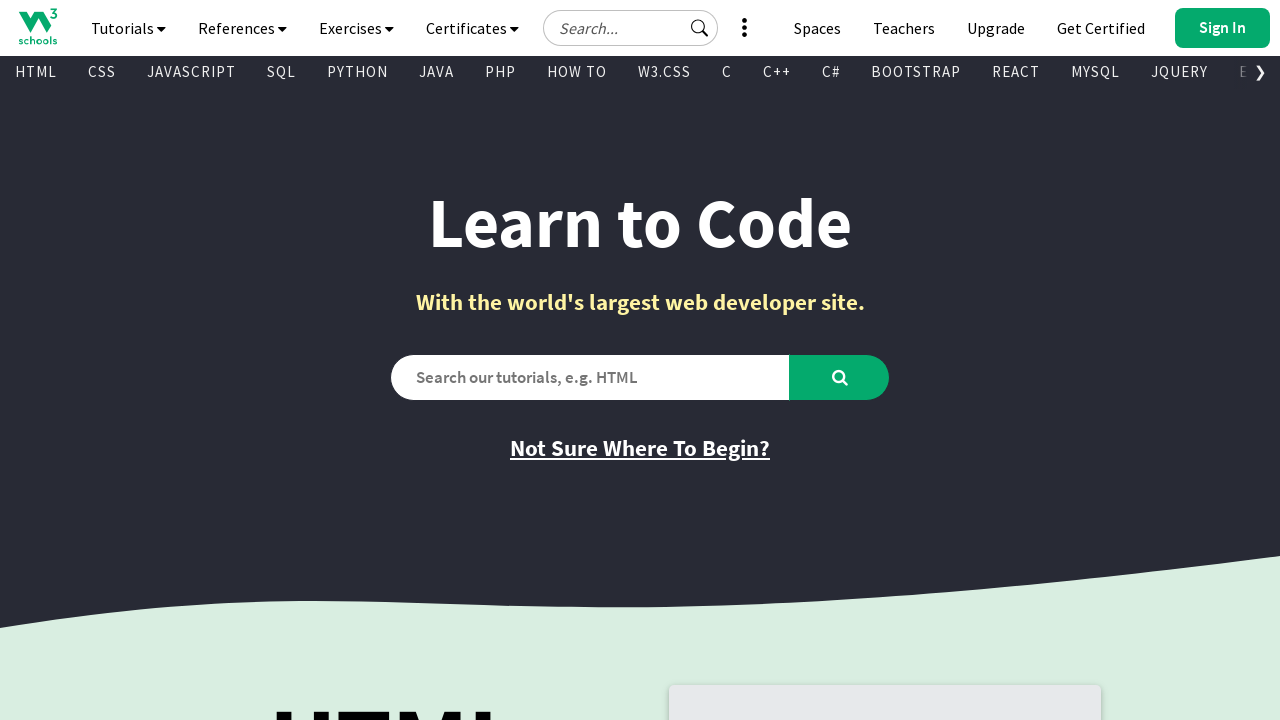

Found visible link: '
        
          Artificial Intelligence
        
      ' -> '/ai/default.asp'
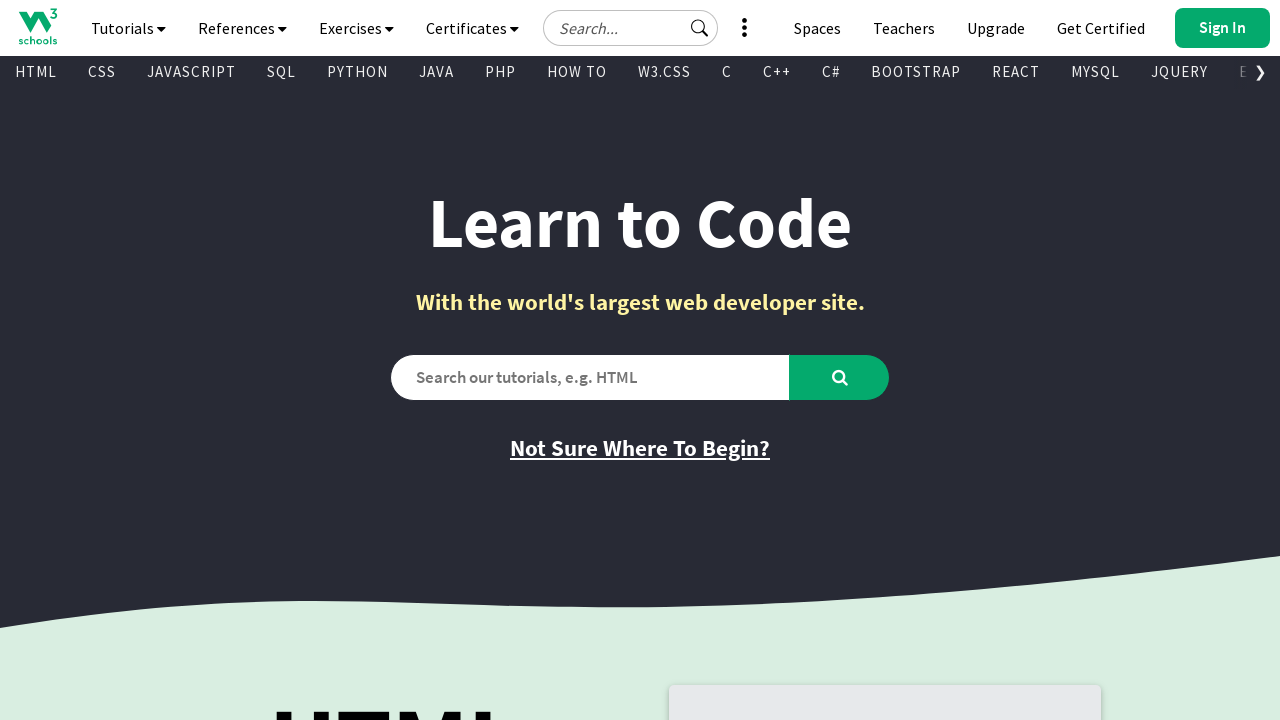

Found visible link: '
        
          Introduction to Programming
        
      ' -> '/programming/index.php'
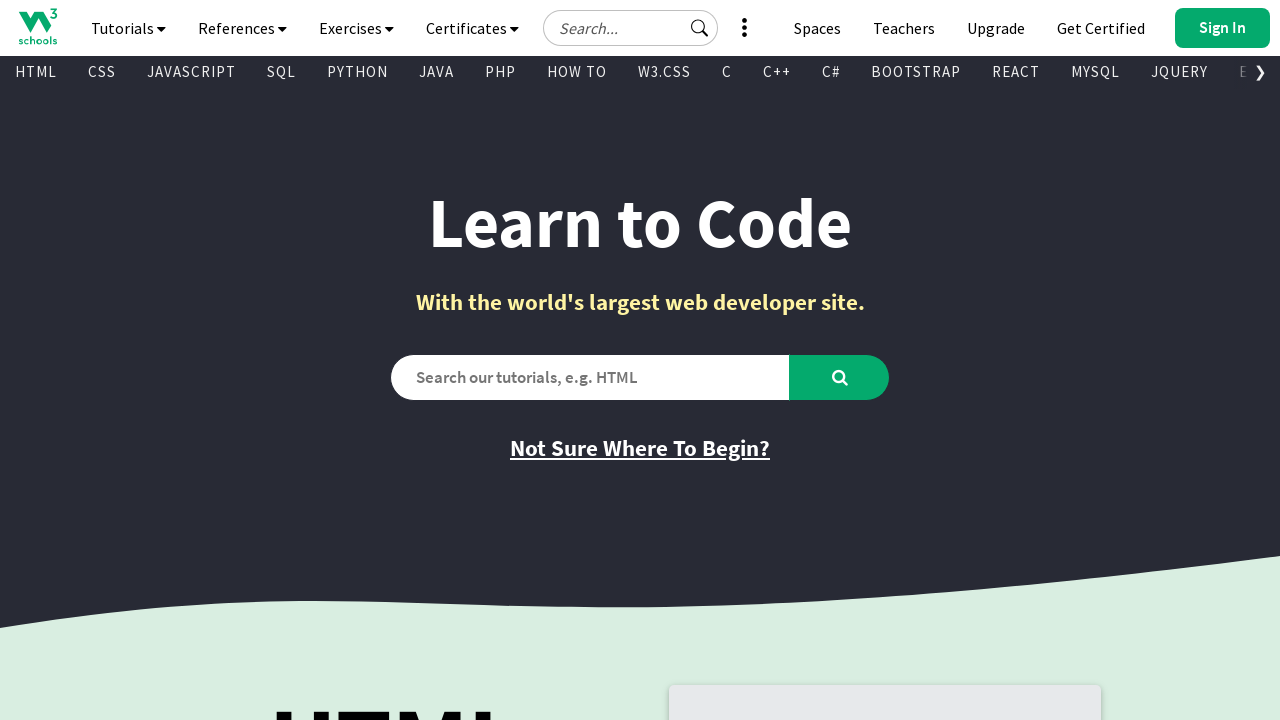

Found visible link: '
        
          Bash
        
      ' -> '/bash/index.php'
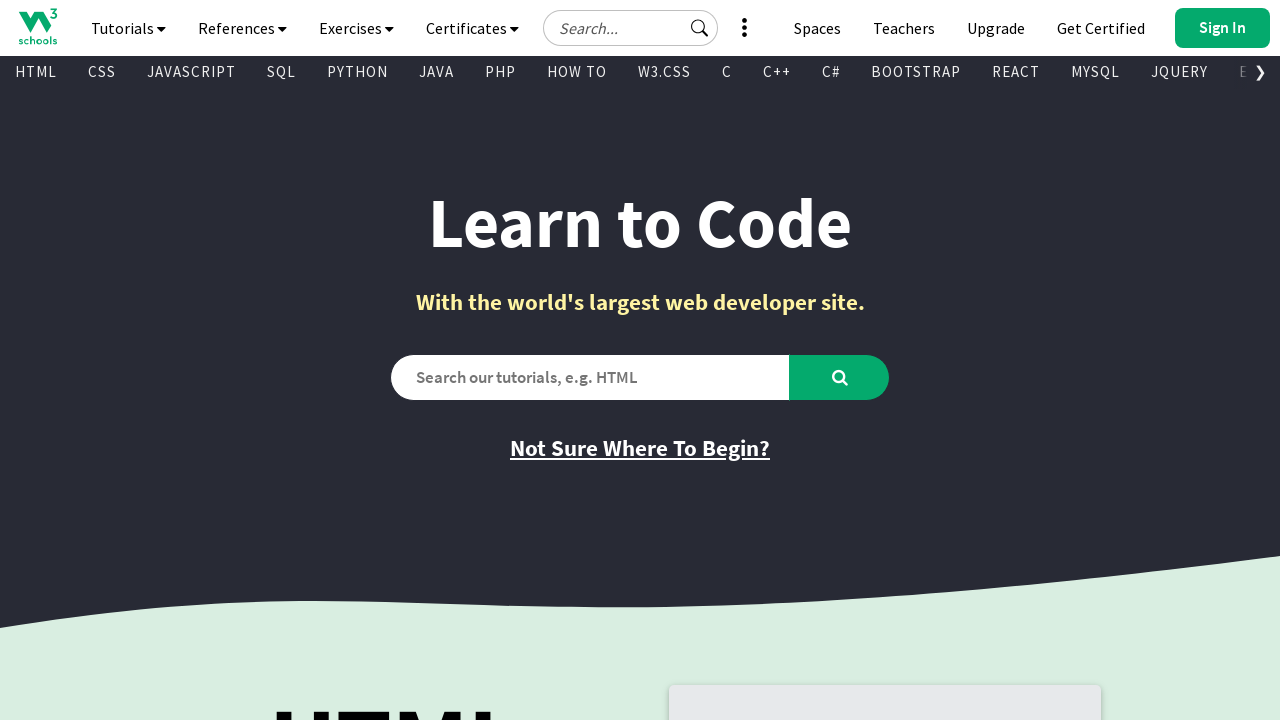

Found visible link: '
        
          Swift
        
      ' -> '/swift/default.asp'
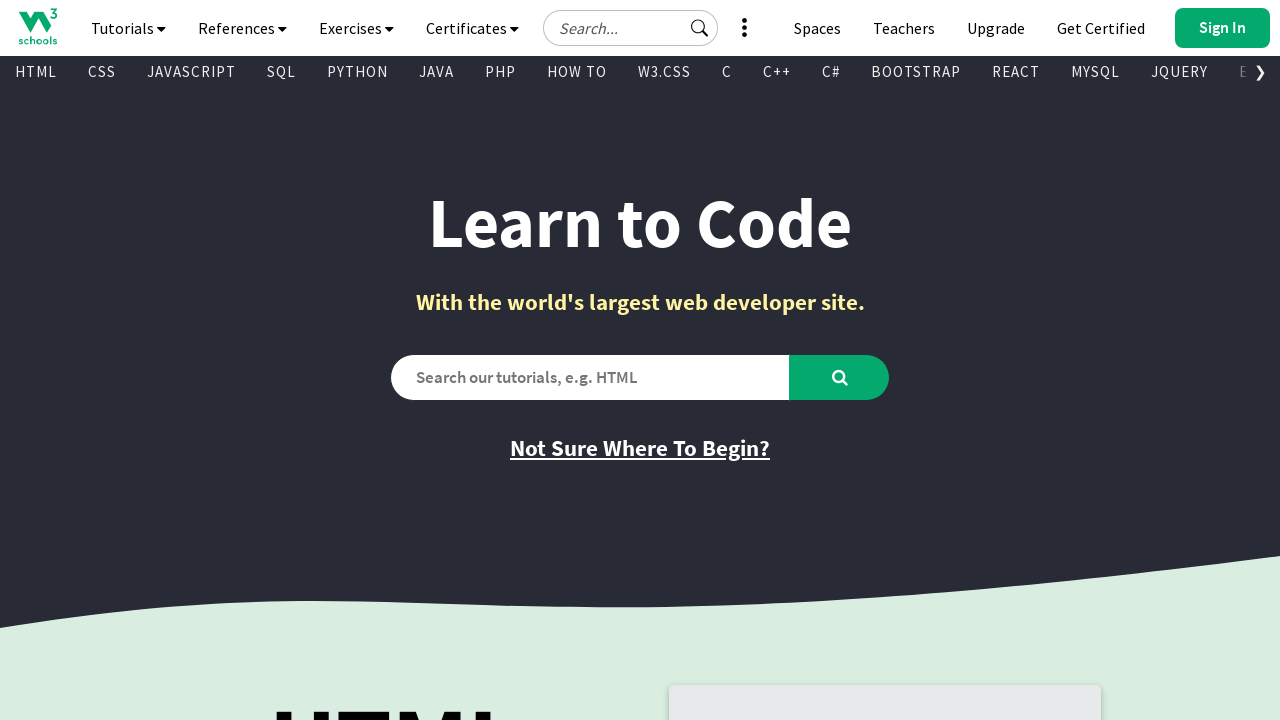

Found visible link: '
        
          Angular
        
      ' -> '/angular/default.asp'
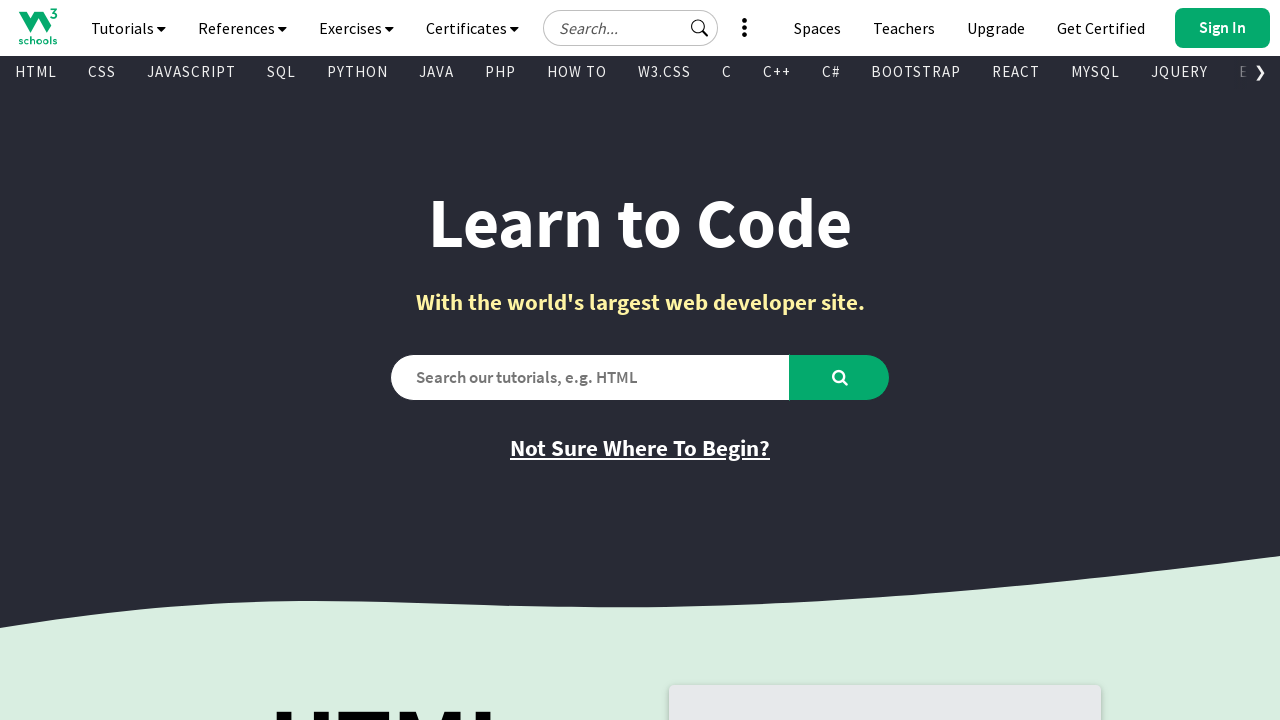

Found visible link: 'Sign Up' -> 'https://profile.w3schools.com/sign-up?redirect_url=https%3A%2F%2Fwww.w3schools.com%2F'
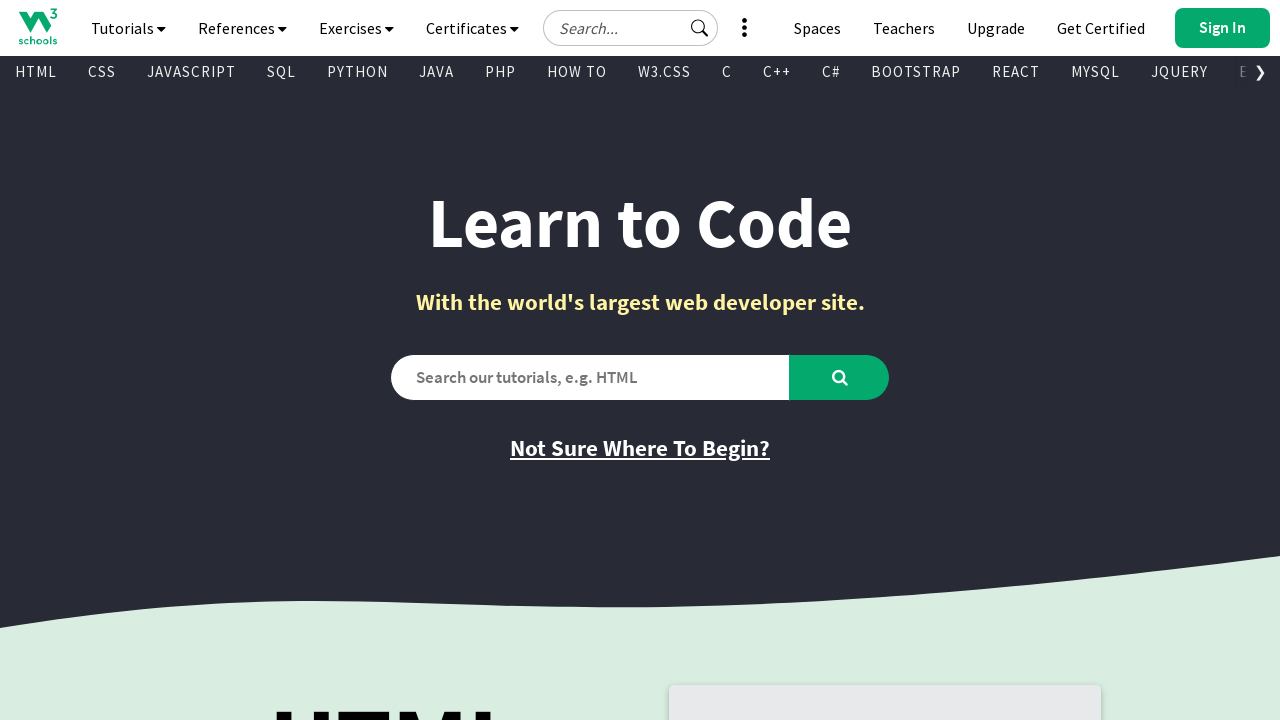

Found visible link: 'Try Frontend Editor (HTML/CSS/JS)' -> '/tryit/tryit.asp?filename=tryhtml_hello'
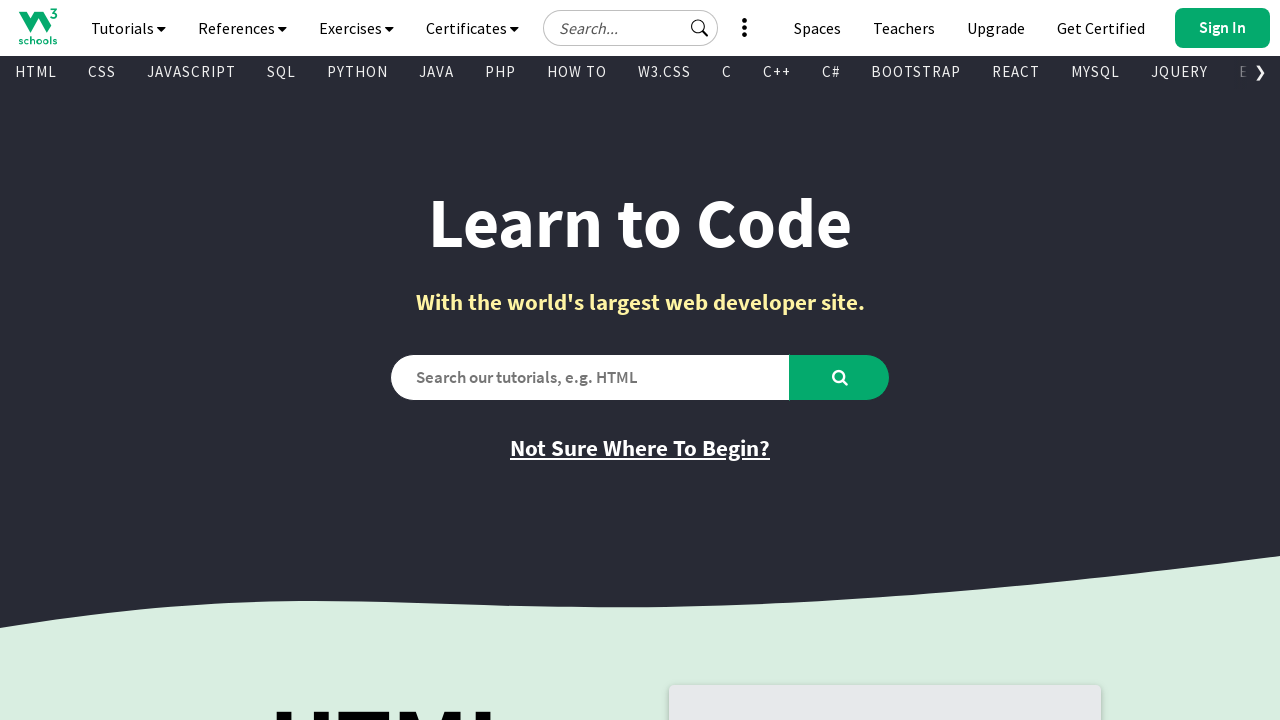

Found visible link: 'Try Backend Editor (Python/PHP/Java/C..)' -> '/tryit/trycompiler.asp?filename=demo_python'
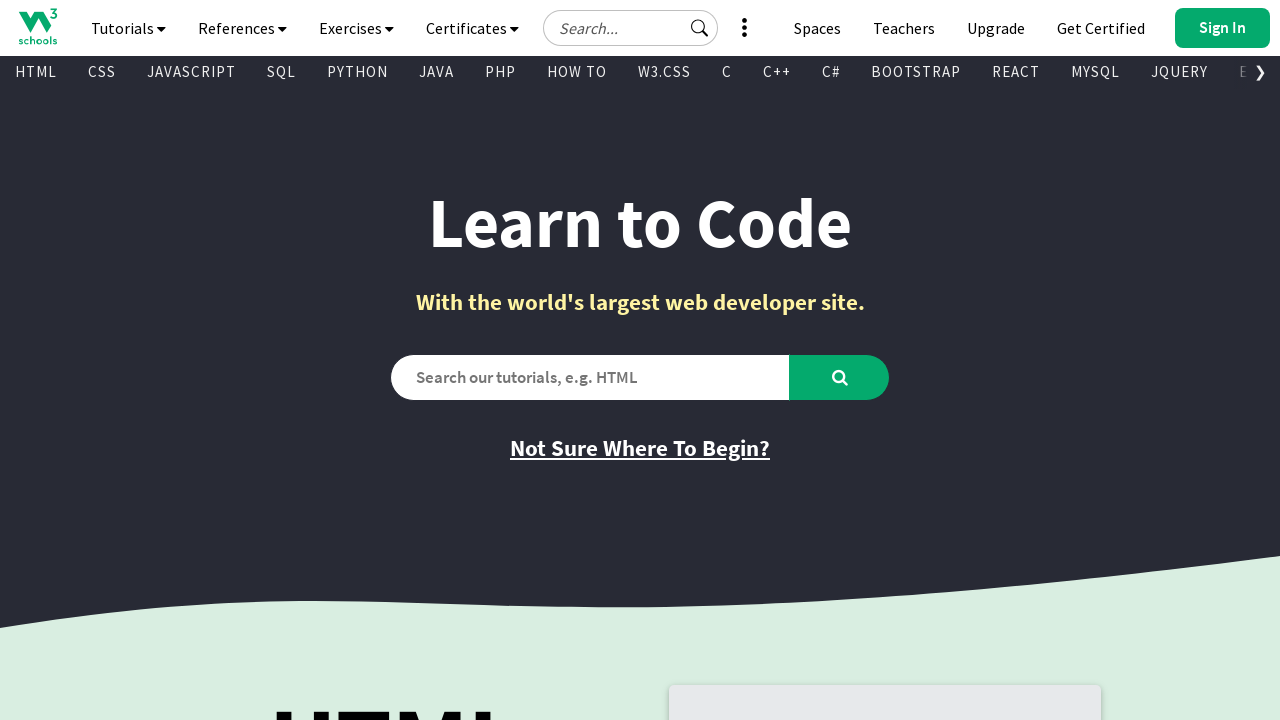

Found visible link: 'W3Schools Spaces' -> '/spaces/index.php'
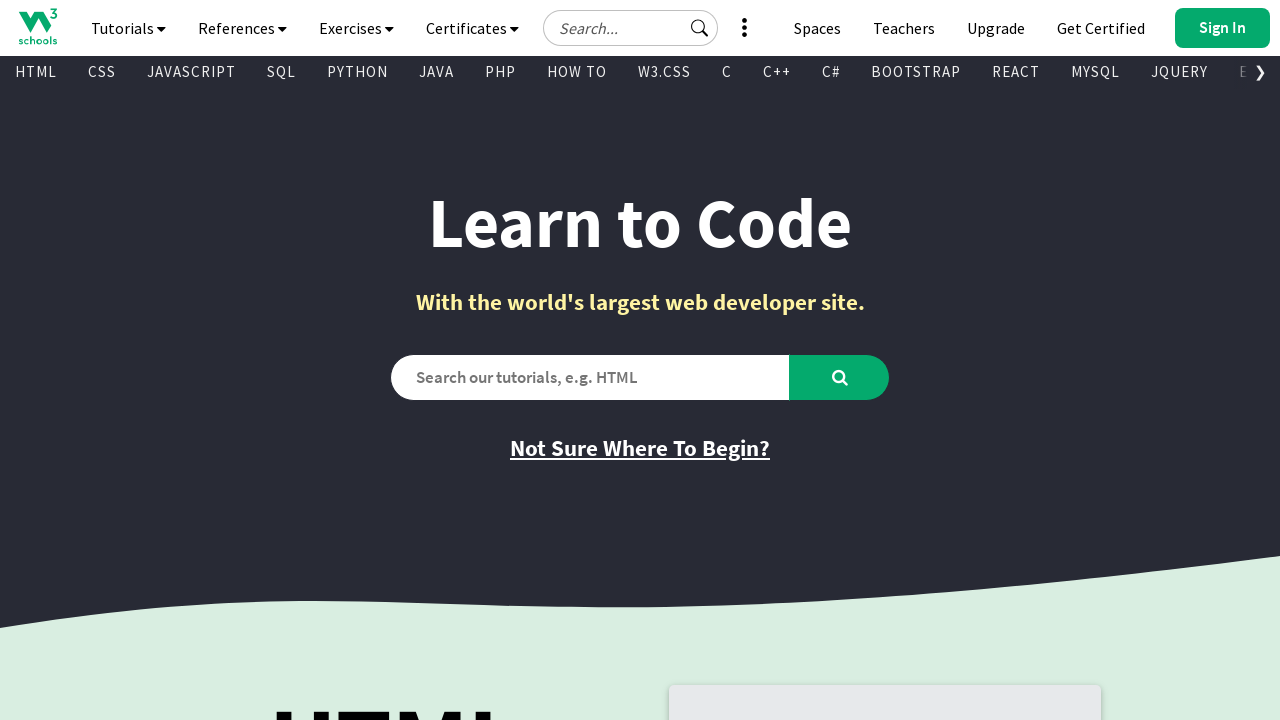

Found visible link: 'Learn More' -> '/spaces/index.php'
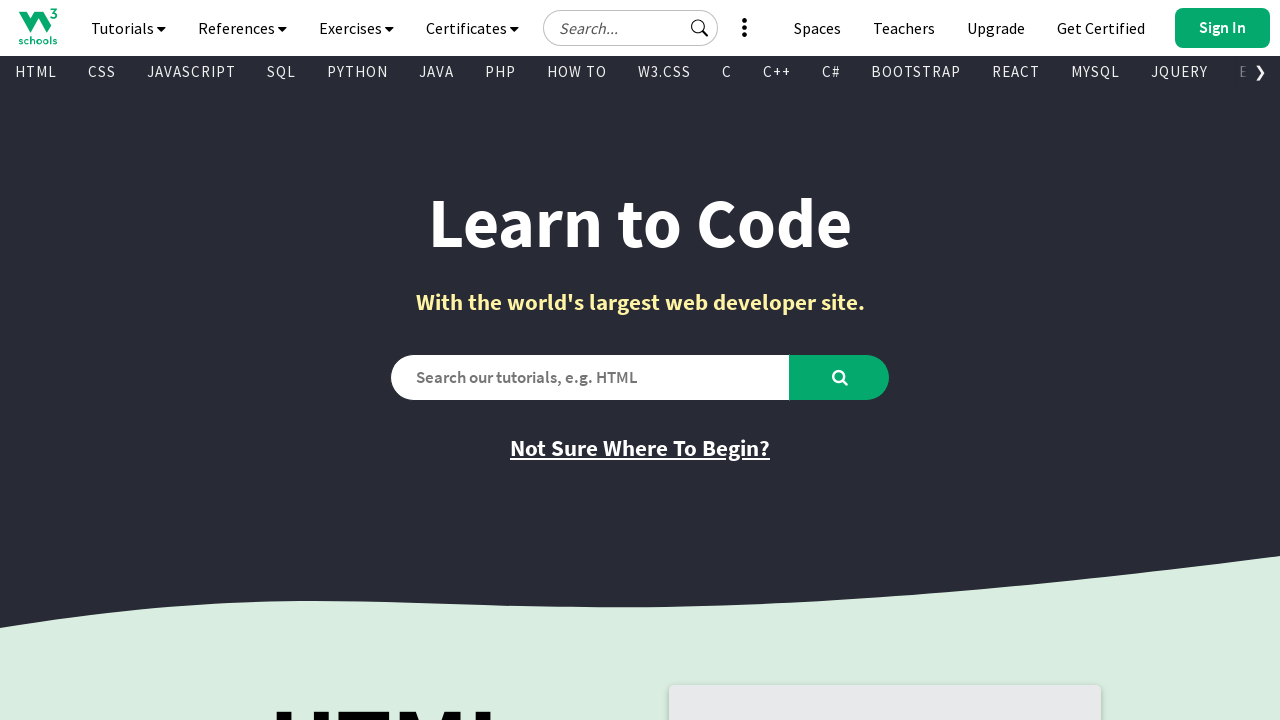

Found visible link: 'Learn More' -> 'https://order.w3schools.com/plans'
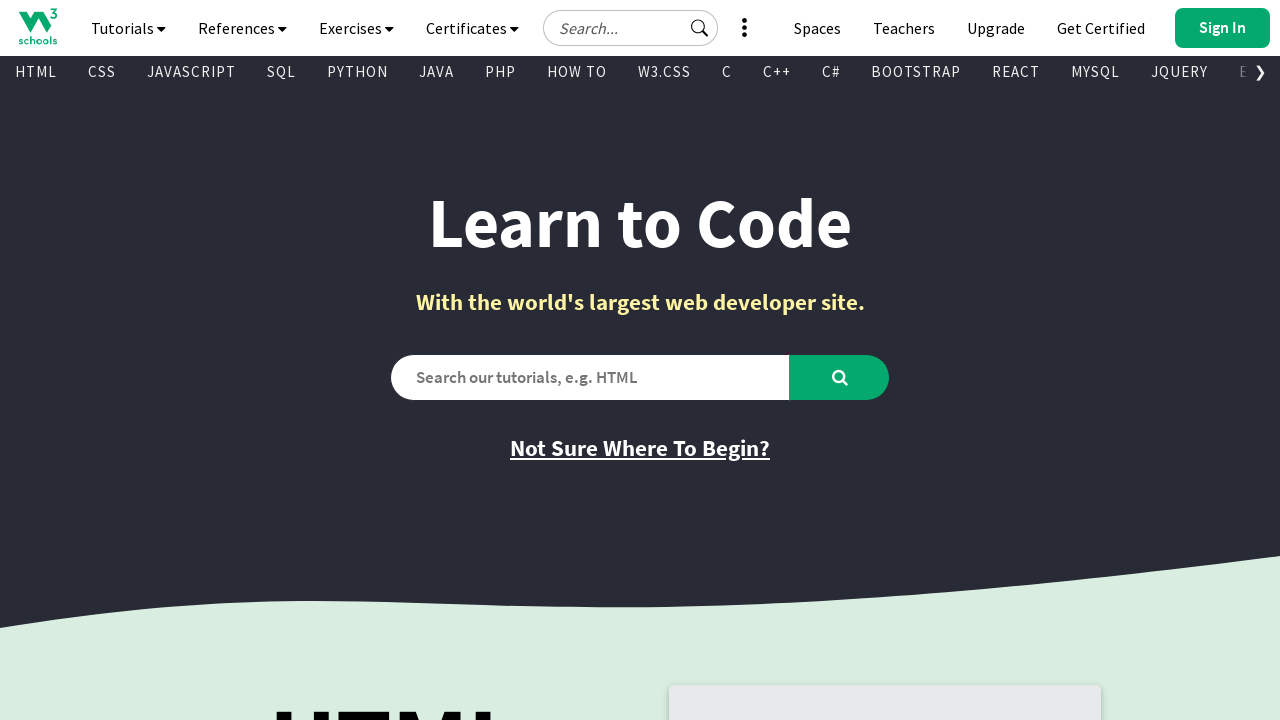

Found visible link: 'Learn More' -> '/academy/index.php'
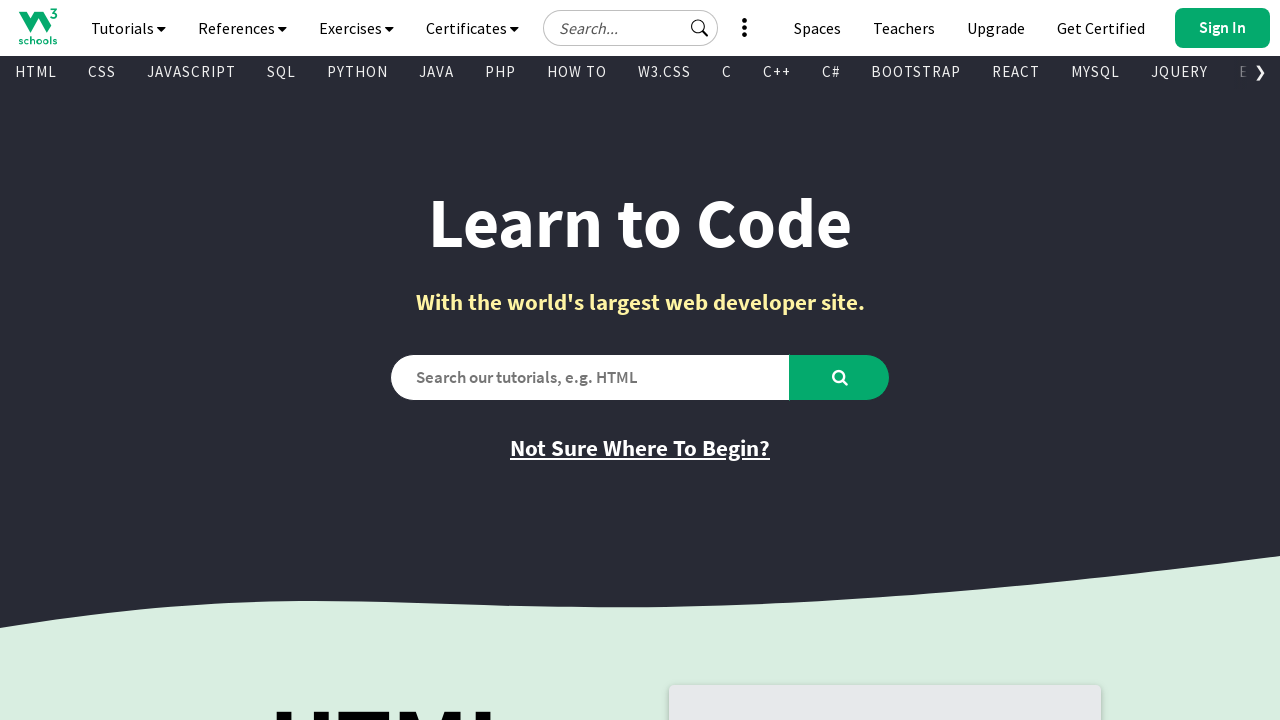

Found visible link: '
      
        
        
      
      ' -> '/academy/index.php'
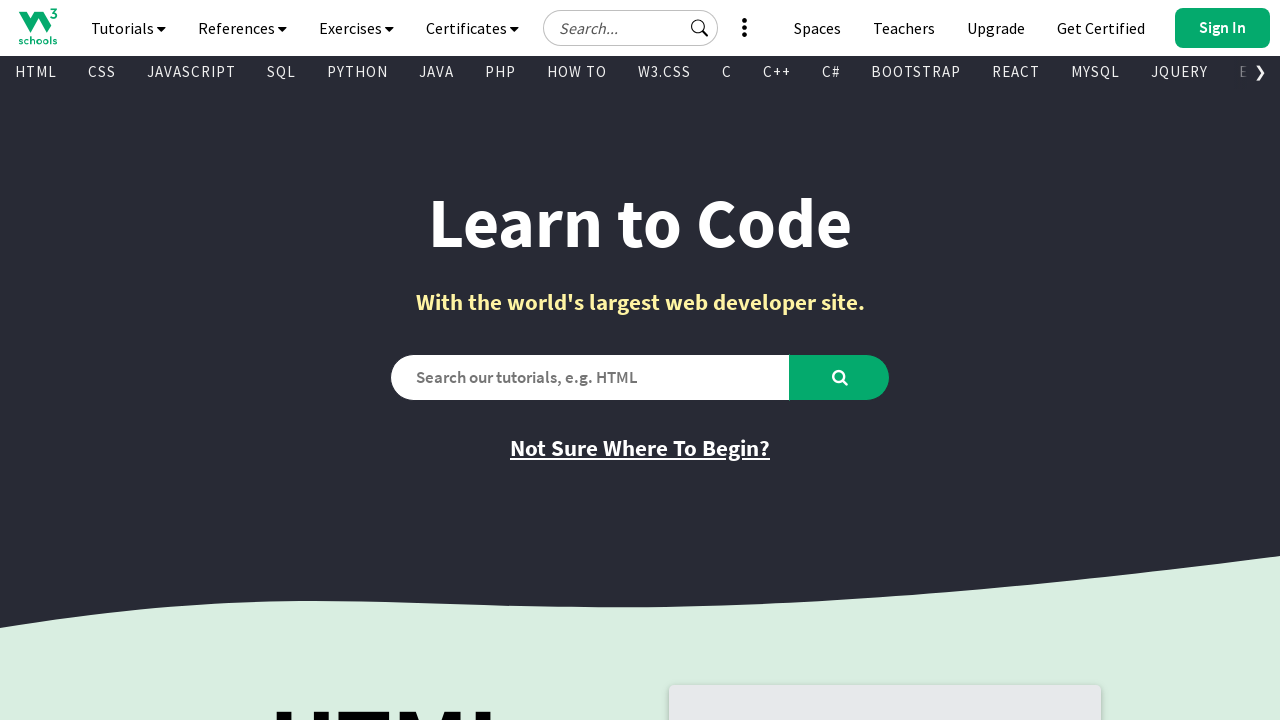

Found visible link: '
    
      
      
    
  ' -> '/colors/colors_picker.asp'
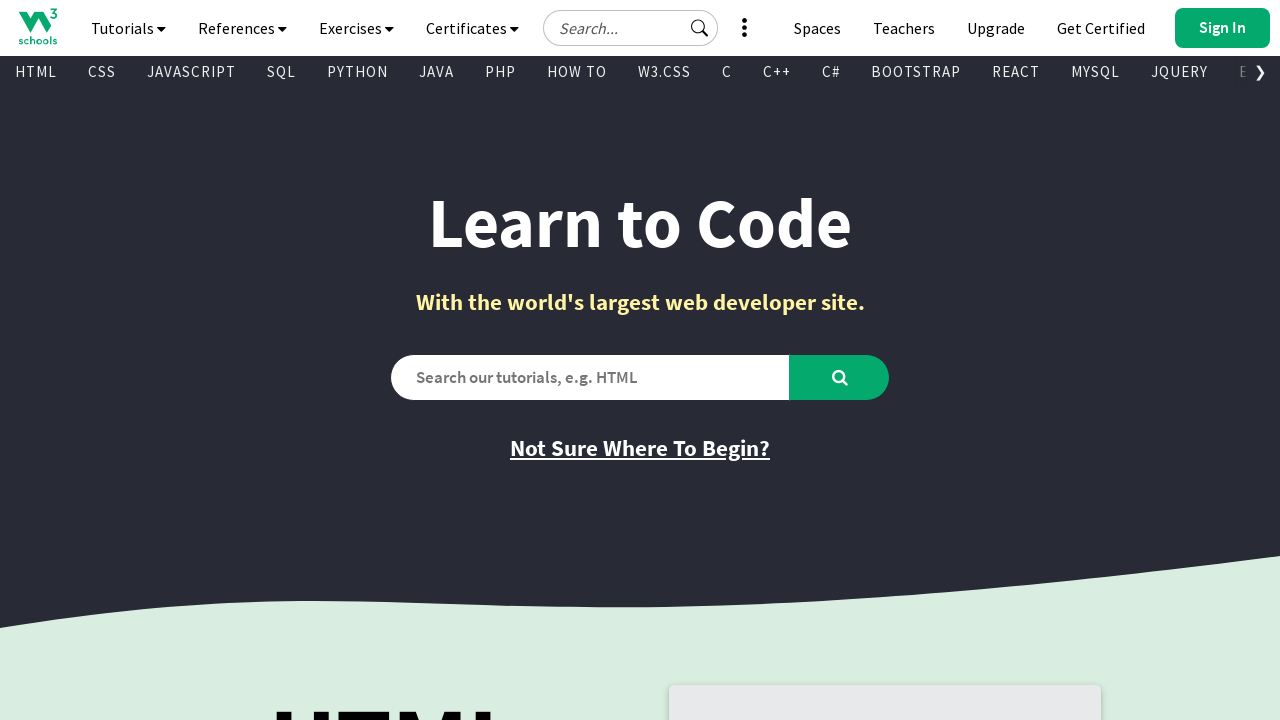

Found visible link: 'Play Game' -> '/codegame/index.html'
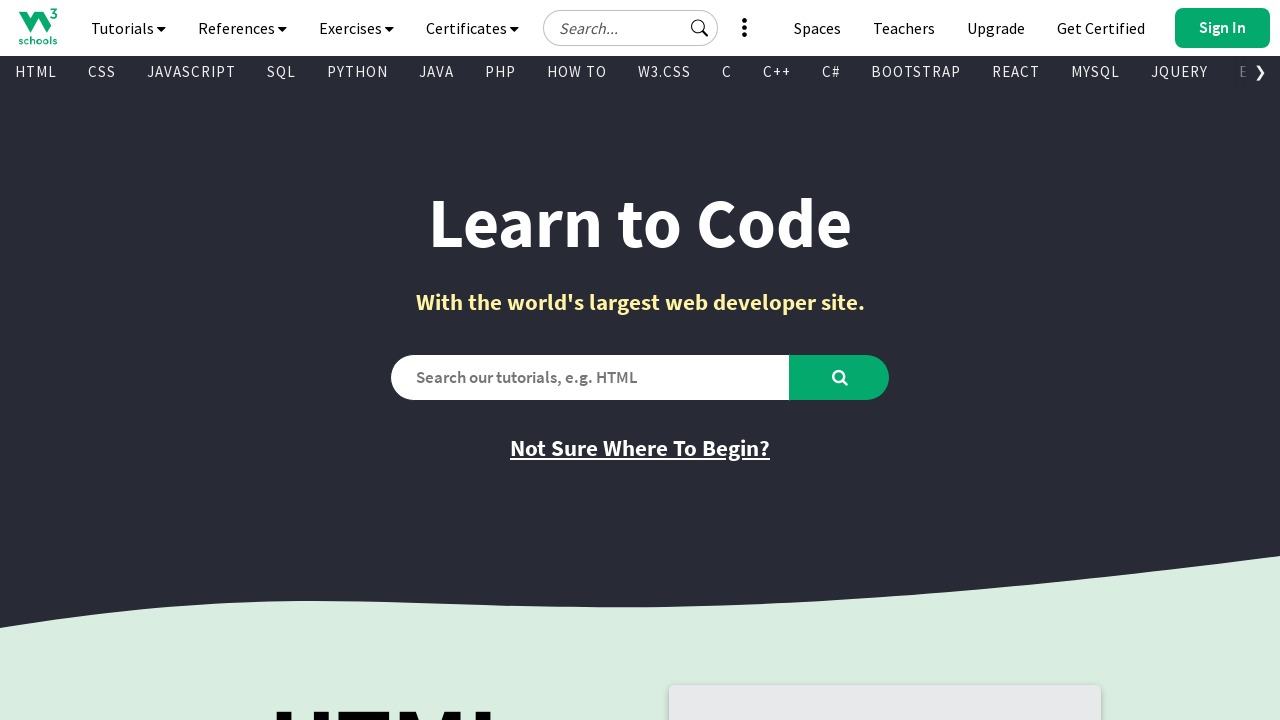

Found visible link: 'Exercises' -> '/exercises/index.php'
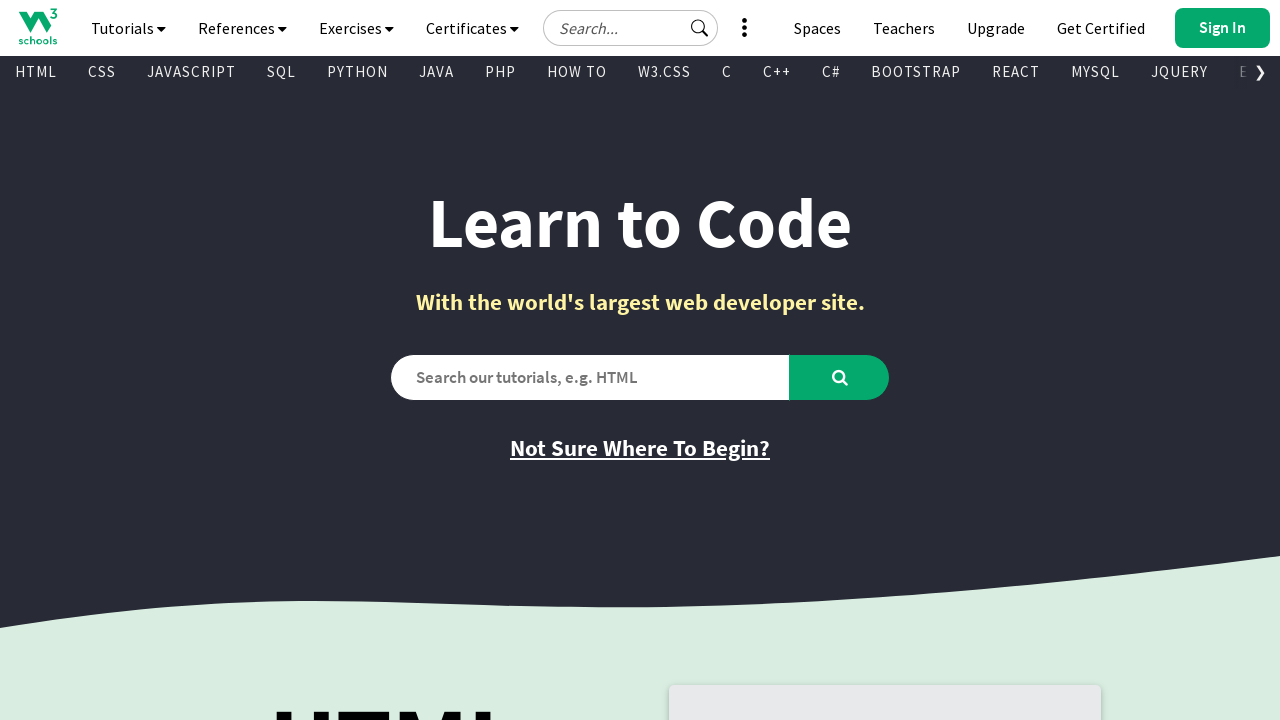

Found visible link: 'Quizzes' -> '/quiztest/default.asp'
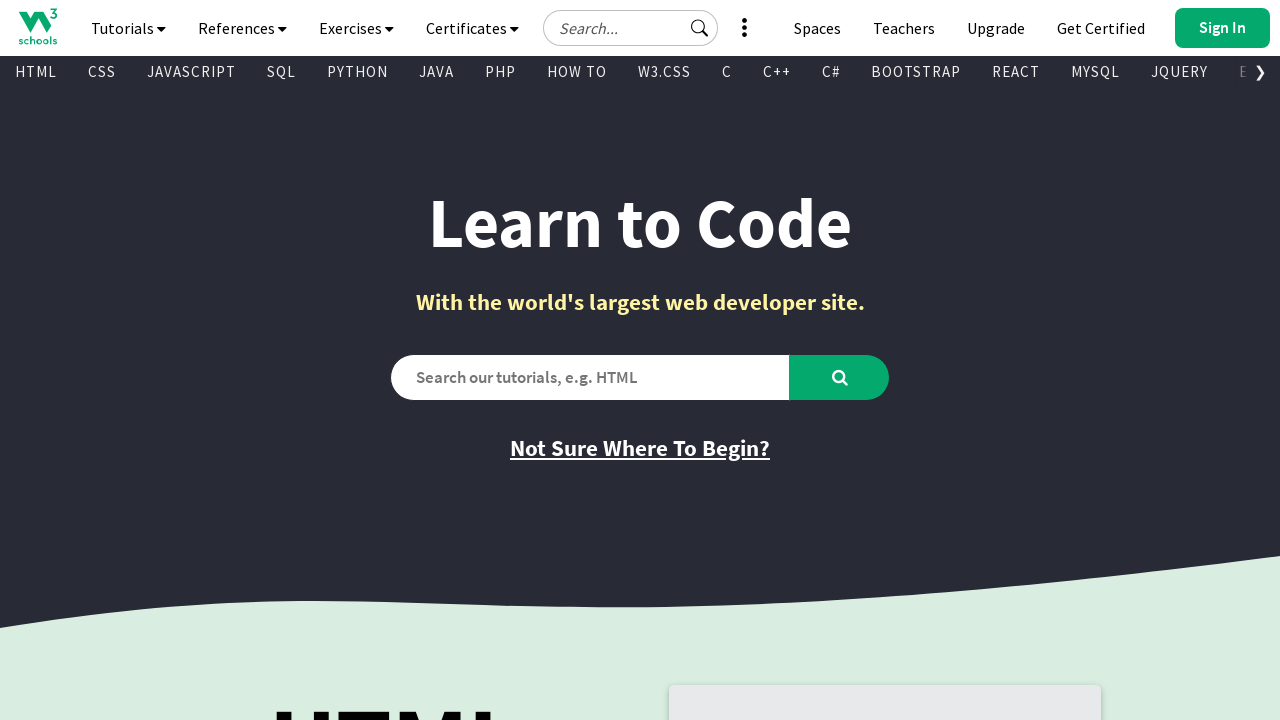

Found visible link: '
      
        
        
      
    ' -> '/w3css/w3css_templates.asp'
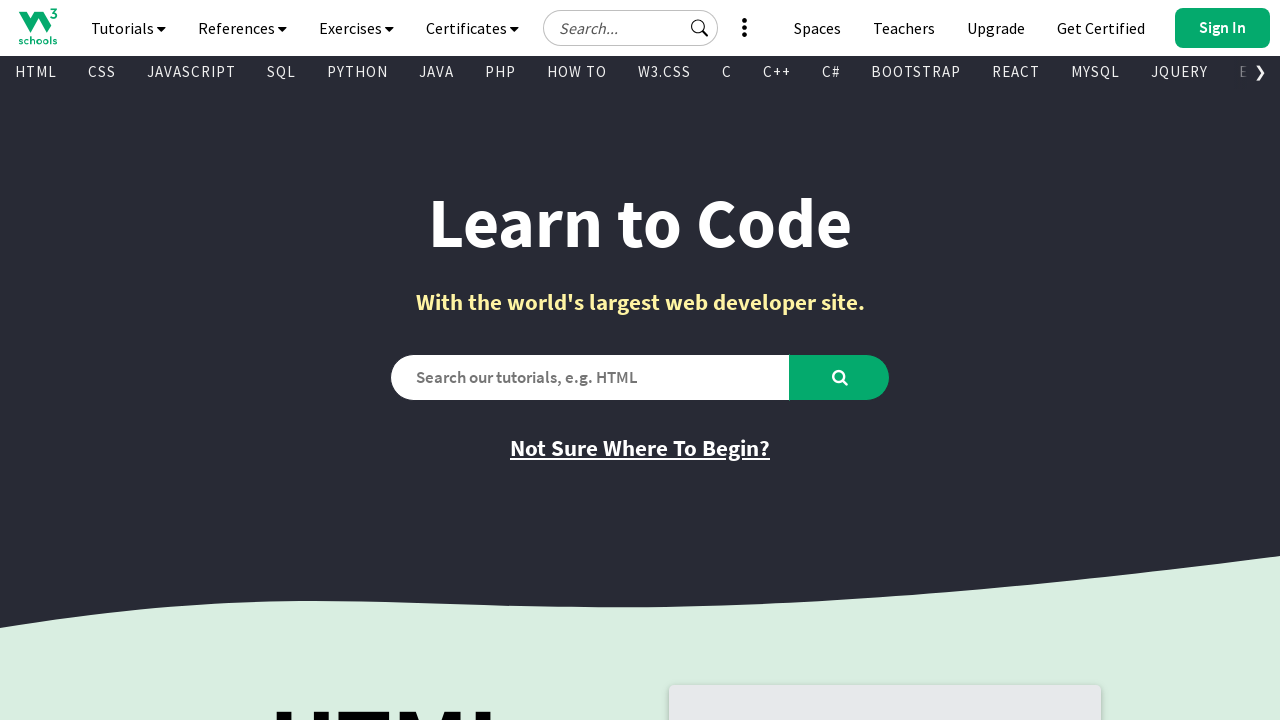

Found visible link: 'Browse Templates' -> '/w3css/w3css_templates.asp'
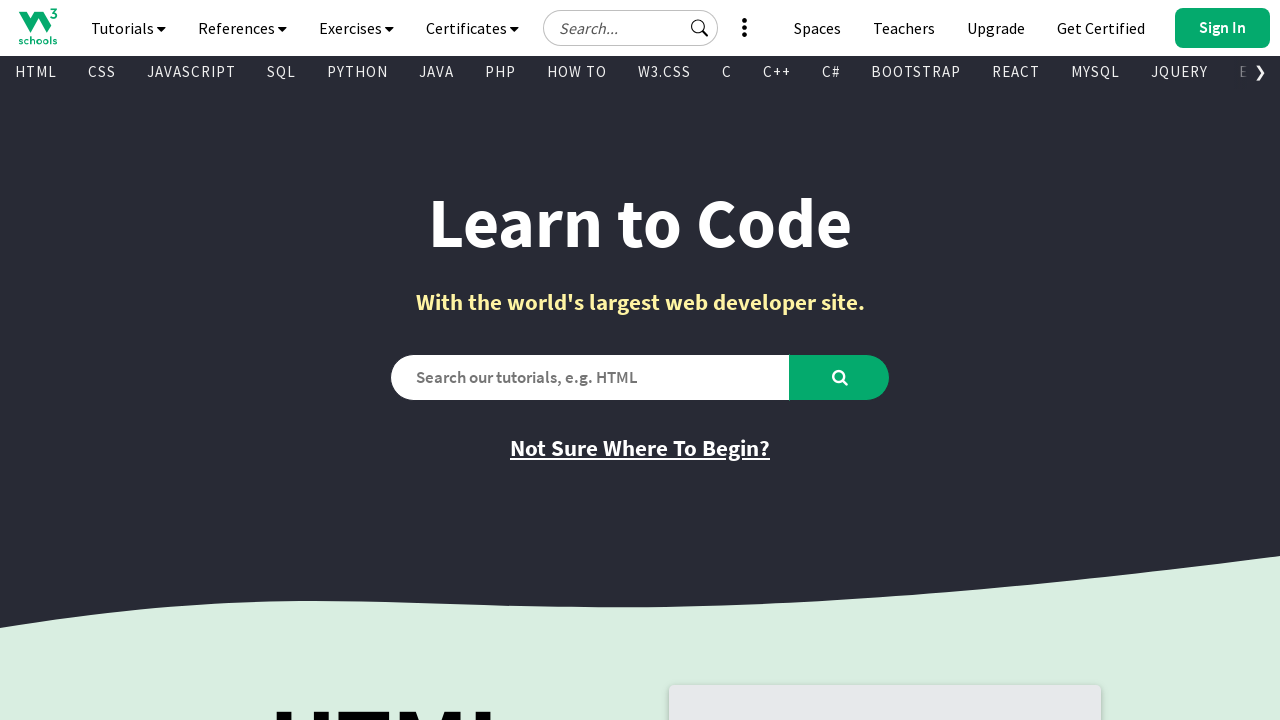

Found visible link: 'Get started' -> 'https://campus.w3schools.com/collections/course-catalog'
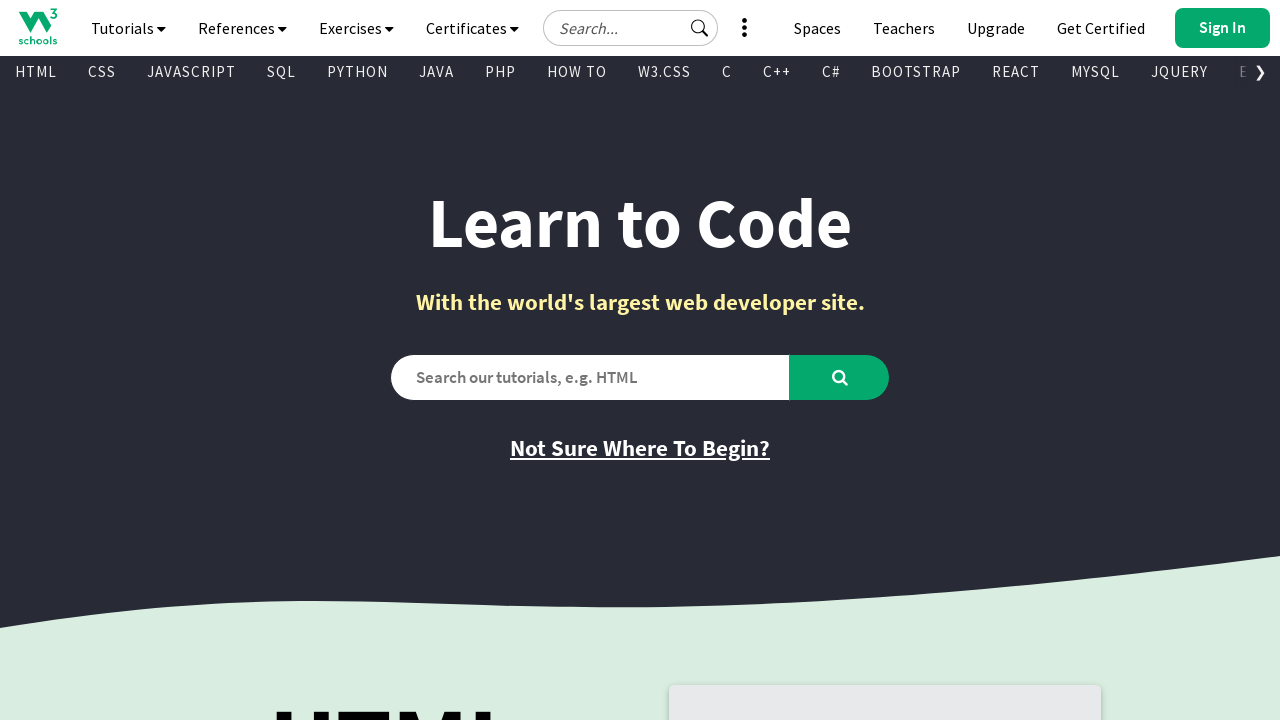

Found visible link: 'Learn How To' -> '/howto/default.asp'
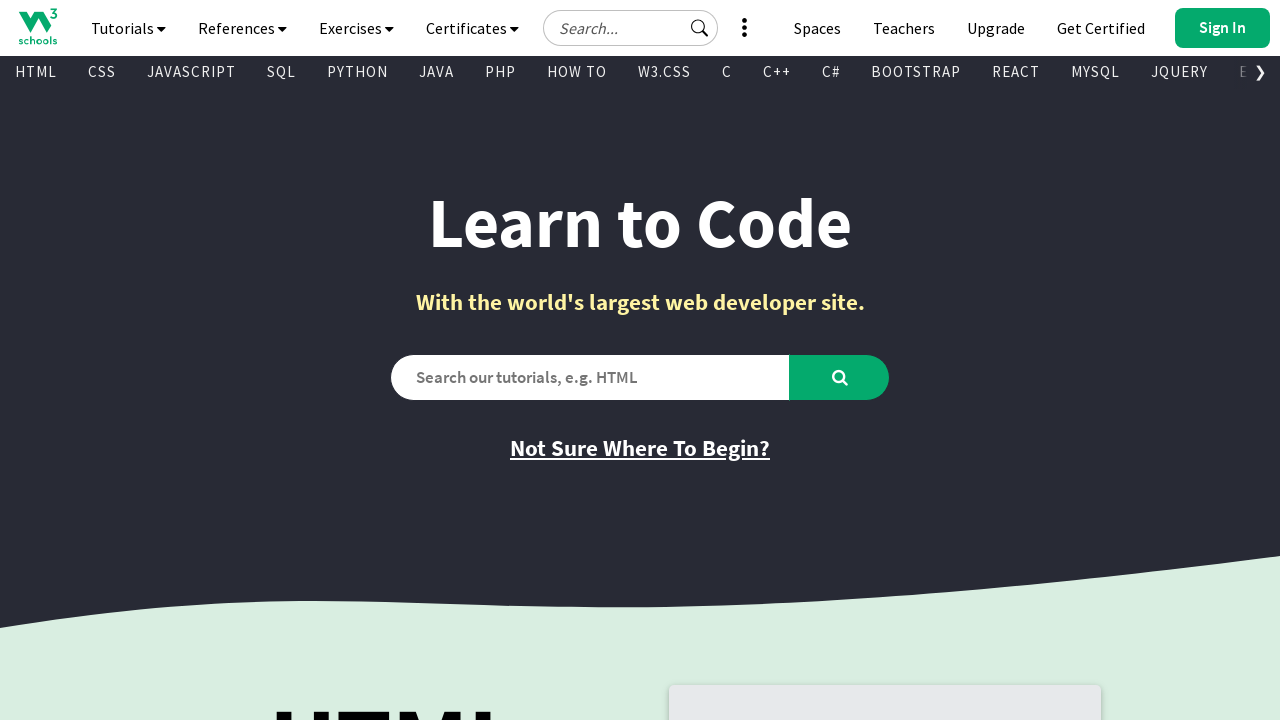

Found visible link: '
    
  ' -> '//www.w3schools.com'
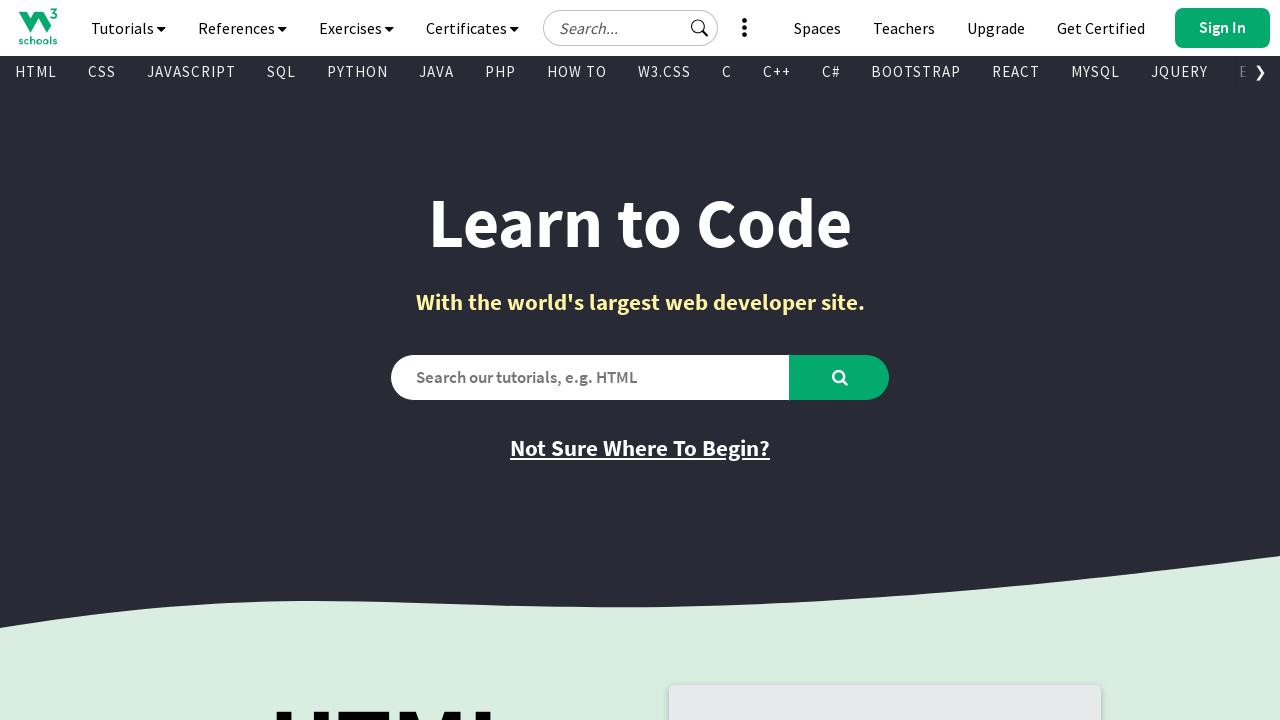

Found visible link: 'PLUS' -> 'https://order.w3schools.com/plans'
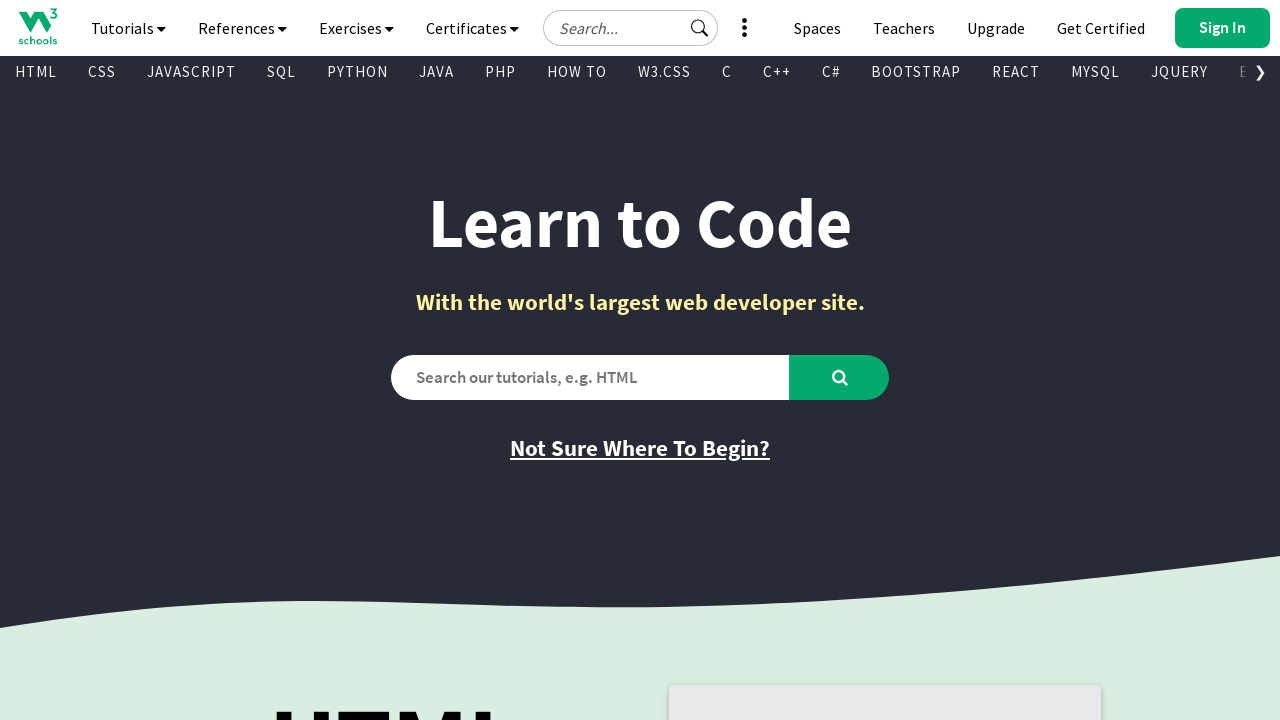

Found visible link: 'SPACES' -> '/spaces/index.php'
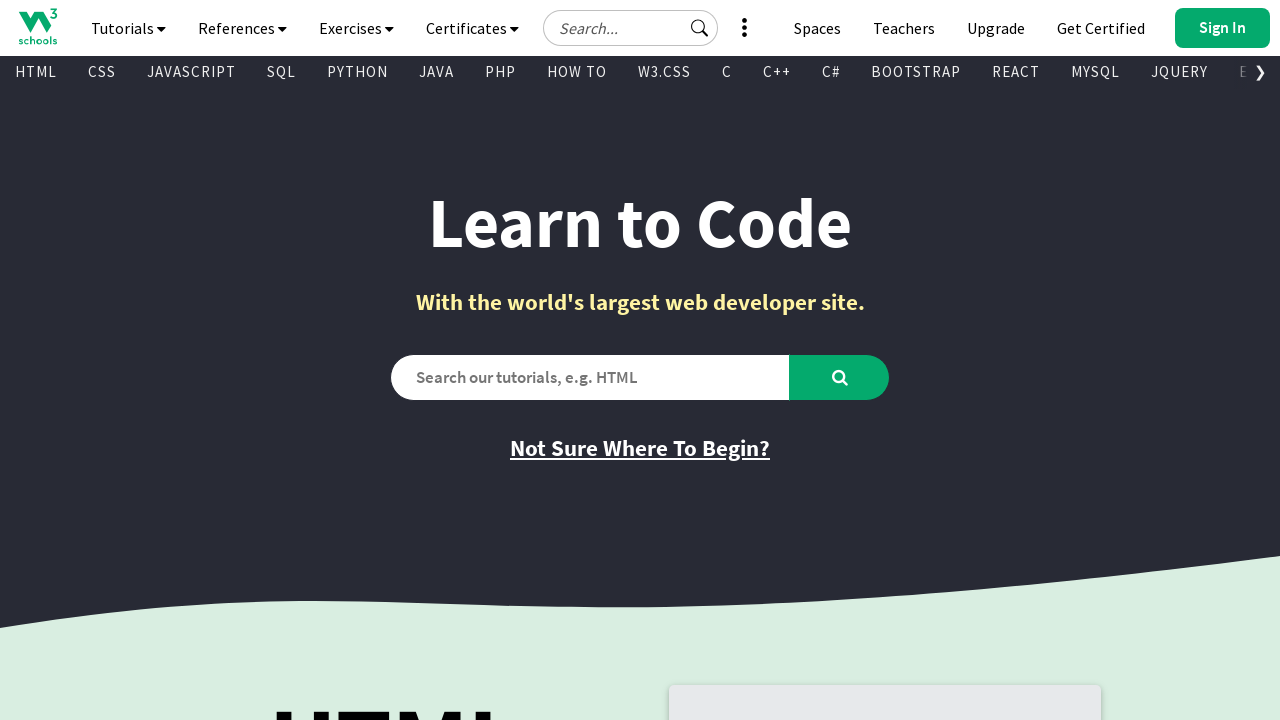

Found visible link: 'GET CERTIFIED' -> 'https://campus.w3schools.com/collections/certifications'
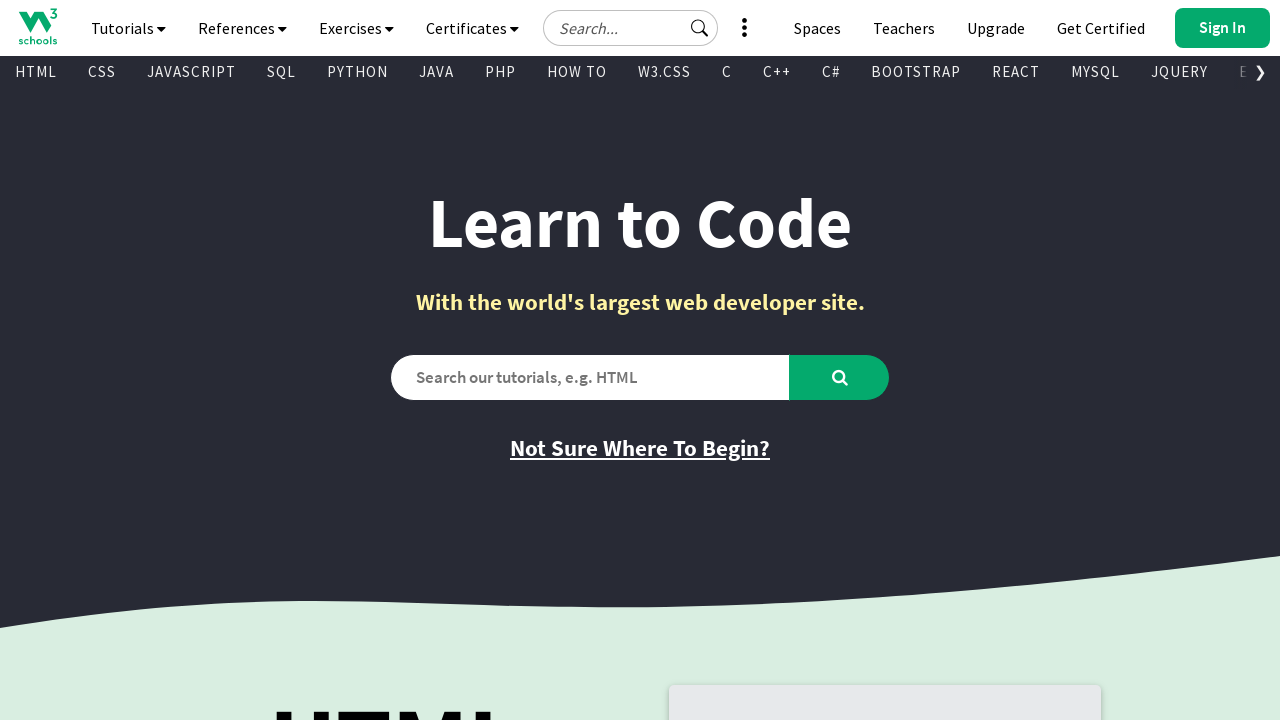

Found visible link: 'FOR TEACHERS' -> '/academy/index.php'
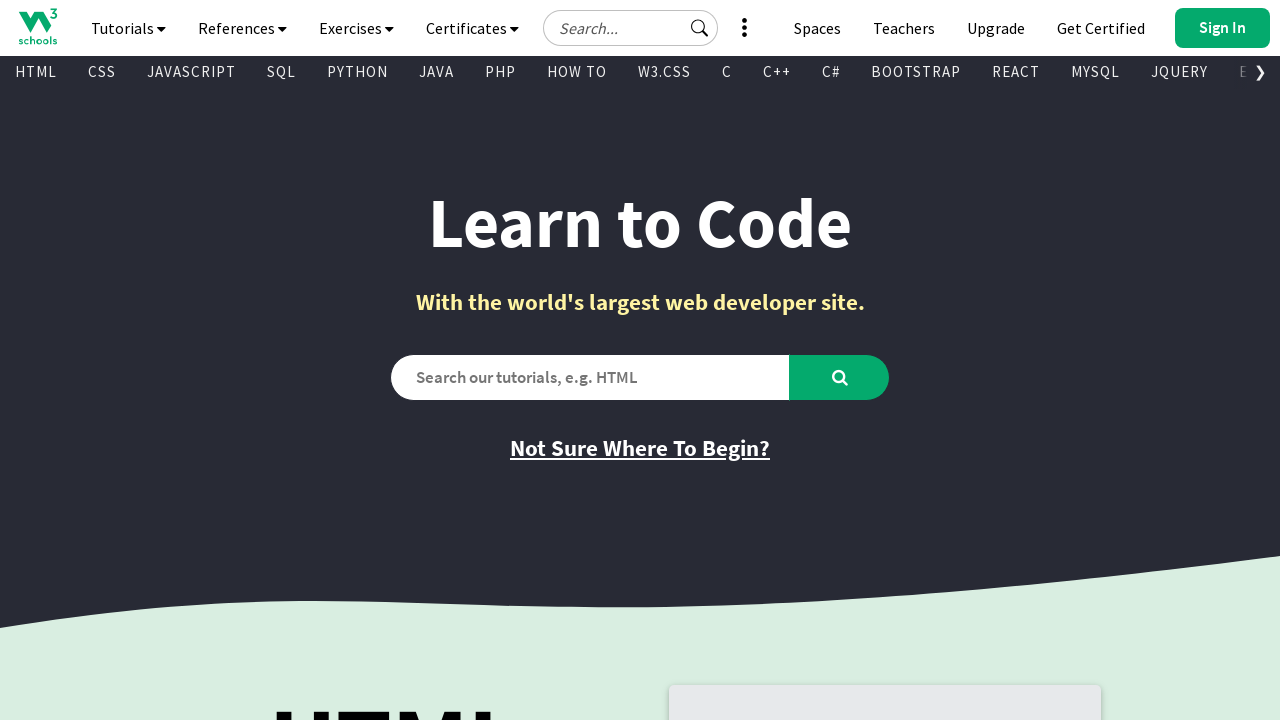

Found visible link: 'BOOTCAMPS' -> '/bootcamp/index.php'
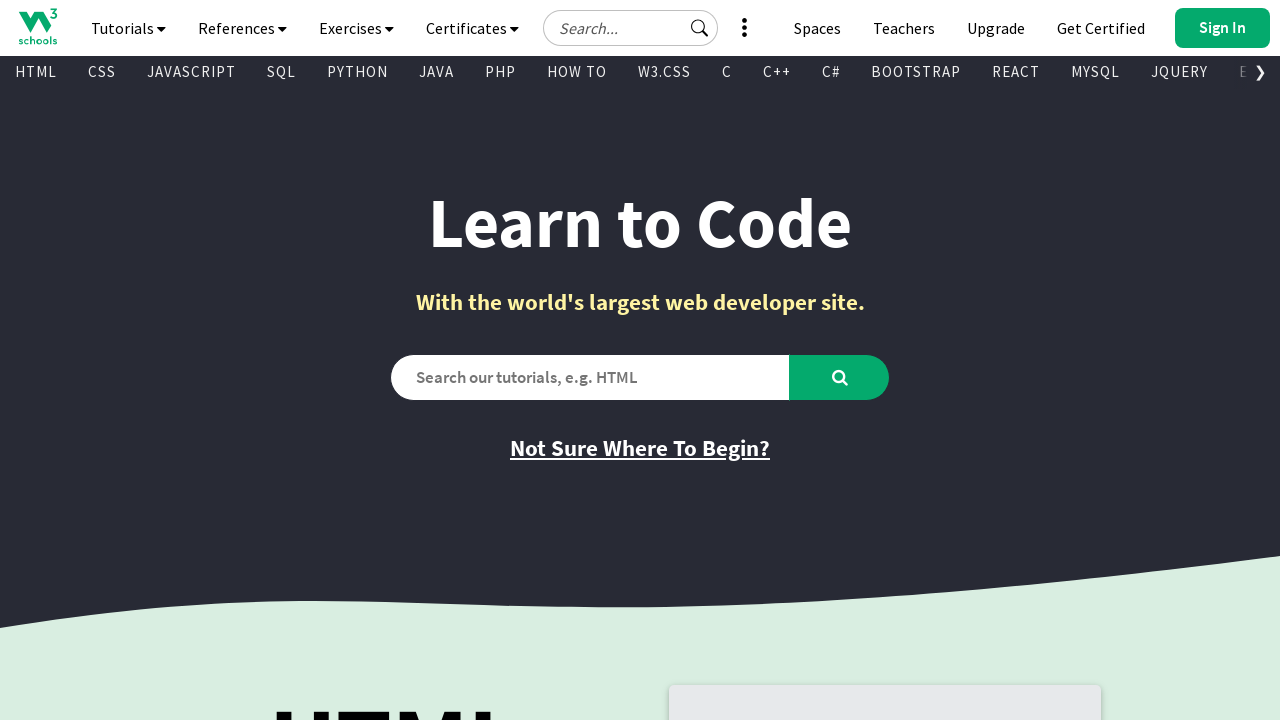

Found visible link: 'CONTACT US' -> 'javascript:void(0);'
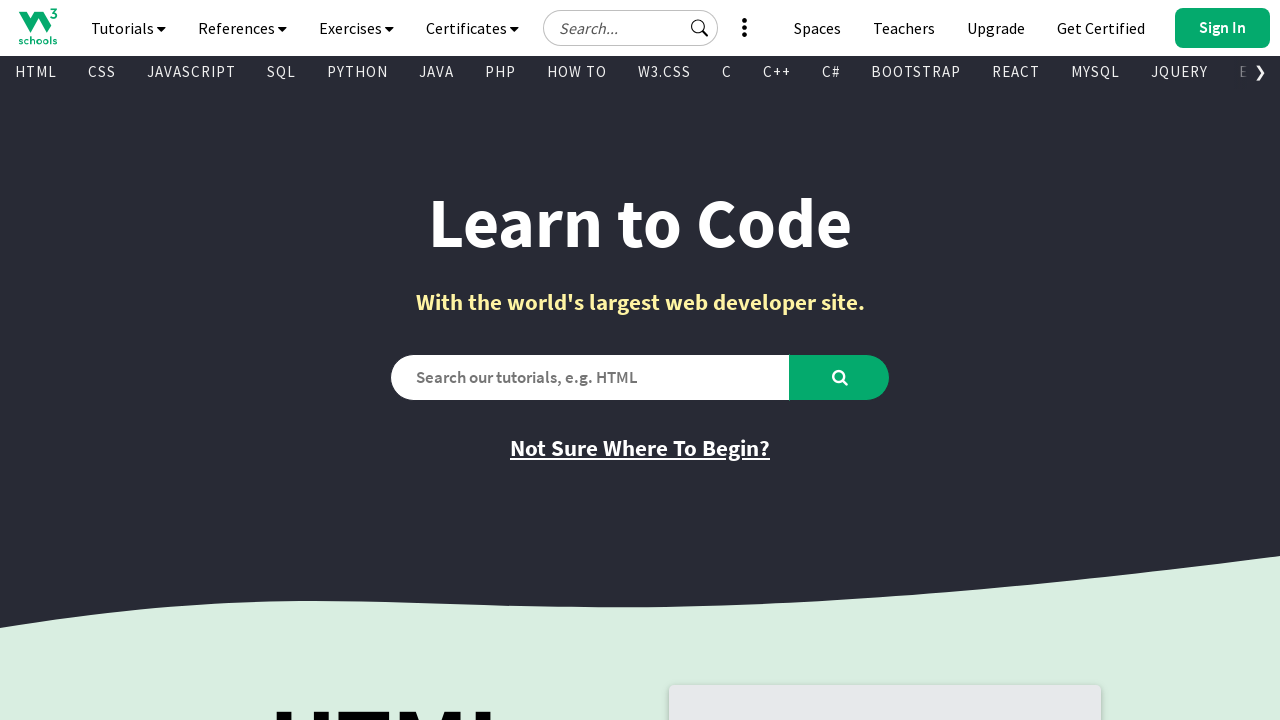

Found visible link: 'HTML Tutorial' -> '/html/default.asp'
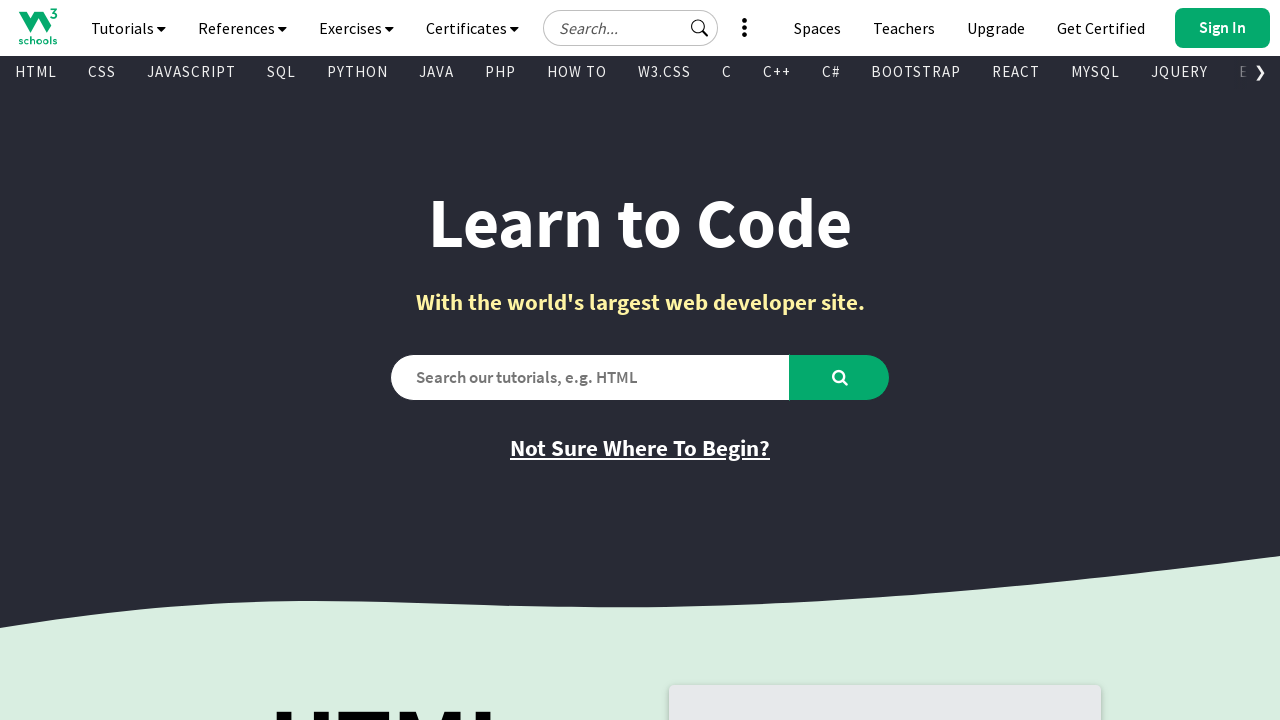

Found visible link: 'CSS Tutorial' -> '/css/default.asp'
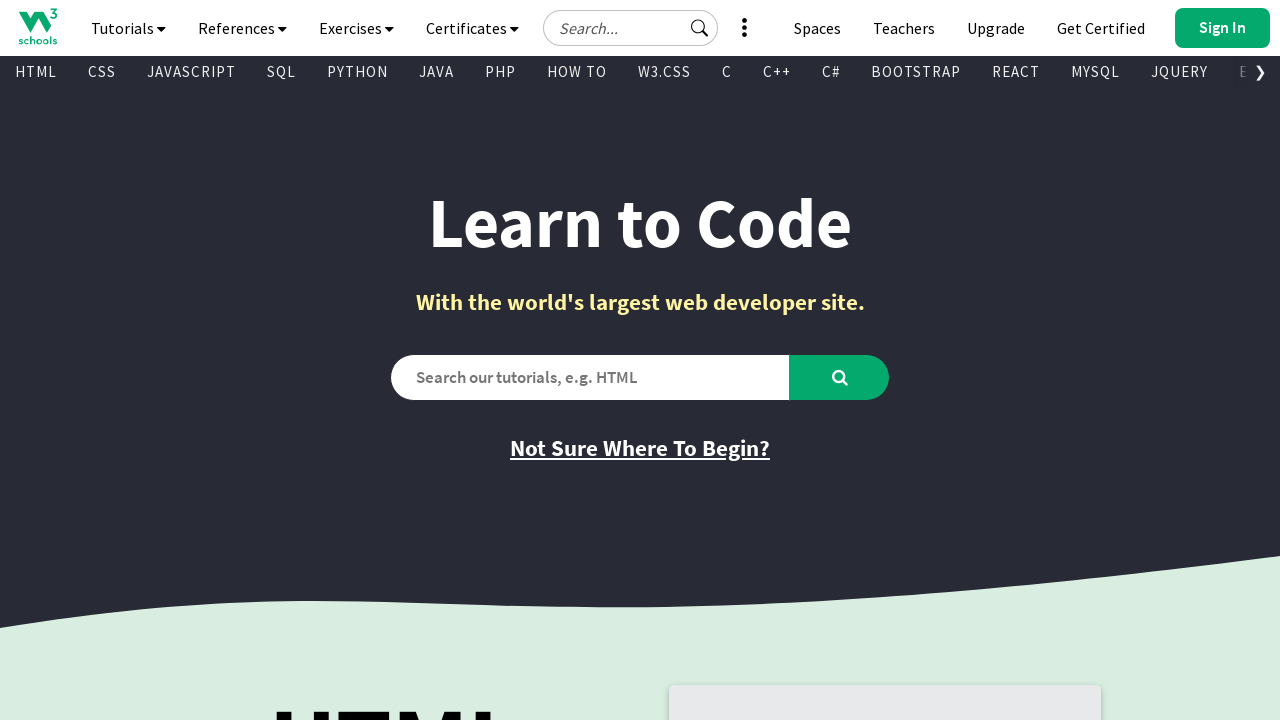

Found visible link: 'JavaScript Tutorial' -> '/js/default.asp'
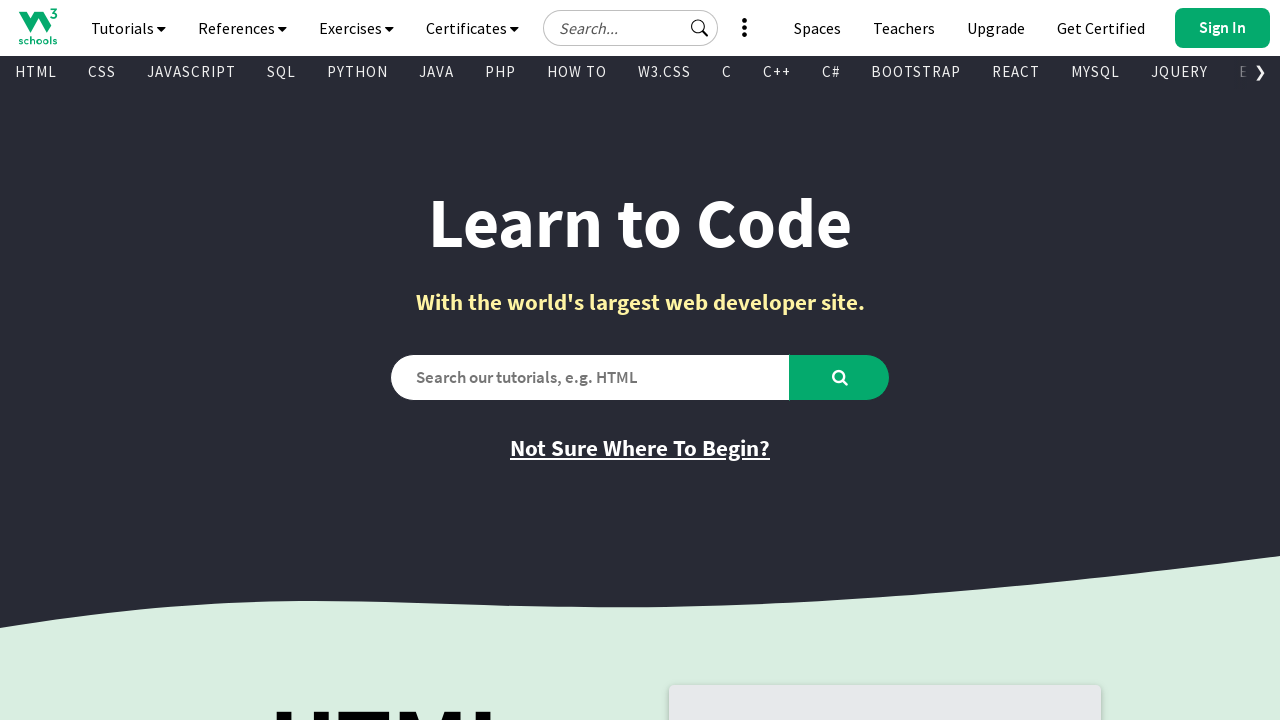

Found visible link: 'How To Tutorial' -> '/howto/default.asp'
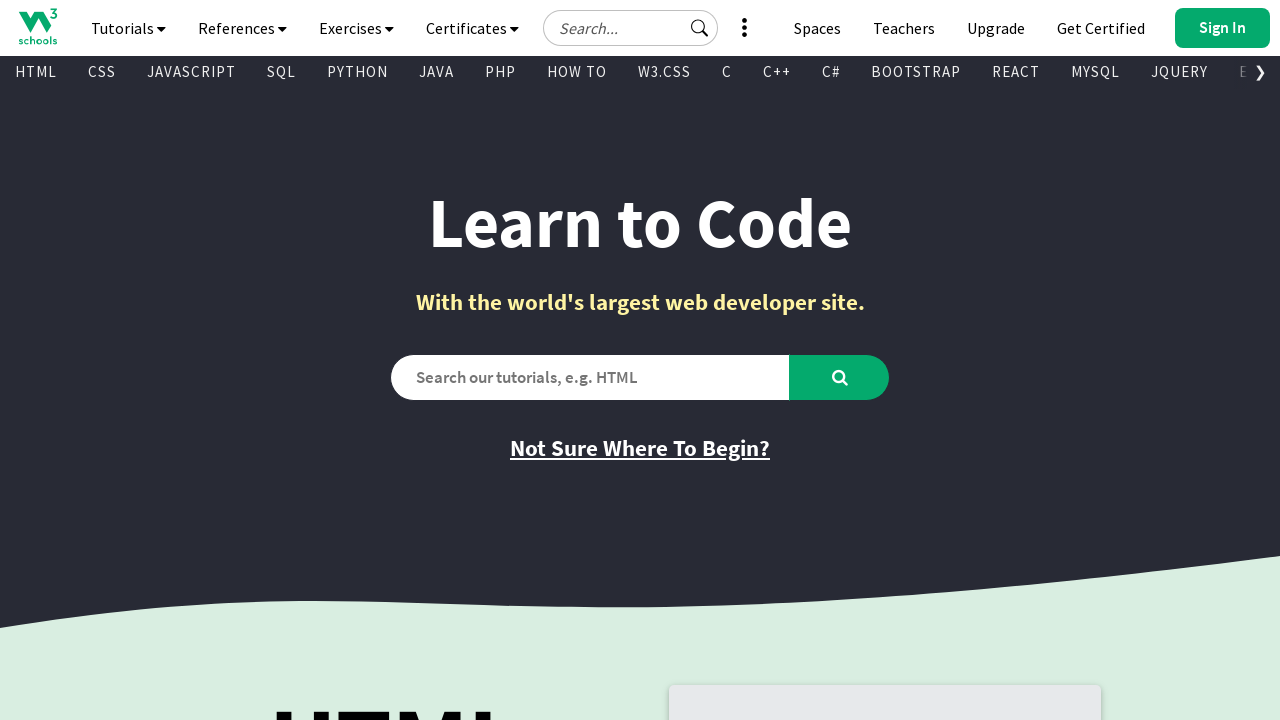

Found visible link: 'SQL Tutorial' -> '/sql/default.asp'
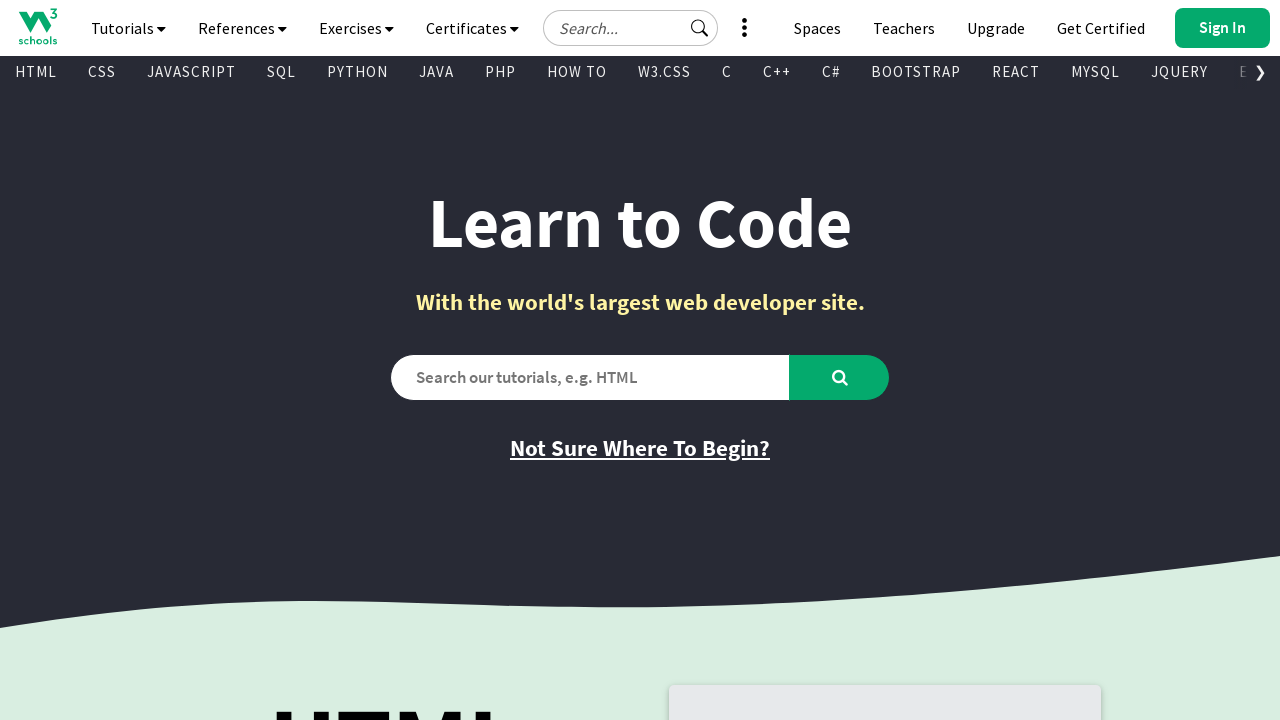

Found visible link: 'Python Tutorial' -> '/python/default.asp'
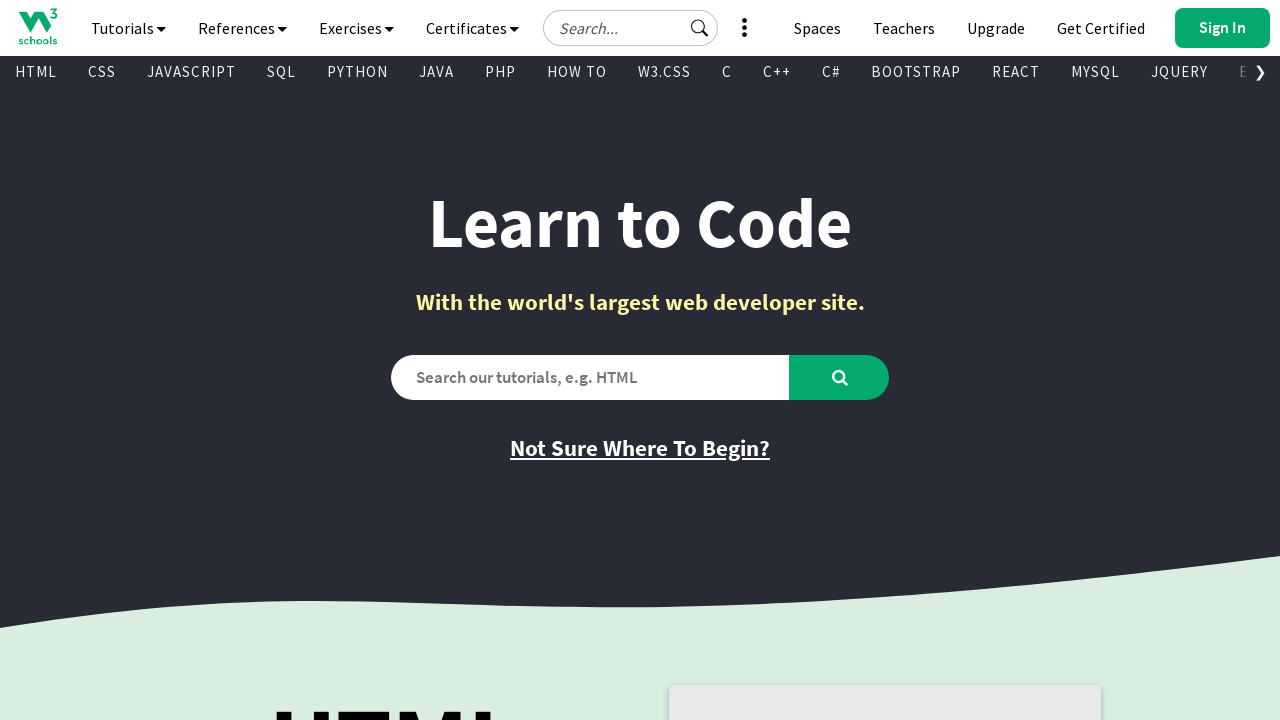

Found visible link: 'W3.CSS Tutorial' -> '/w3css/default.asp'
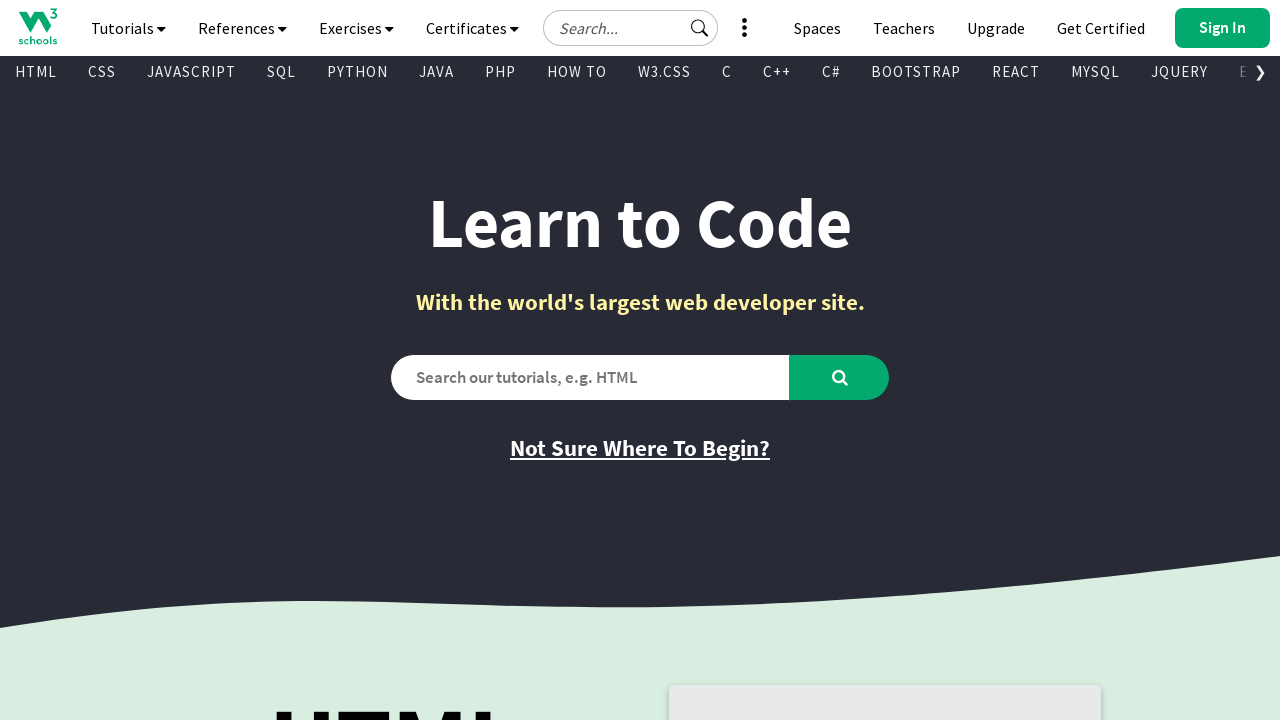

Found visible link: 'Bootstrap Tutorial' -> '/bootstrap/bootstrap_ver.asp'
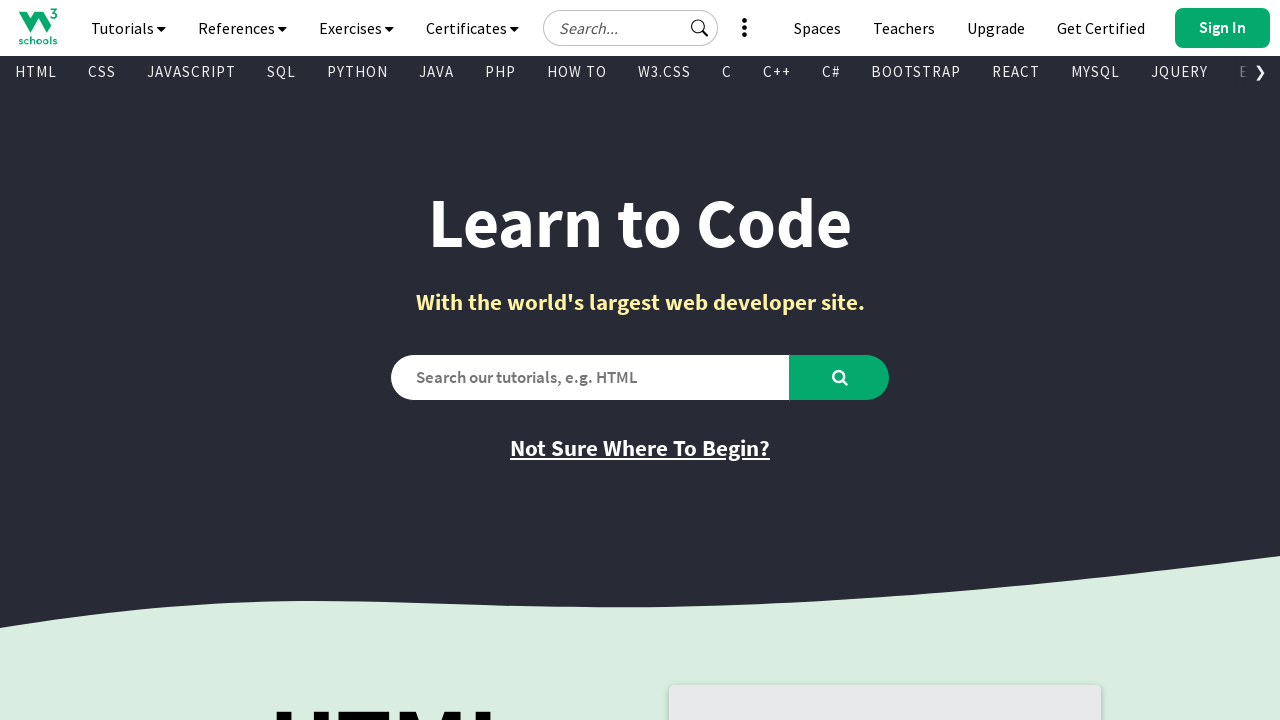

Found visible link: 'PHP Tutorial' -> '/php/default.asp'
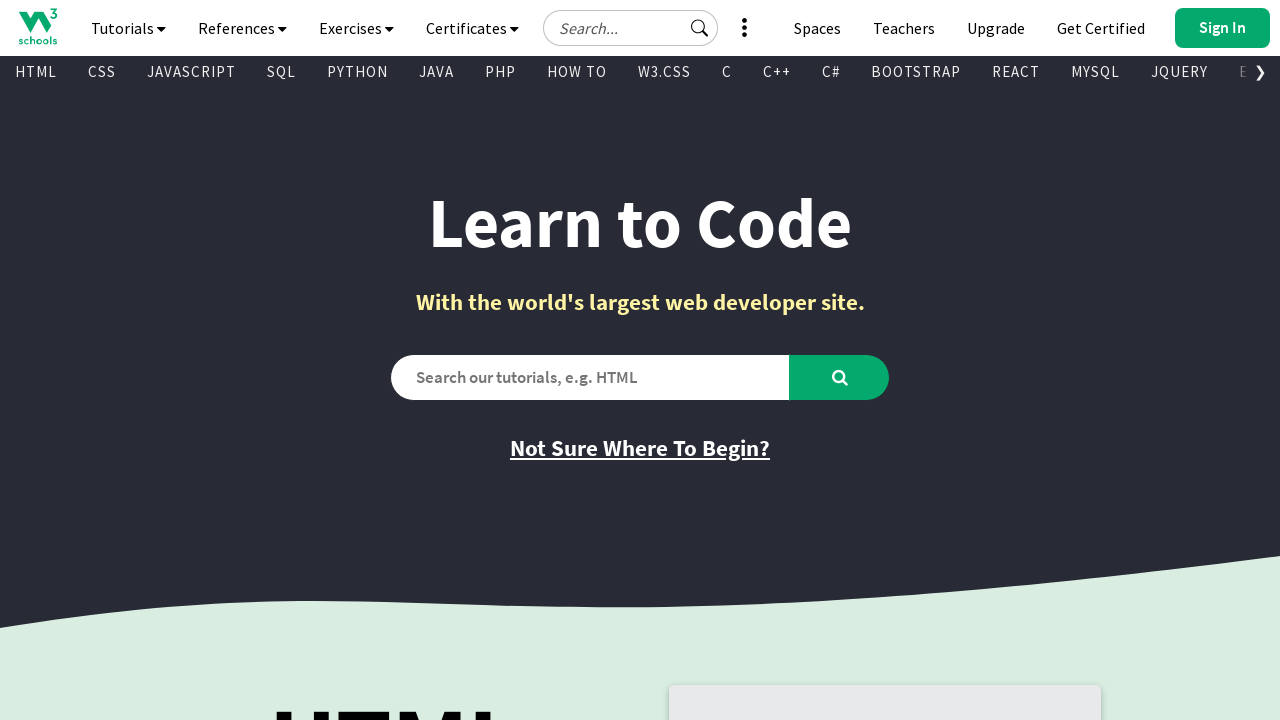

Found visible link: 'Java Tutorial' -> '/java/default.asp'
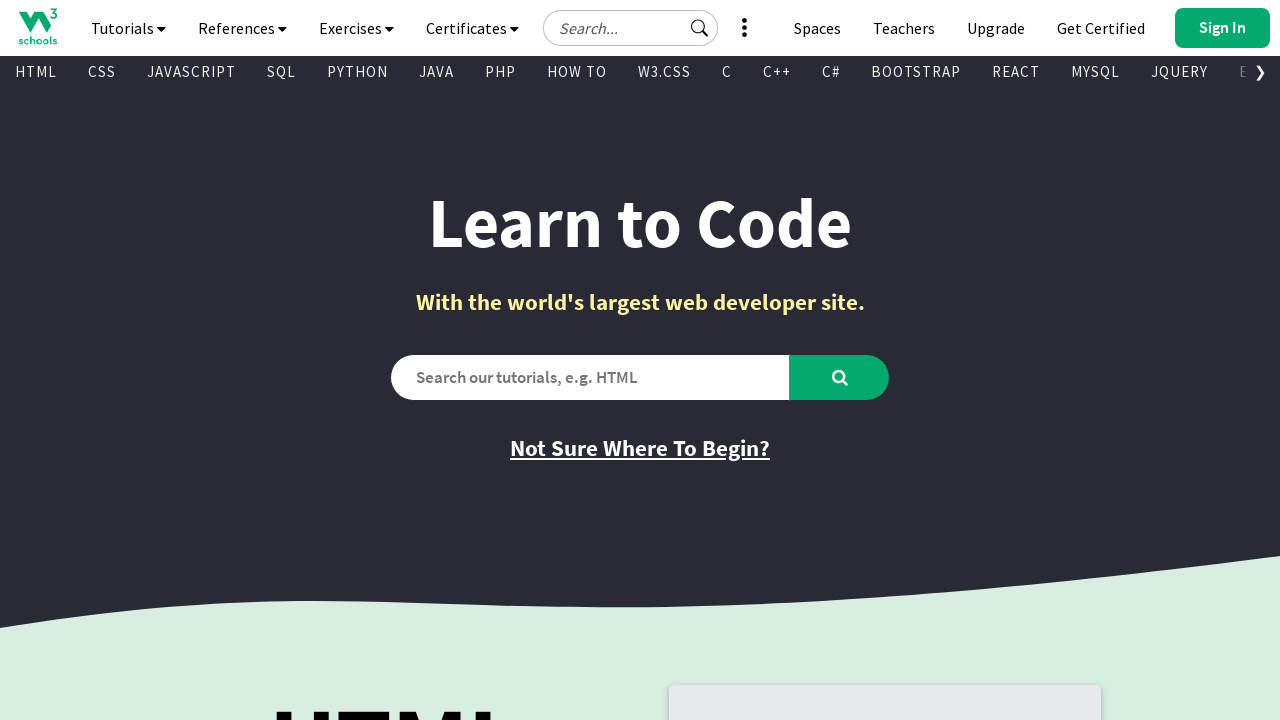

Found visible link: 'C++ Tutorial' -> '/cpp/default.asp'
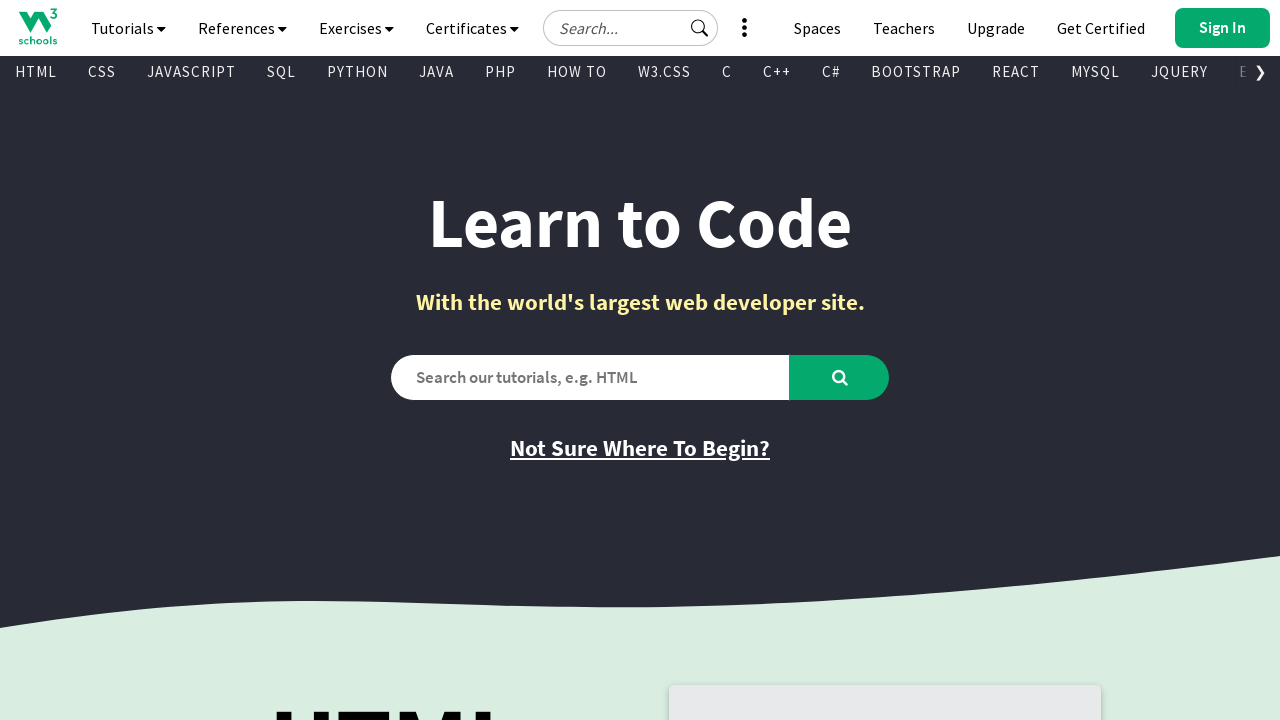

Found visible link: 'jQuery Tutorial' -> '/jquery/default.asp'
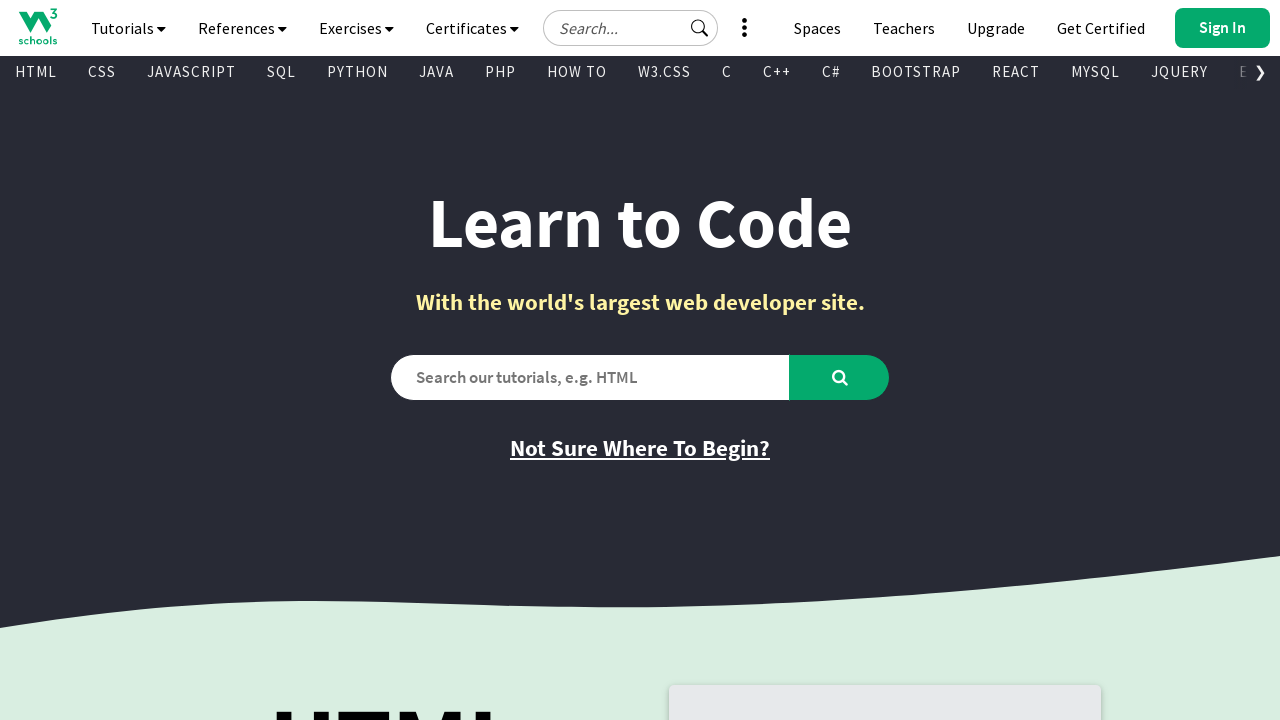

Found visible link: 'HTML Reference' -> '/tags/default.asp'
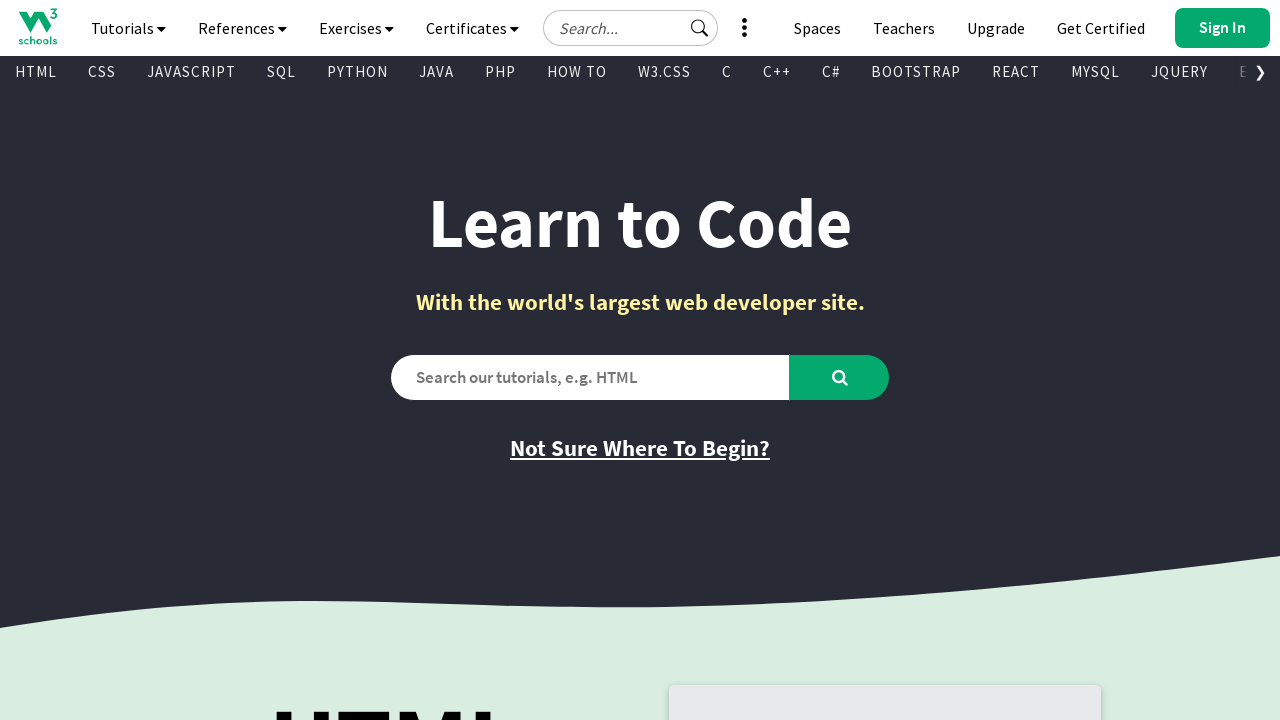

Found visible link: 'CSS Reference' -> '/cssref/index.php'
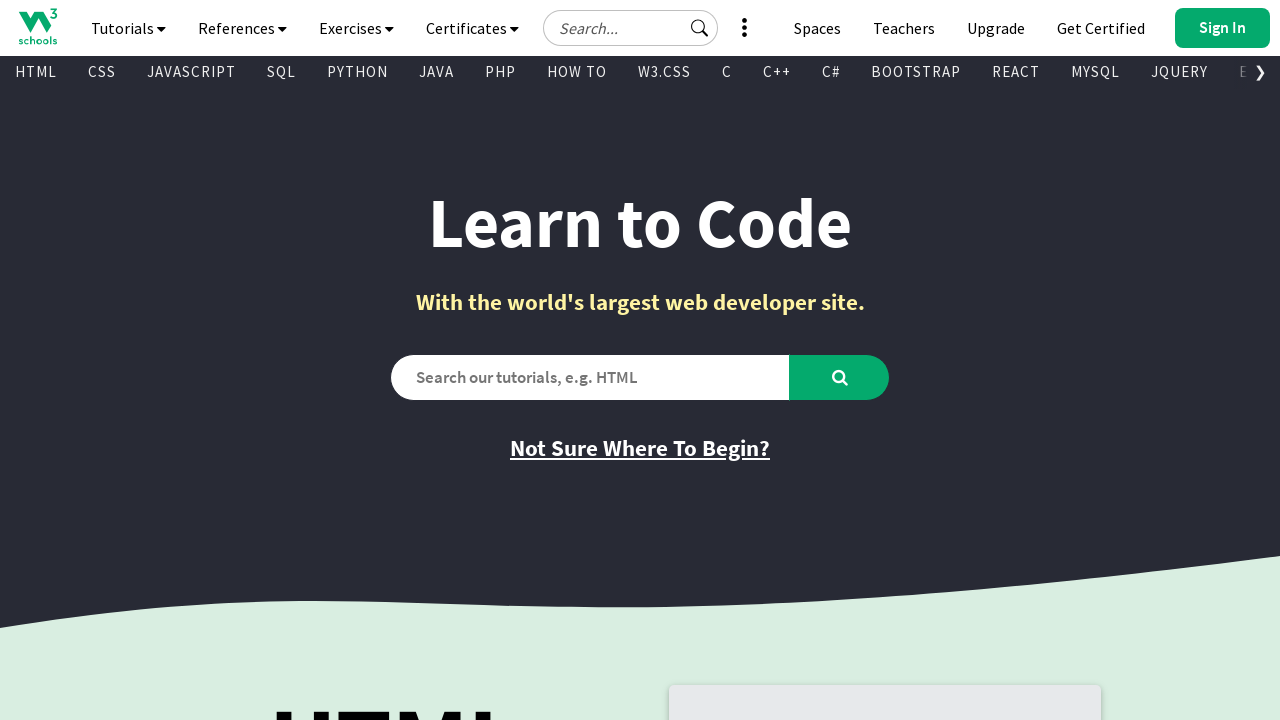

Found visible link: 'JavaScript Reference' -> '/jsref/default.asp'
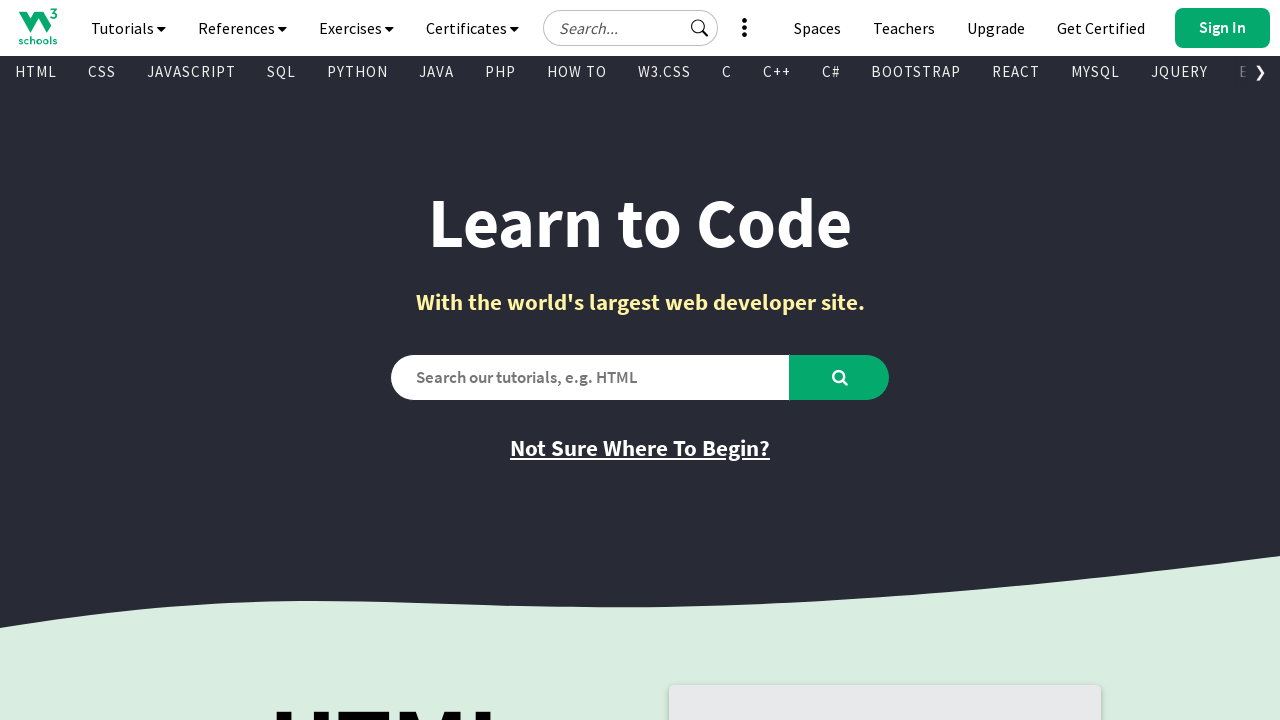

Found visible link: 'SQL Reference' -> '/sql/sql_ref_keywords.asp'
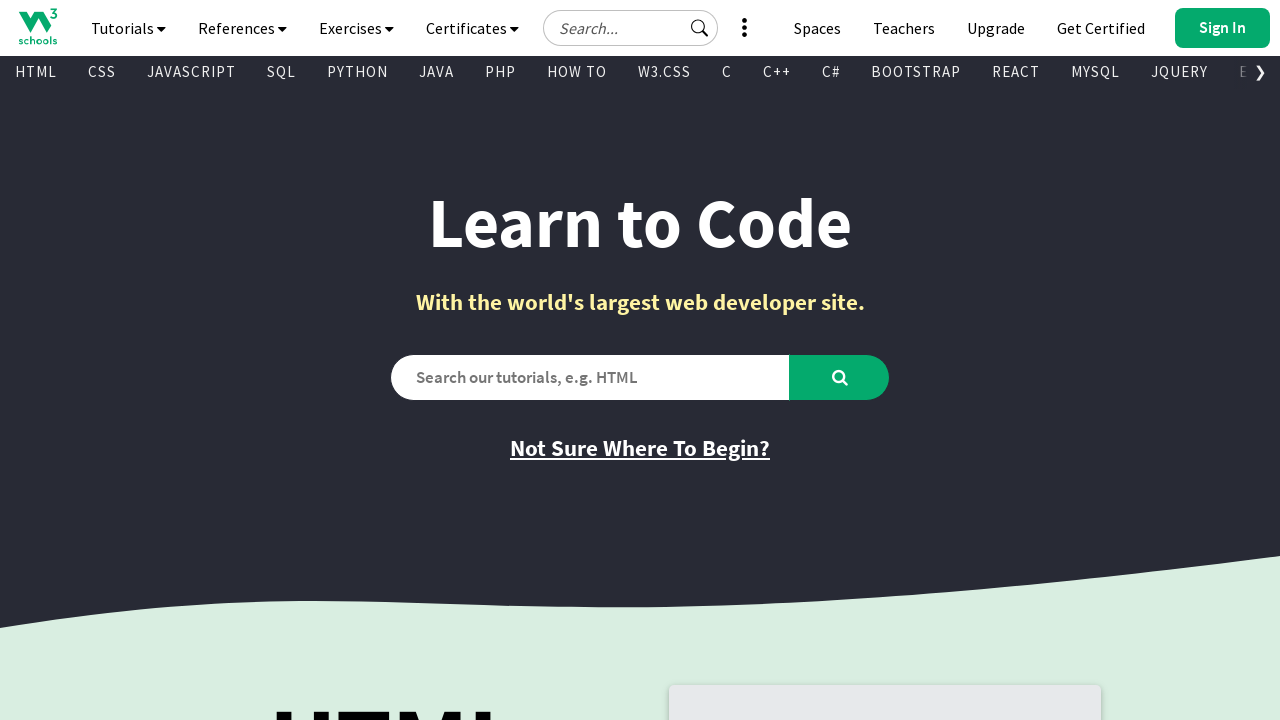

Found visible link: 'Python Reference' -> '/python/python_reference.asp'
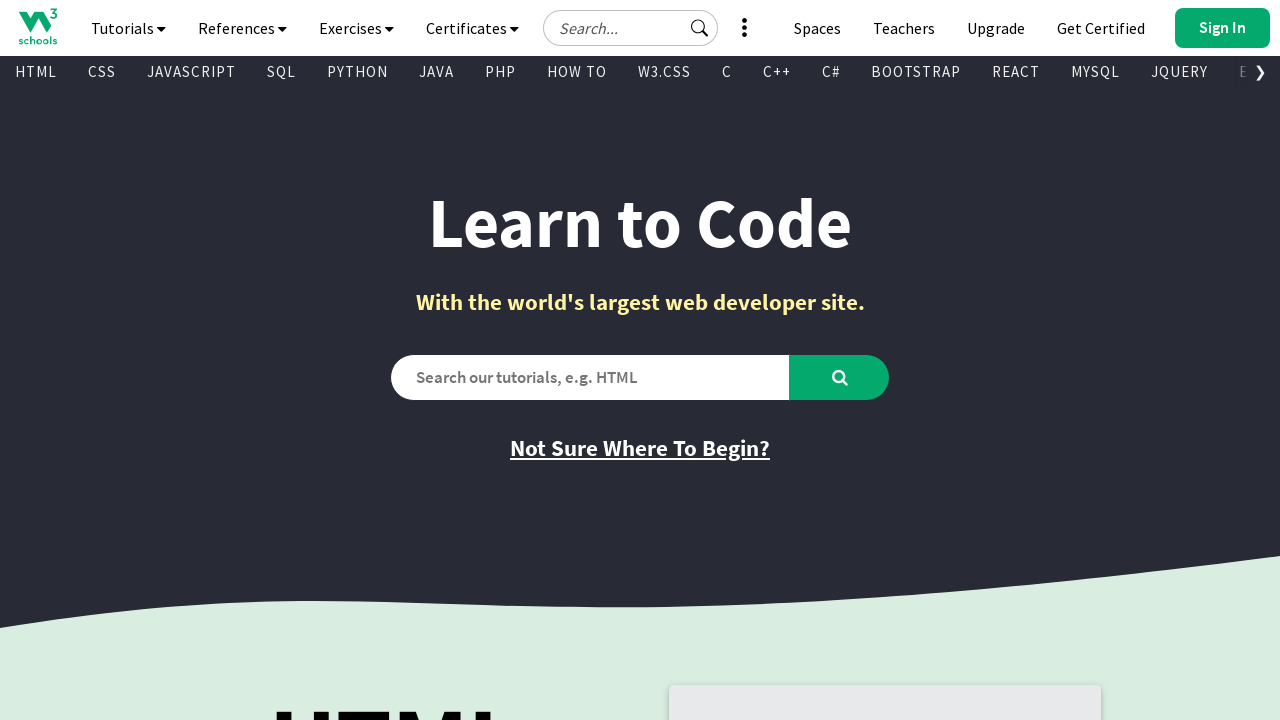

Found visible link: 'W3.CSS Reference' -> '/w3css/w3css_references.asp'
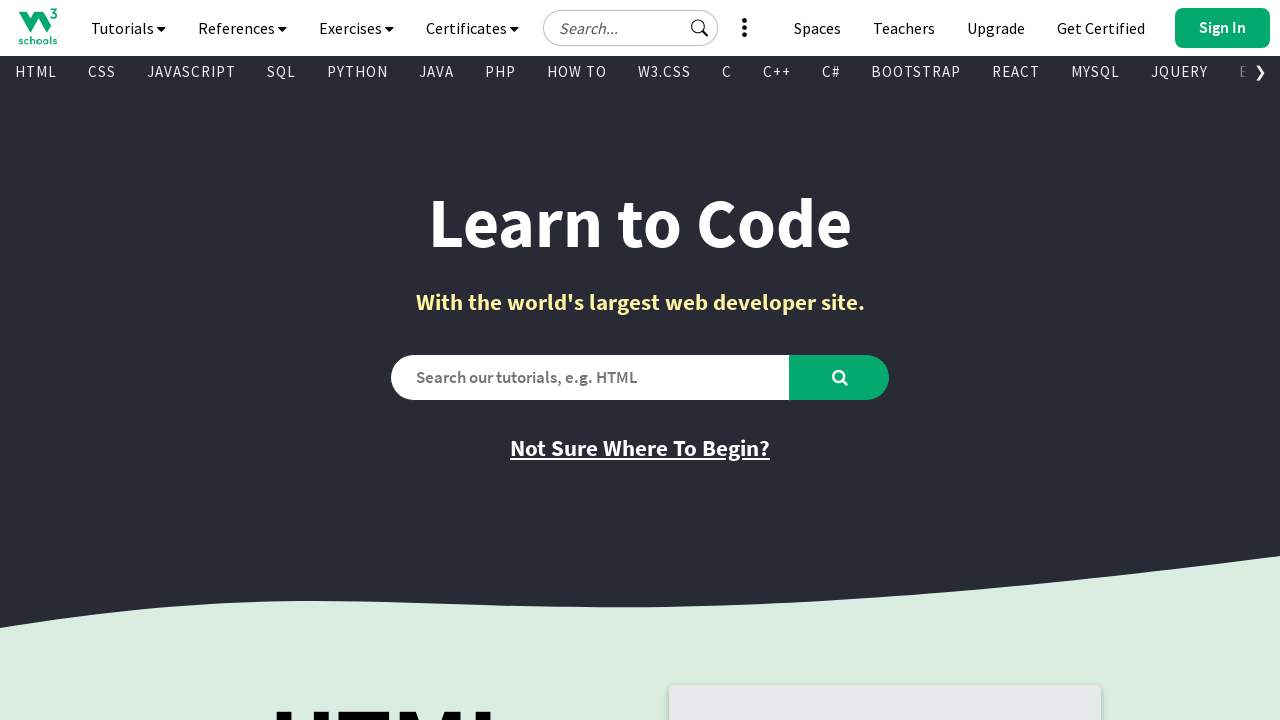

Found visible link: 'Bootstrap Reference' -> '/bootstrap/bootstrap_ref_all_classes.asp'
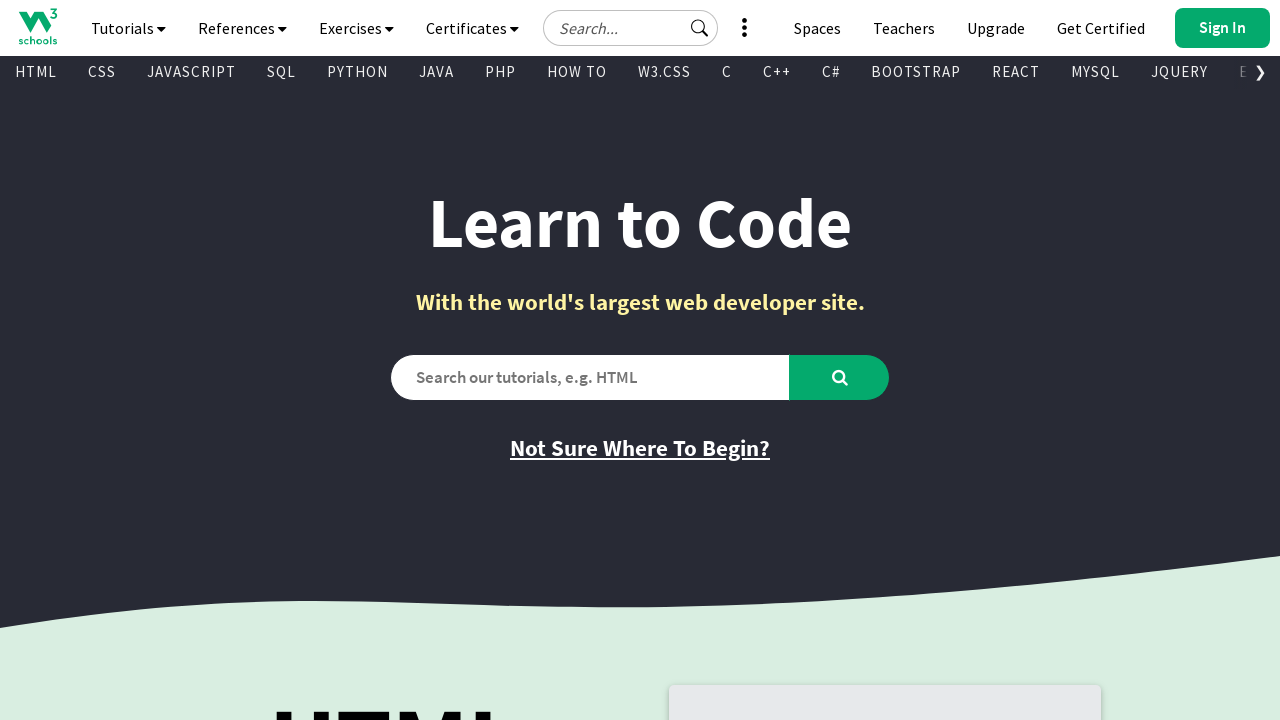

Found visible link: 'PHP Reference' -> '/php/php_ref_overview.asp'
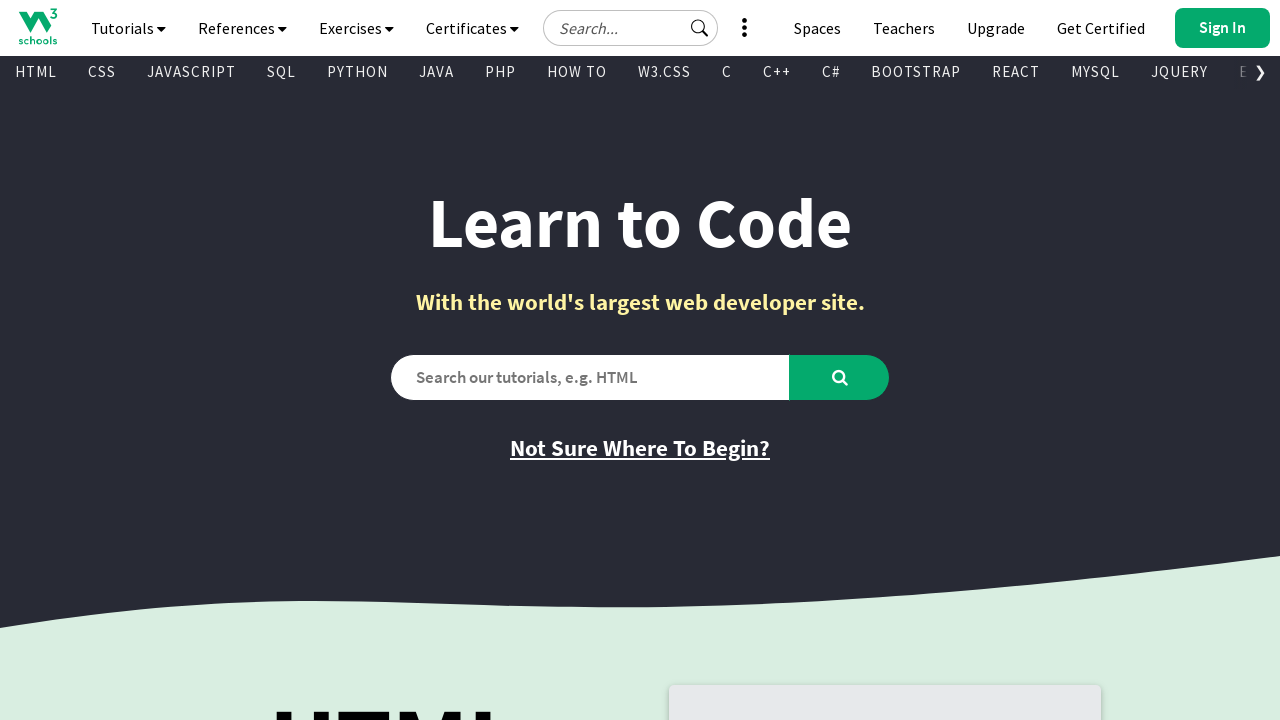

Found visible link: 'HTML Colors' -> '/colors/colors_names.asp'
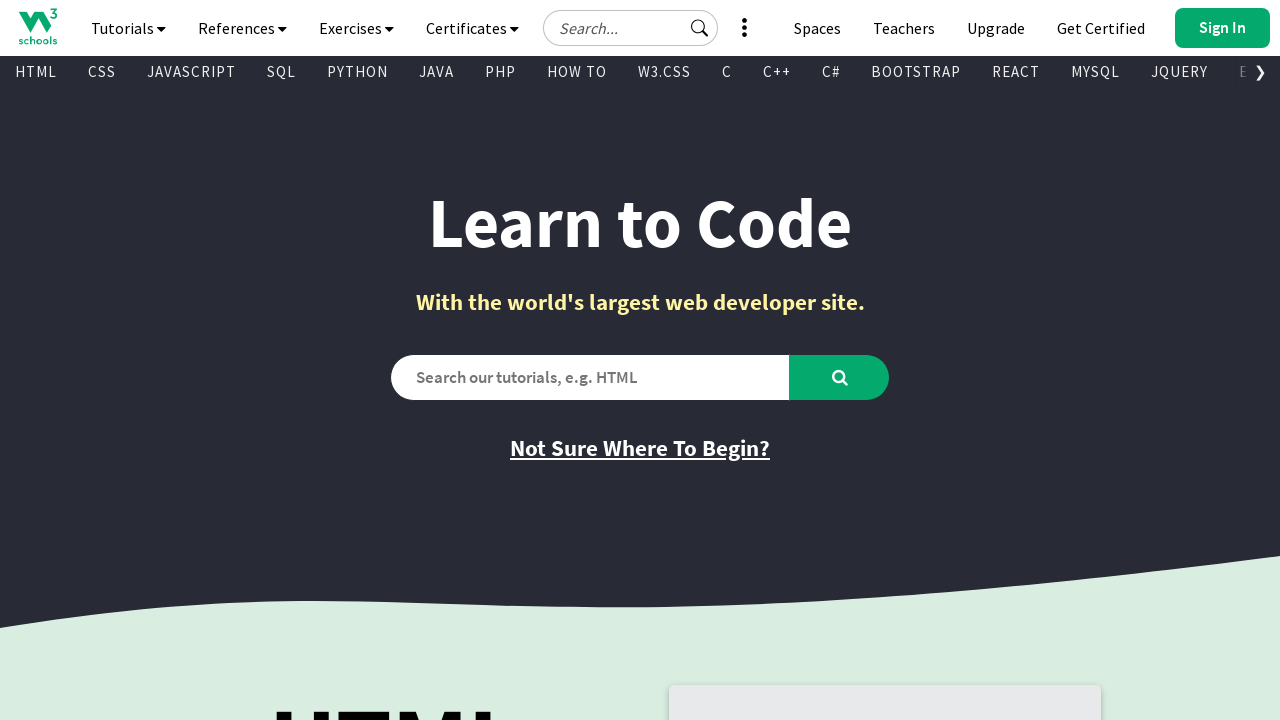

Found visible link: 'Java Reference' -> '/java/java_ref_keywords.asp'
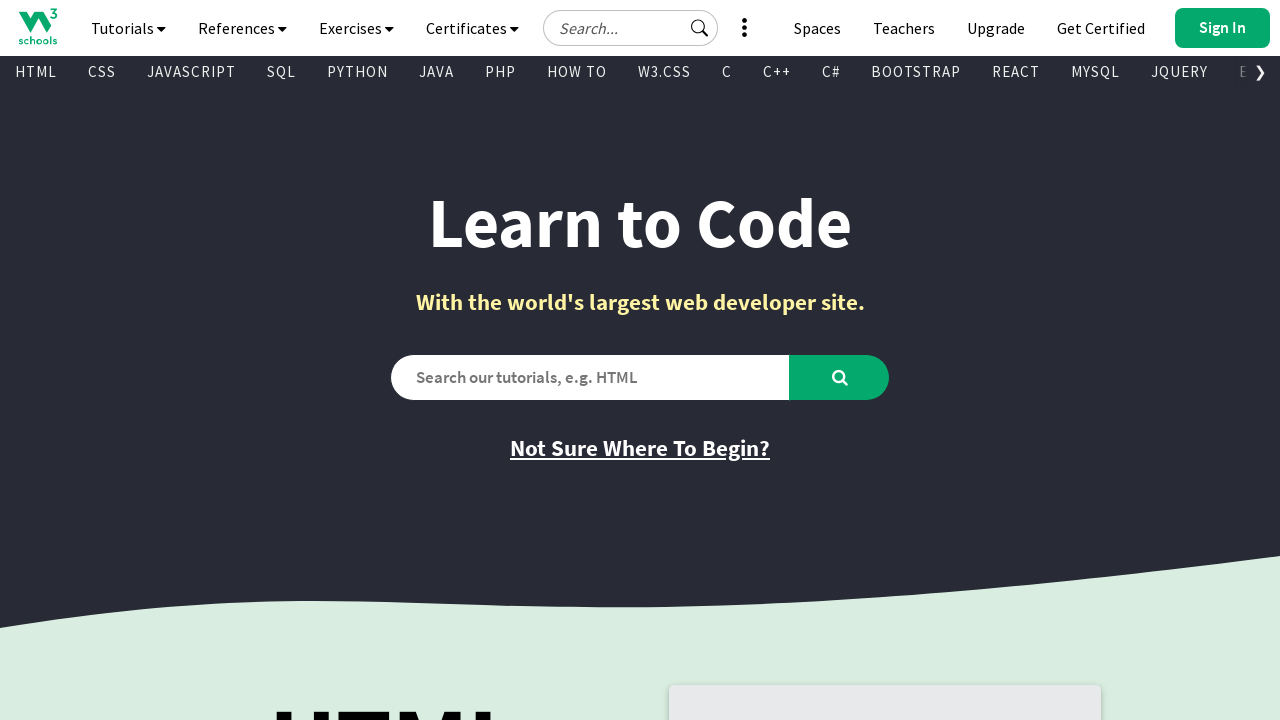

Found visible link: 'AngularJS Reference' -> '/angularjs/angularjs_ref_directives.asp'
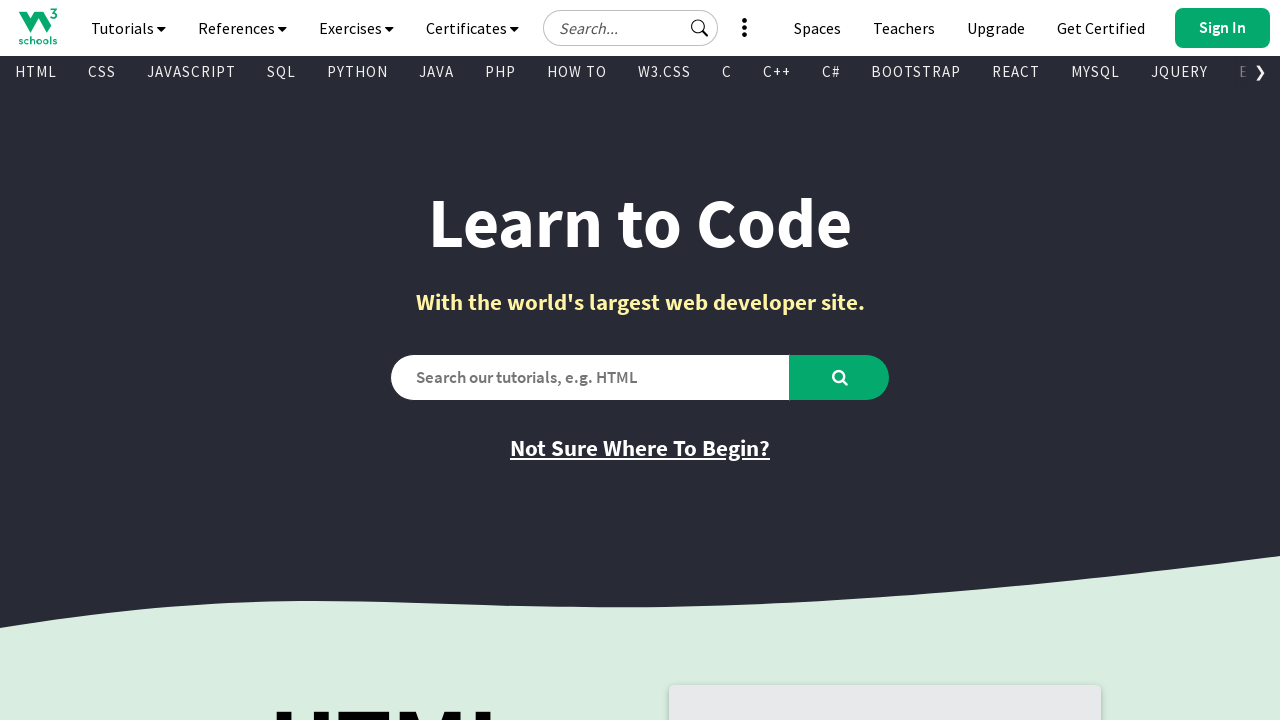

Found visible link: 'jQuery Reference' -> '/jquery/jquery_ref_overview.asp'
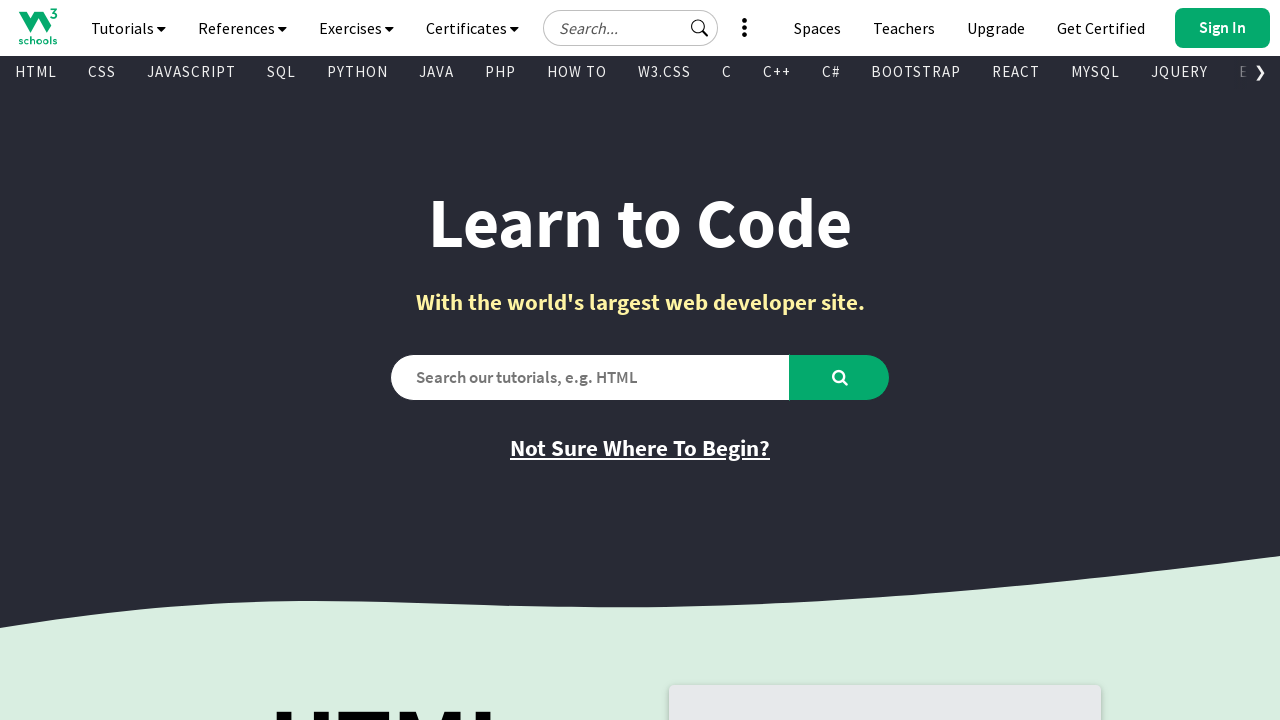

Found visible link: 'HTML Examples' -> '/html/html_examples.asp'
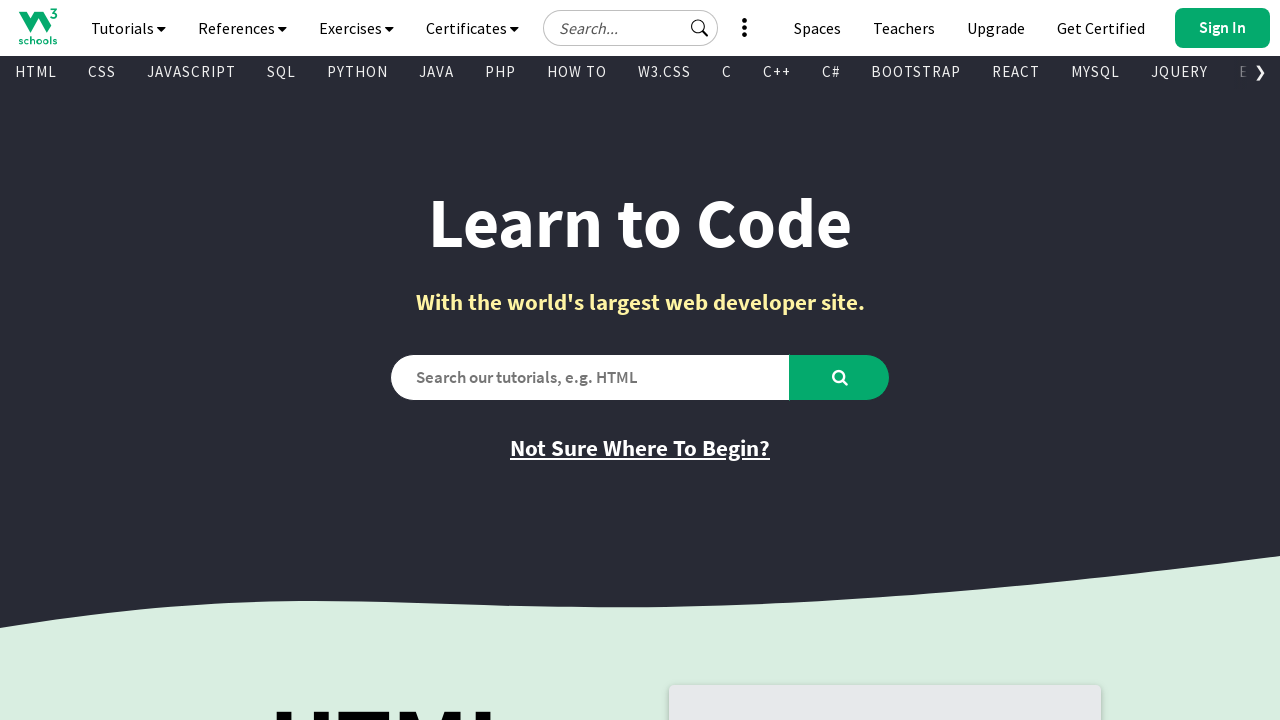

Found visible link: 'CSS Examples' -> '/css/css_examples.asp'
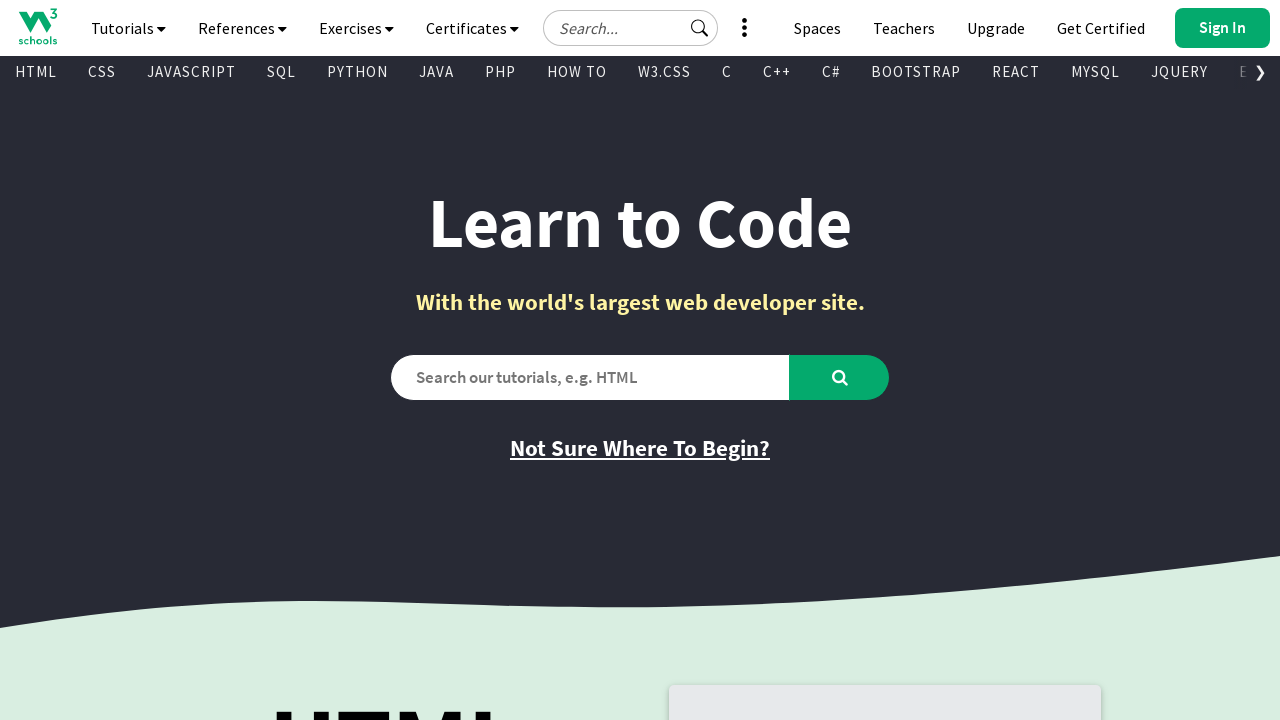

Found visible link: 'JavaScript Examples' -> '/js/js_examples.asp'
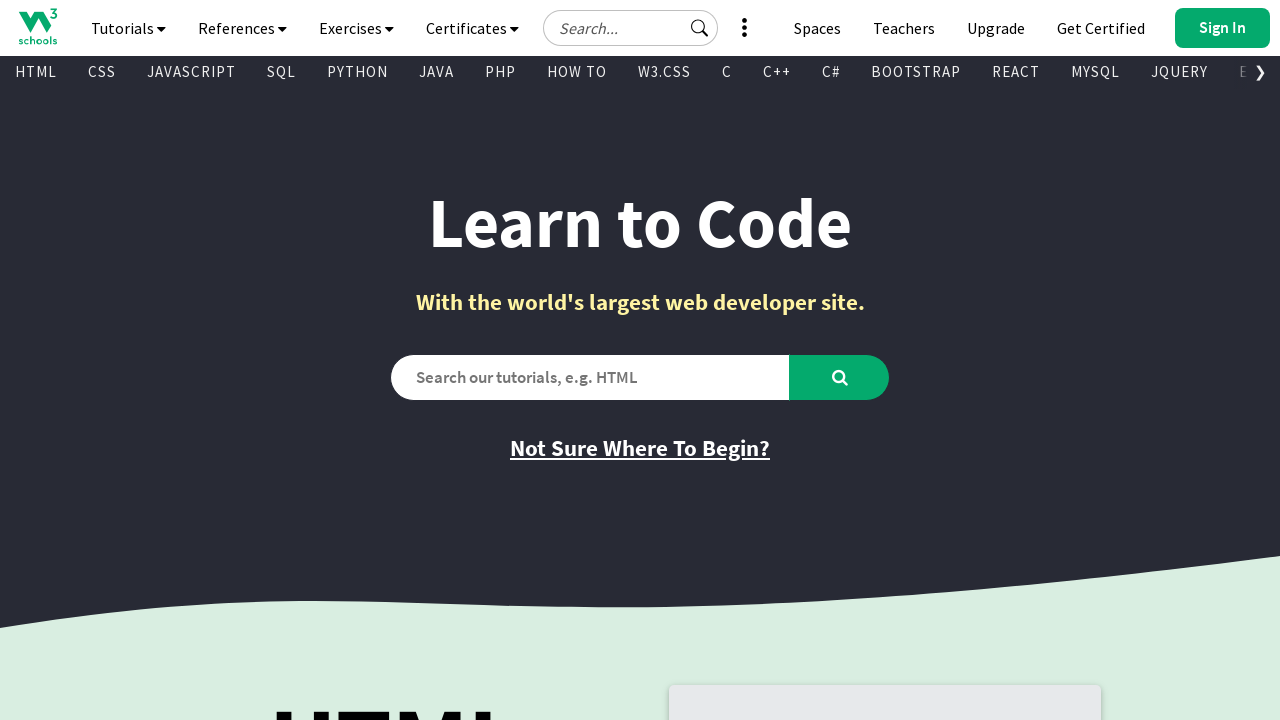

Found visible link: 'How To Examples' -> '/howto/default.asp'
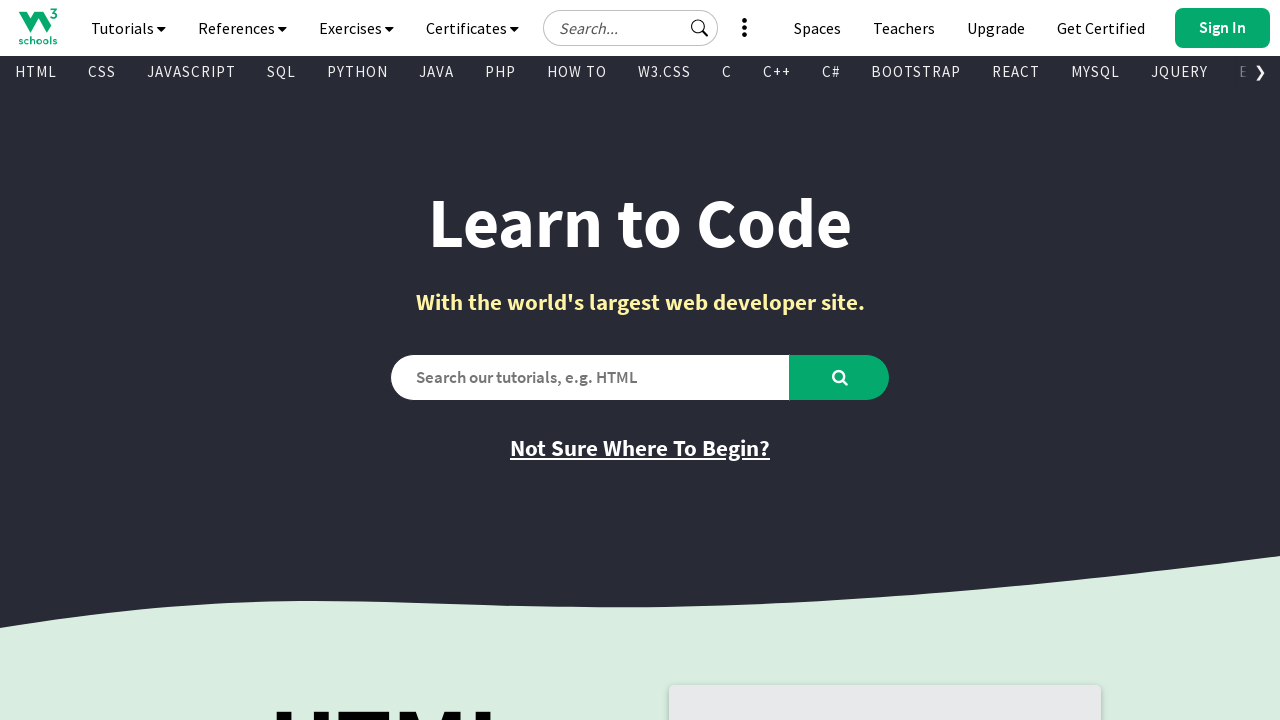

Found visible link: 'SQL Examples' -> '/sql/sql_examples.asp'
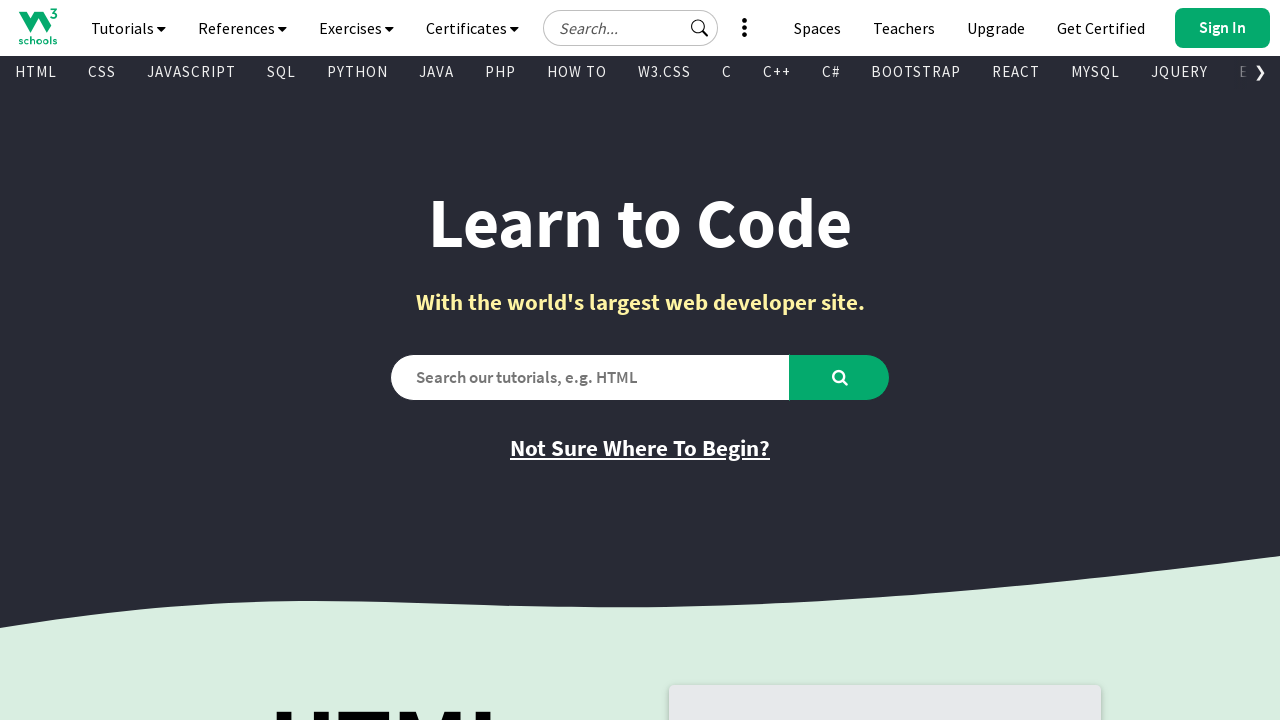

Found visible link: 'Python Examples' -> '/python/python_examples.asp'
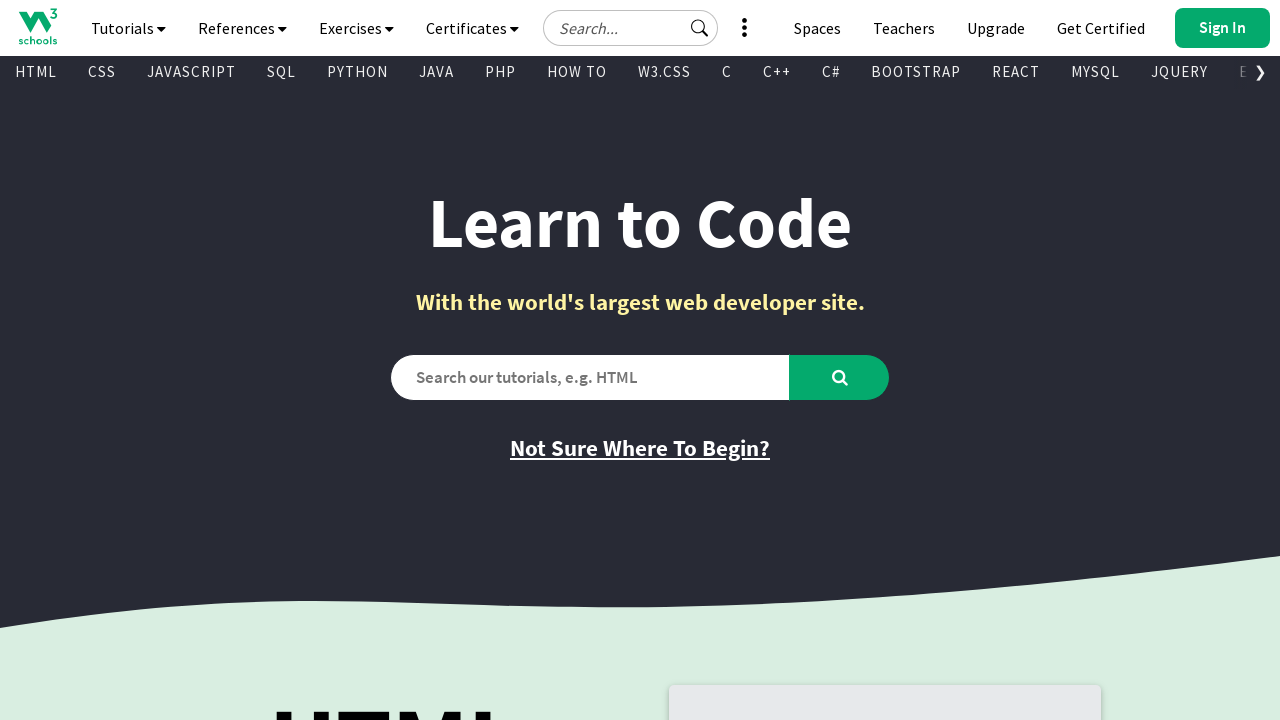

Found visible link: 'W3.CSS Examples' -> '/w3css/w3css_examples.asp'
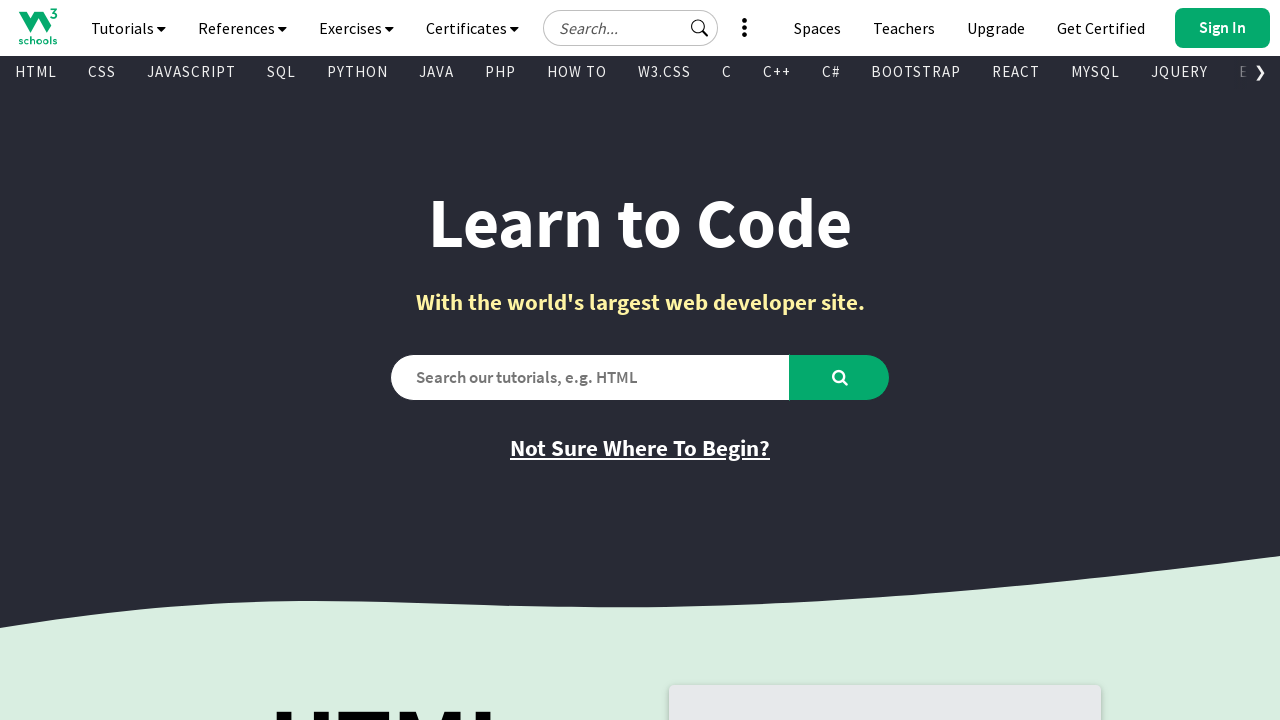

Found visible link: 'Bootstrap Examples' -> '/bootstrap/bootstrap_examples.asp'
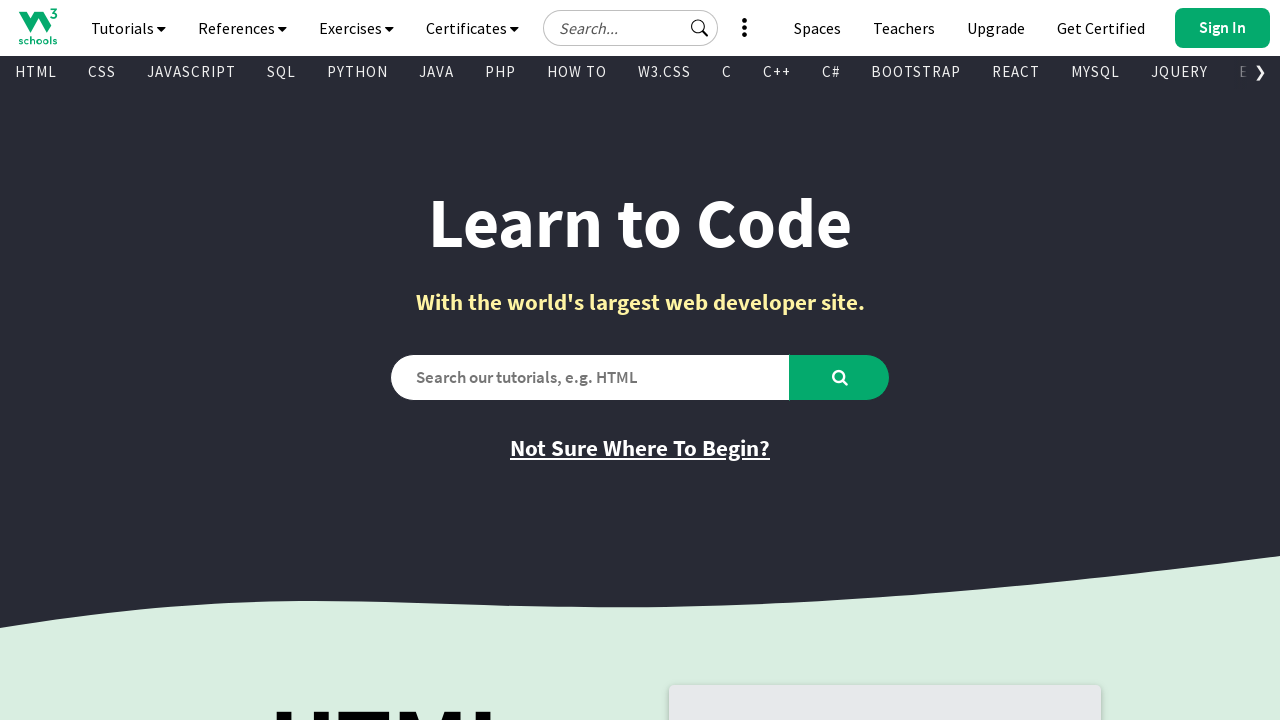

Found visible link: 'PHP Examples' -> '/php/php_examples.asp'
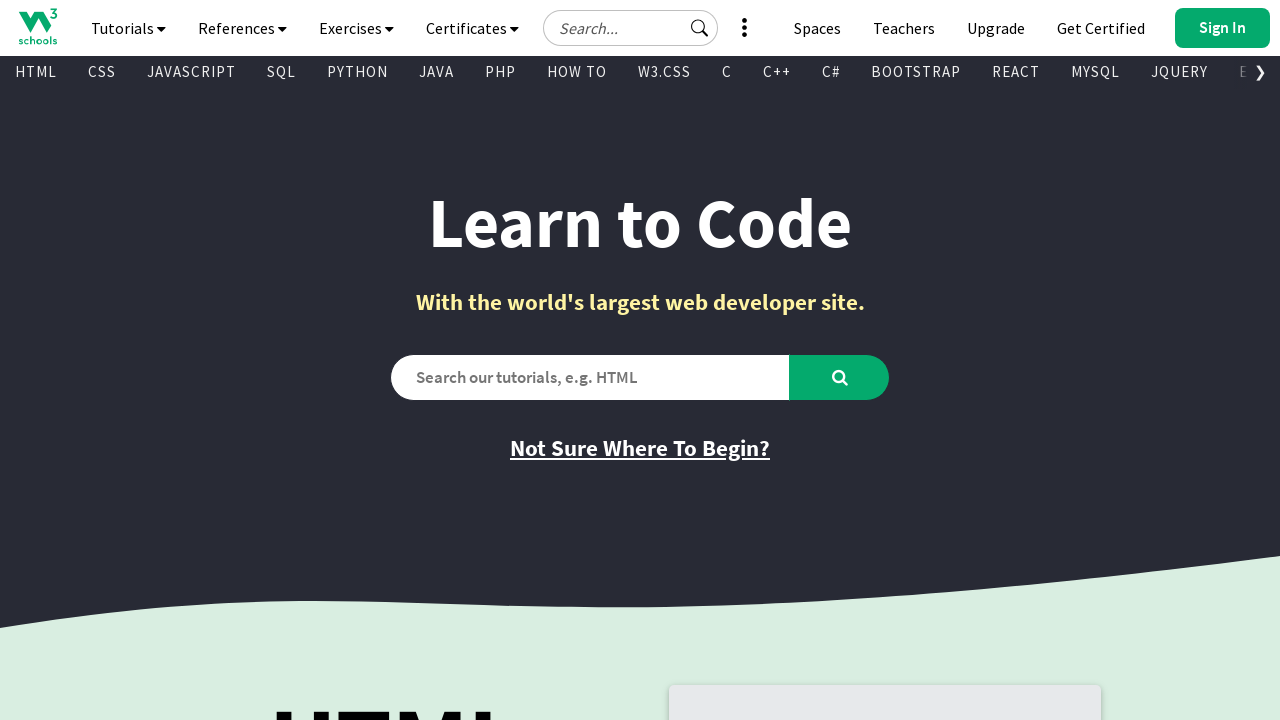

Found visible link: 'Java Examples' -> '/java/java_examples.asp'
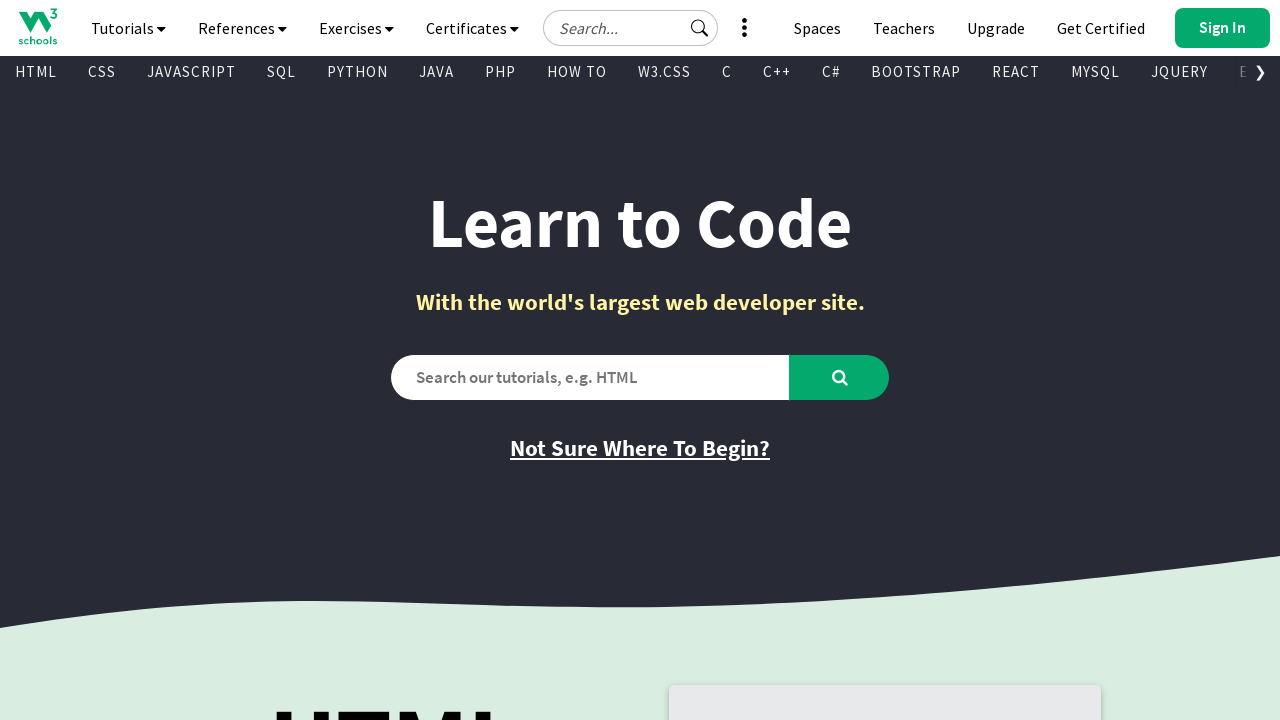

Found visible link: 'XML Examples' -> '/xml/xml_examples.asp'
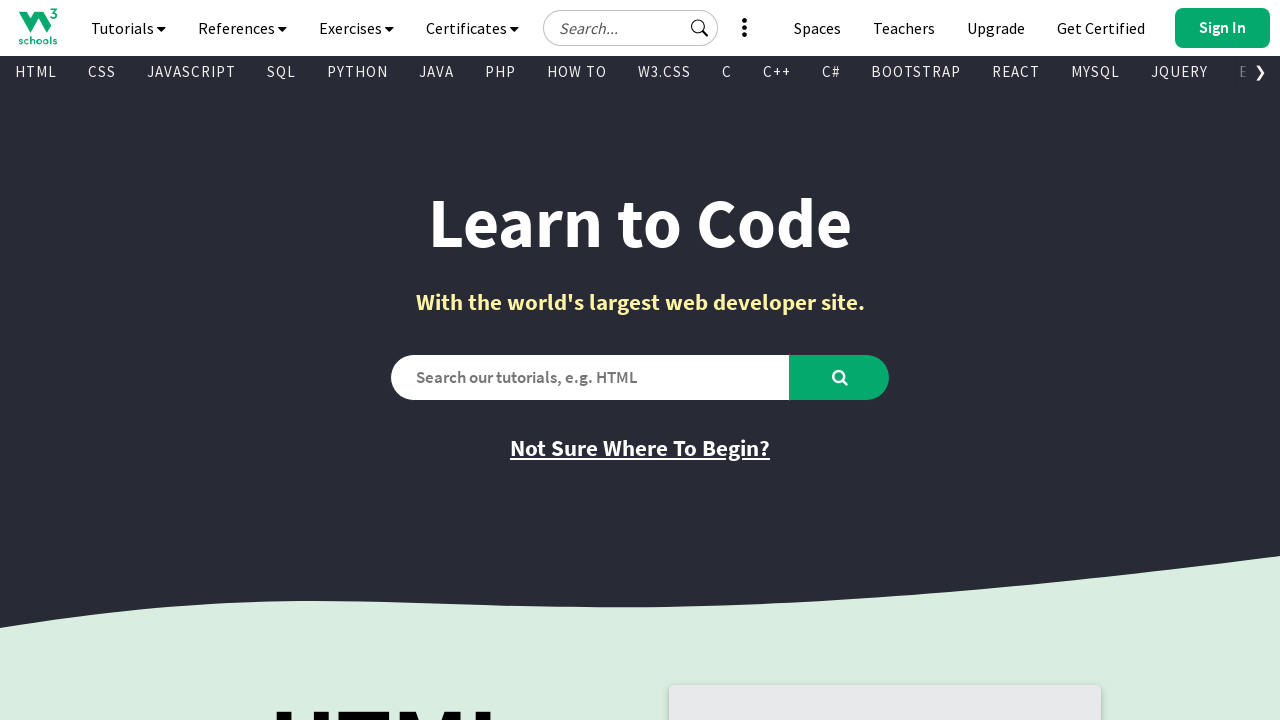

Found visible link: 'jQuery Examples' -> '/jquery/jquery_examples.asp'
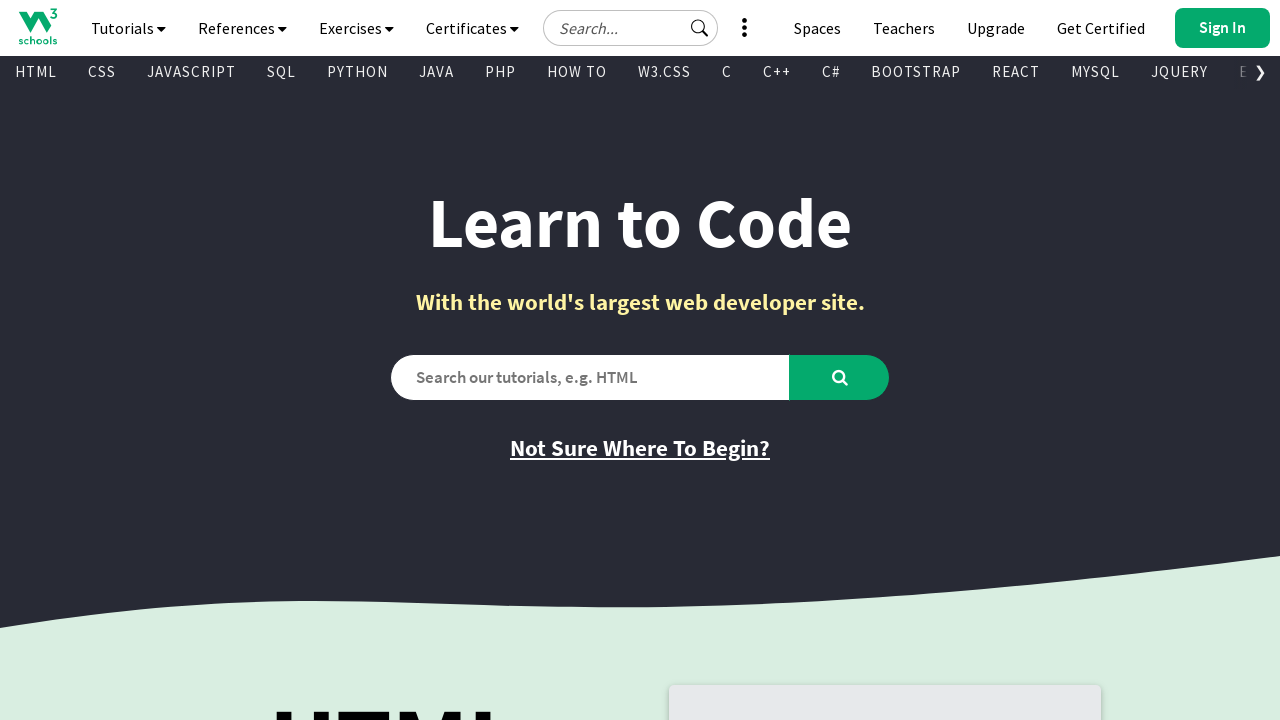

Found visible link: 'Get Certified' -> 'https://campus.w3schools.com/collections/course-catalog'
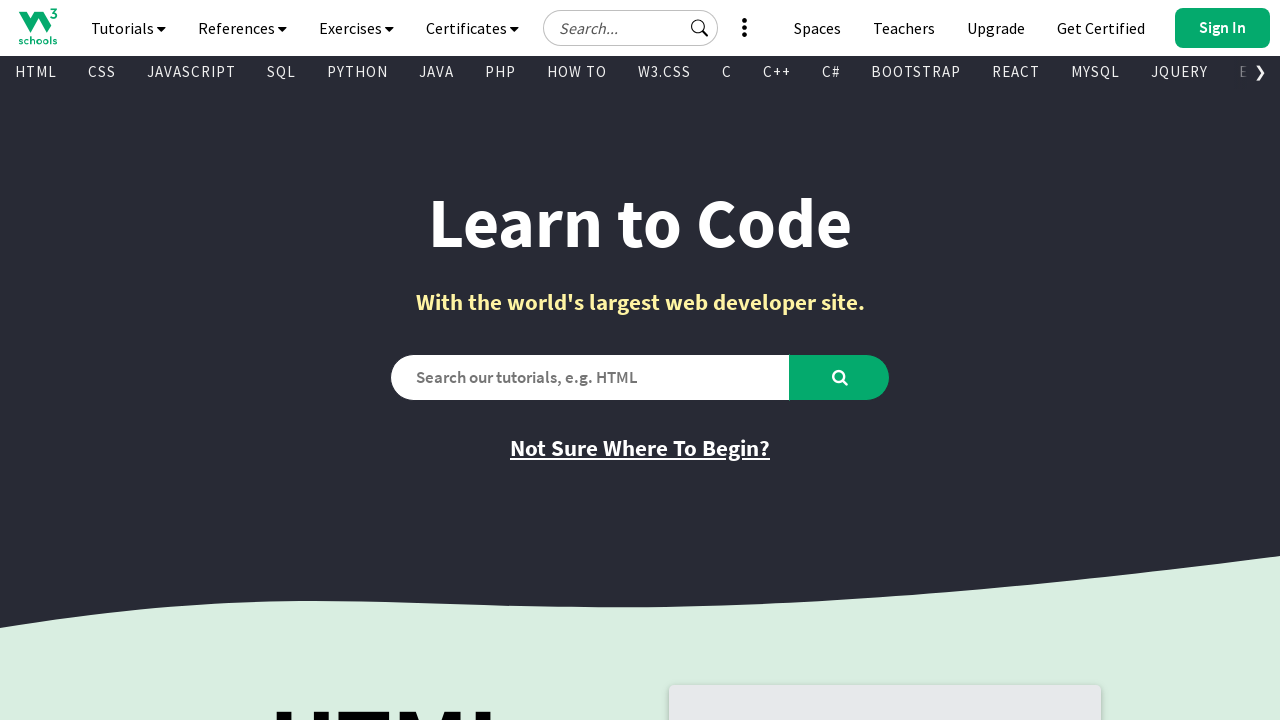

Found visible link: 'HTML Certificate' -> 'https://campus.w3schools.com/collections/certifications/products/html-certificate'
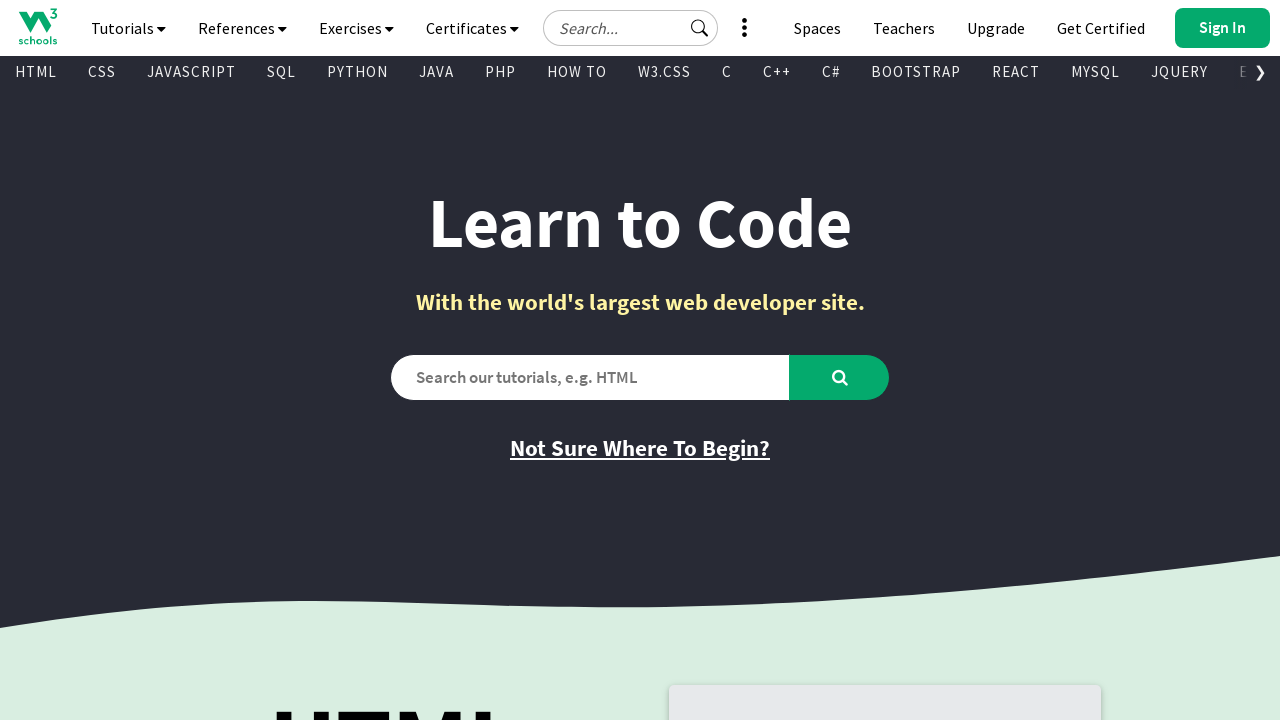

Found visible link: 'CSS Certificate' -> 'https://campus.w3schools.com/collections/certifications/products/css-certificate'
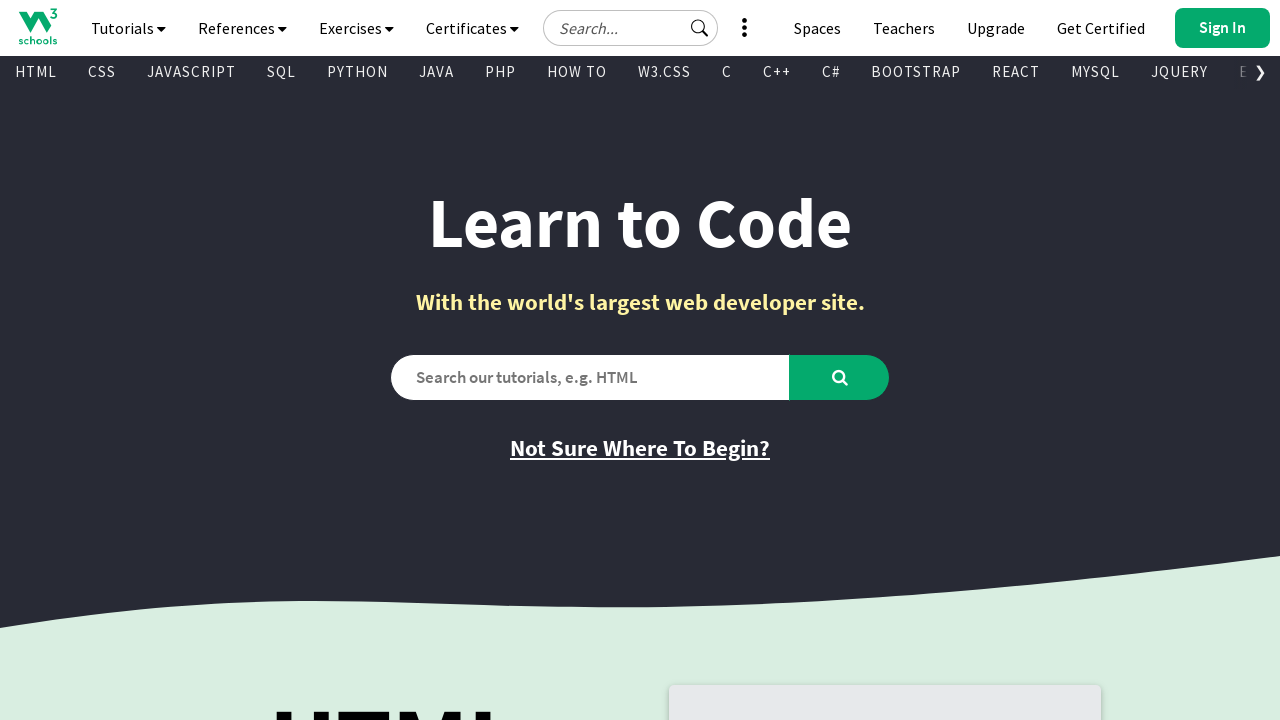

Found visible link: 'JavaScript Certificate' -> 'https://campus.w3schools.com/collections/certifications/products/javascript-certificate'
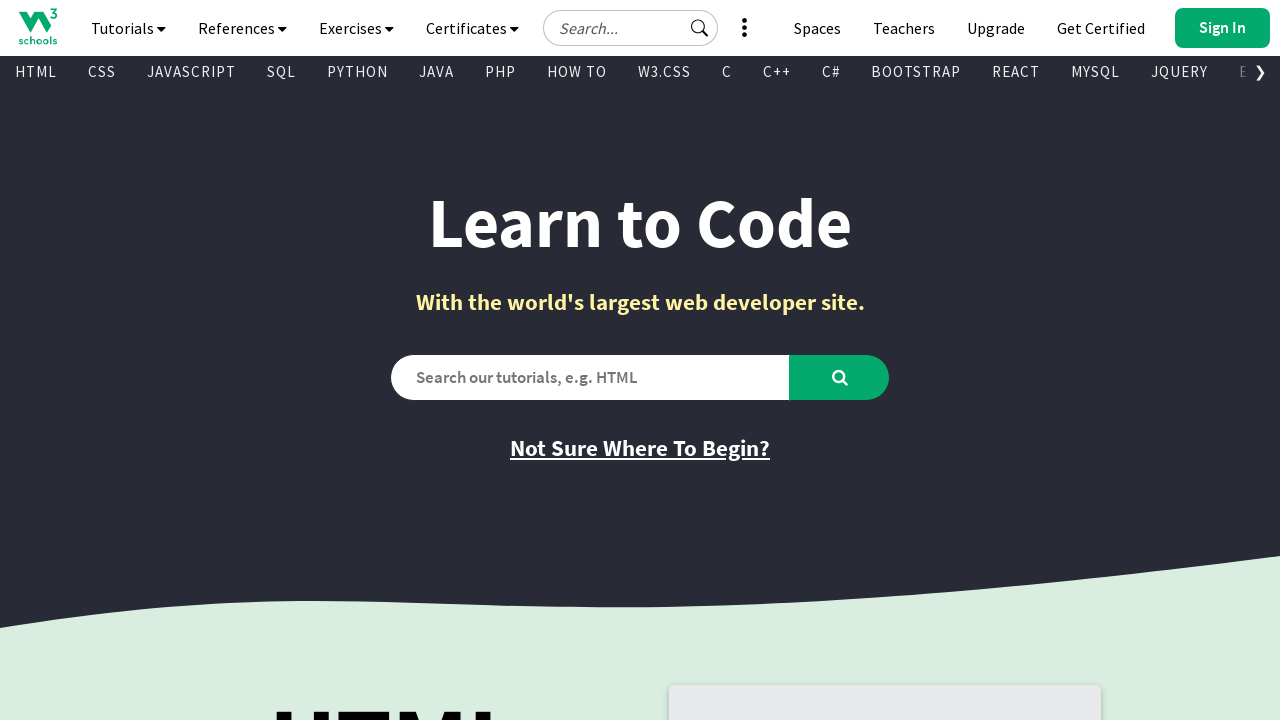

Found visible link: 'Front End Certificate' -> 'https://campus.w3schools.com/collections/certifications/products/front-end-certificate'
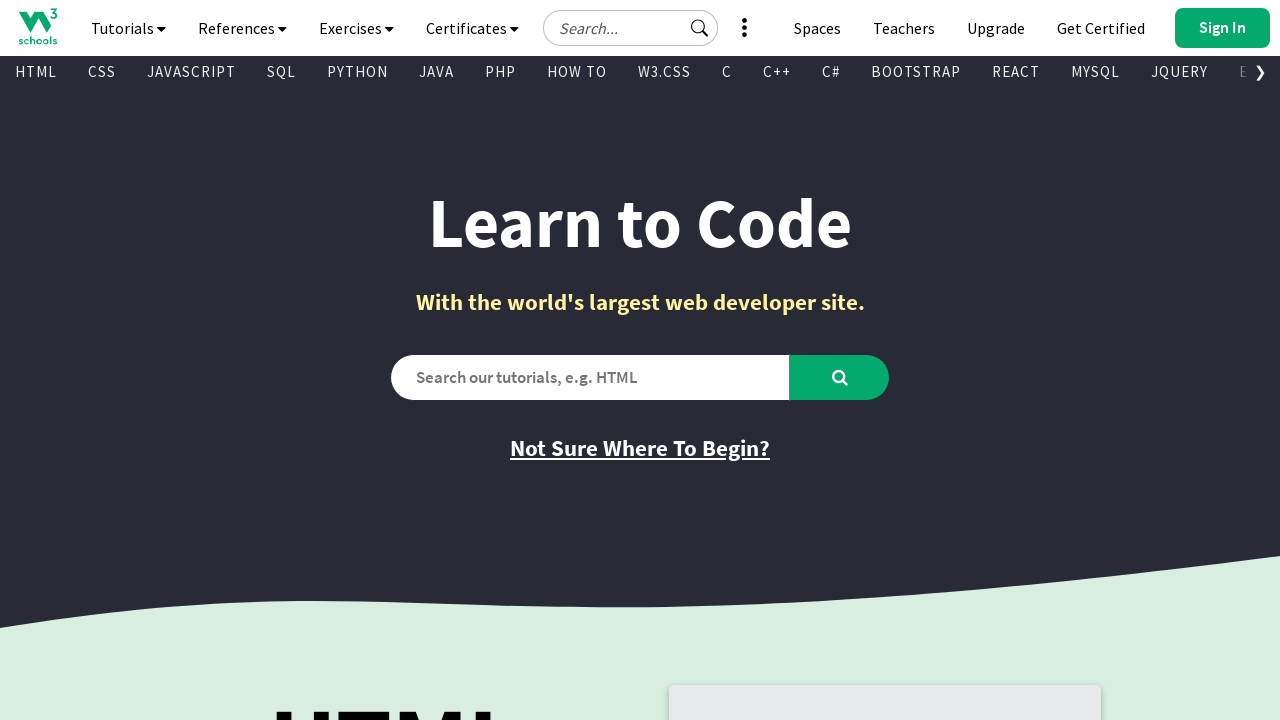

Found visible link: 'SQL Certificate' -> 'https://campus.w3schools.com/collections/certifications/products/sql-certificate'
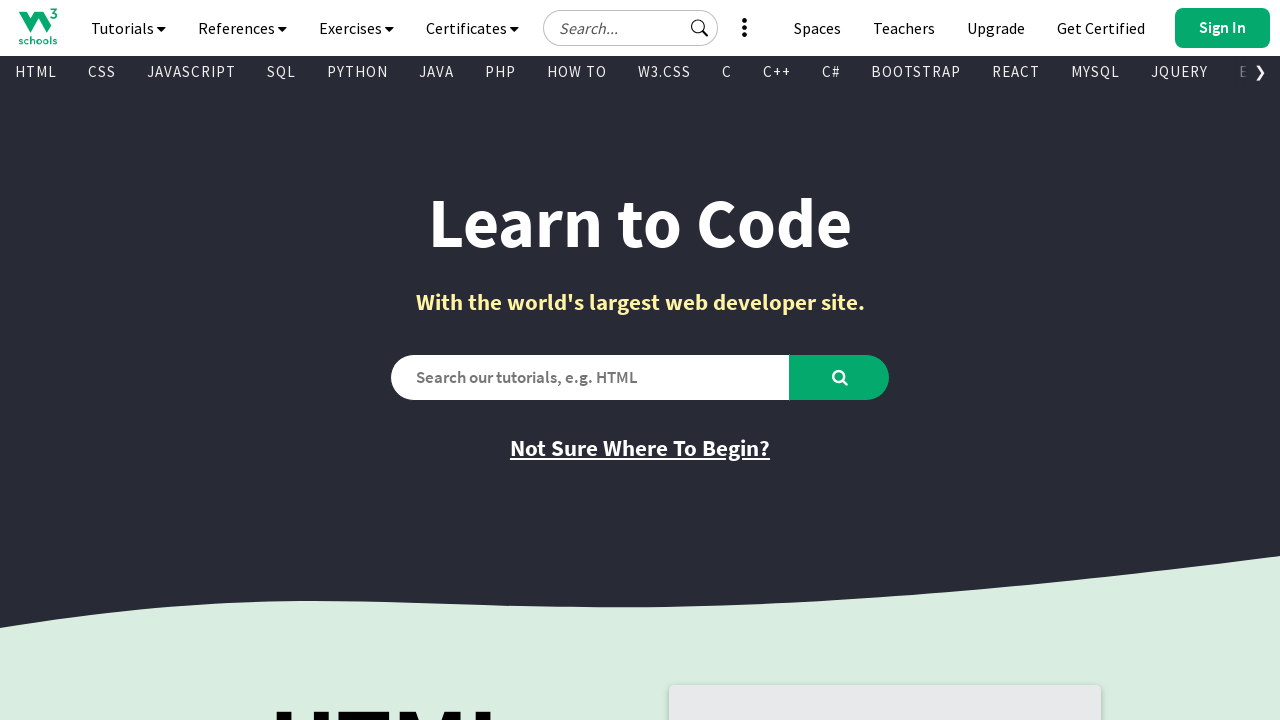

Found visible link: 'Python Certificate' -> 'https://campus.w3schools.com/collections/certifications/products/python-certificate'
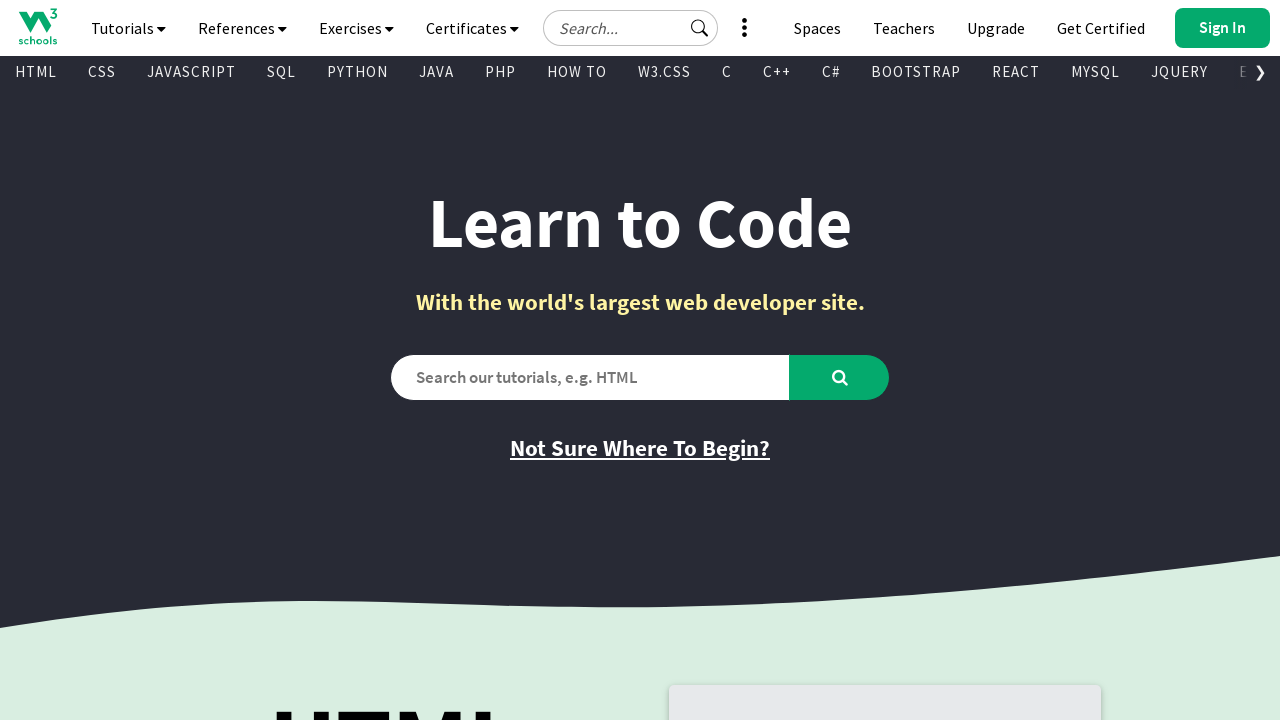

Found visible link: 'PHP Certificate' -> 'https://campus.w3schools.com/collections/certifications/products/php-certificate'
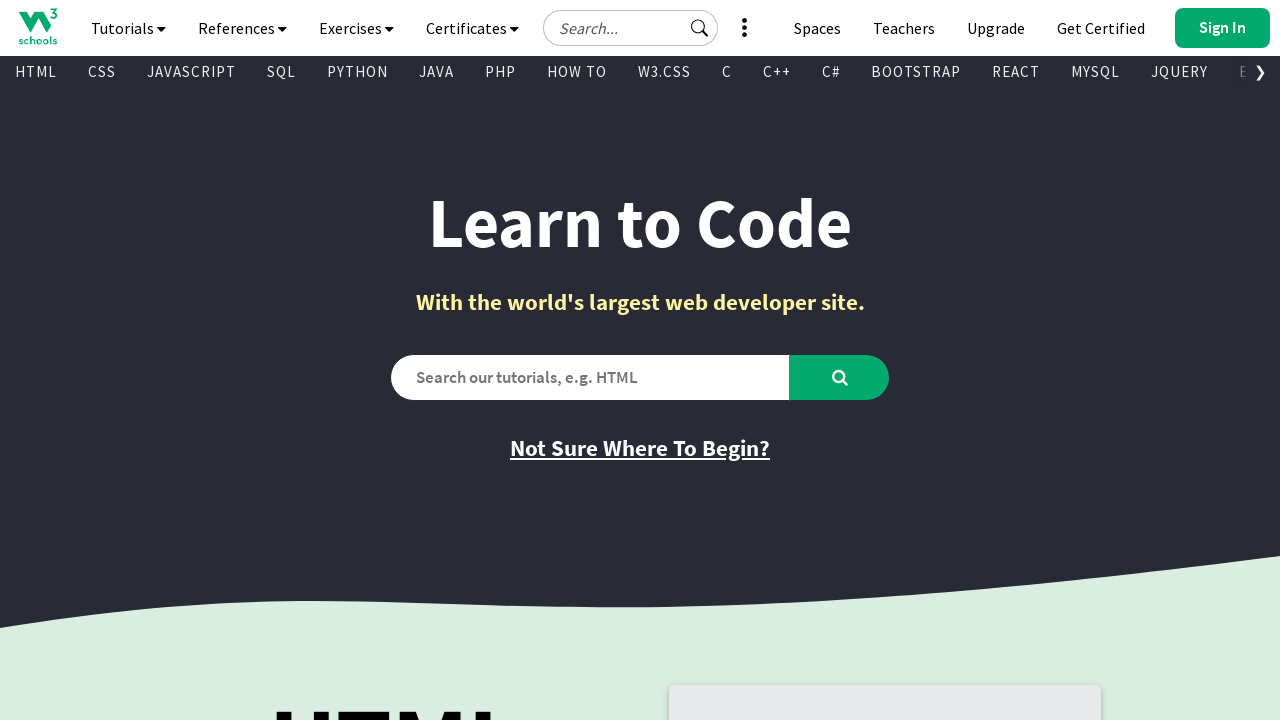

Found visible link: 'jQuery Certificate' -> 'https://campus.w3schools.com/collections/certifications/products/jquery-certificate'
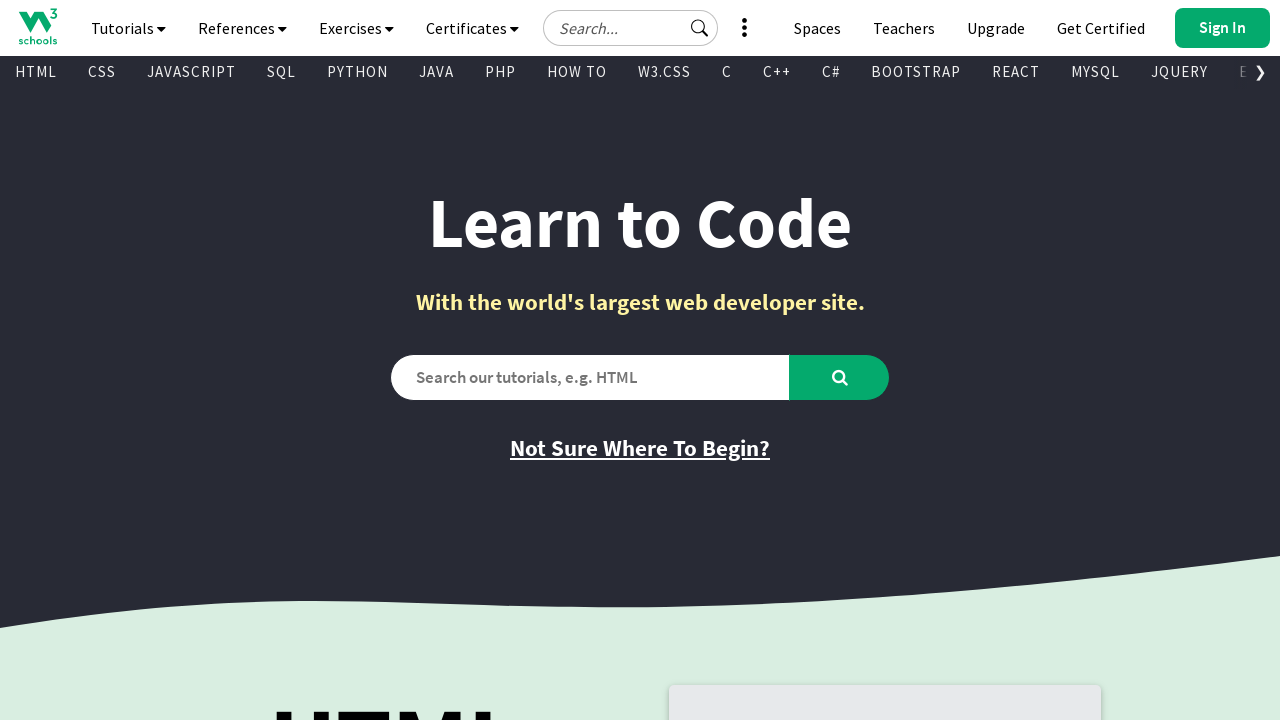

Found visible link: 'Java Certificate' -> 'https://campus.w3schools.com/collections/certifications/products/java-certificate'
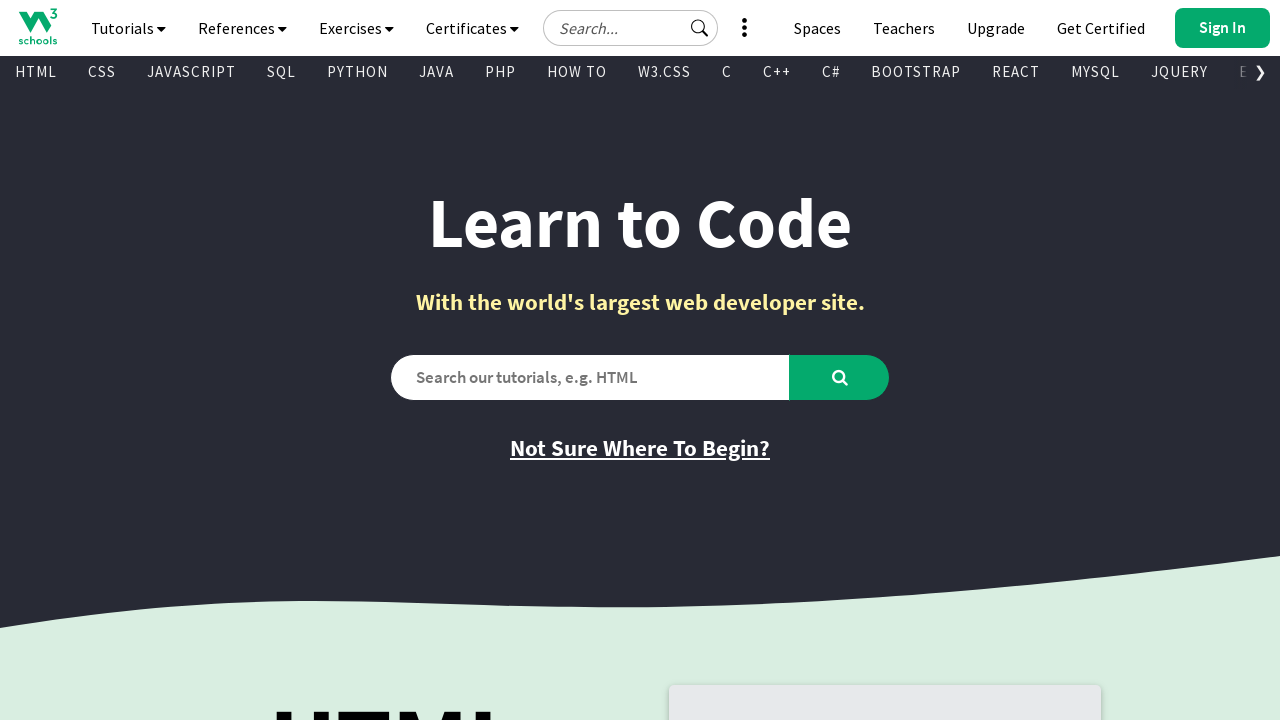

Found visible link: 'C++ Certificate' -> 'https://campus.w3schools.com/collections/certifications/products/c-certificate'
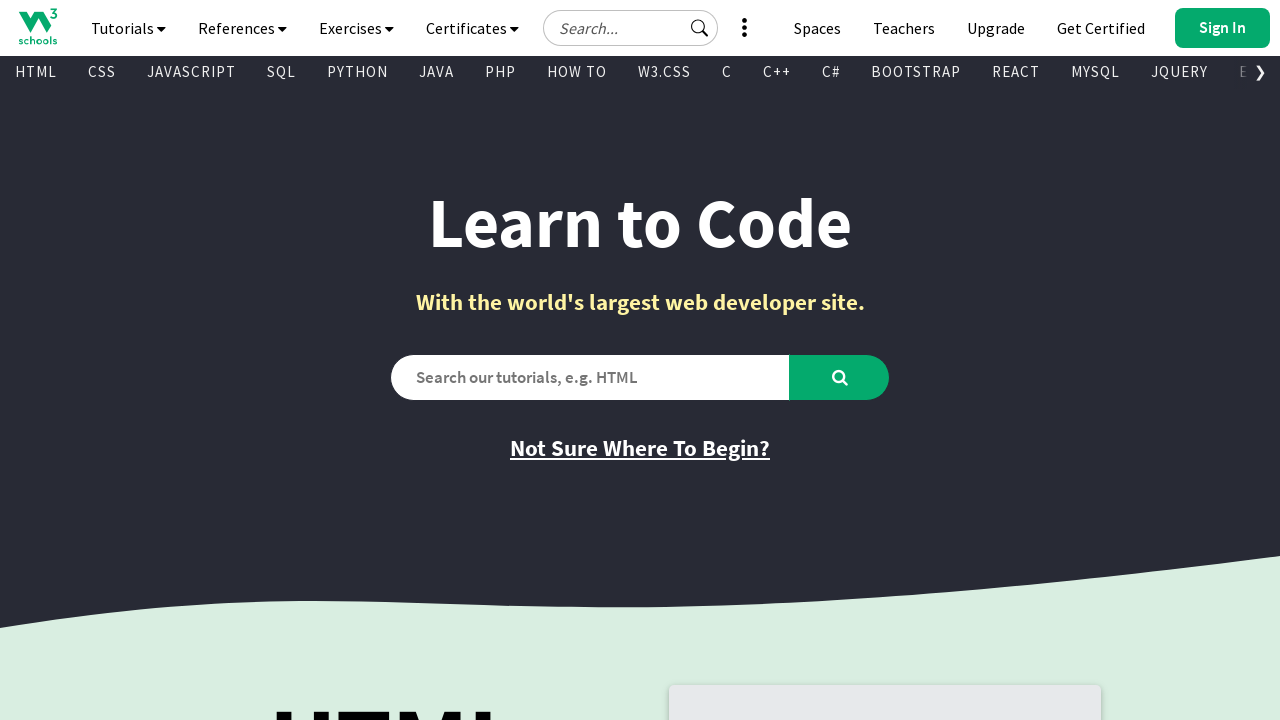

Found visible link: 'C# Certificate' -> 'https://campus.w3schools.com/collections/certifications/products/c-certificate-1'
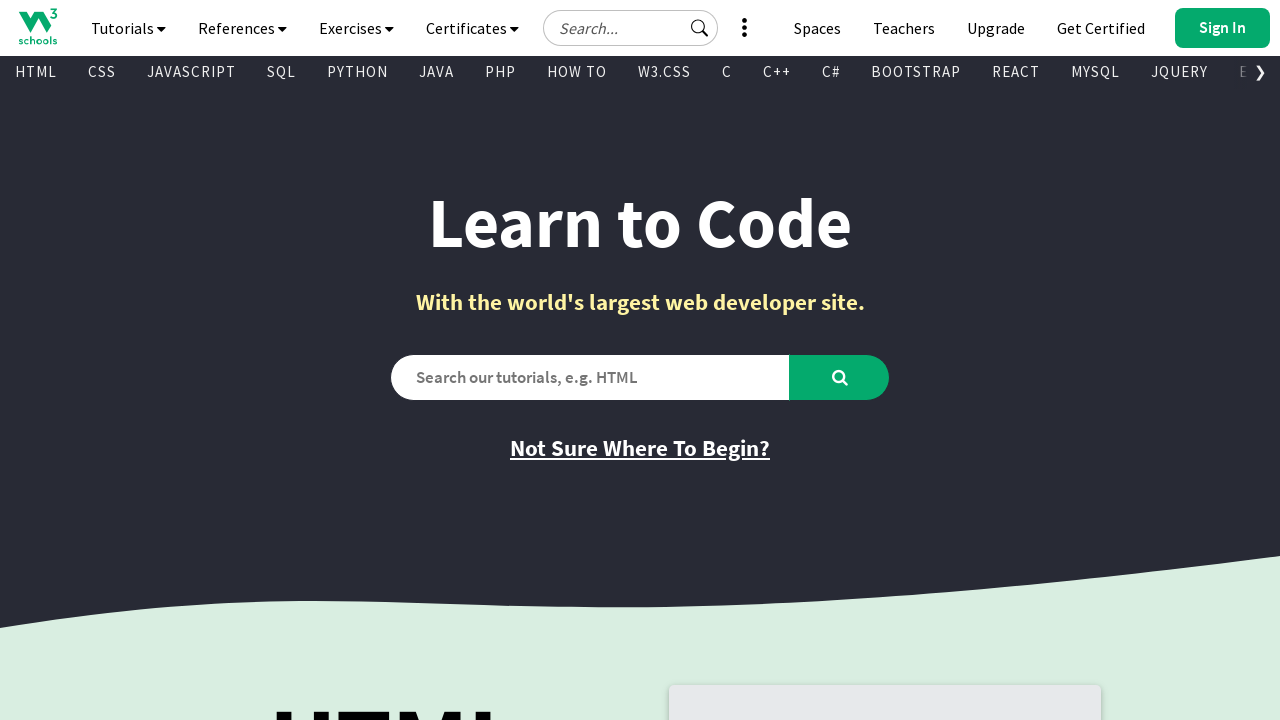

Found visible link: 'XML Certificate' -> 'https://campus.w3schools.com/collections/certifications/products/xml-certificate'
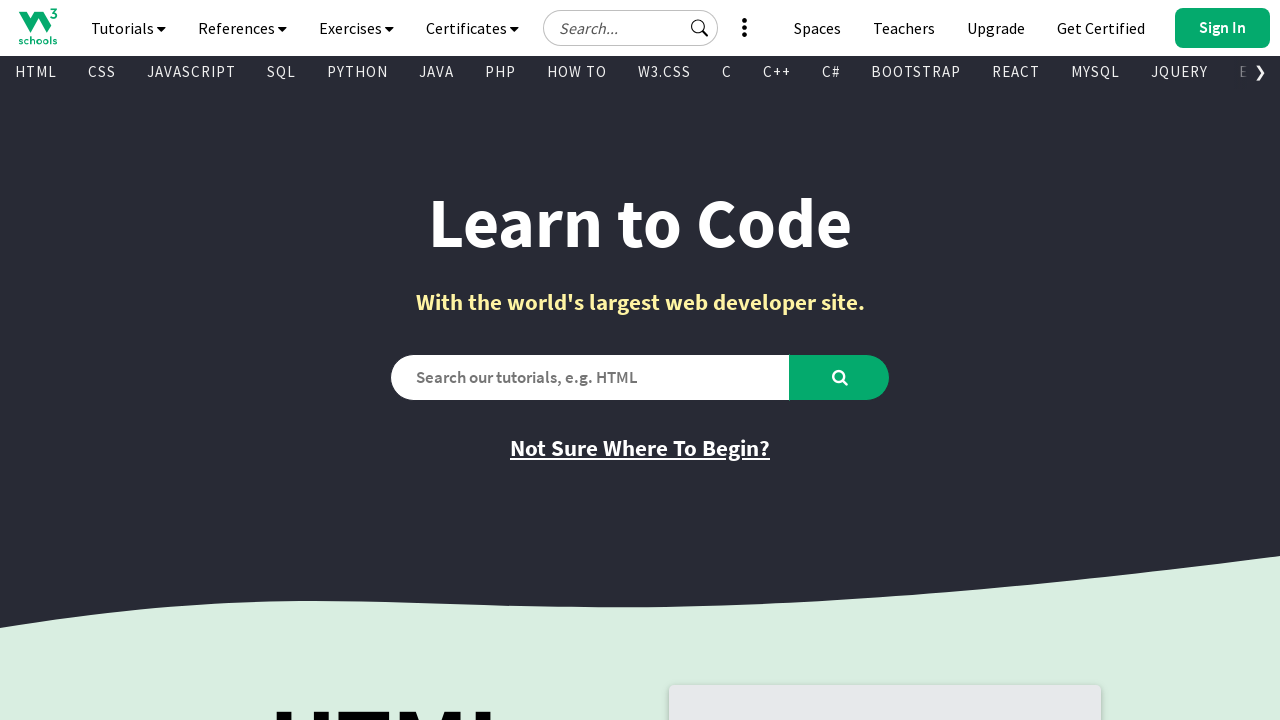

Found visible link: '' -> 'https://www.youtube.com/@w3schools'
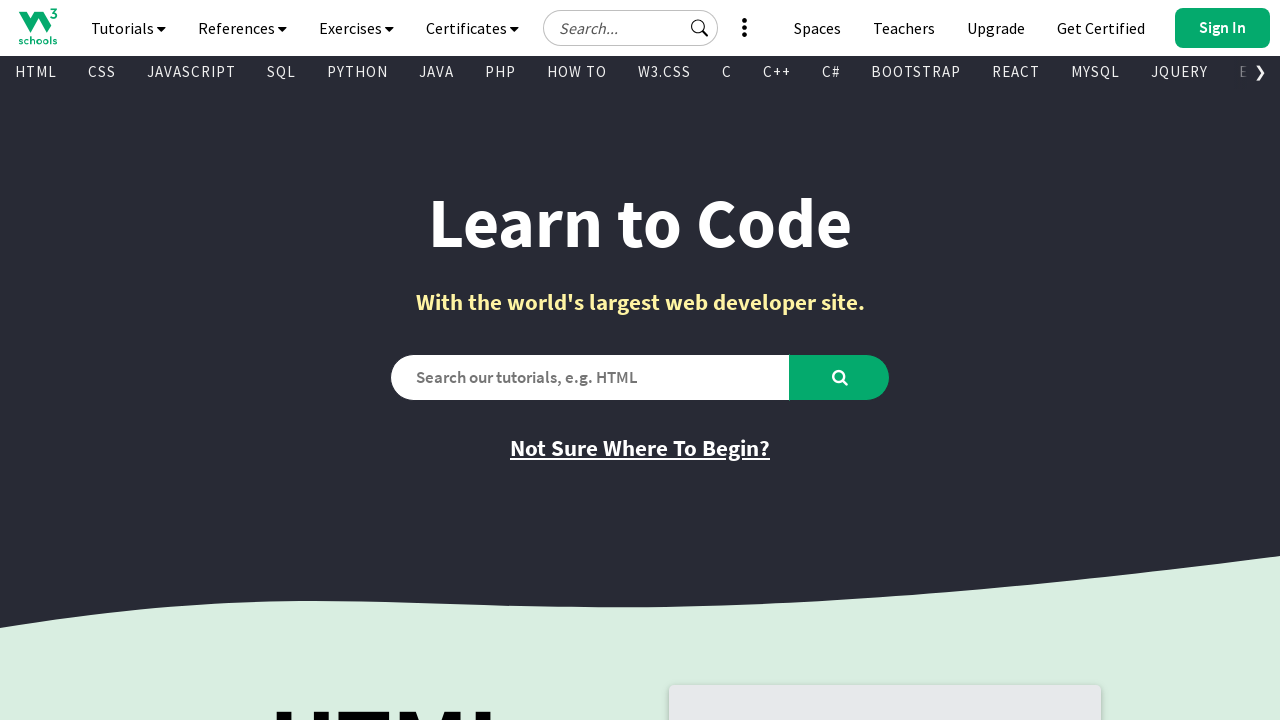

Found visible link: '' -> 'https://www.linkedin.com/company/w3schools.com/'
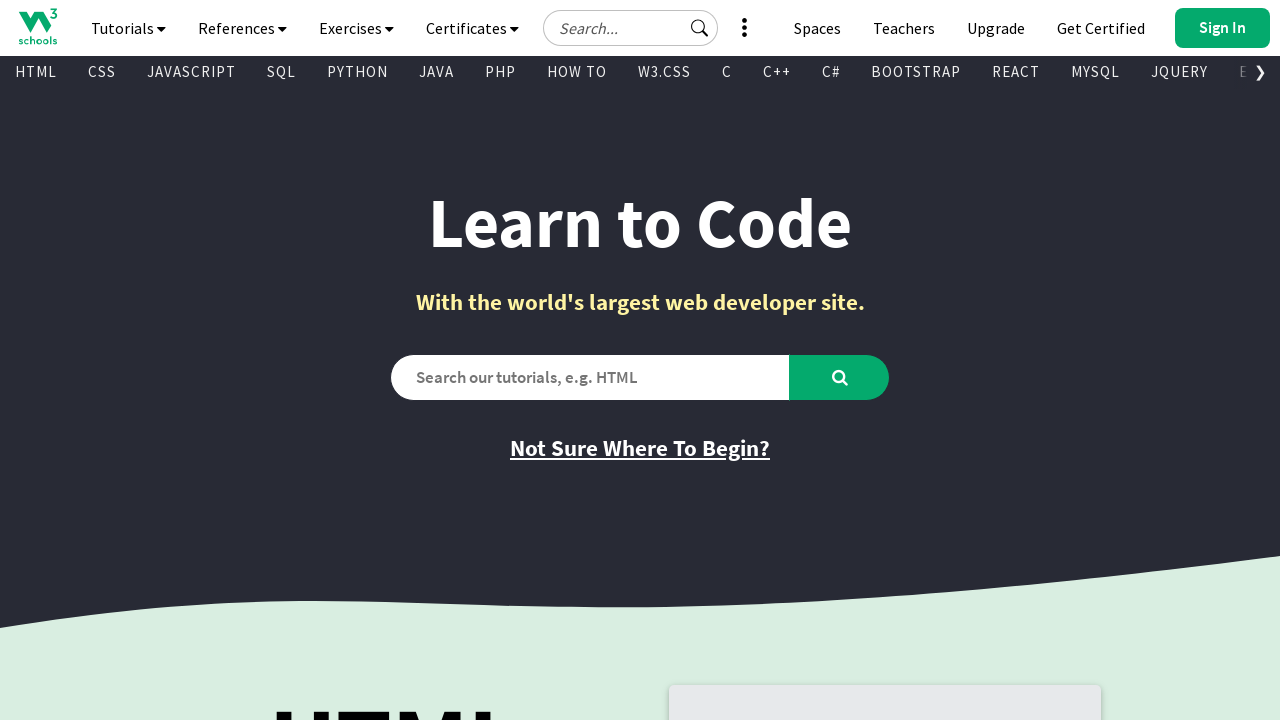

Found visible link: '' -> 'https://discord.com/invite/w3schools'
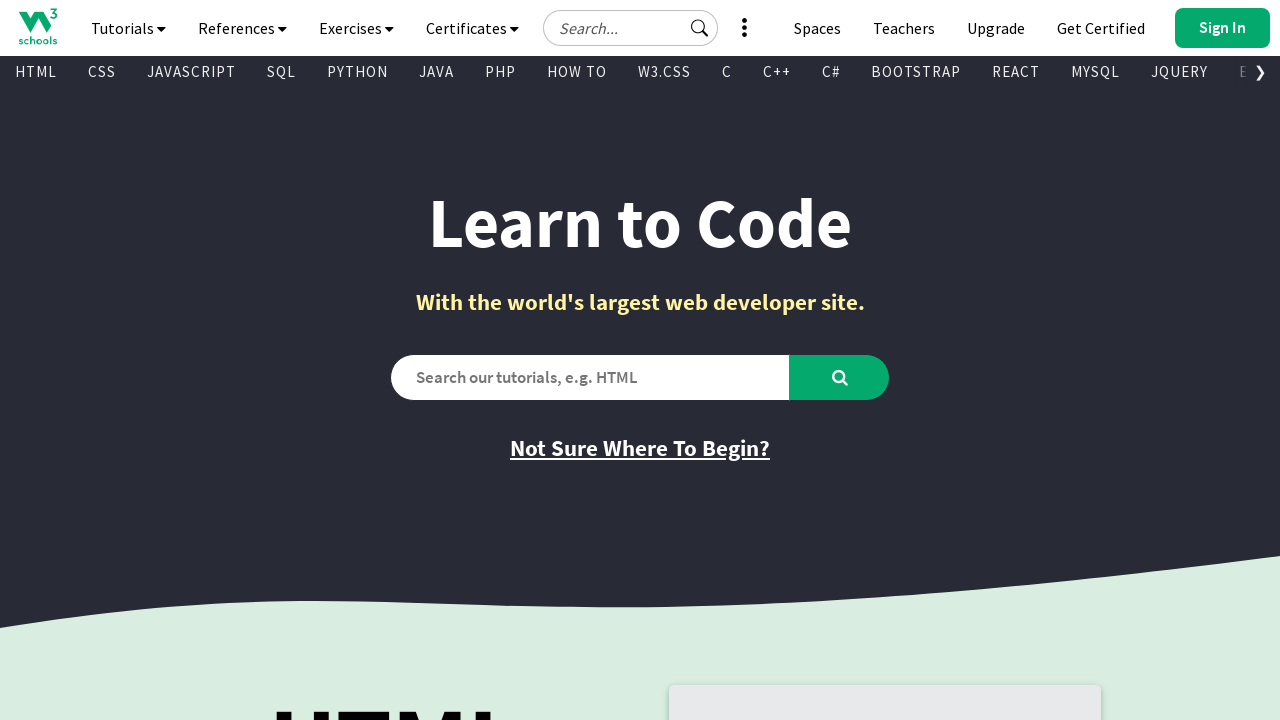

Found visible link: '' -> 'https://www.facebook.com/w3schoolscom/'
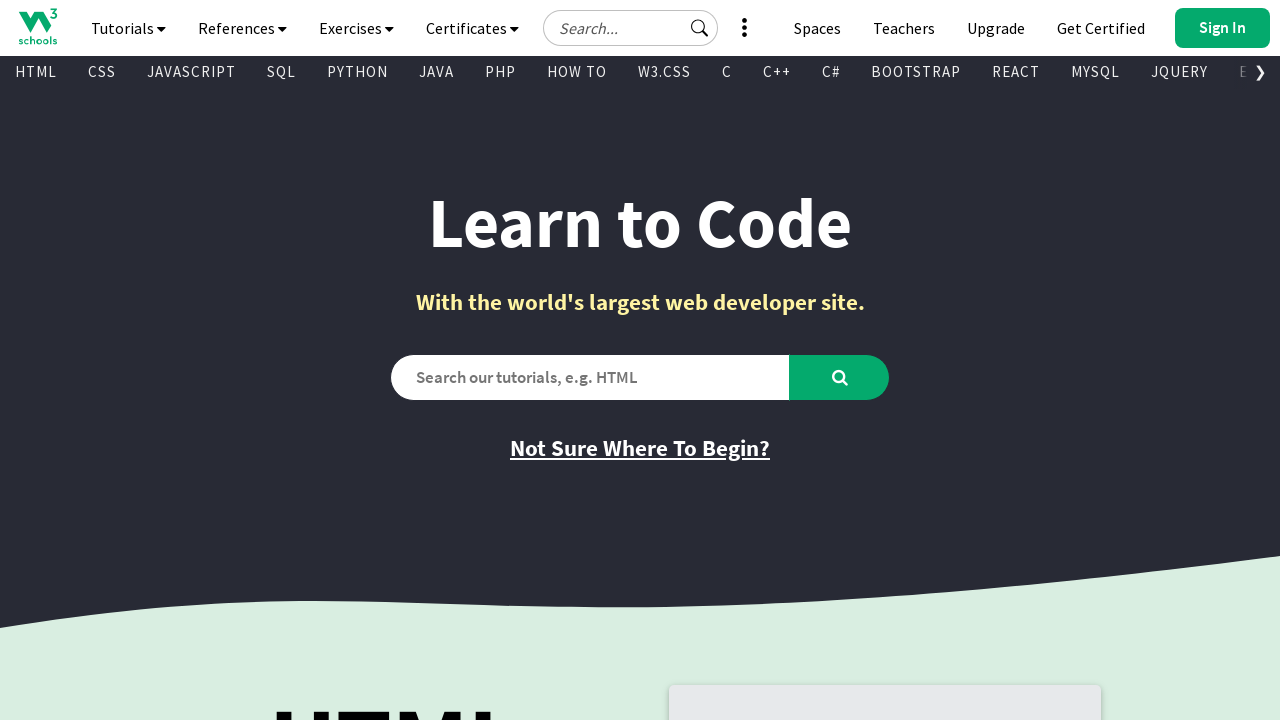

Found visible link: '' -> 'https://www.instagram.com/w3schools.com_official/'
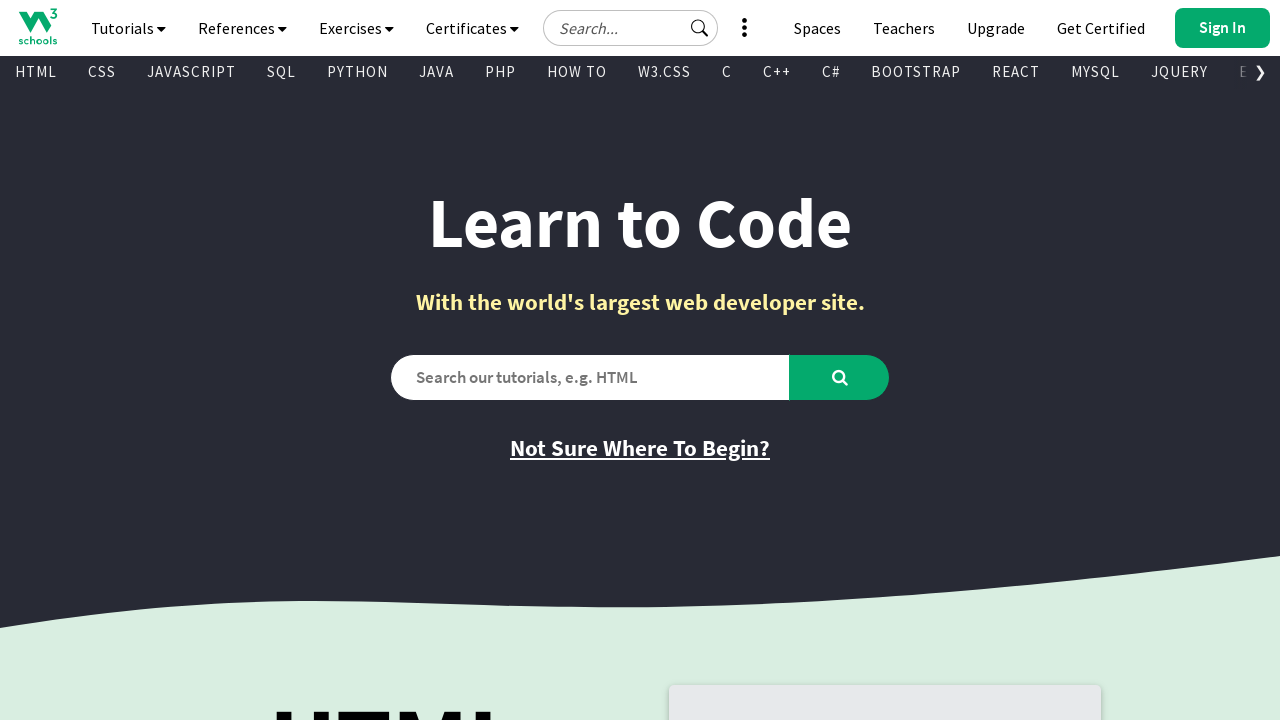

Found visible link: 'FORUM' -> '/forum/index.php'
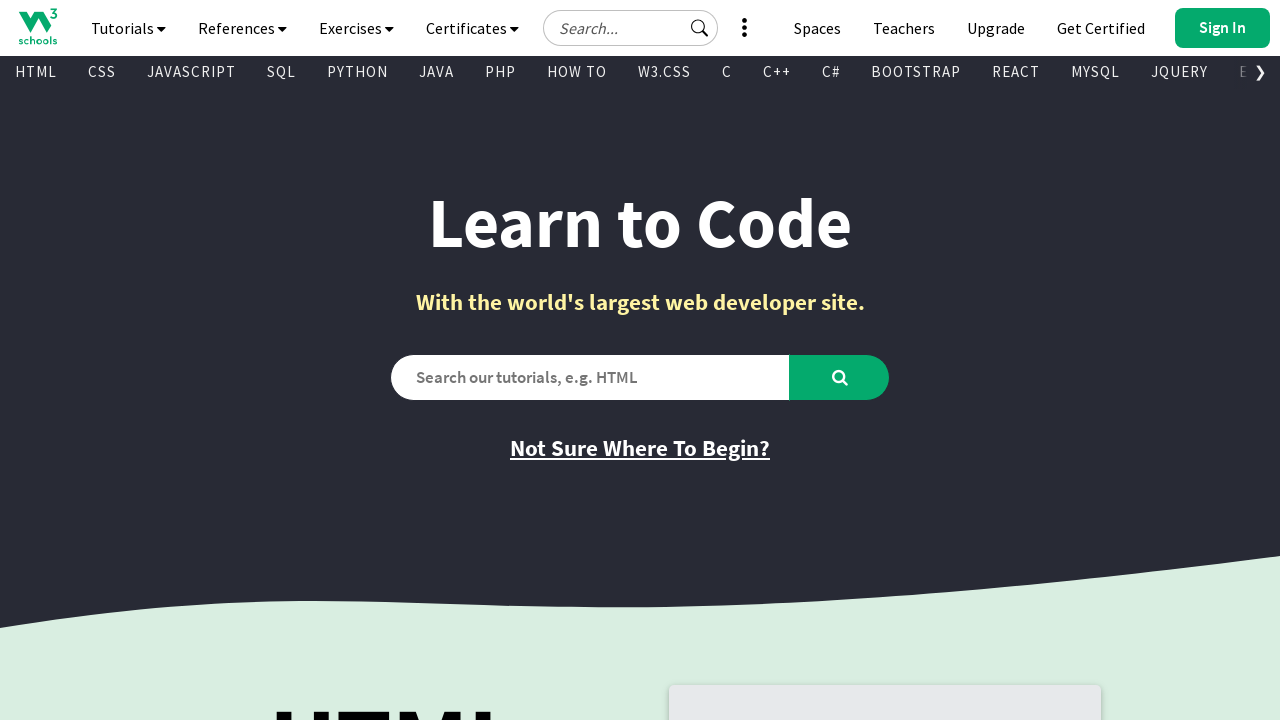

Found visible link: 'ABOUT' -> '/about/default.asp'
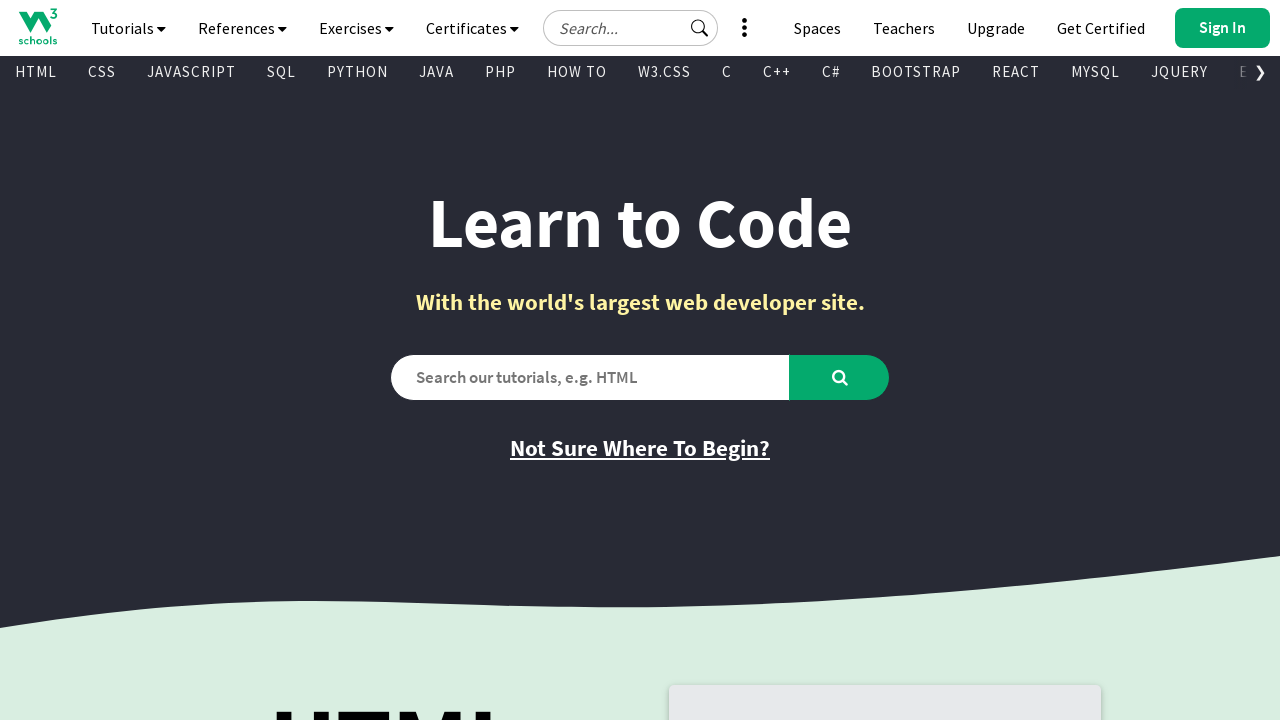

Found visible link: 'ACADEMY' -> '/academy/index.php'
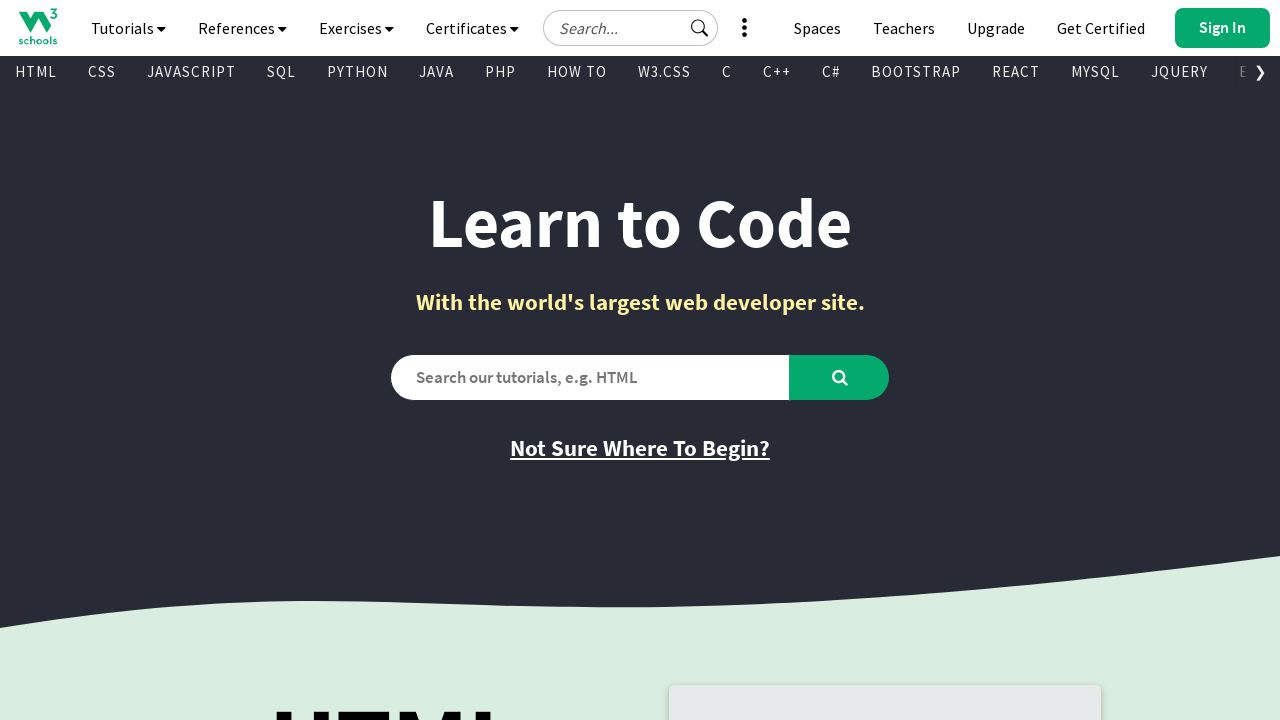

Found visible link: 'terms of use' -> '/about/about_copyright.asp'
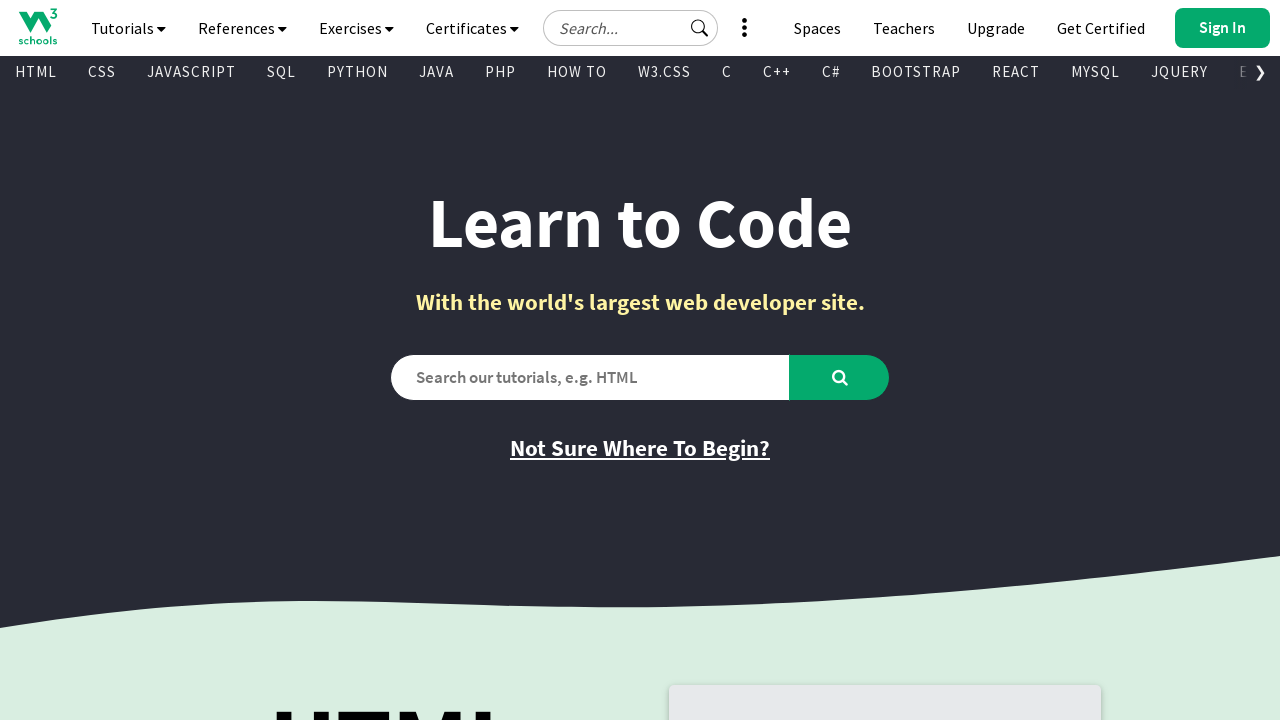

Found visible link: 'cookies' -> 'None'
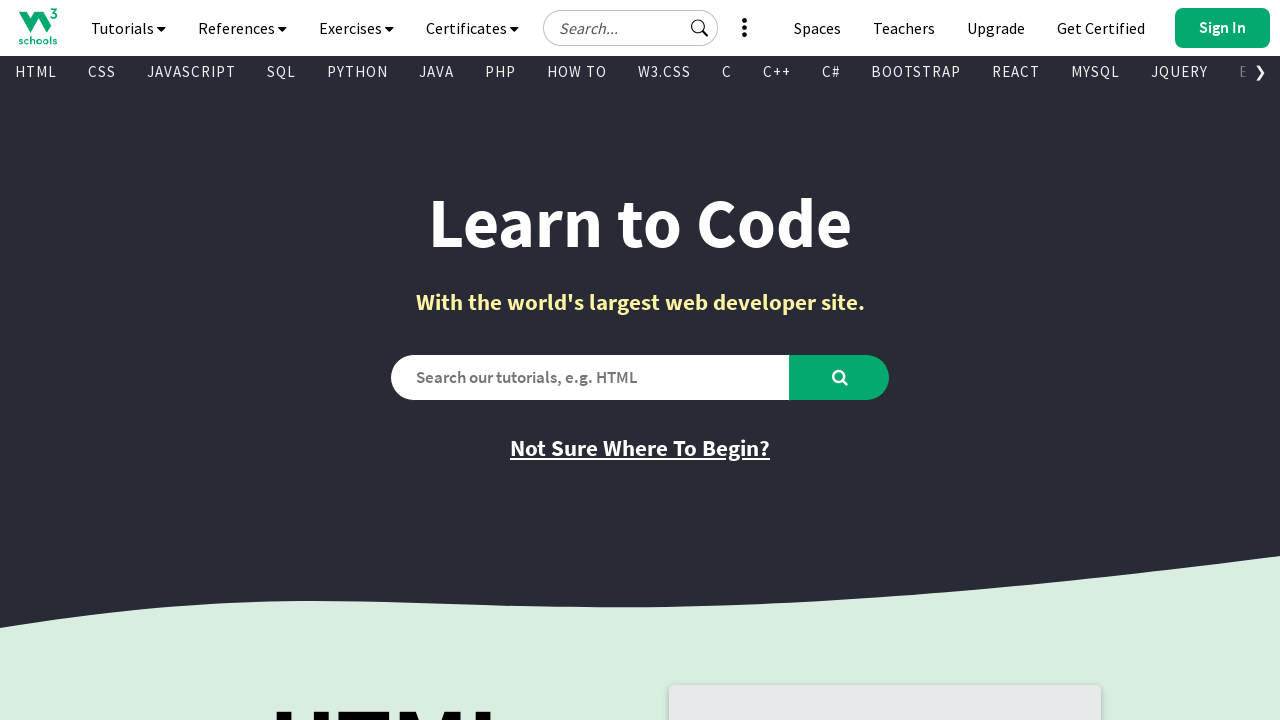

Found visible link: 'privacy policy' -> '/about/about_privacy.asp'
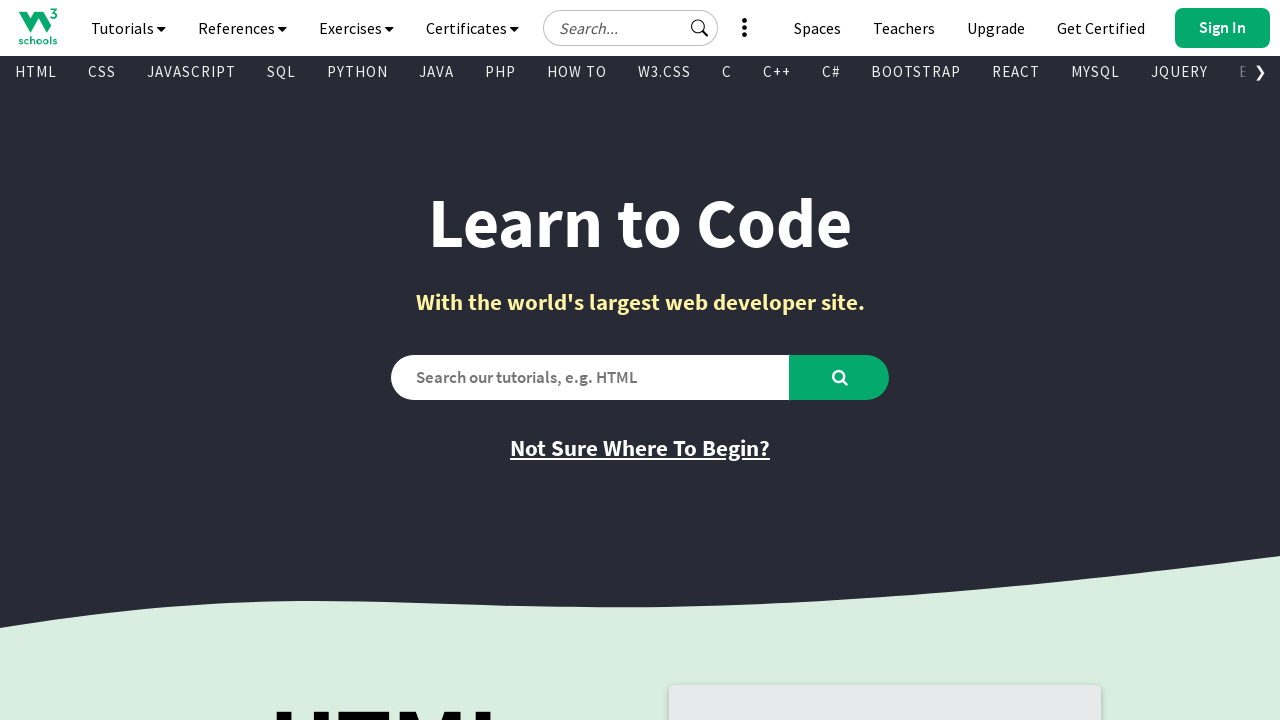

Found visible link: 'Copyright 1999-2026' -> '/about/about_copyright.asp'
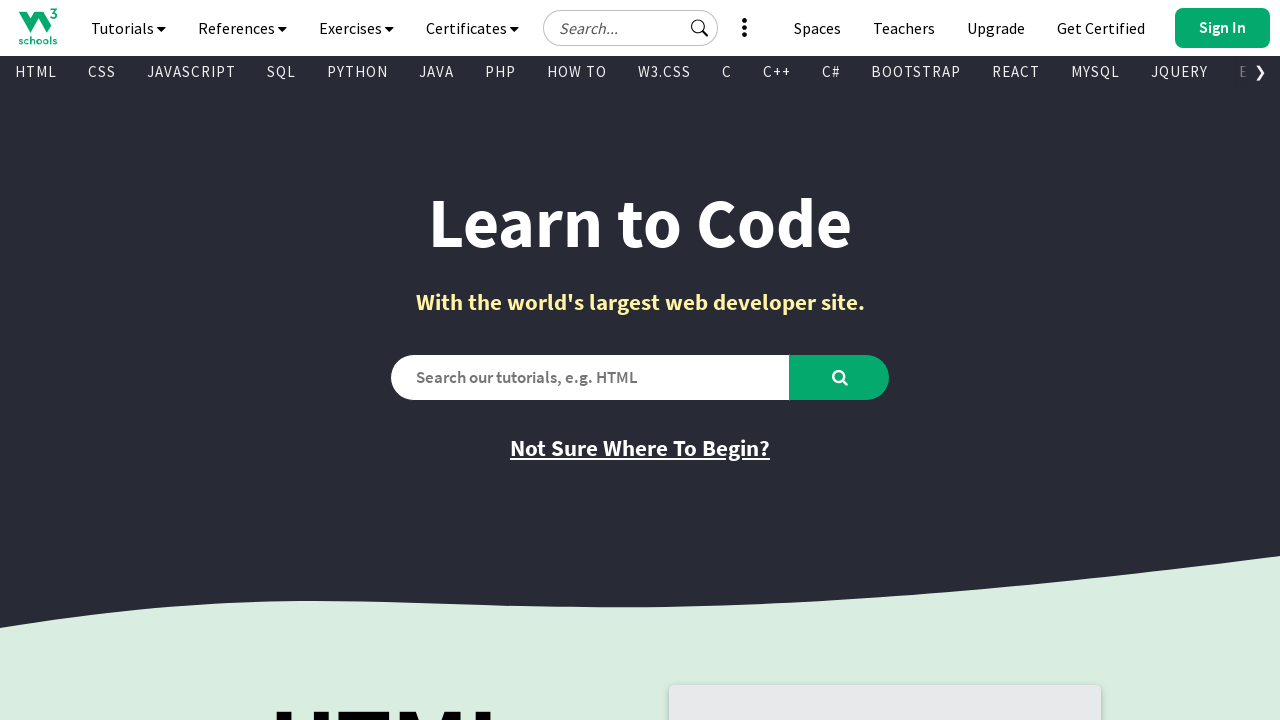

Found visible link: 'W3Schools is Powered by W3.CSS' -> '//www.w3schools.com/w3css/default.asp'
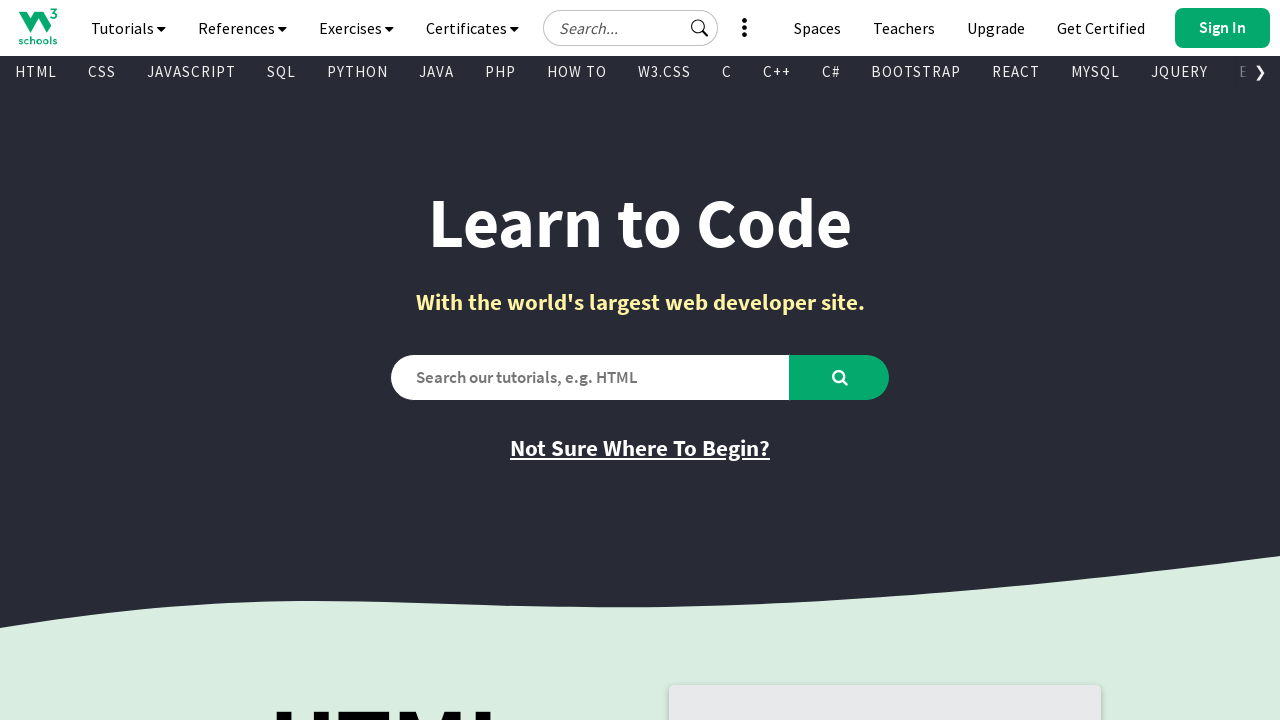

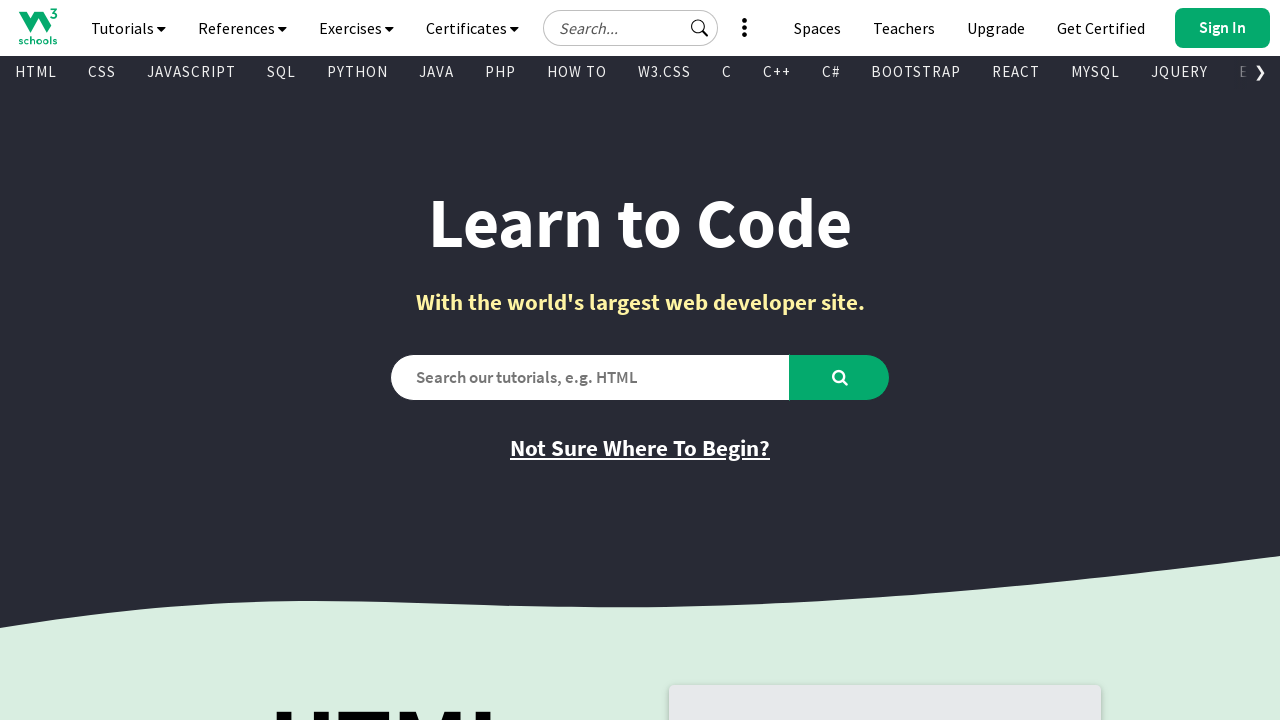